Navigates to Selenium documentation page and verifies that all link elements on the page are enabled

Starting URL: http://selenium.dev/documentation/en

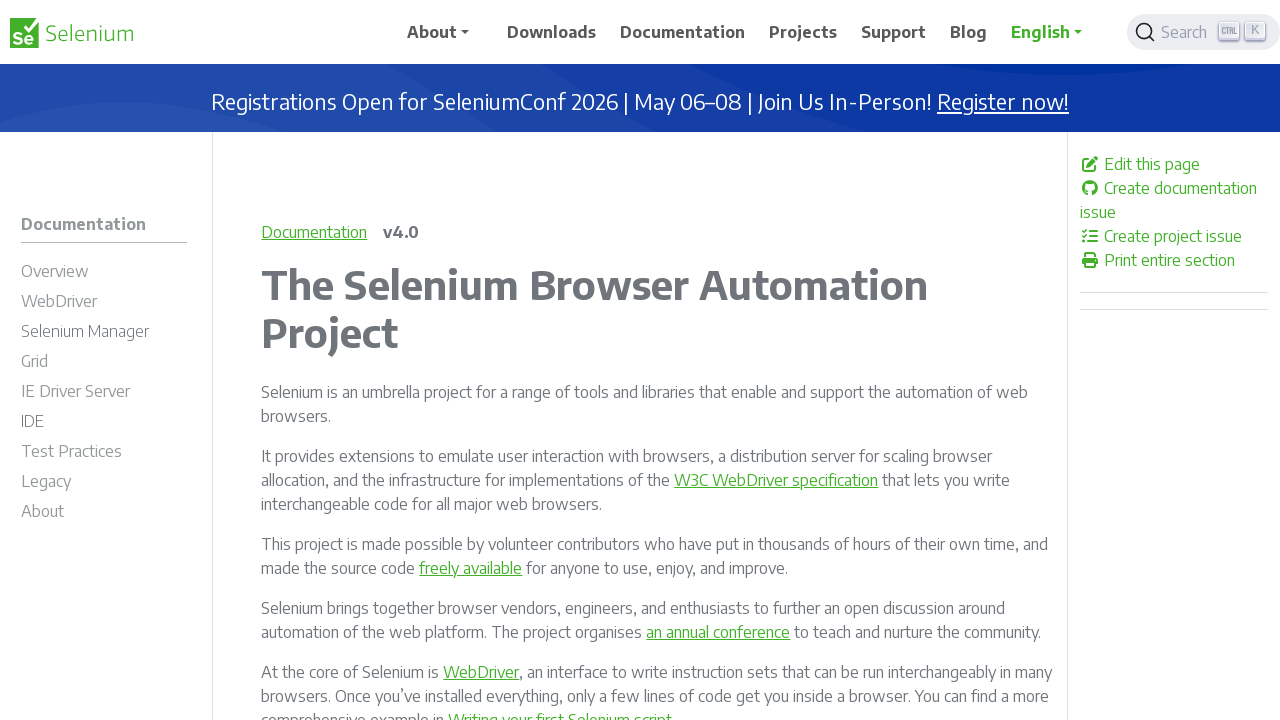

Navigated to Selenium documentation page
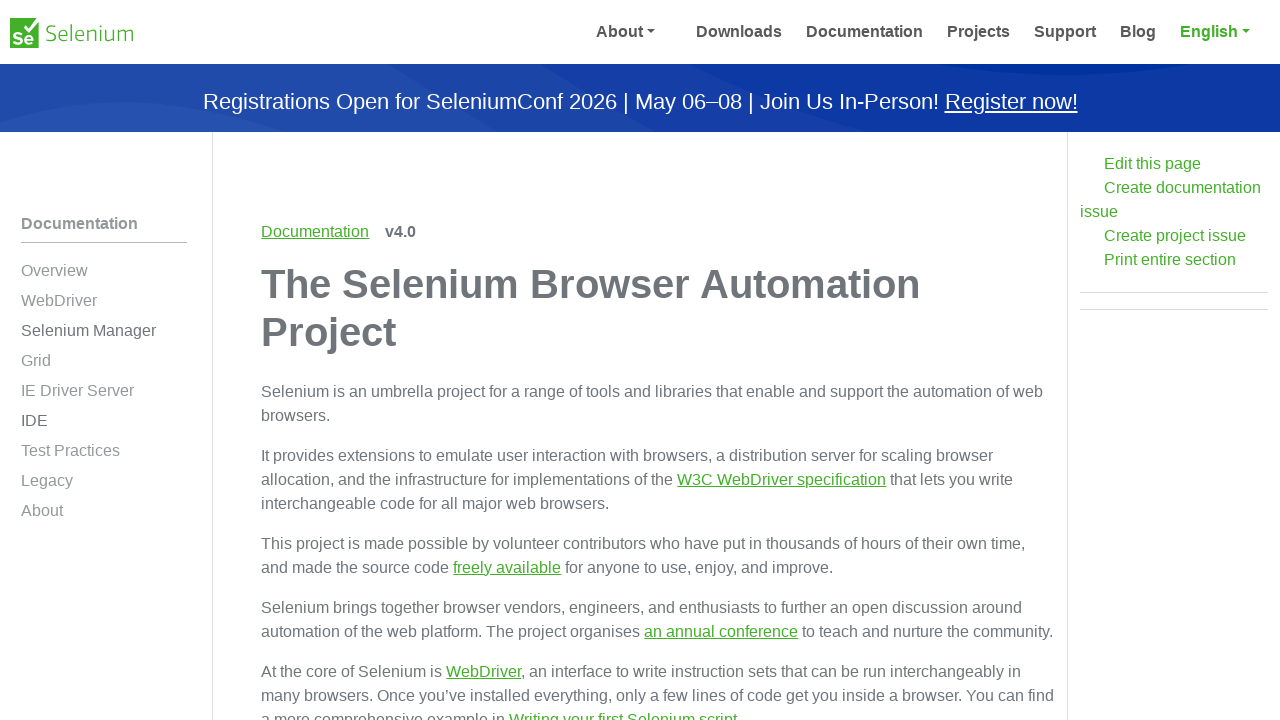

Found all link elements on the page
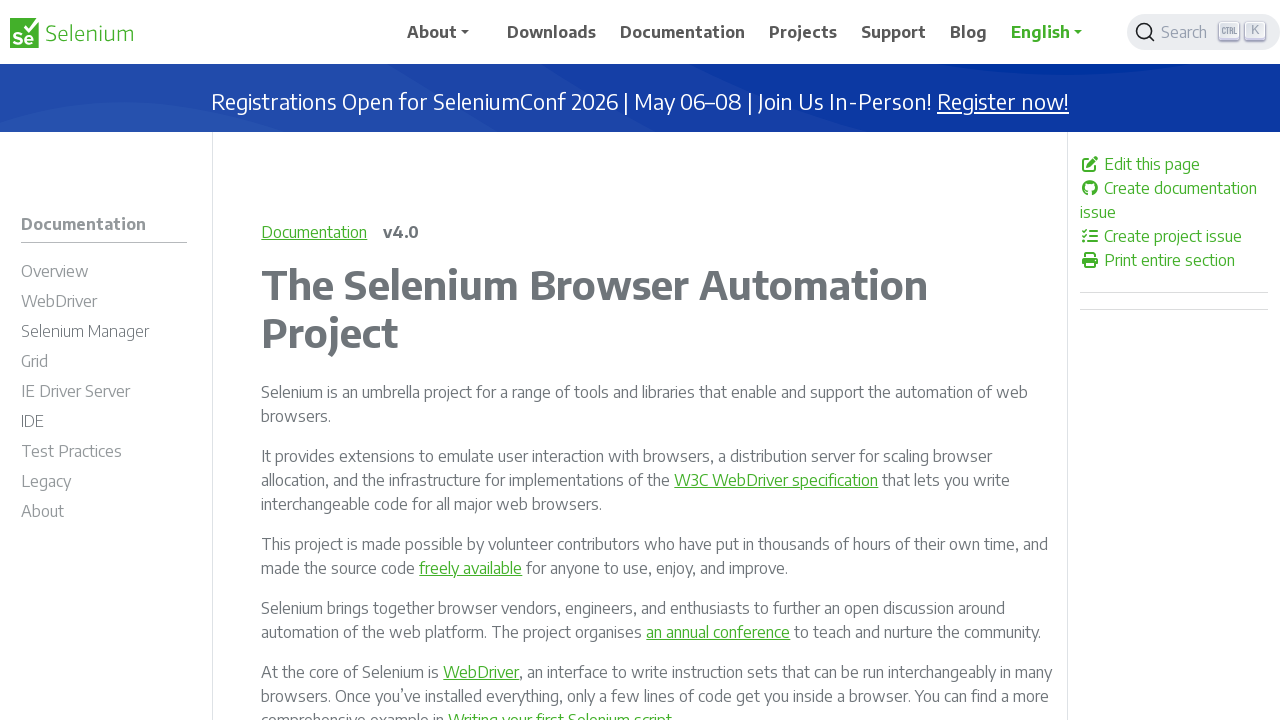

Verified link is enabled: /
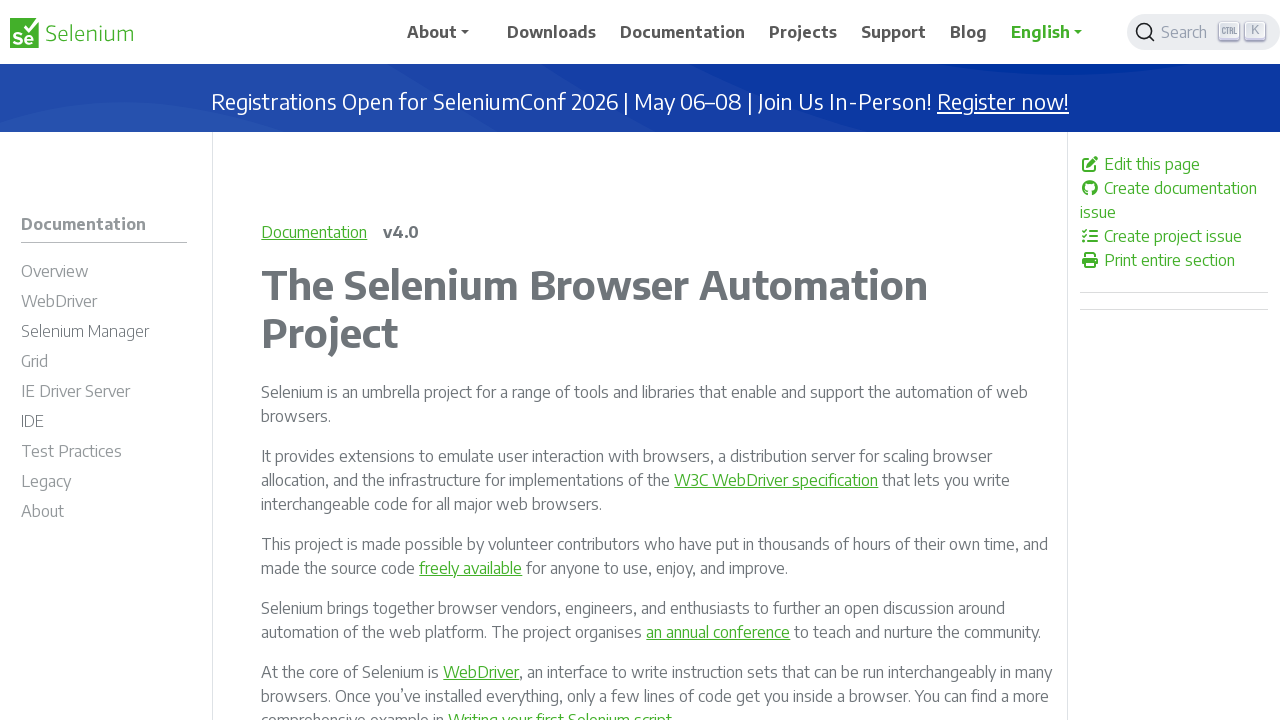

Verified link is enabled: #
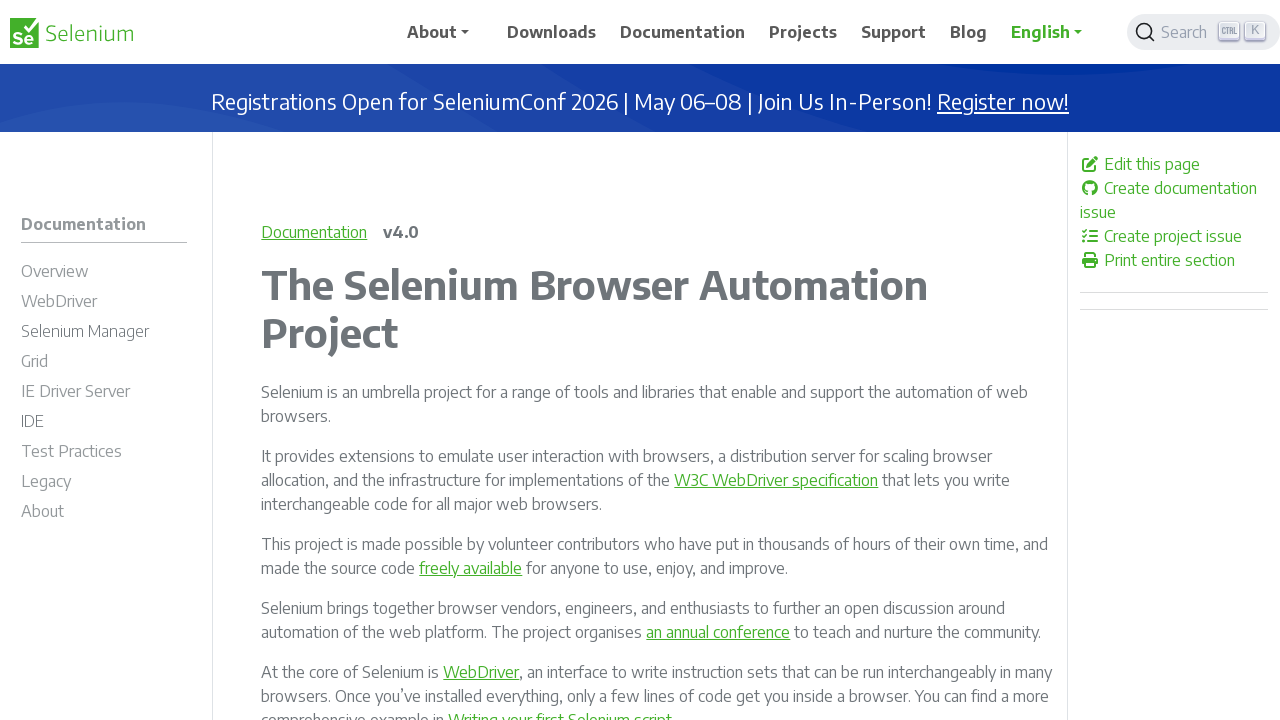

Verified link is enabled: /about
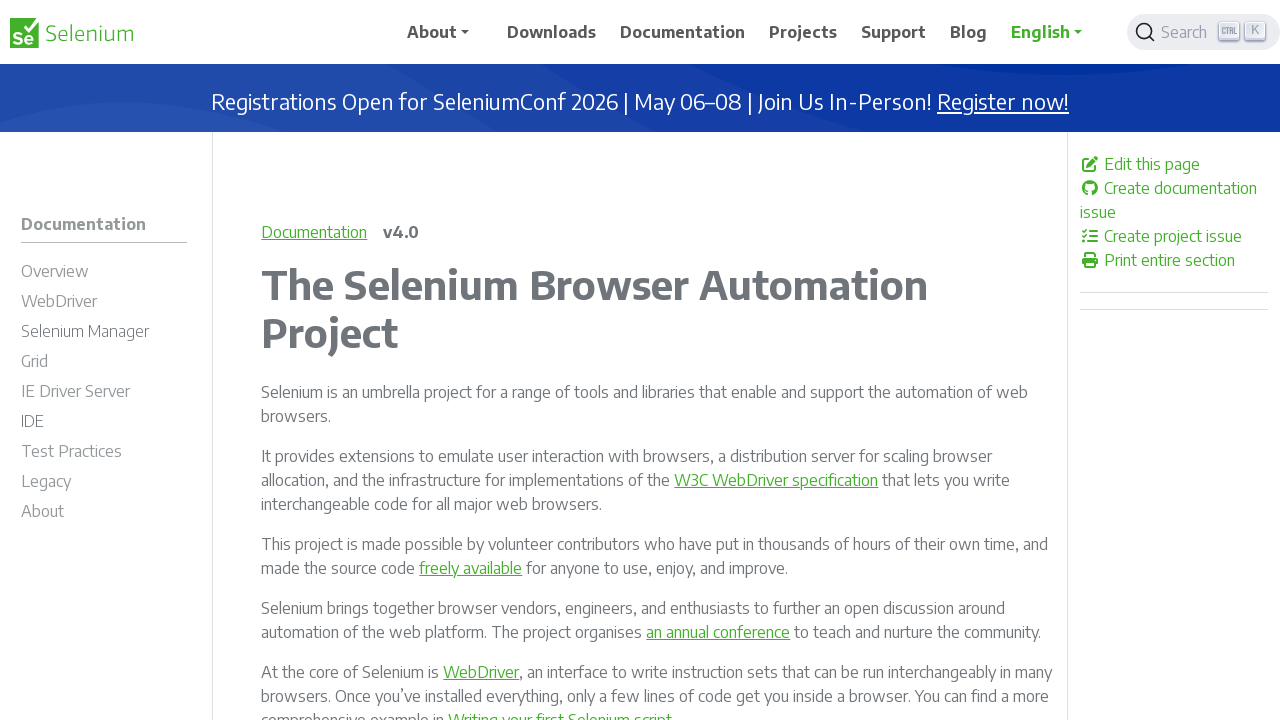

Verified link is enabled: /project
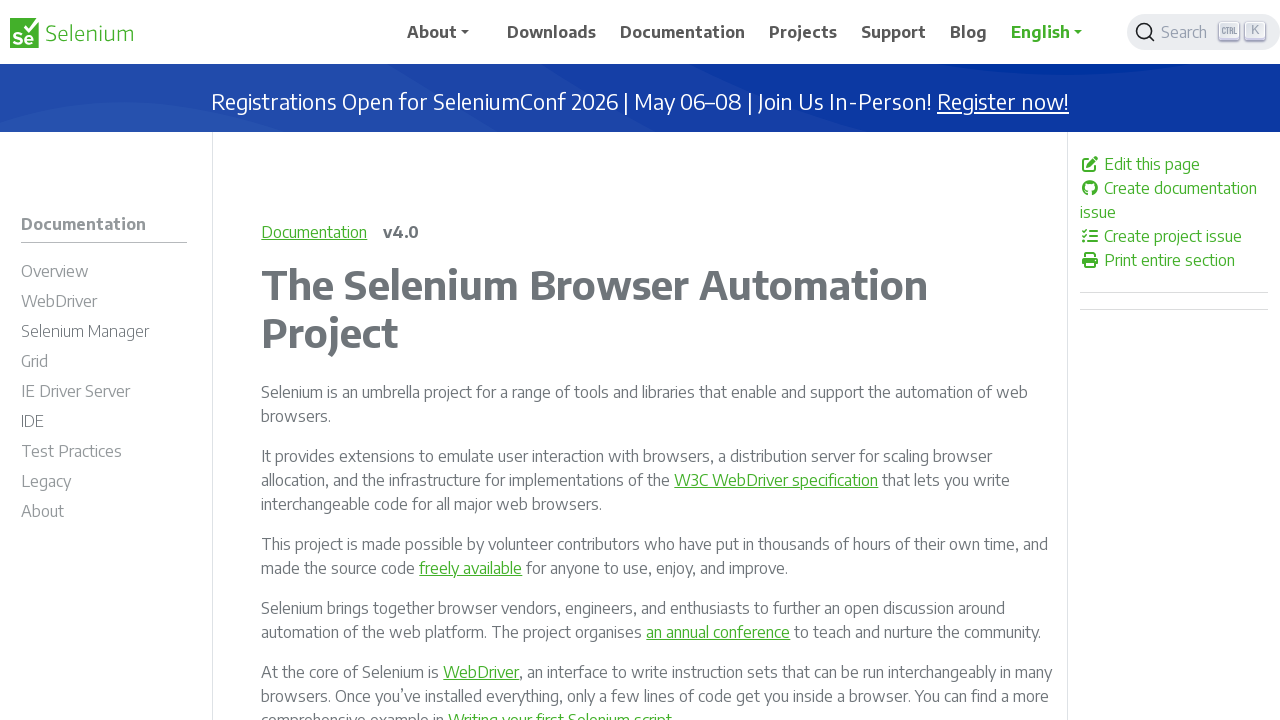

Verified link is enabled: /events
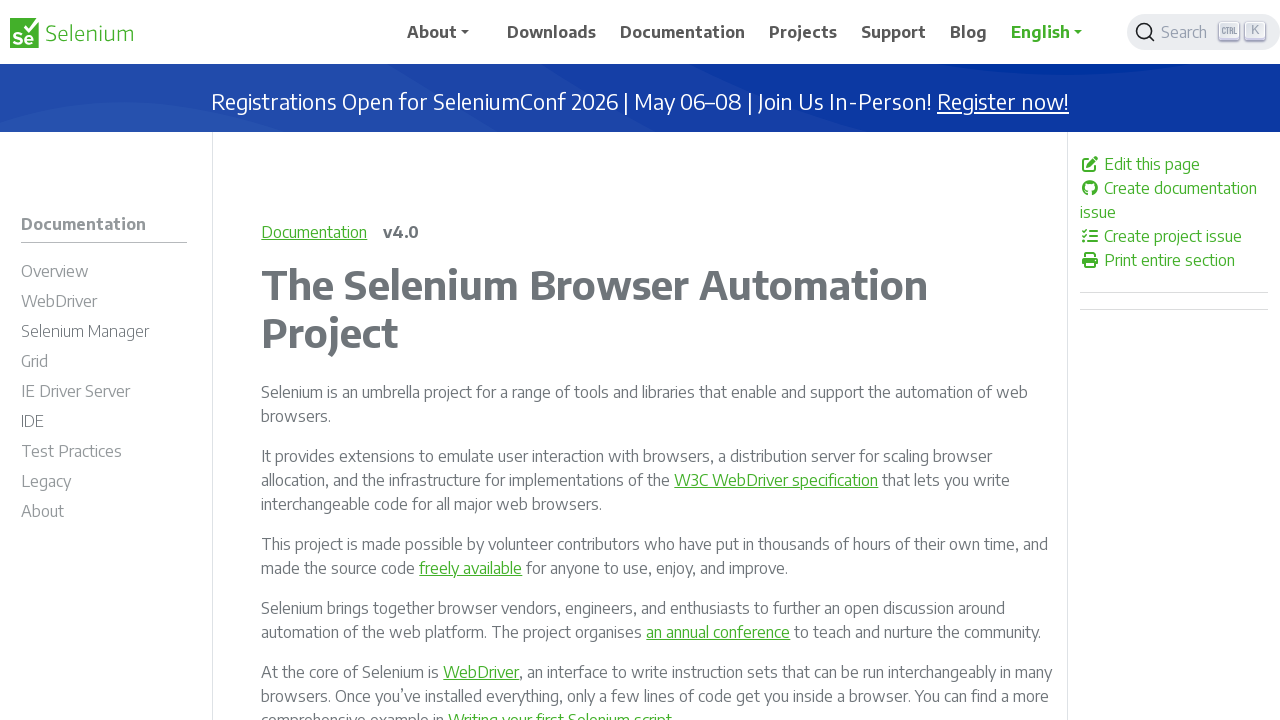

Verified link is enabled: /ecosystem
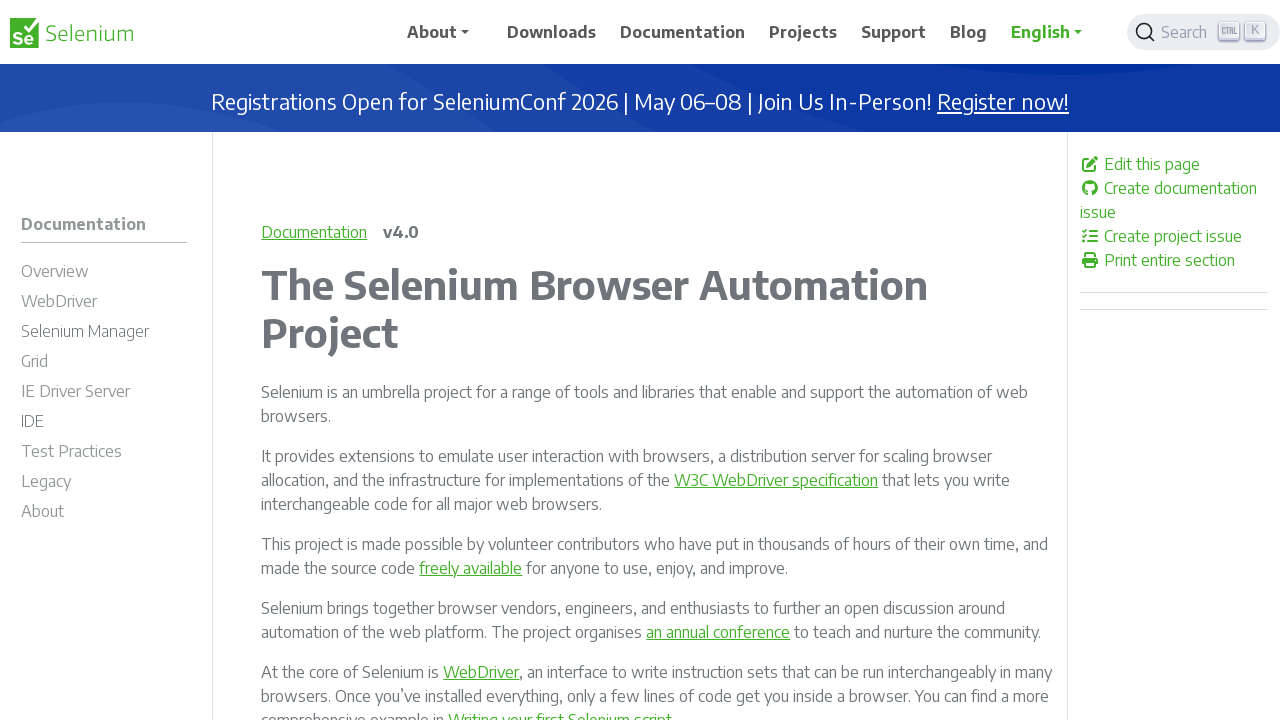

Verified link is enabled: /history
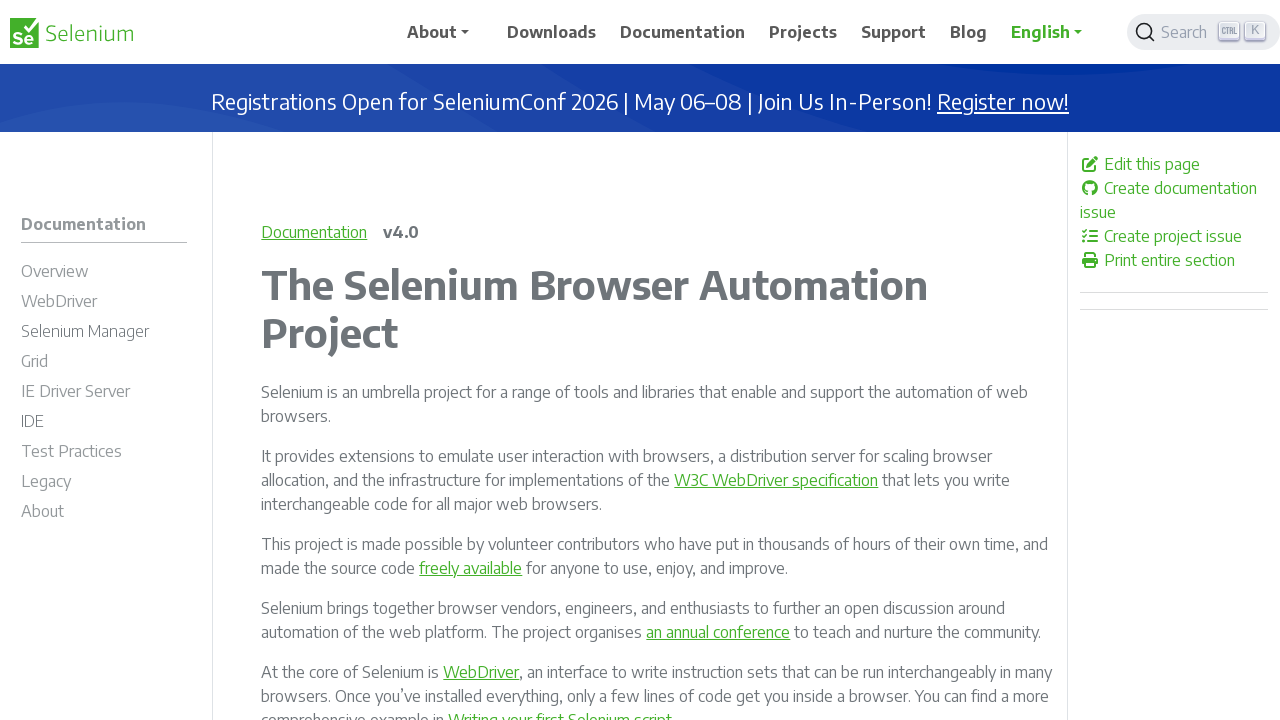

Verified link is enabled: /getinvolved
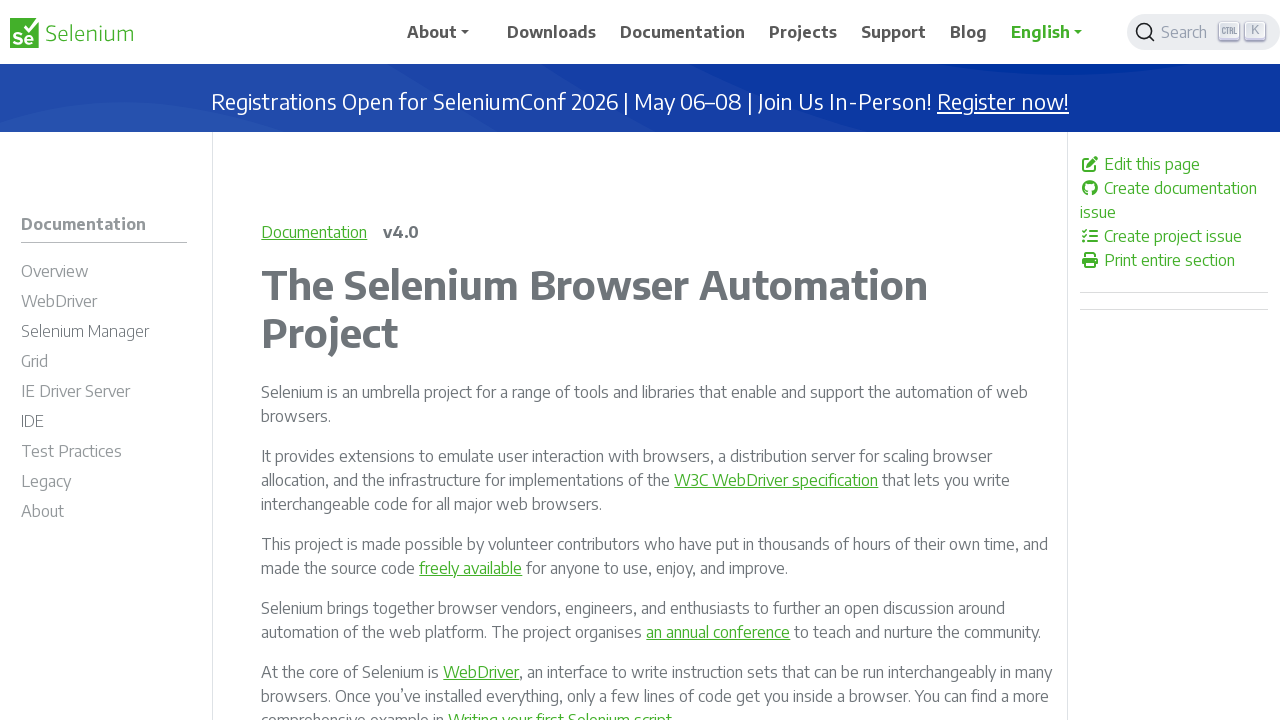

Verified link is enabled: /sponsors
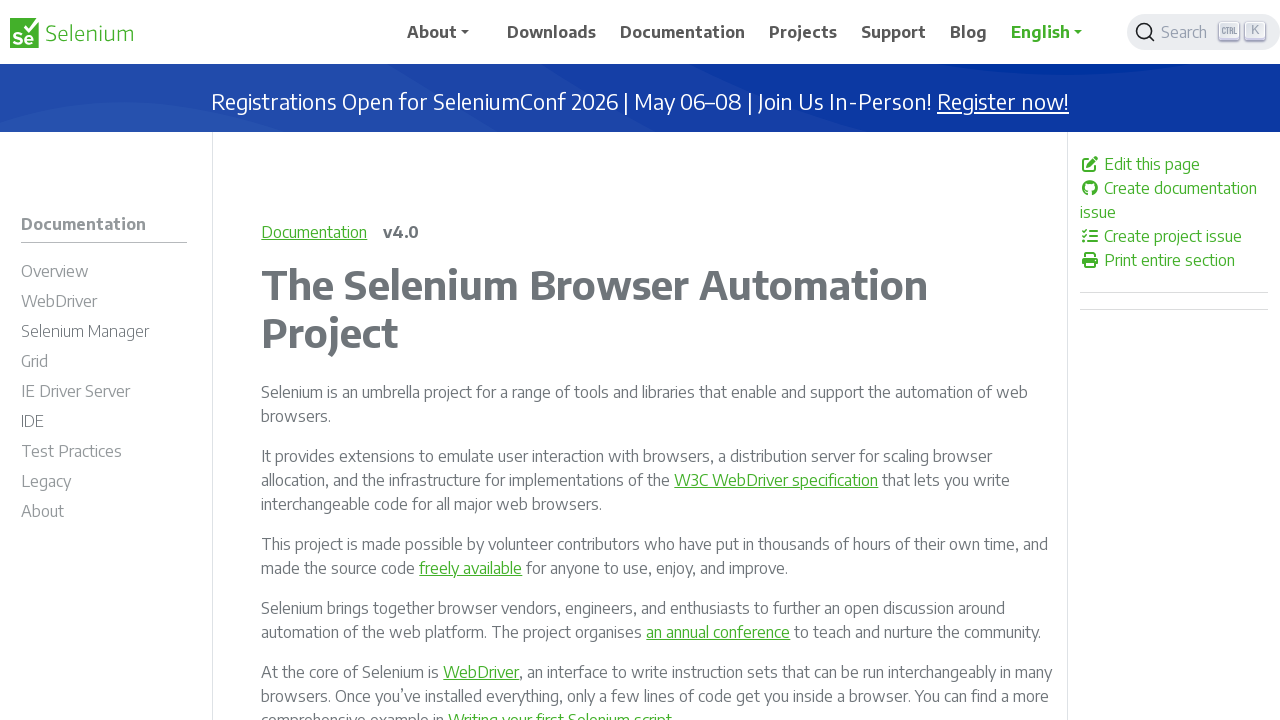

Verified link is enabled: /sponsor
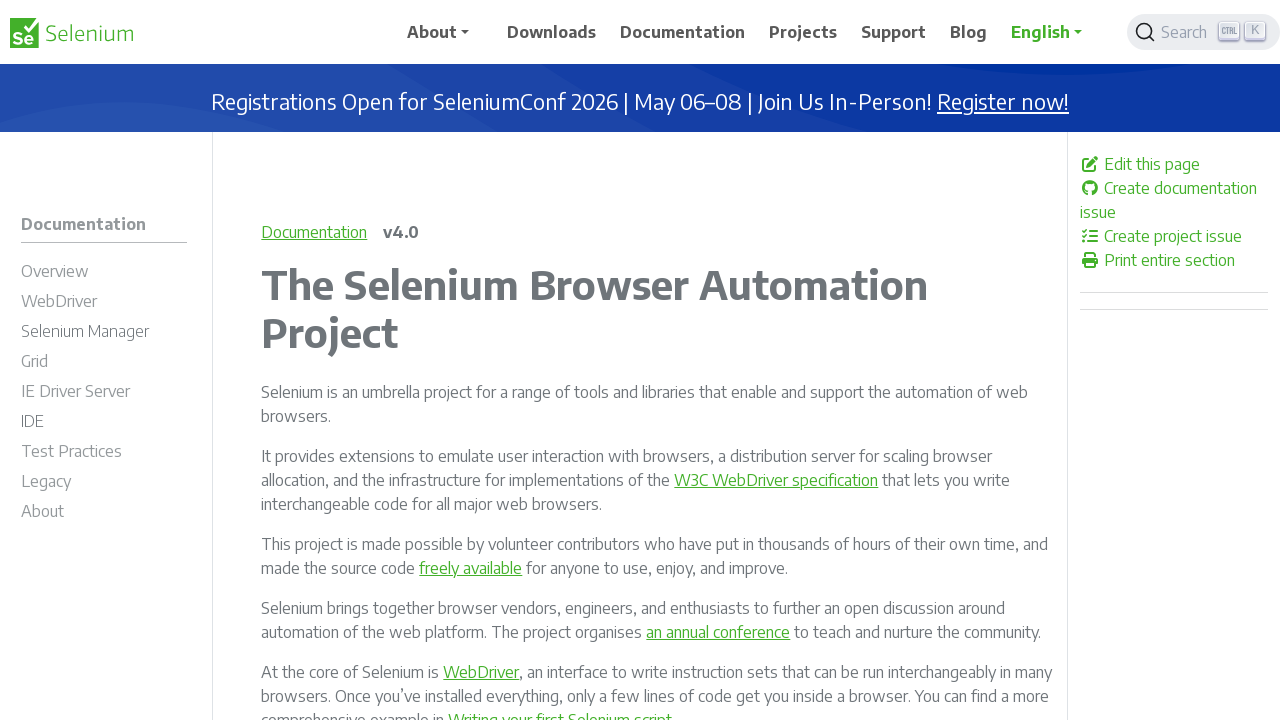

Verified link is enabled: /downloads
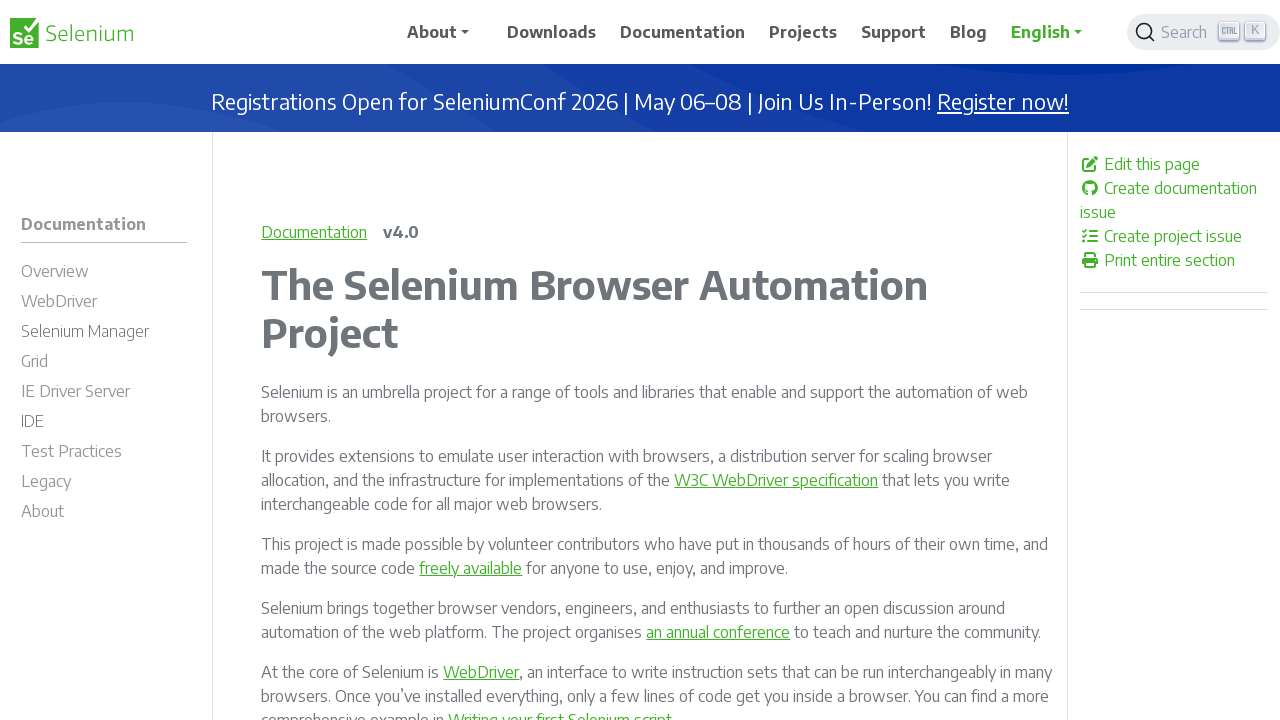

Verified link is enabled: /documentation
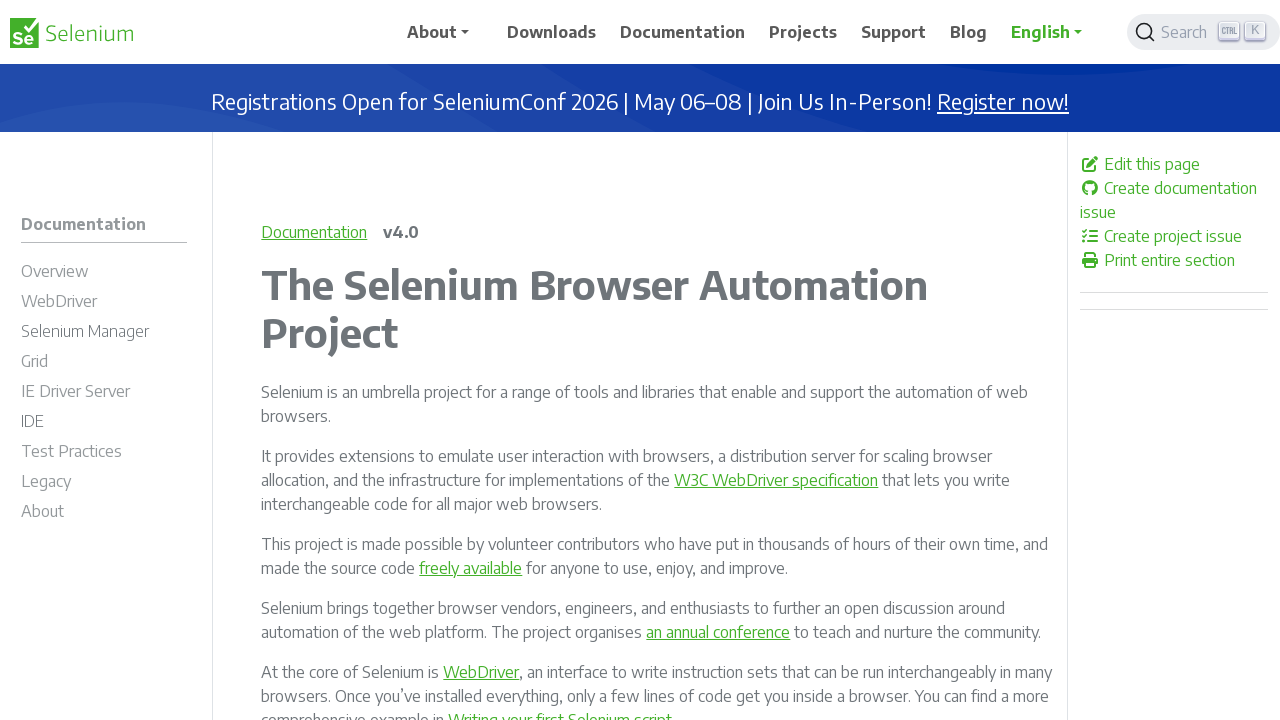

Verified link is enabled: /projects
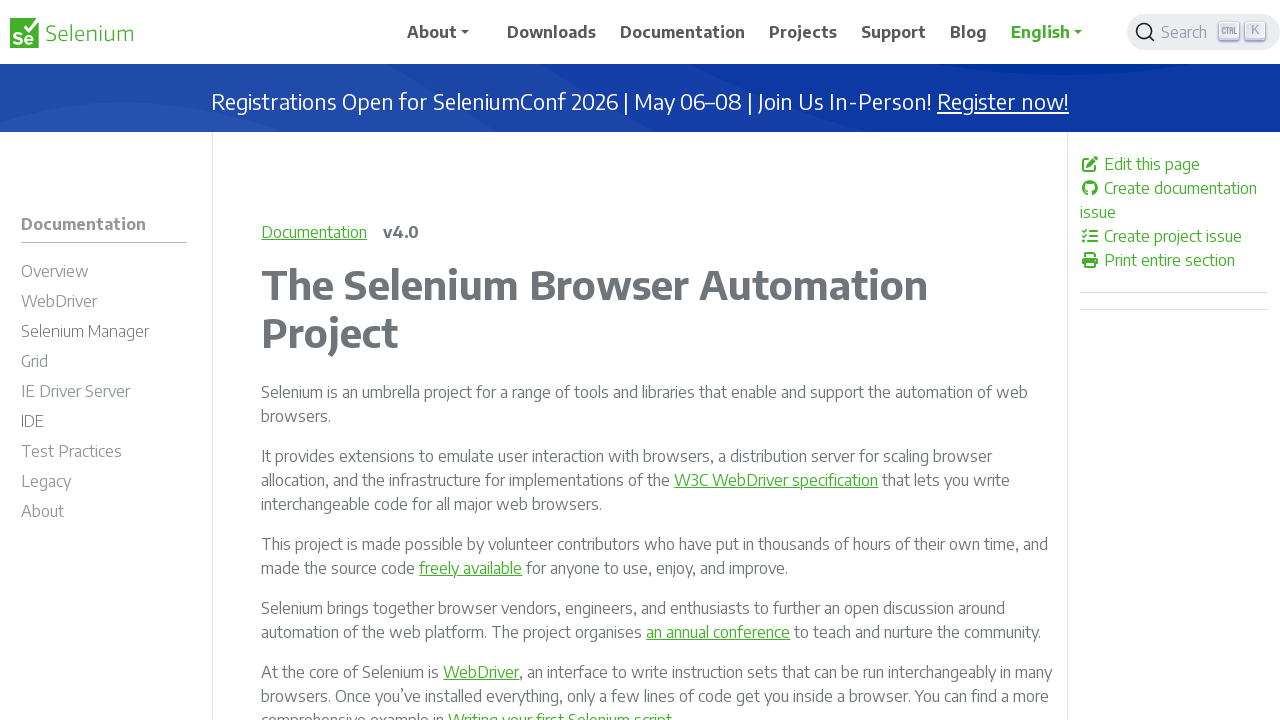

Verified link is enabled: /support
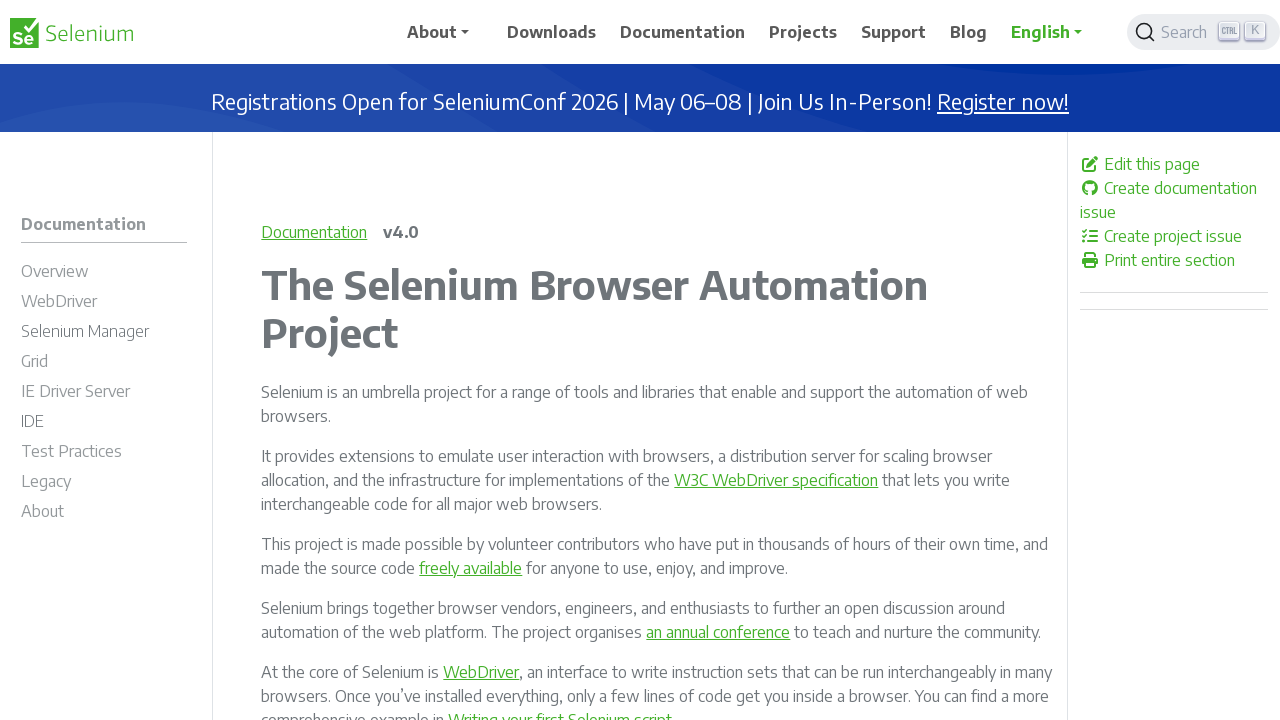

Verified link is enabled: /blog
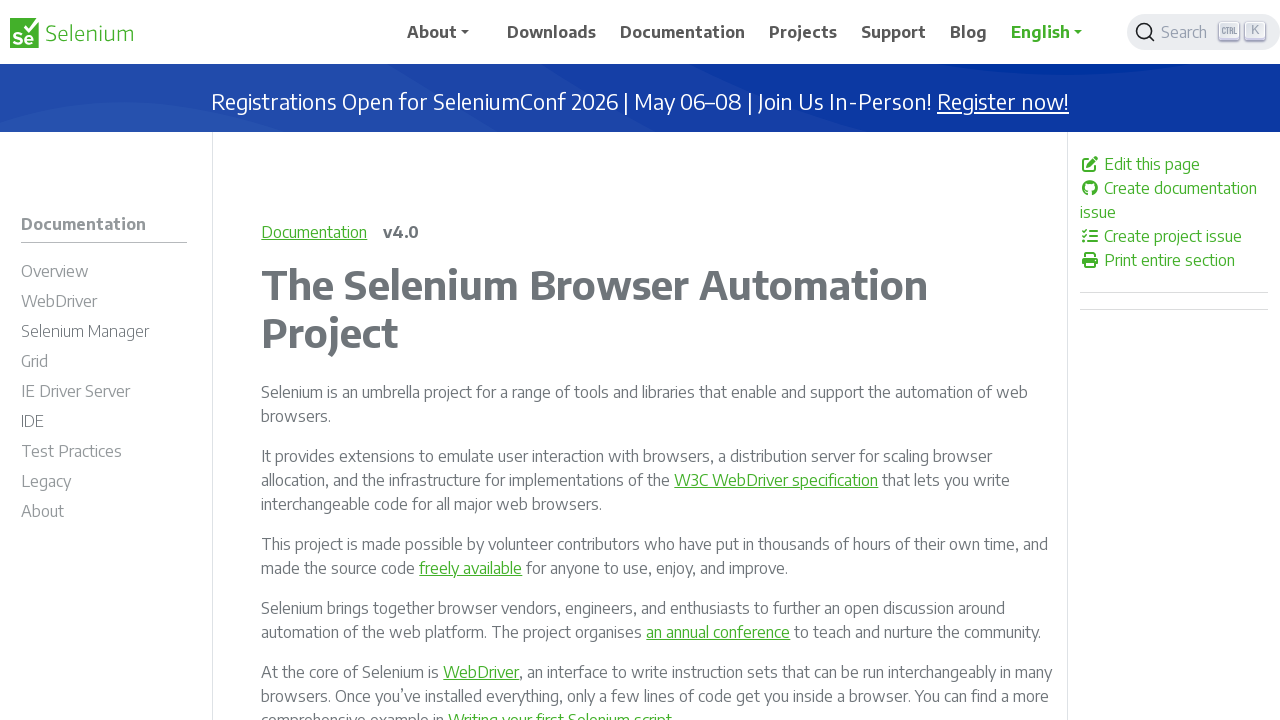

Verified link is enabled: #
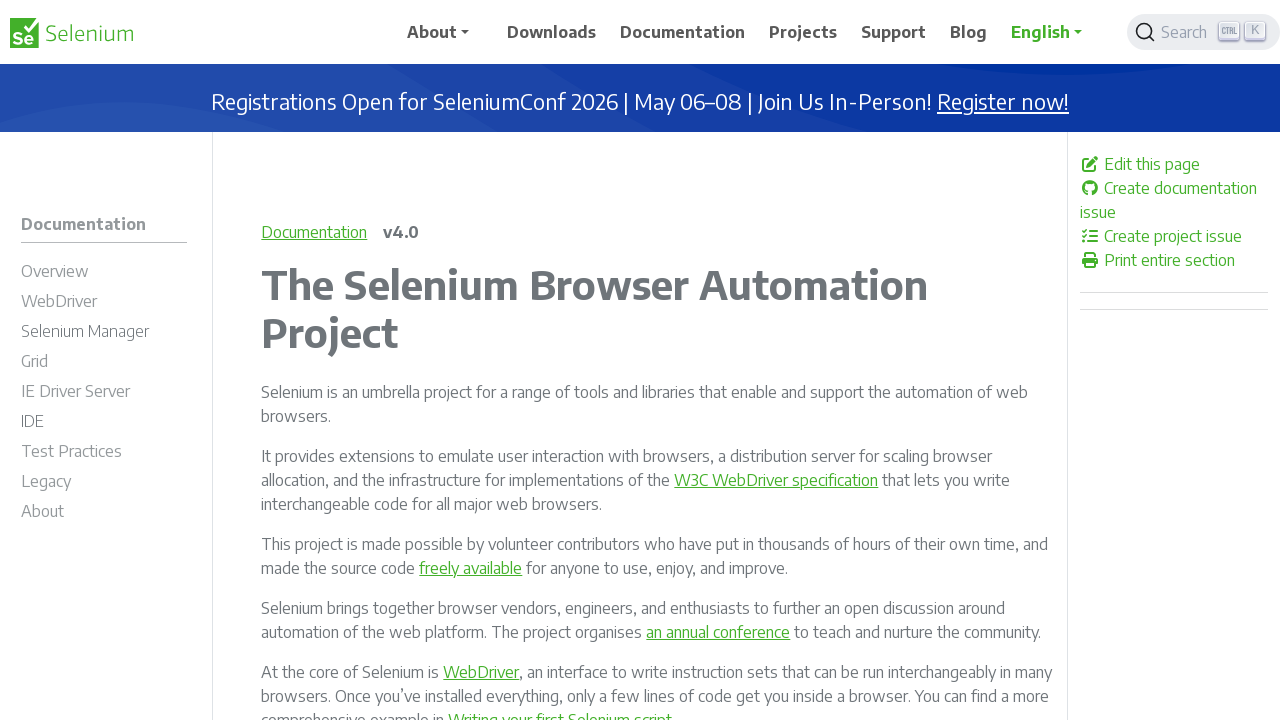

Verified link is enabled: /pt-br/documentation/
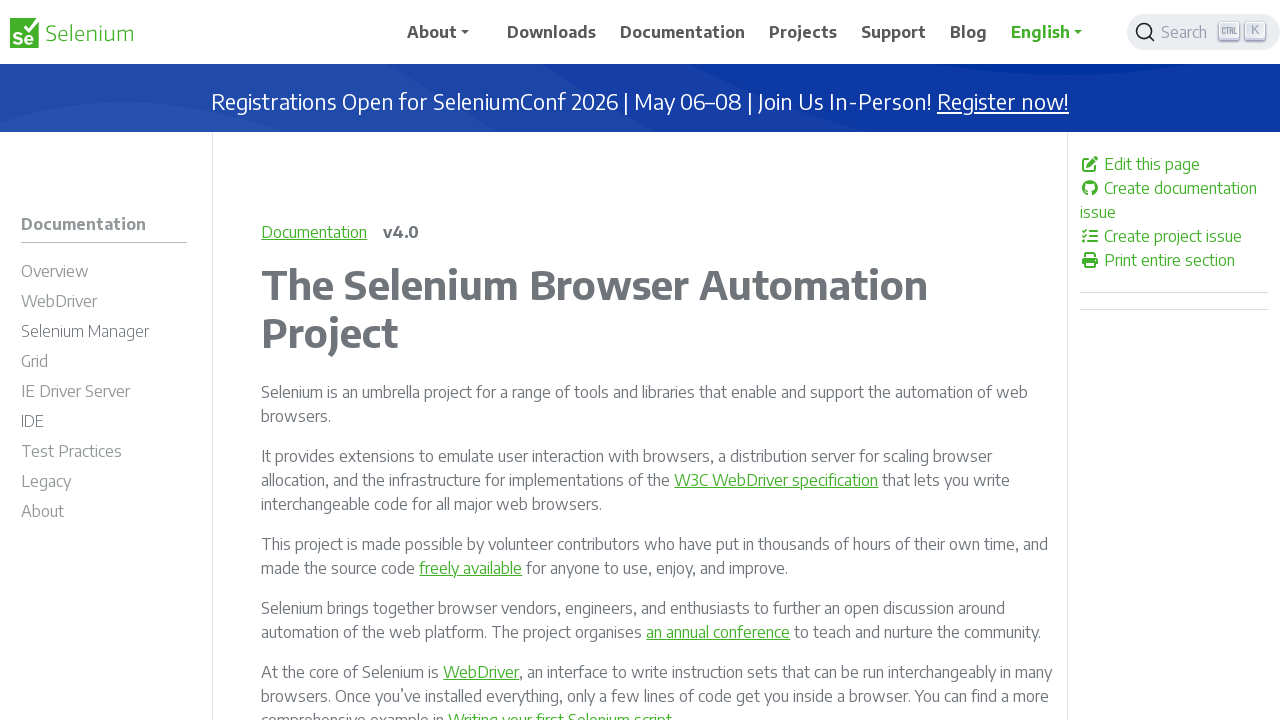

Verified link is enabled: /zh-cn/documentation/
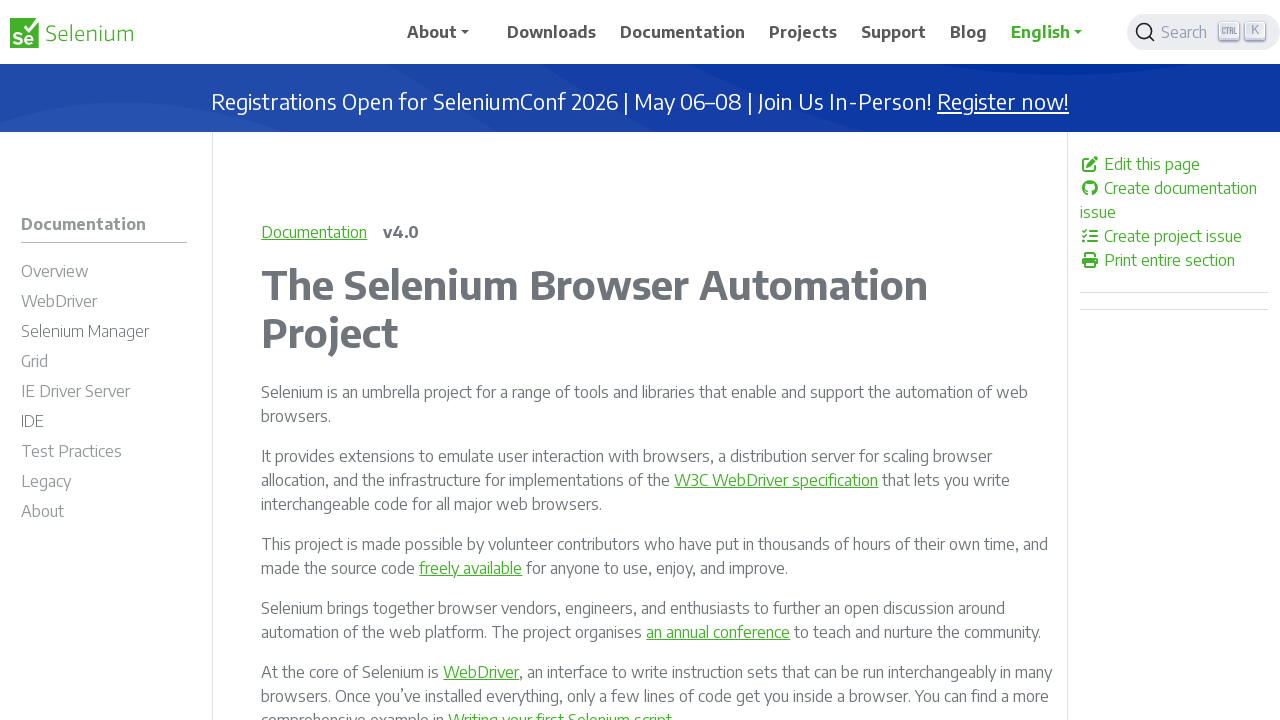

Verified link is enabled: /ja/documentation/
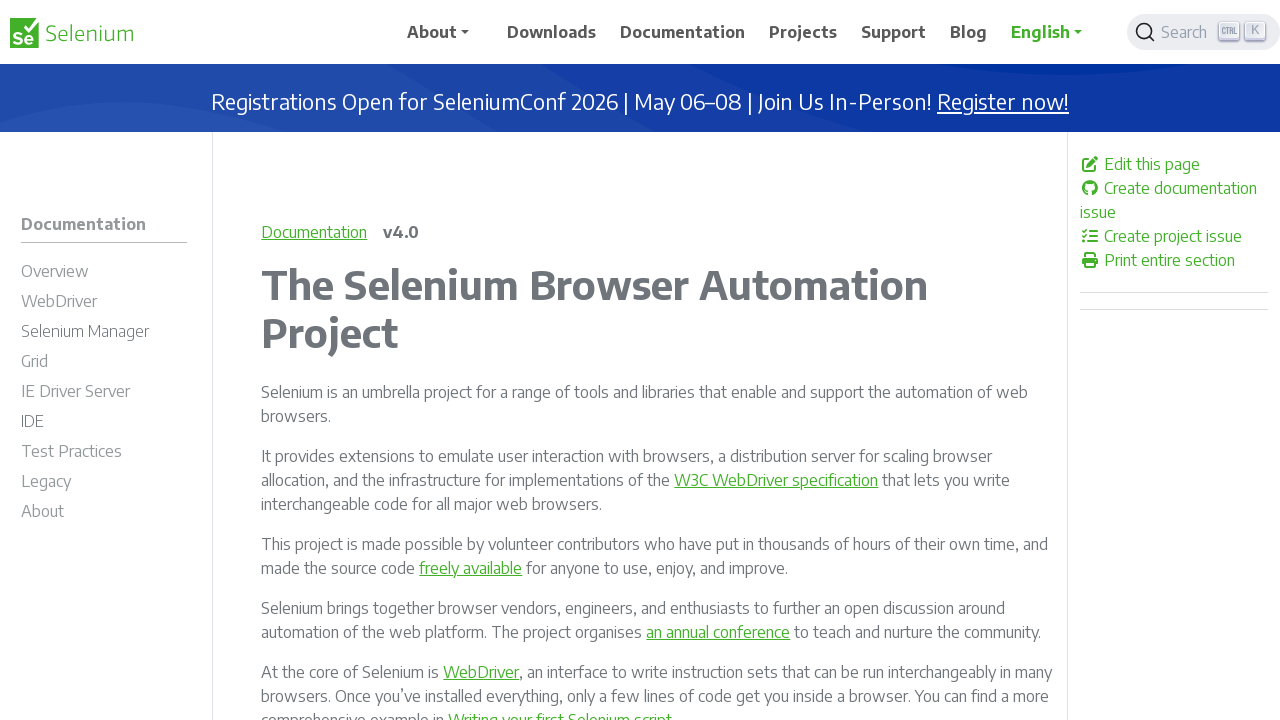

Verified link is enabled: https://seleniumconf.com/register/?utm_medium=Referral&utm_source=selenium.dev&utm_campaign=register
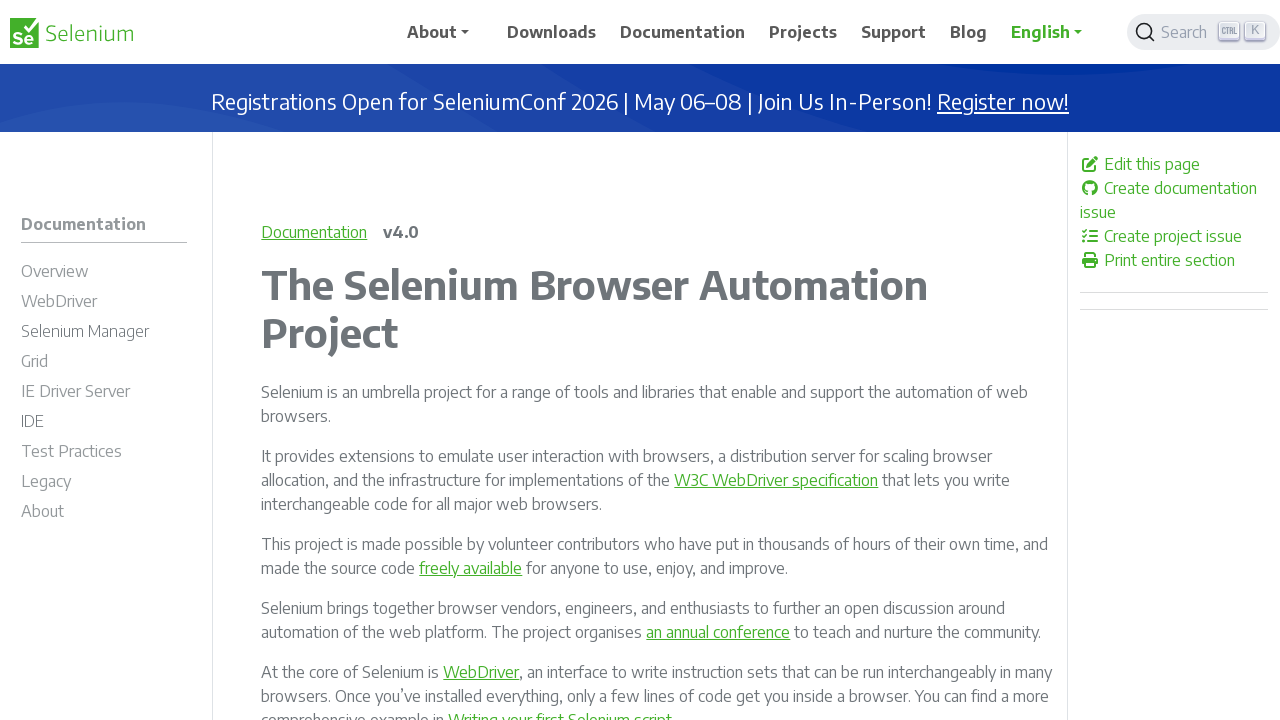

Verified link is enabled: #
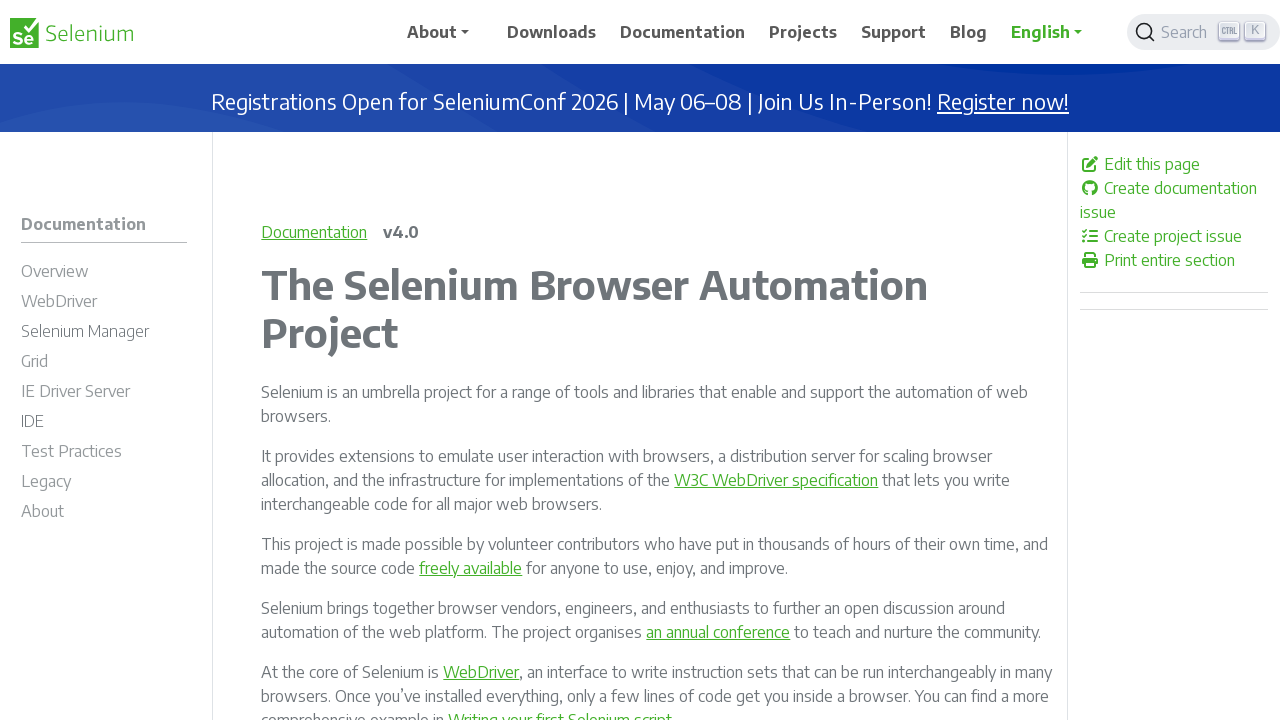

Verified link is enabled: /pt-br/documentation/
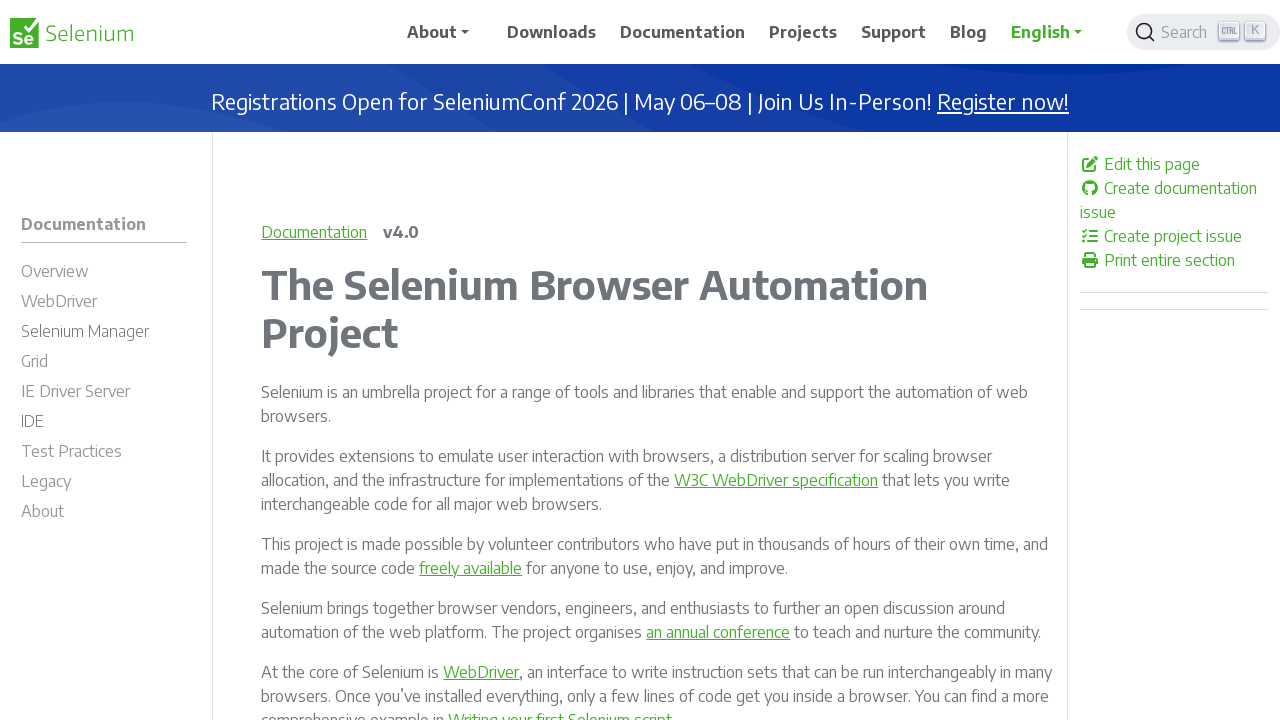

Verified link is enabled: /zh-cn/documentation/
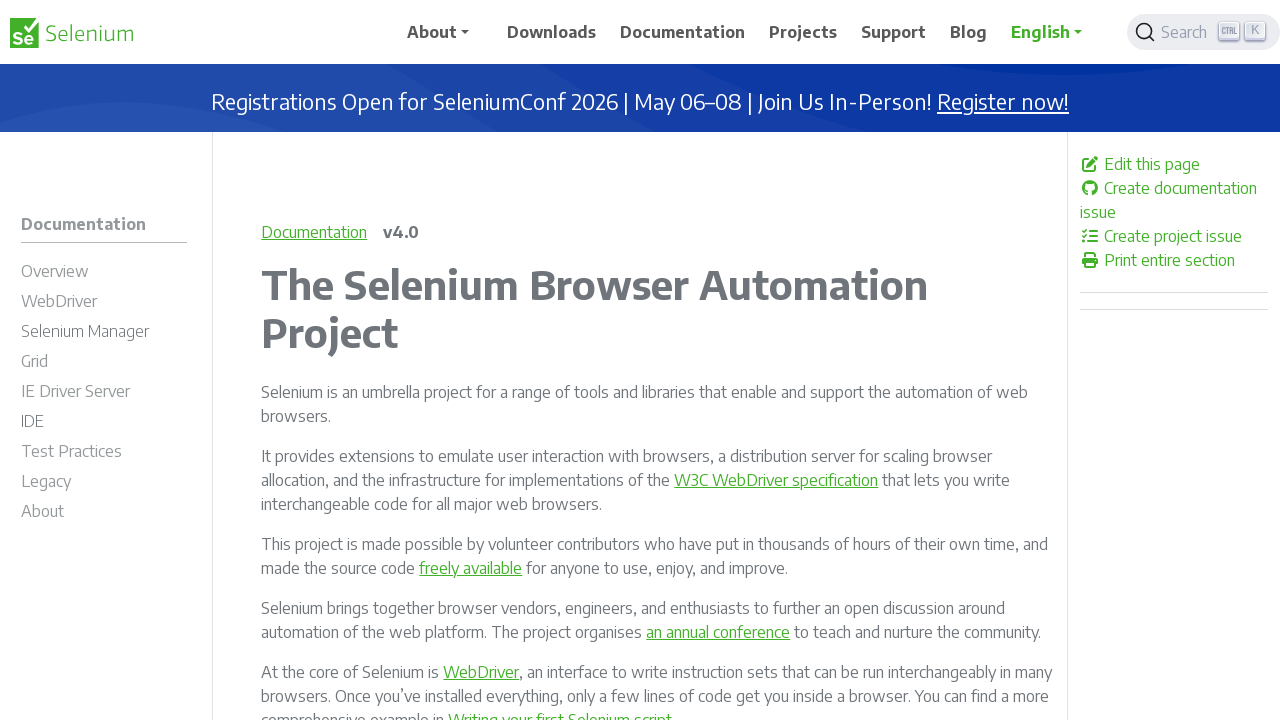

Verified link is enabled: /ja/documentation/
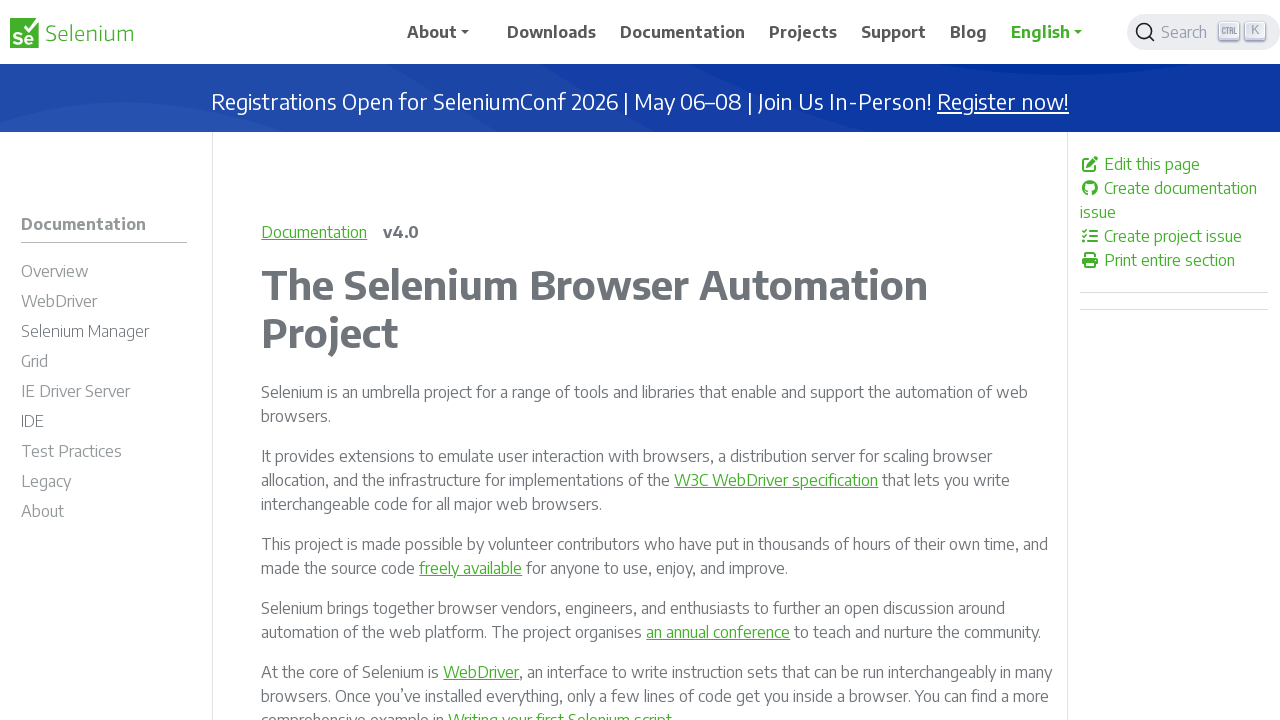

Verified link is enabled: /documentation/
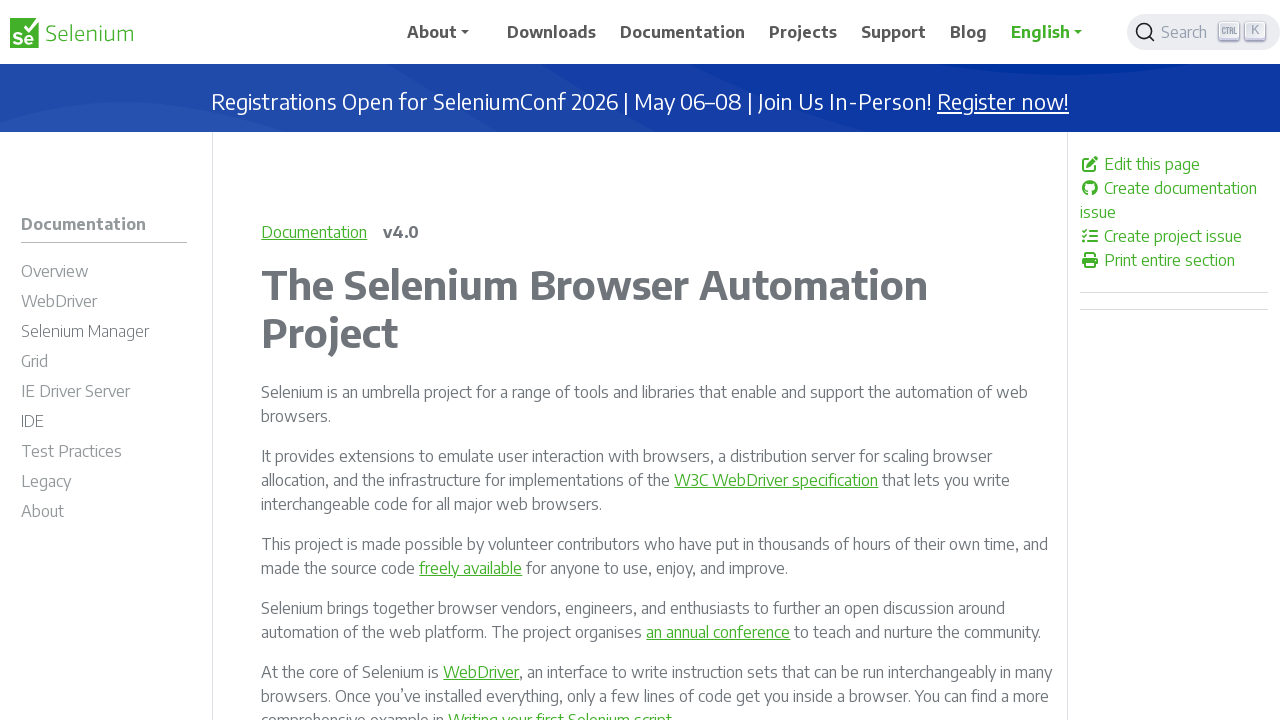

Verified link is enabled: /documentation/overview/
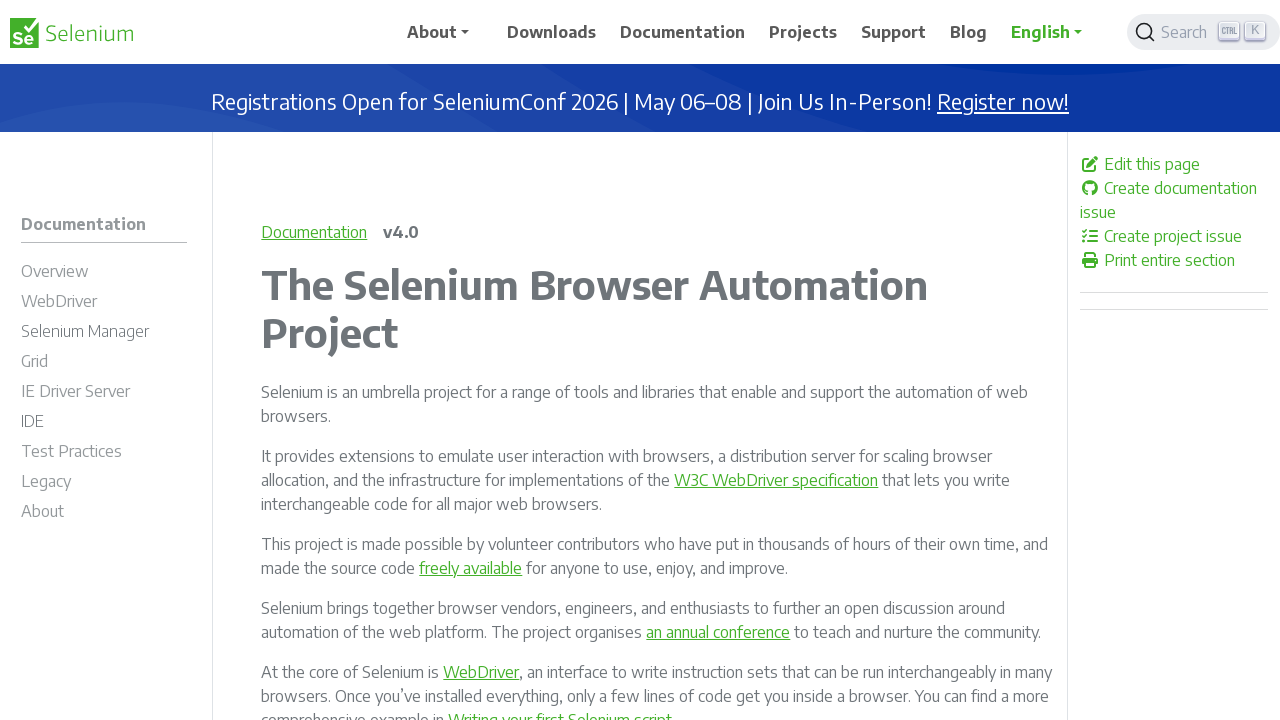

Verified link is enabled: /documentation/overview/components/
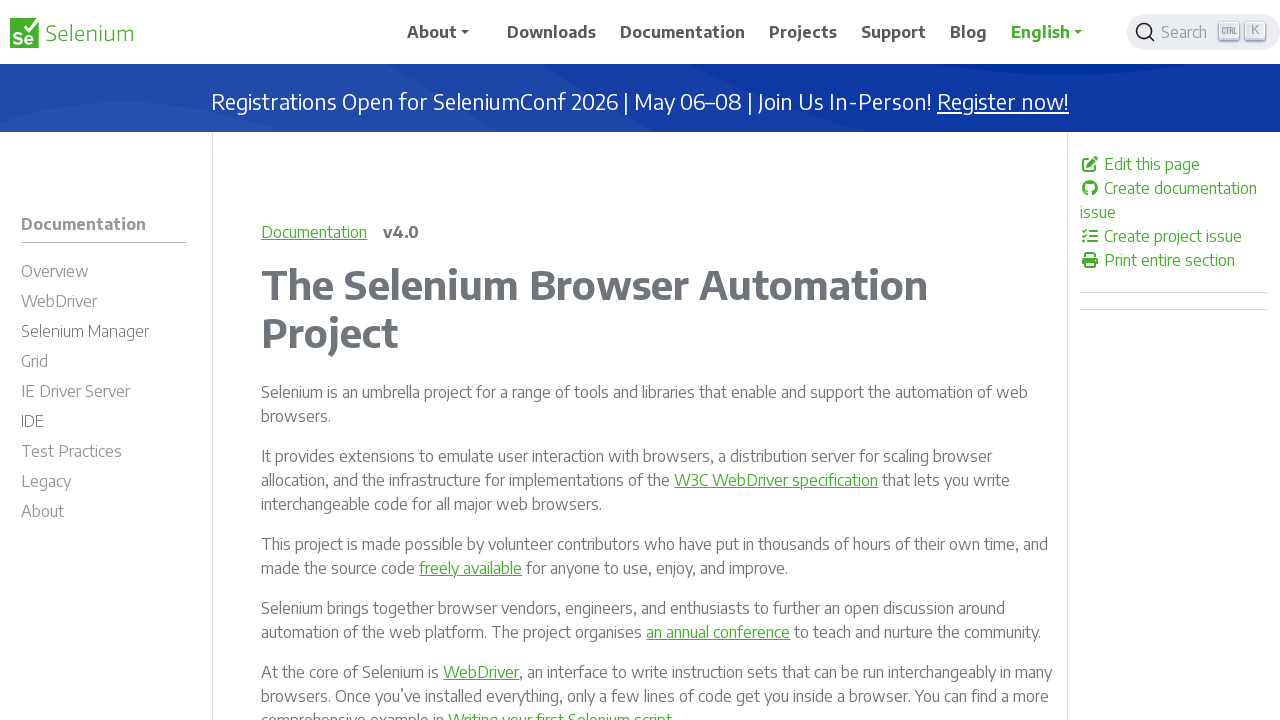

Verified link is enabled: /documentation/overview/details/
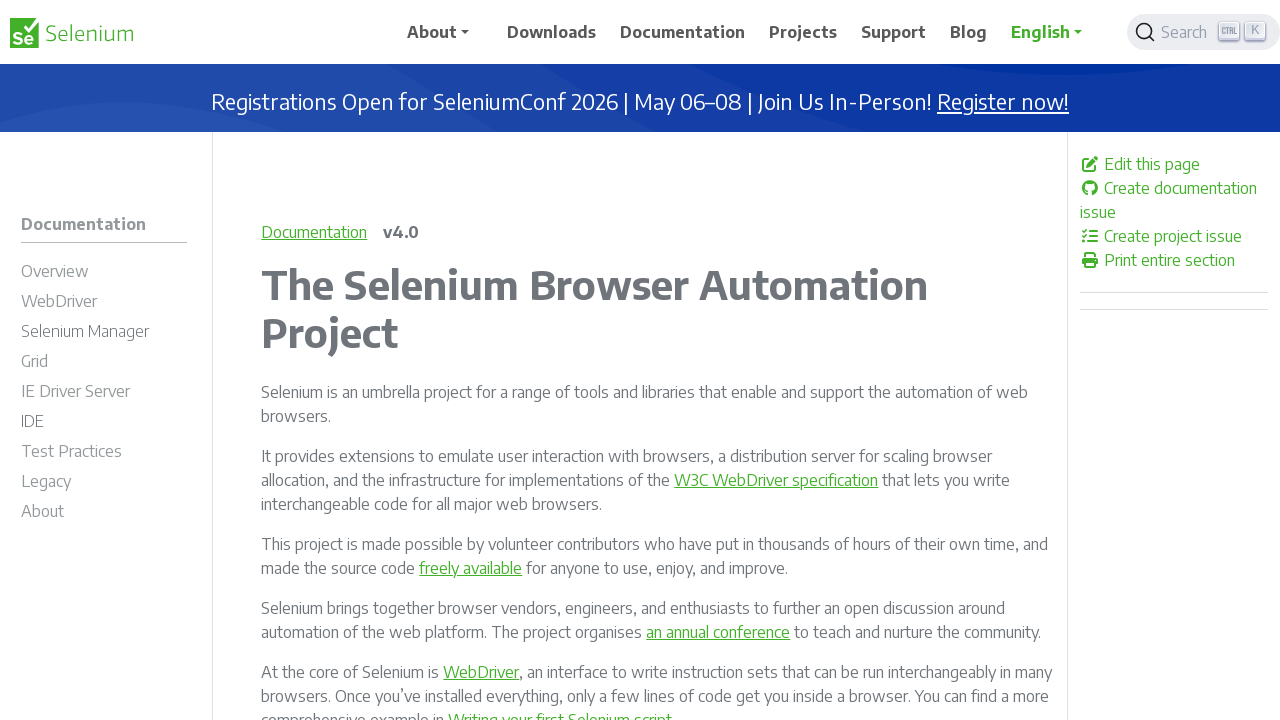

Verified link is enabled: /documentation/webdriver/
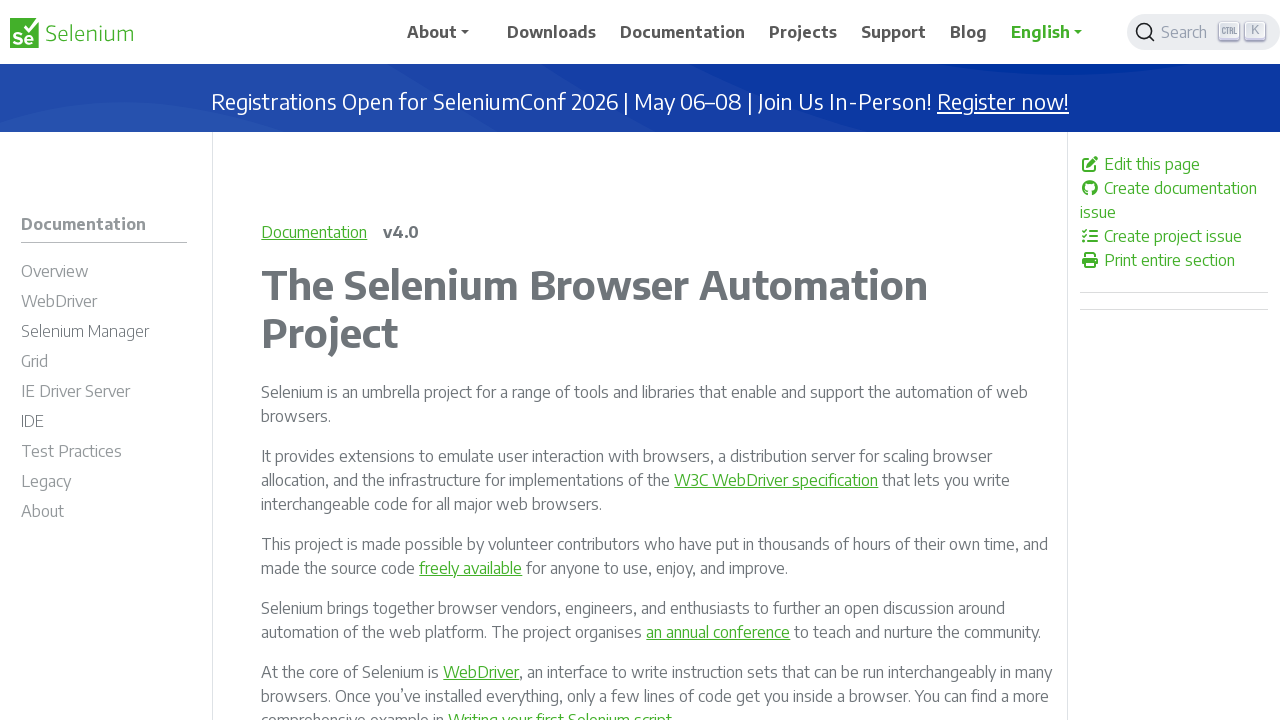

Verified link is enabled: /documentation/webdriver/getting_started/
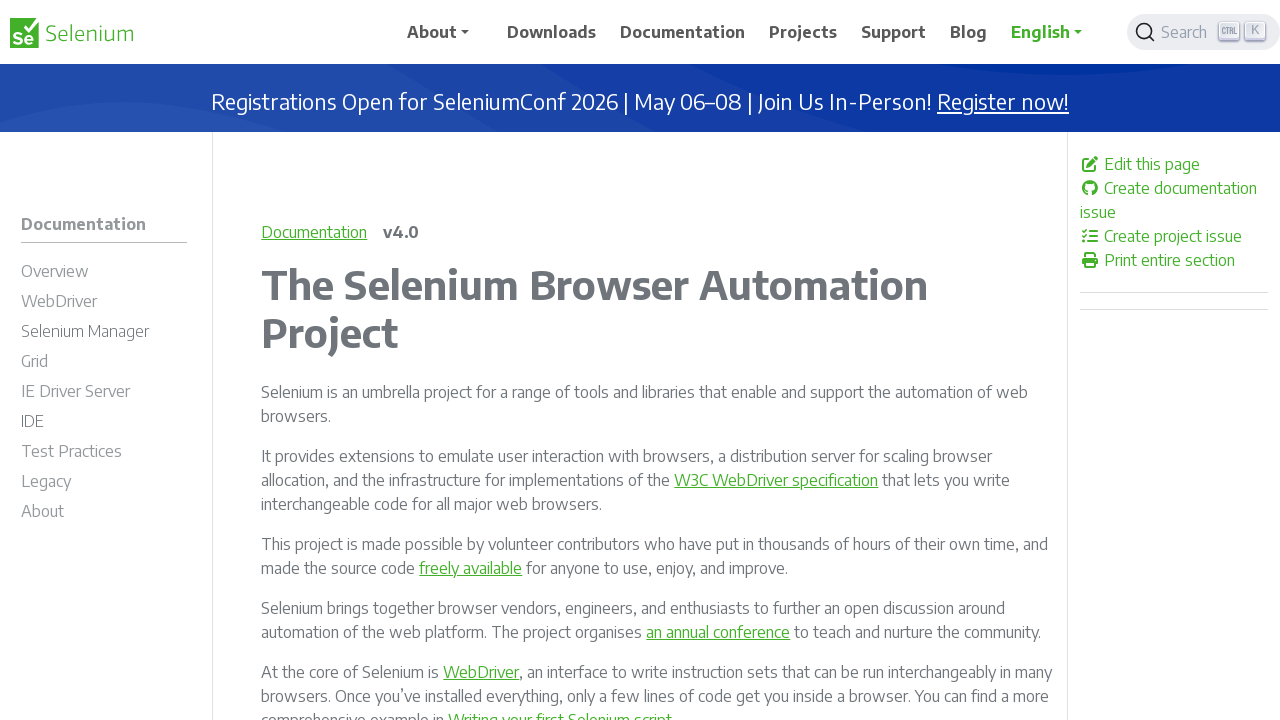

Verified link is enabled: /documentation/webdriver/getting_started/install_library/
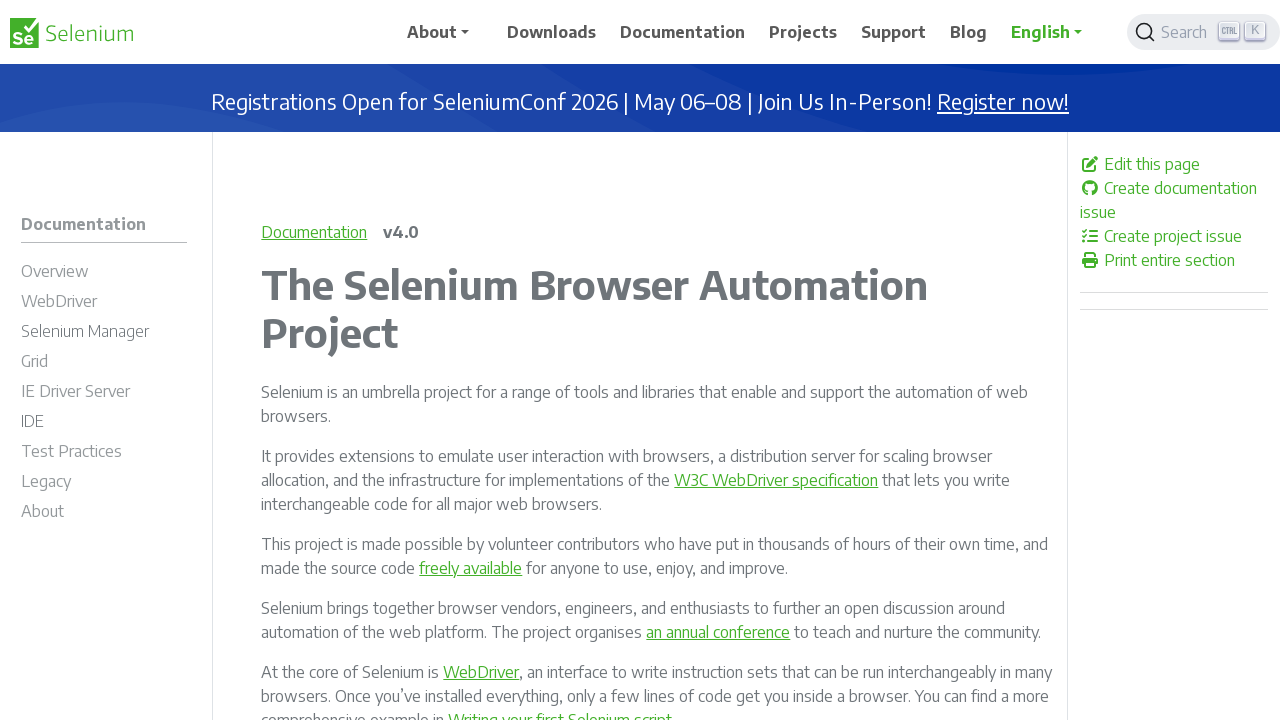

Verified link is enabled: /documentation/webdriver/getting_started/first_script/
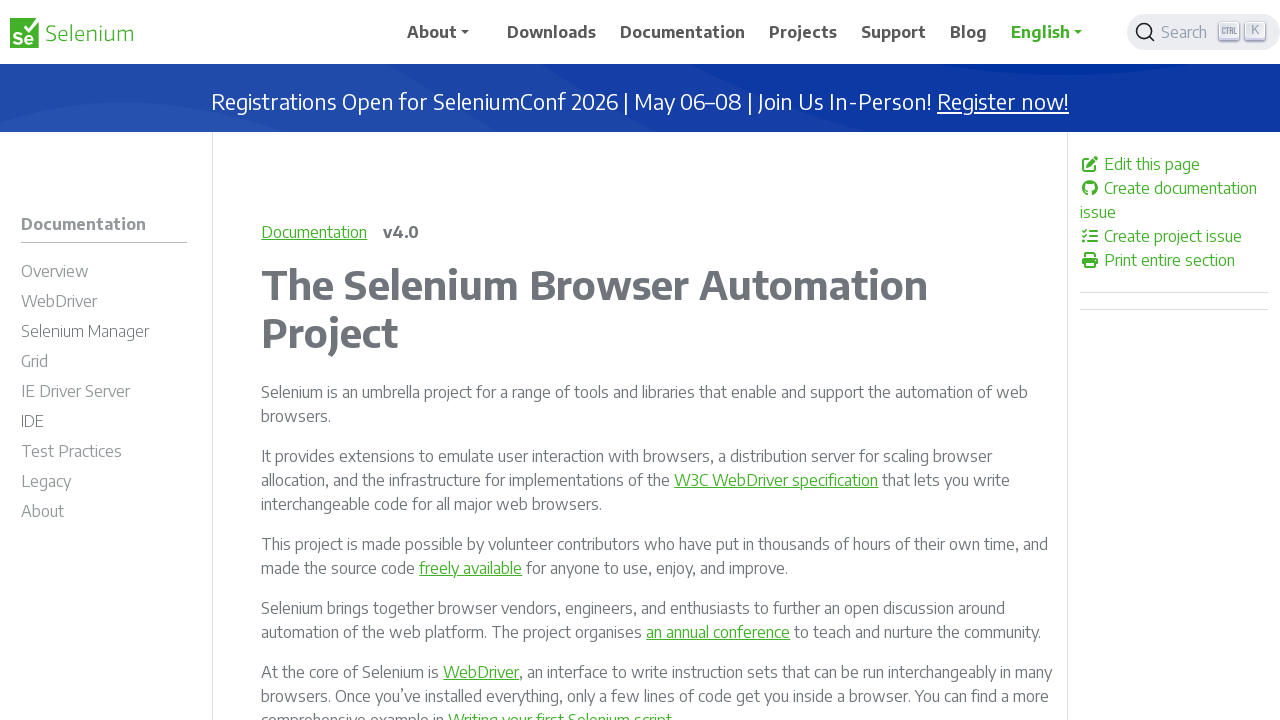

Verified link is enabled: /documentation/webdriver/getting_started/using_selenium/
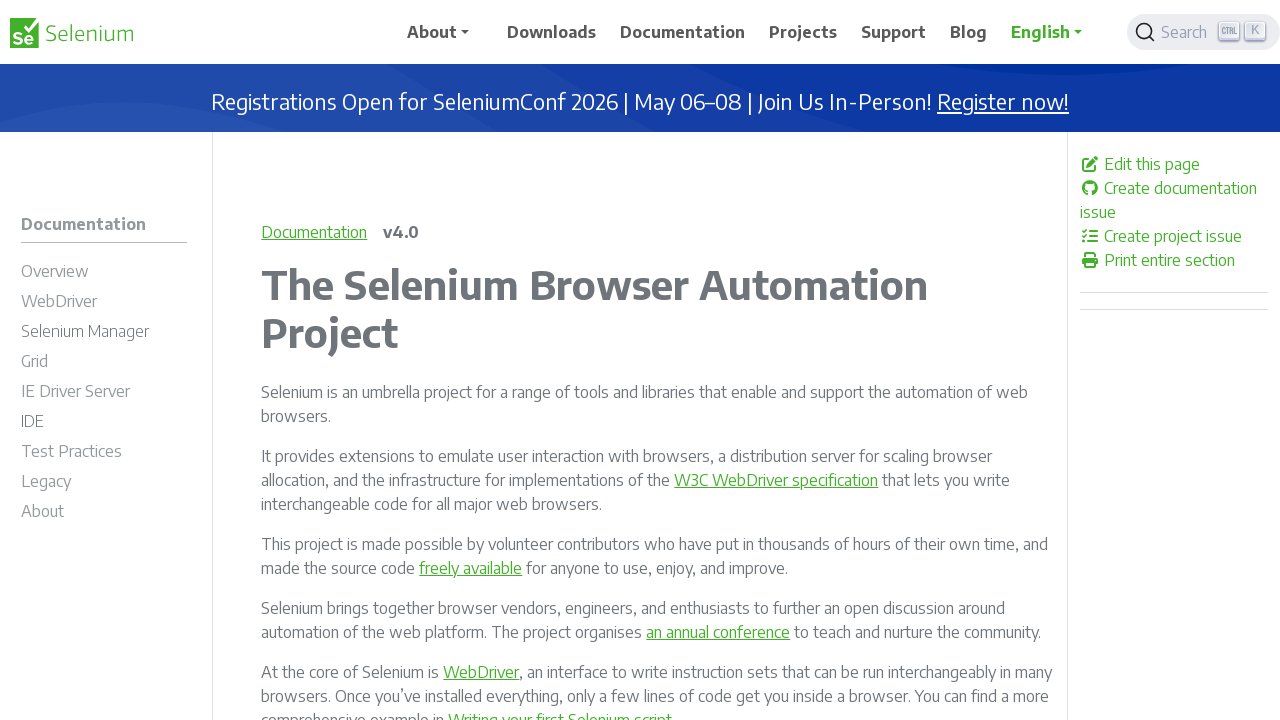

Verified link is enabled: /documentation/webdriver/drivers/
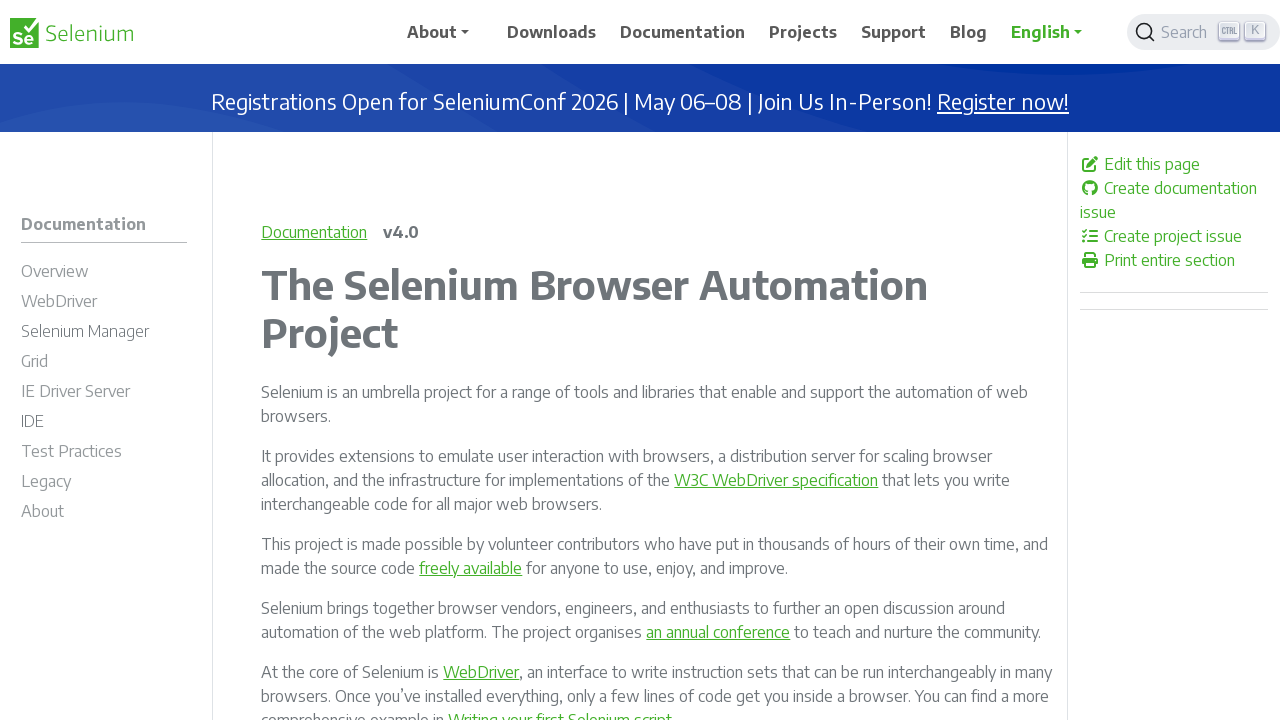

Verified link is enabled: /documentation/webdriver/drivers/options/
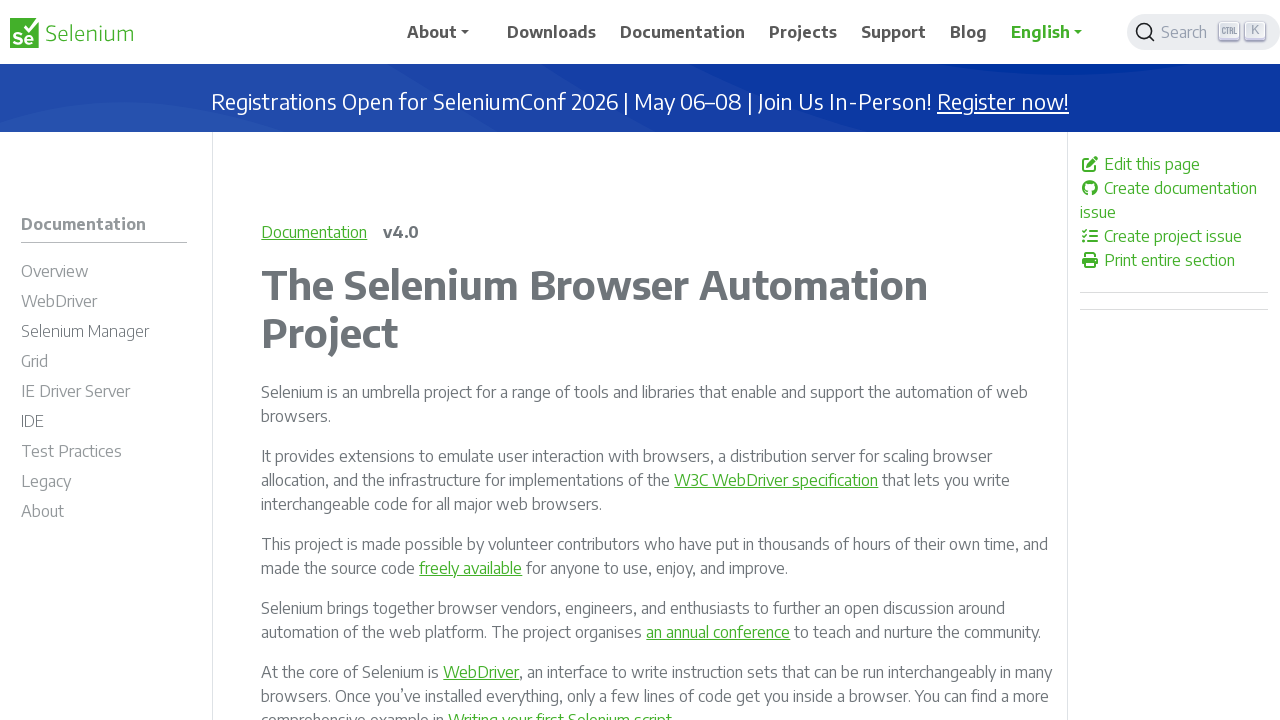

Verified link is enabled: /documentation/webdriver/drivers/http_client/
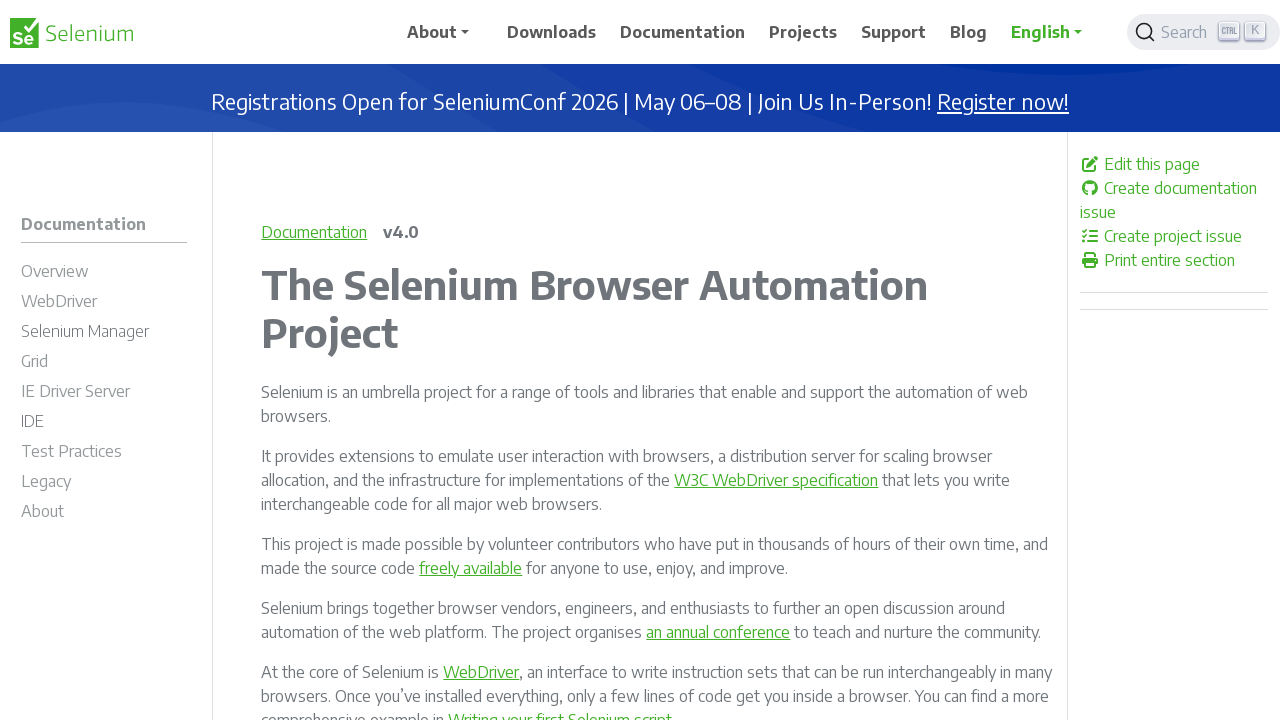

Verified link is enabled: /documentation/webdriver/drivers/service/
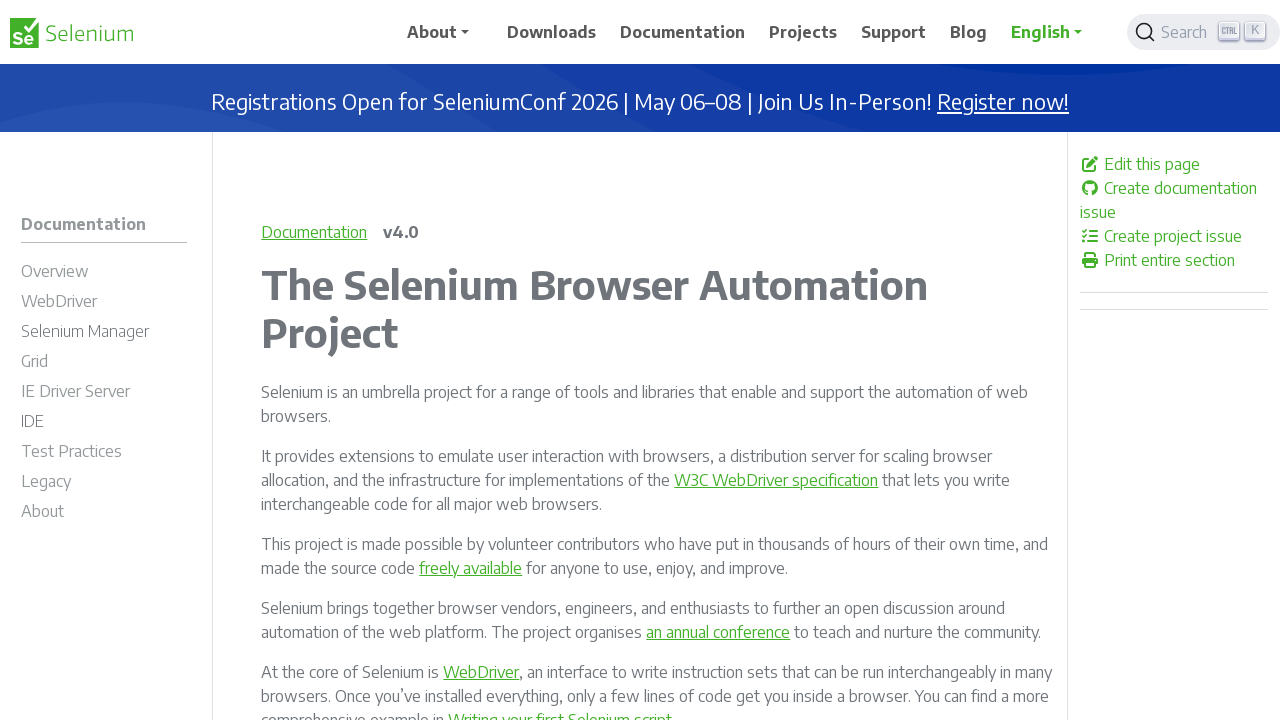

Verified link is enabled: /documentation/webdriver/drivers/remote_webdriver/
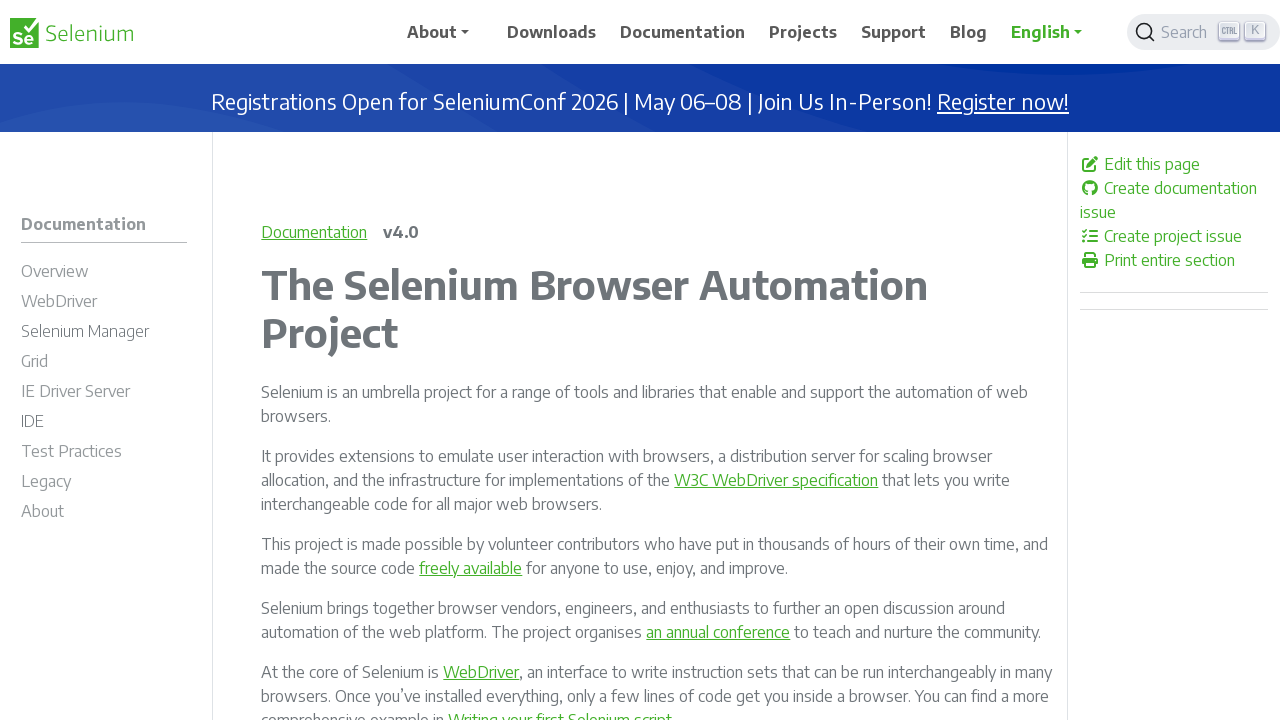

Verified link is enabled: /documentation/webdriver/browsers/
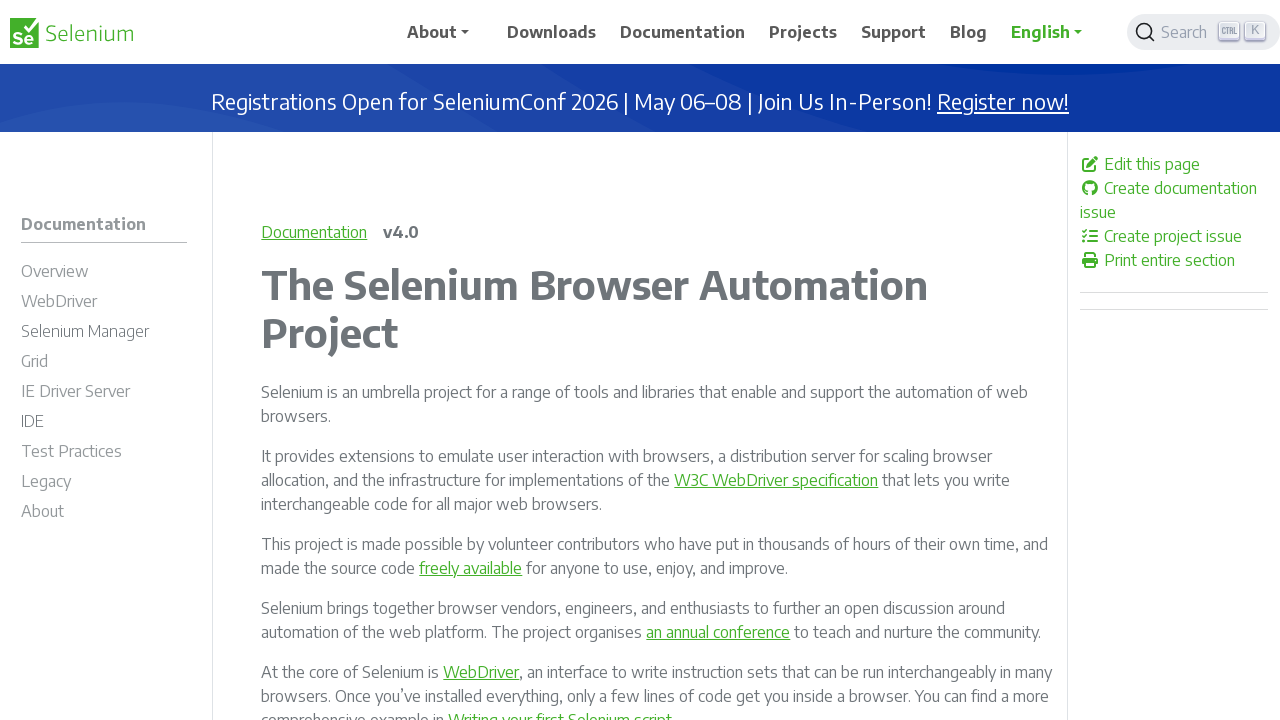

Verified link is enabled: /documentation/webdriver/browsers/chrome/
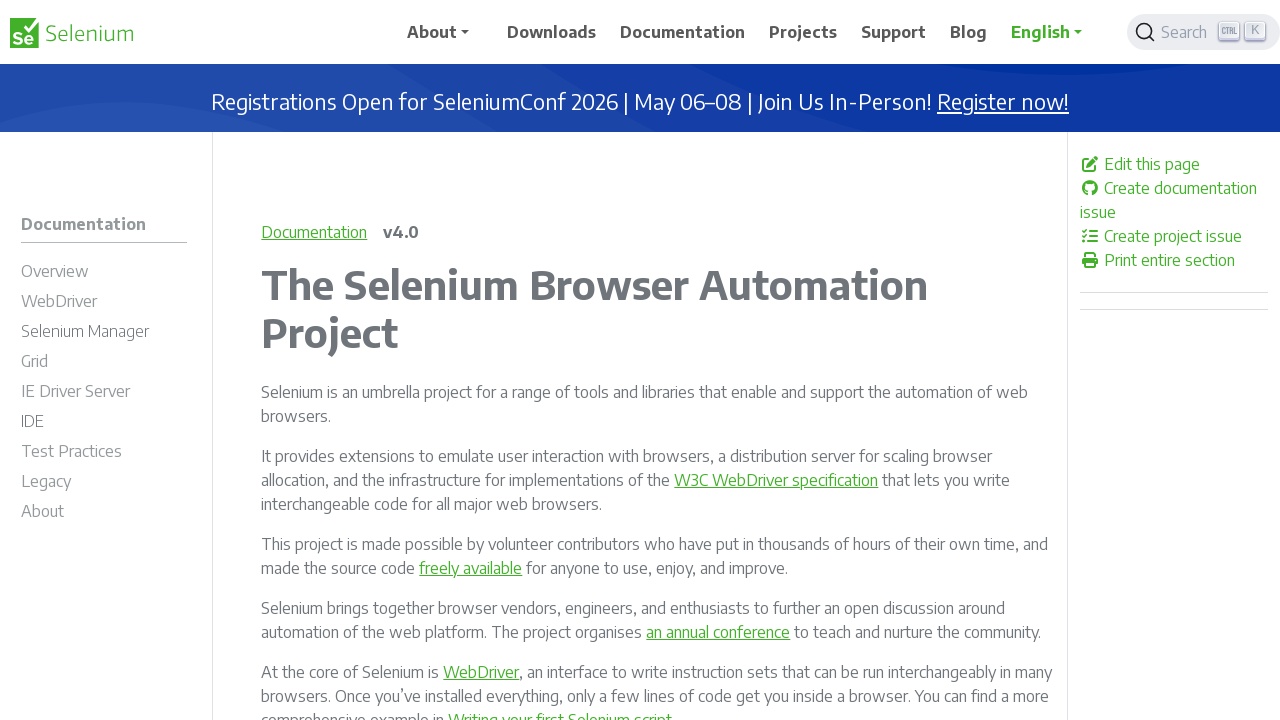

Verified link is enabled: /documentation/webdriver/browsers/edge/
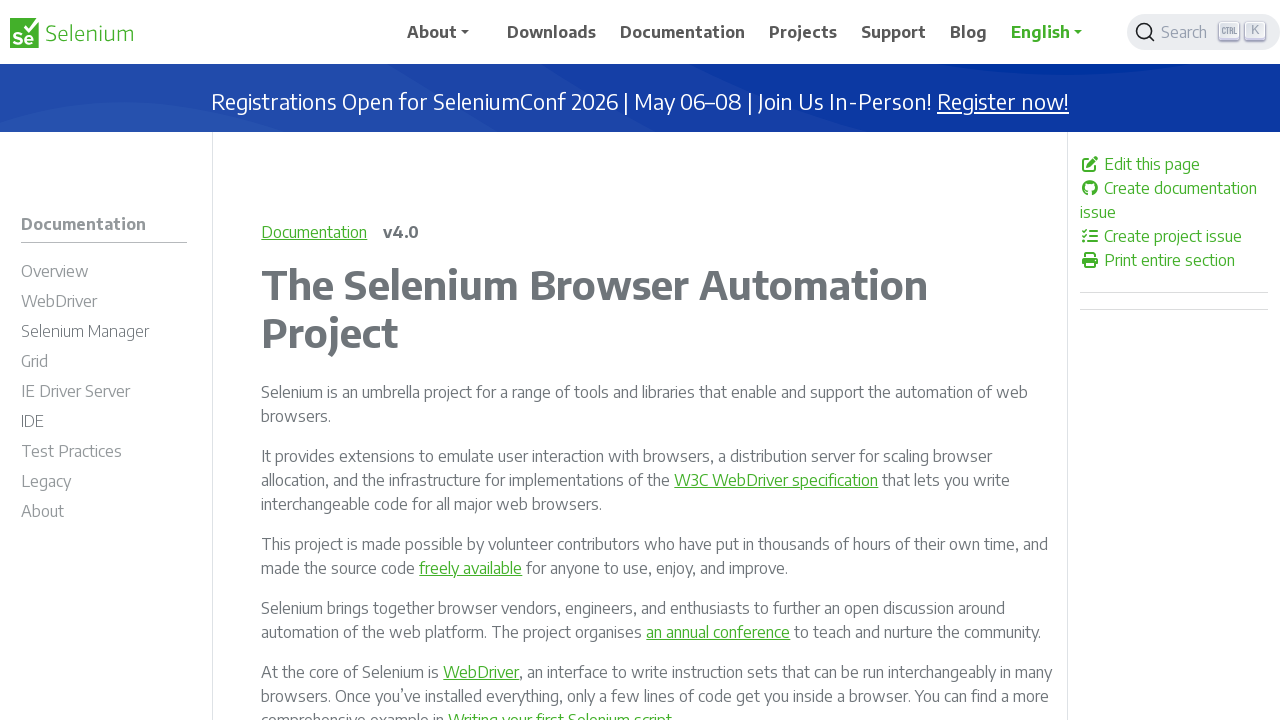

Verified link is enabled: /documentation/webdriver/browsers/firefox/
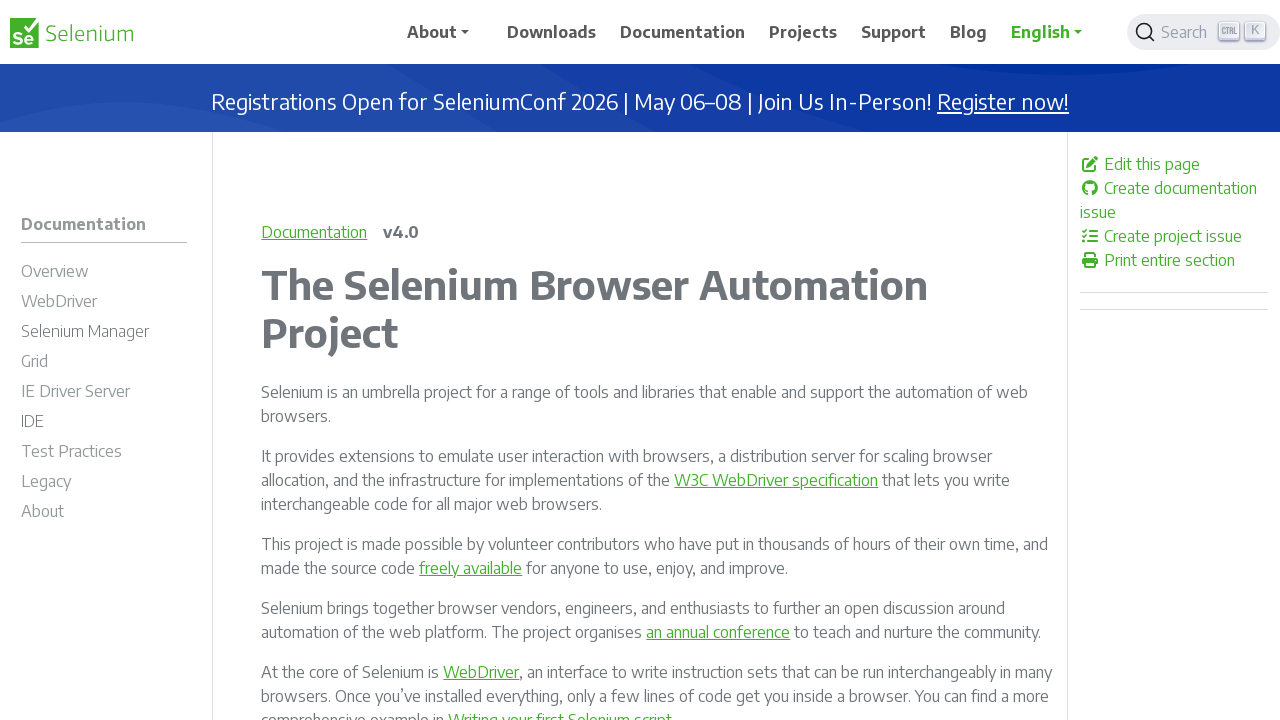

Verified link is enabled: /documentation/webdriver/browsers/internet_explorer/
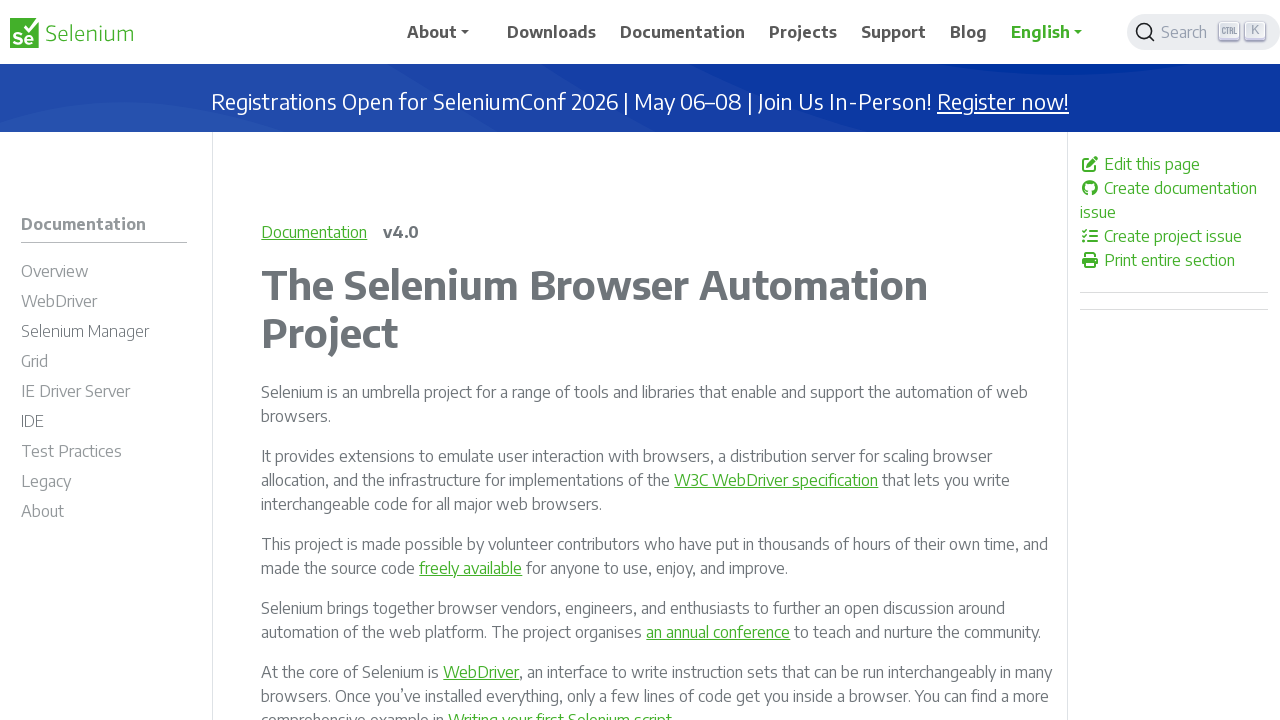

Verified link is enabled: /documentation/webdriver/browsers/safari/
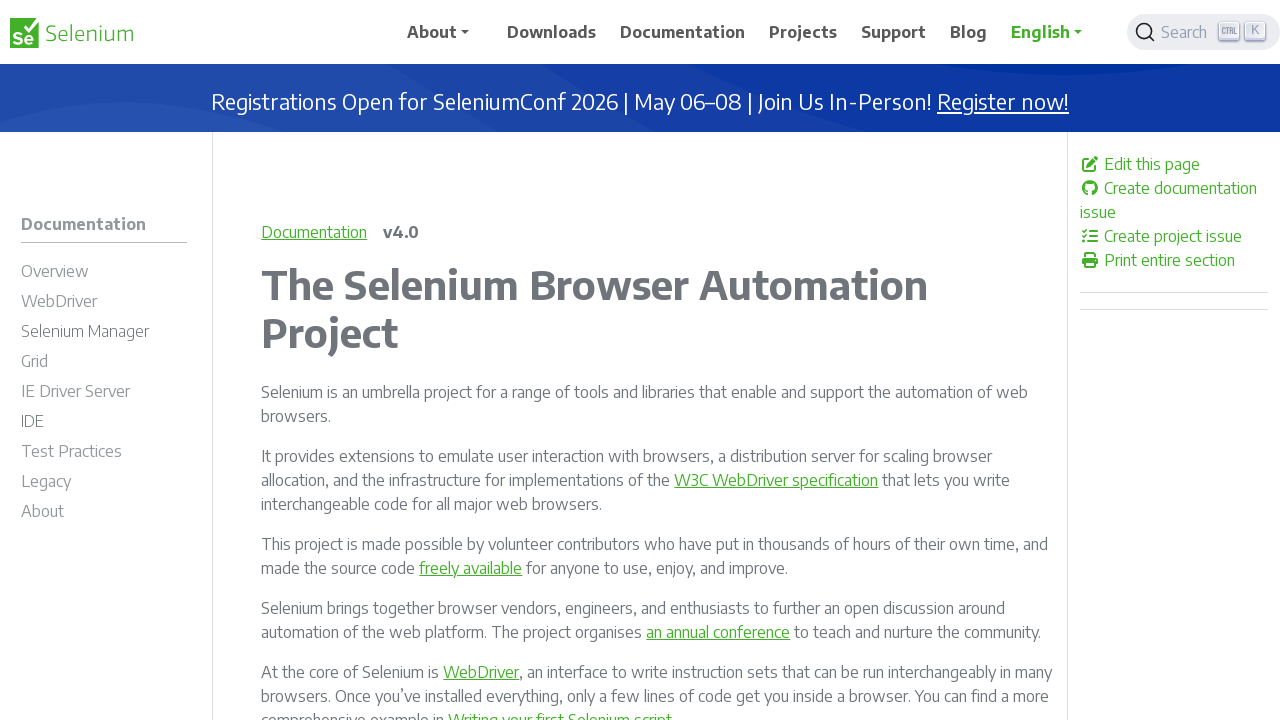

Verified link is enabled: /documentation/webdriver/waits/
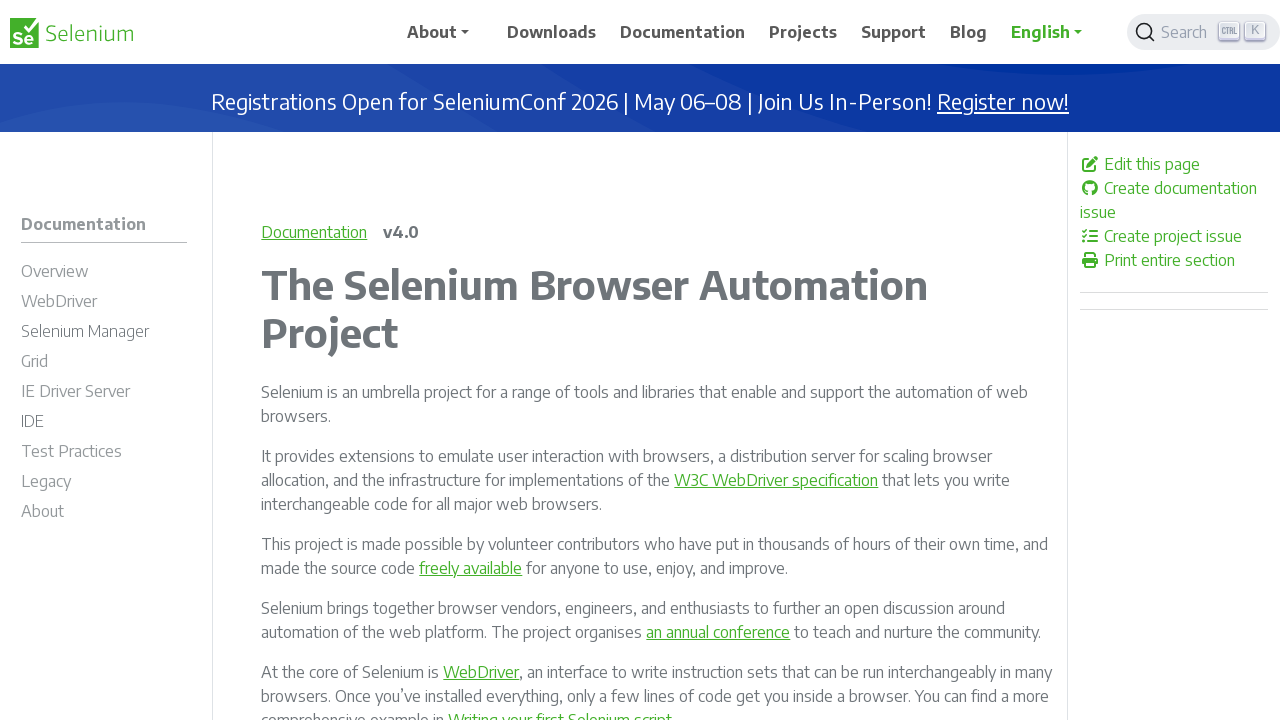

Verified link is enabled: /documentation/webdriver/elements/
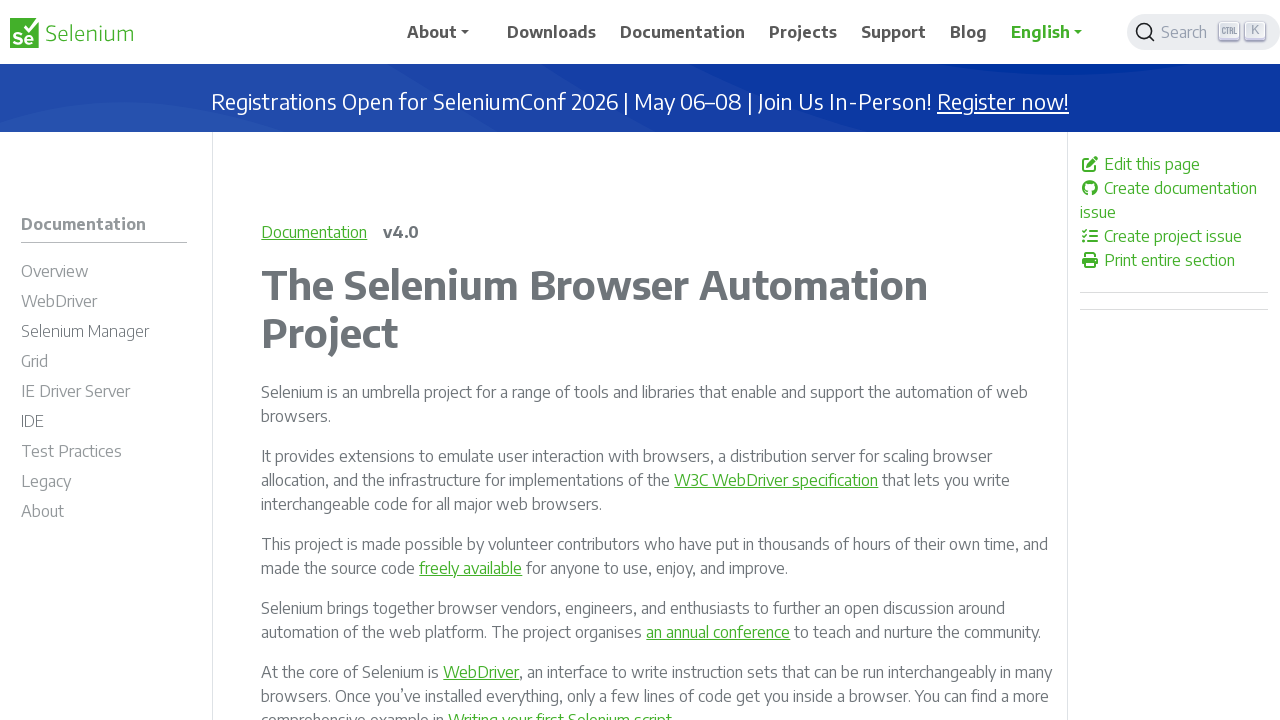

Verified link is enabled: /documentation/webdriver/elements/locators/
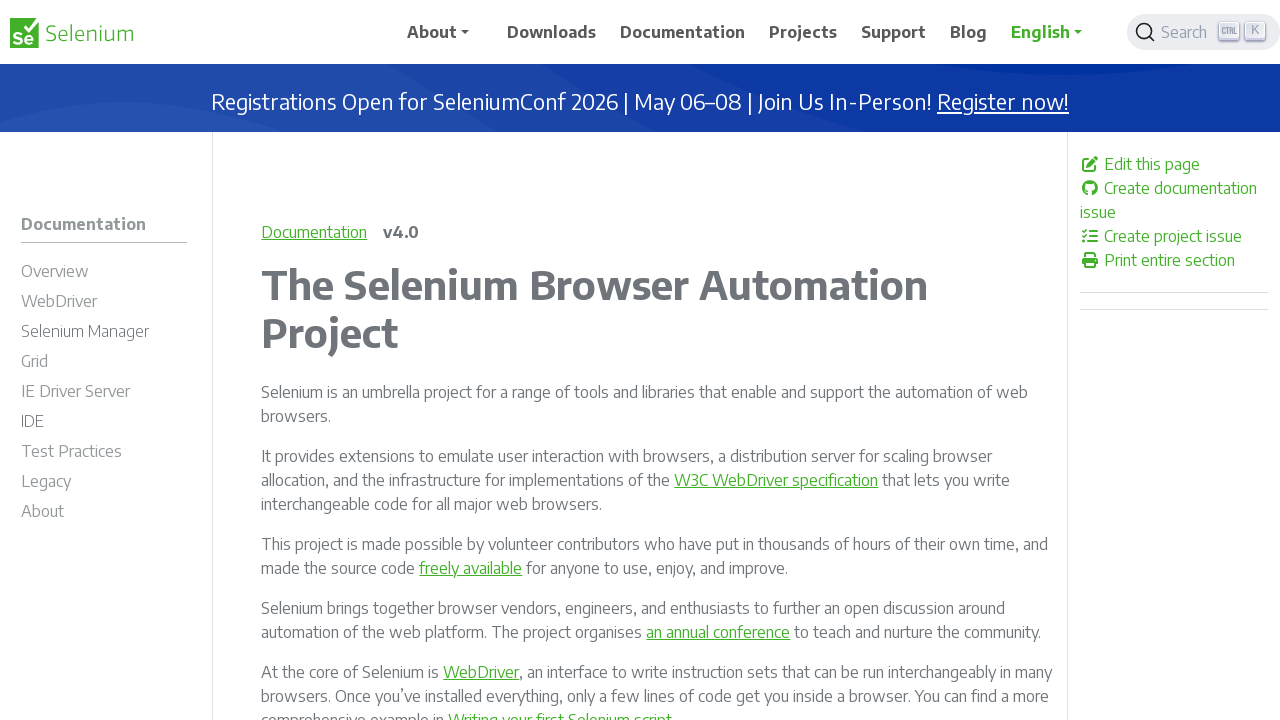

Verified link is enabled: /documentation/webdriver/elements/finders/
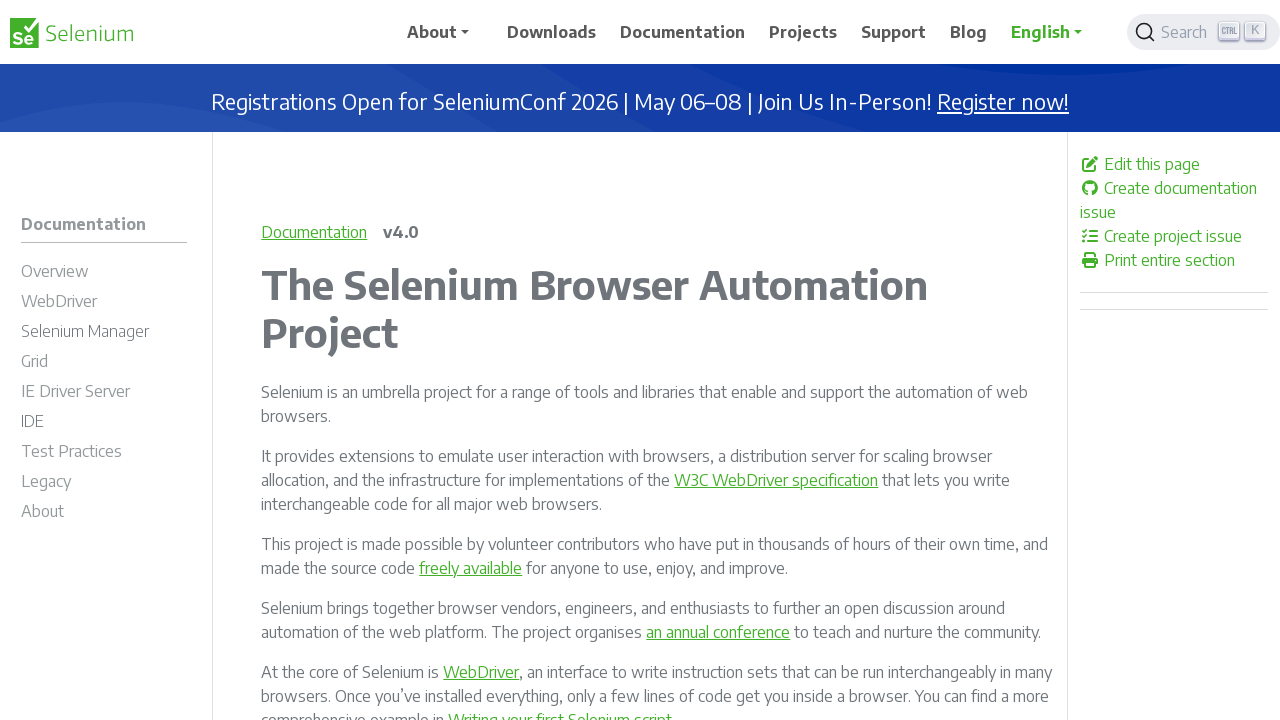

Verified link is enabled: /documentation/webdriver/elements/interactions/
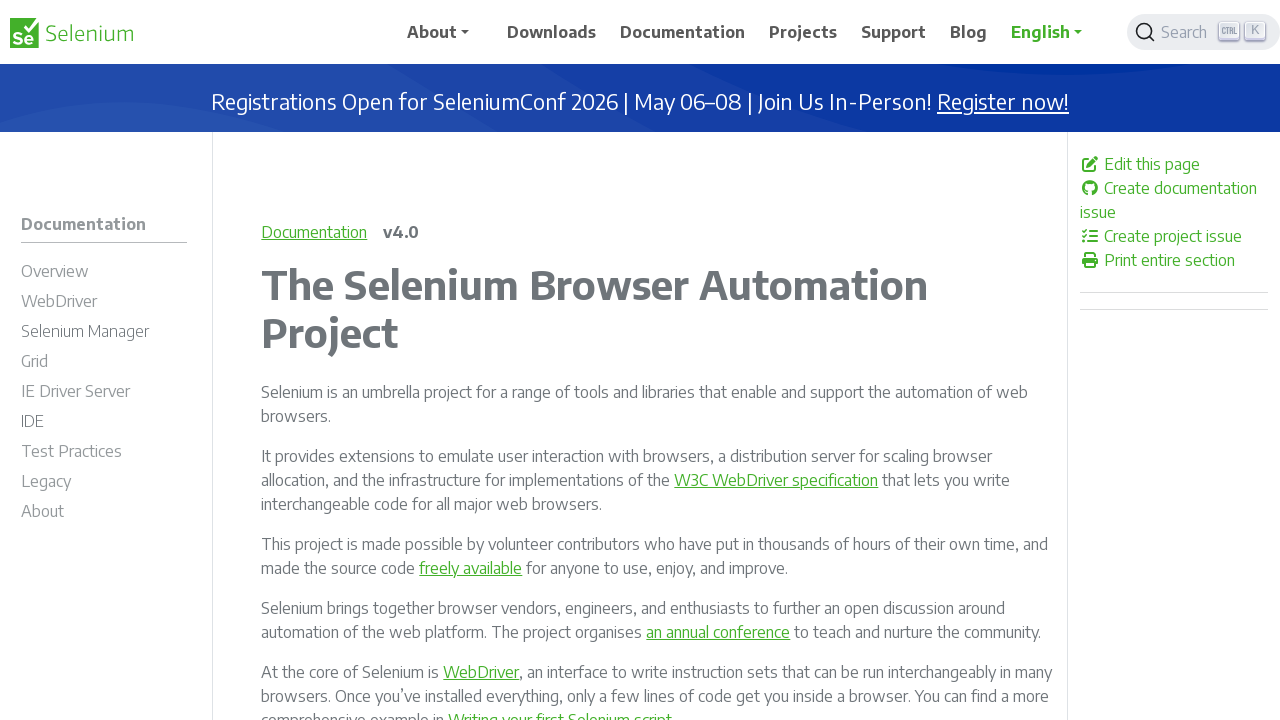

Verified link is enabled: /documentation/webdriver/elements/information/
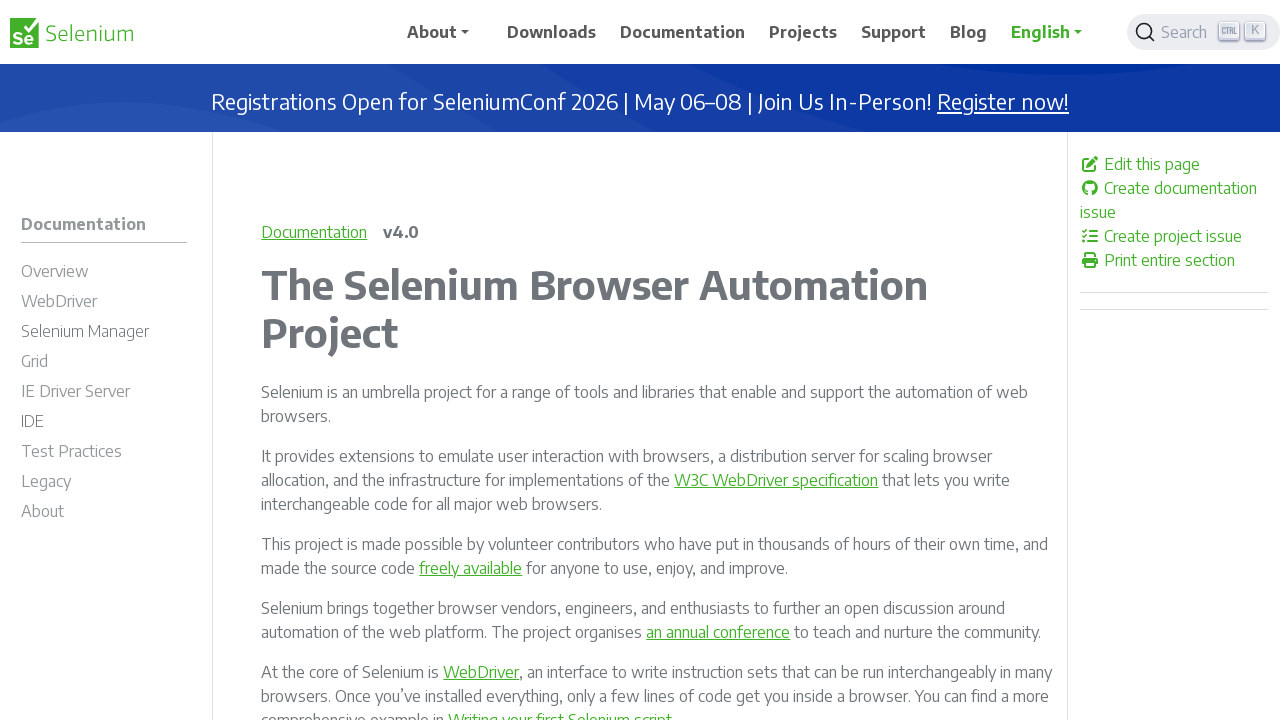

Verified link is enabled: /documentation/webdriver/elements/file_upload/
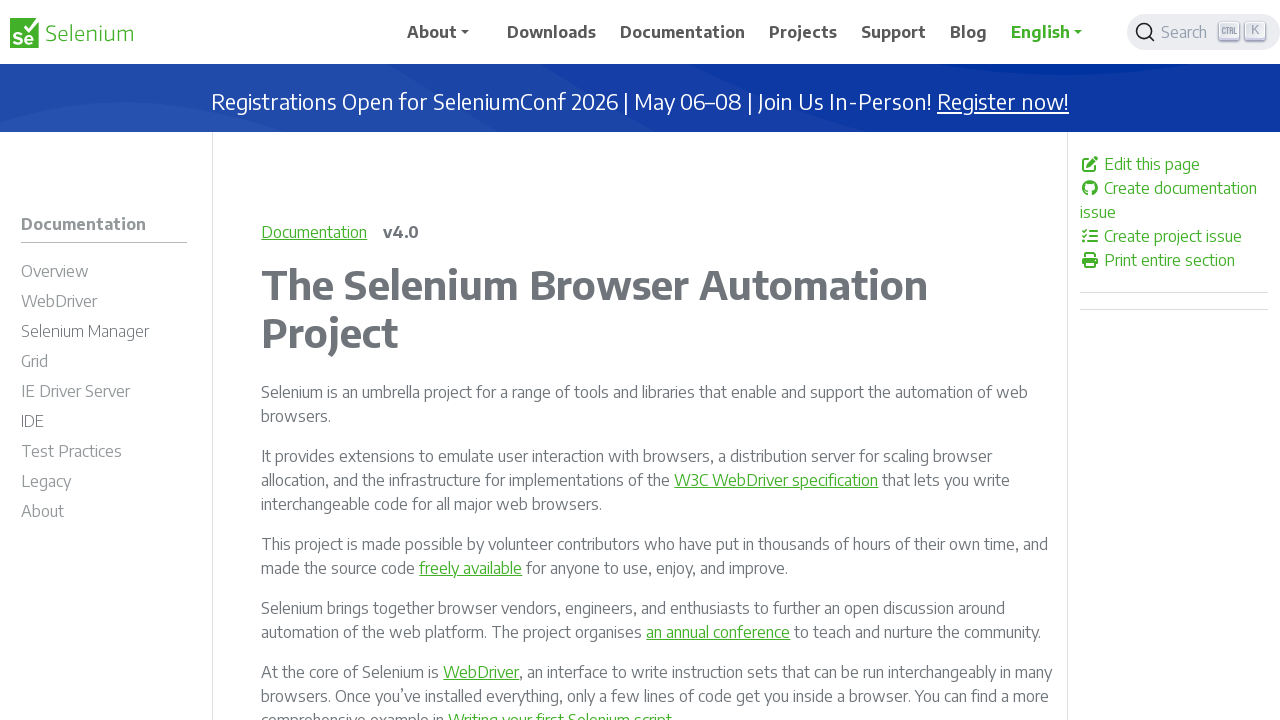

Verified link is enabled: /documentation/webdriver/interactions/
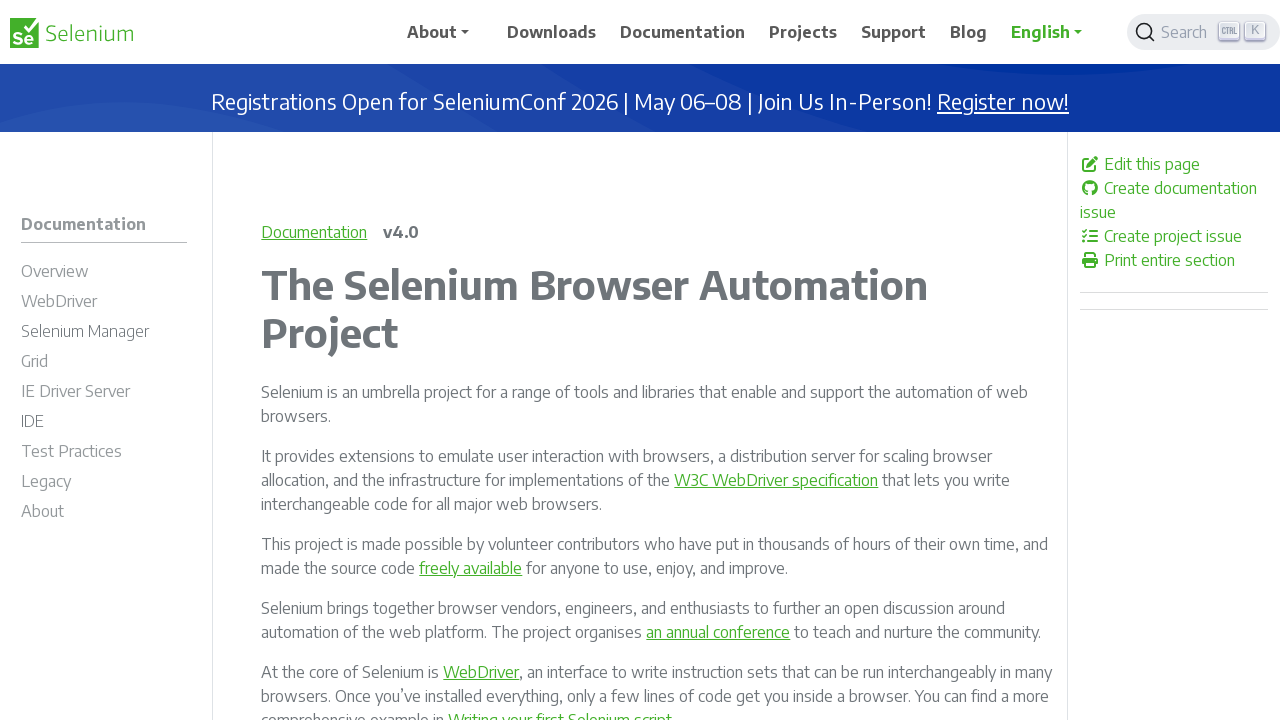

Verified link is enabled: /documentation/webdriver/interactions/navigation/
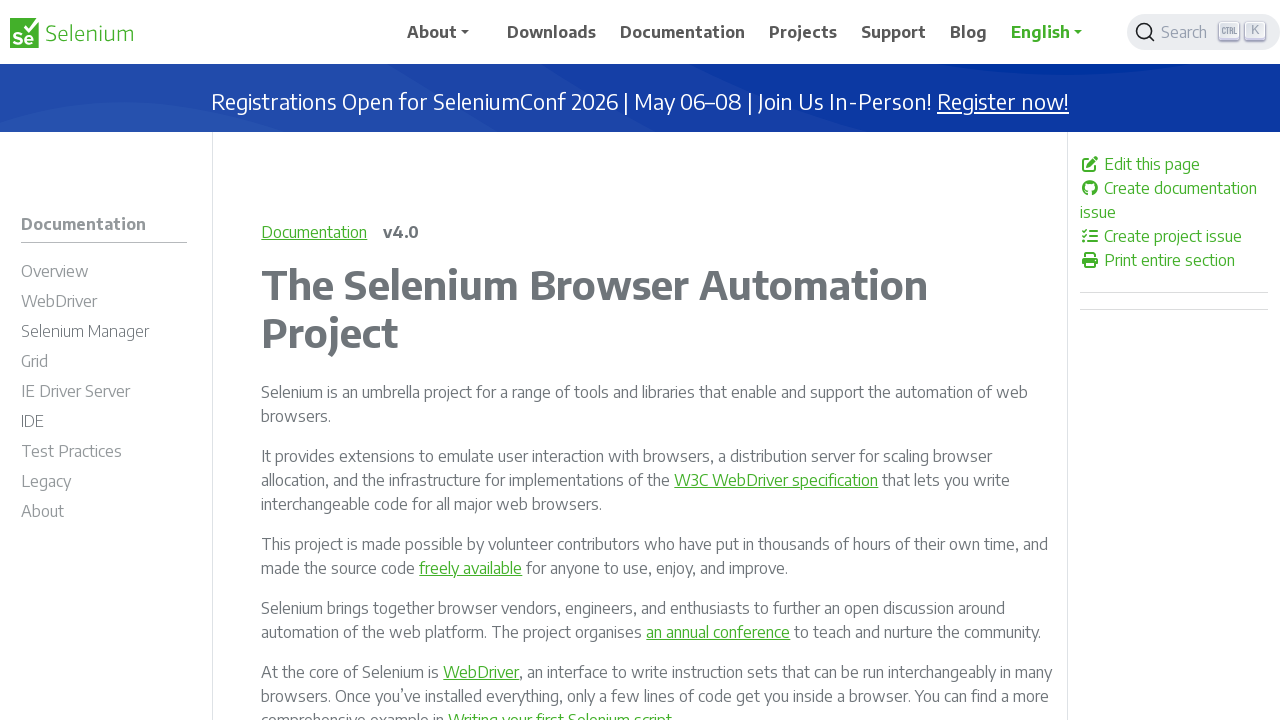

Verified link is enabled: /documentation/webdriver/interactions/alerts/
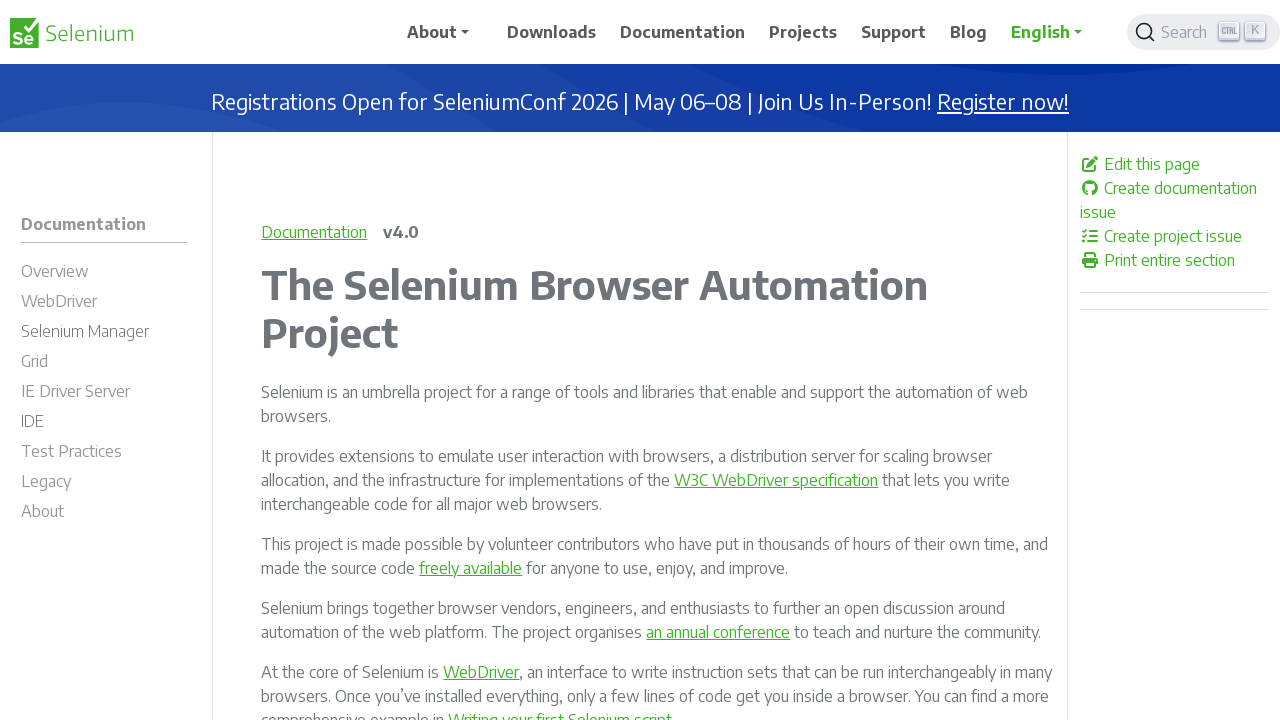

Verified link is enabled: /documentation/webdriver/interactions/cookies/
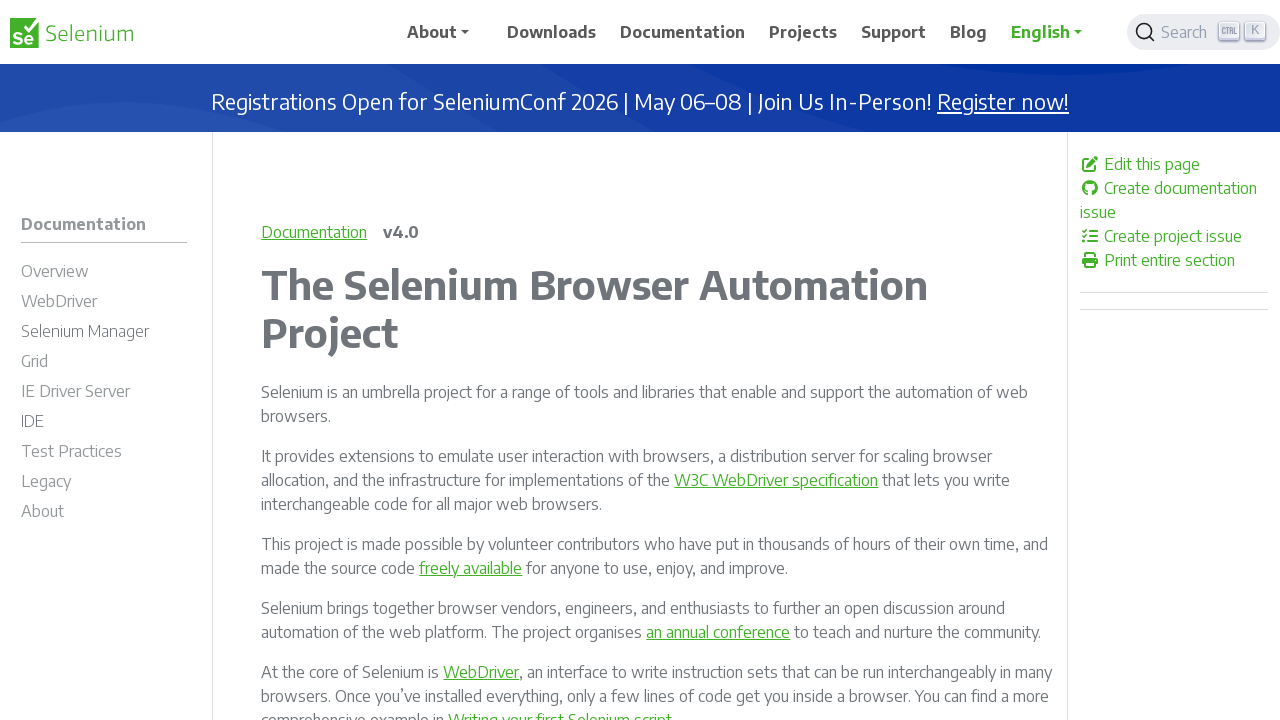

Verified link is enabled: /documentation/webdriver/interactions/frames/
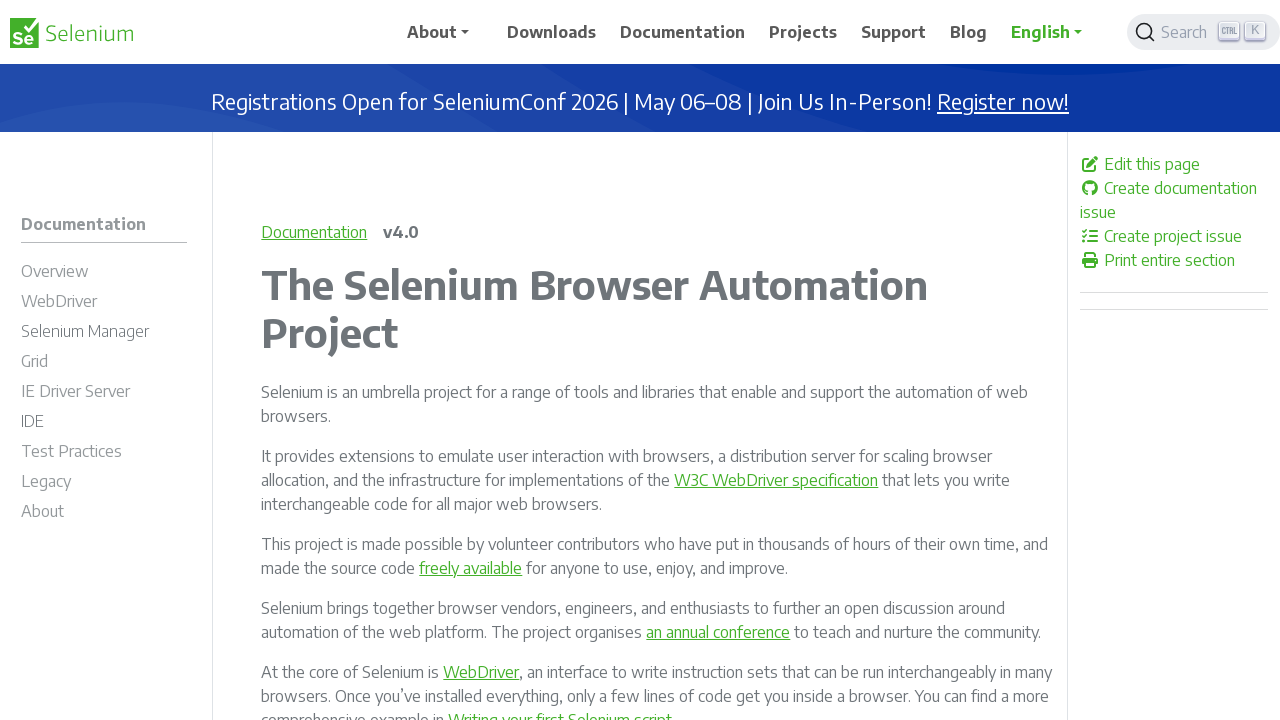

Verified link is enabled: /documentation/webdriver/interactions/print_page/
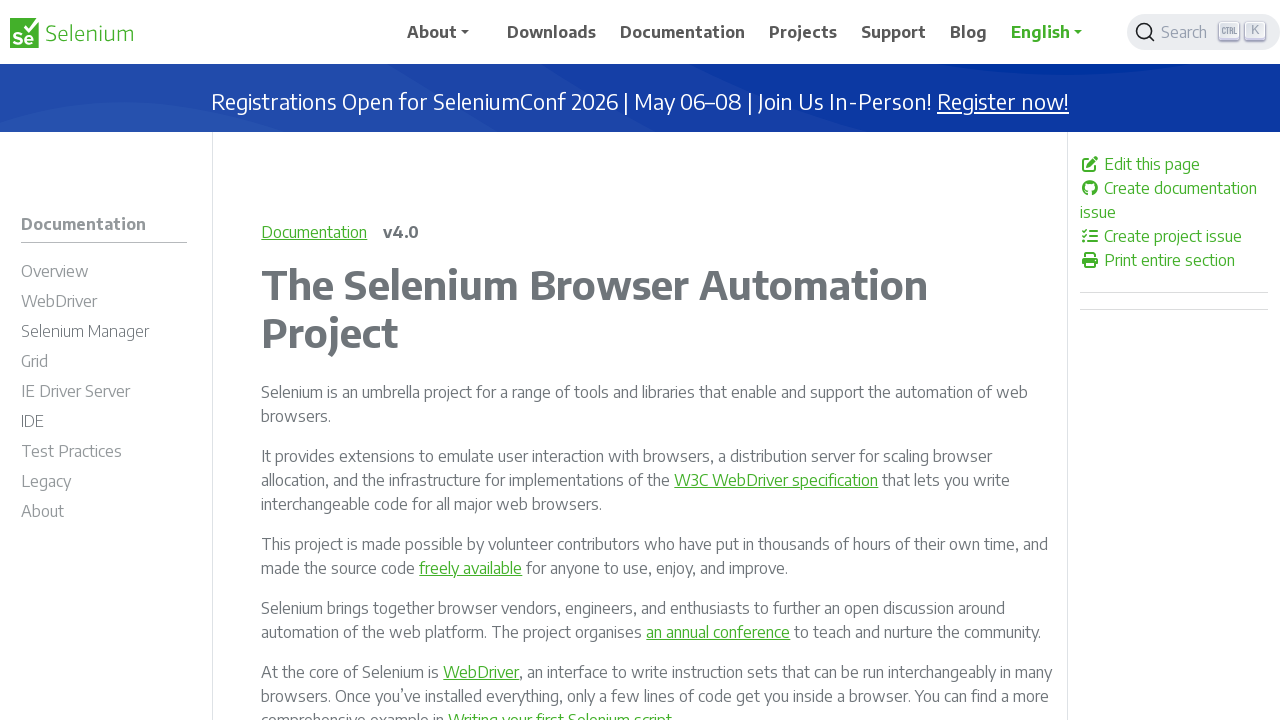

Verified link is enabled: /documentation/webdriver/interactions/windows/
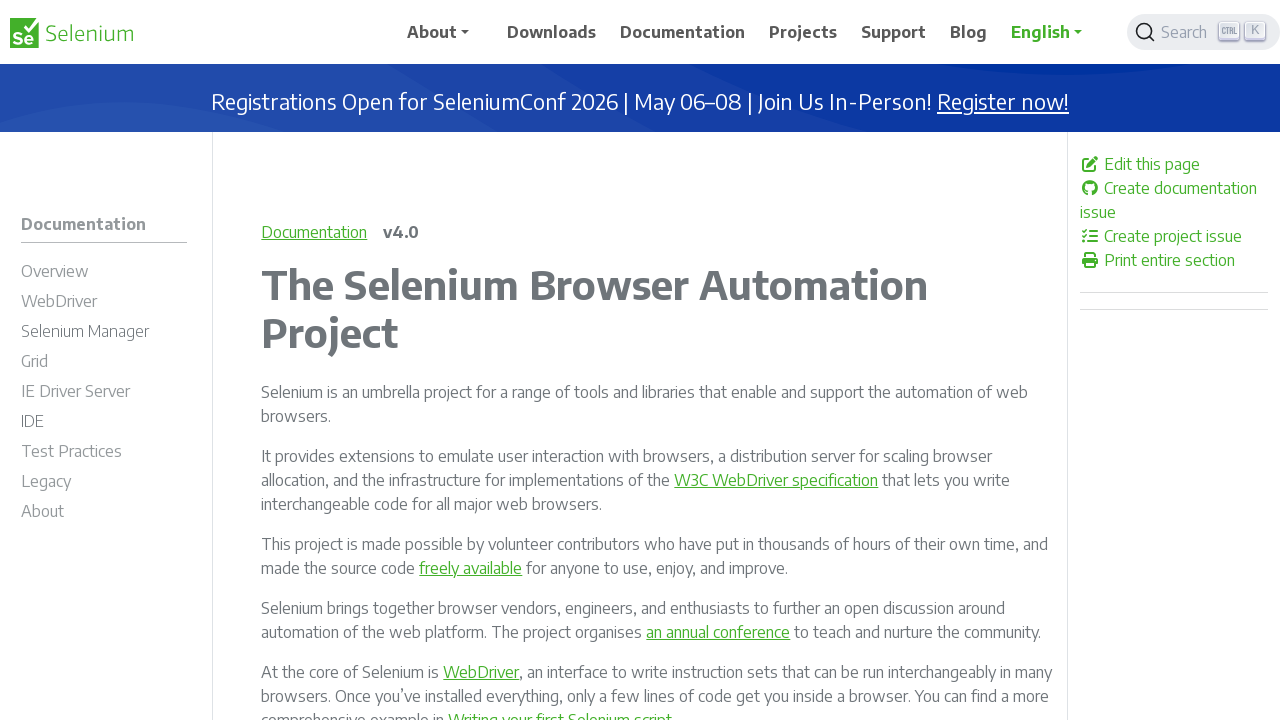

Verified link is enabled: /documentation/webdriver/interactions/virtual_authenticator/
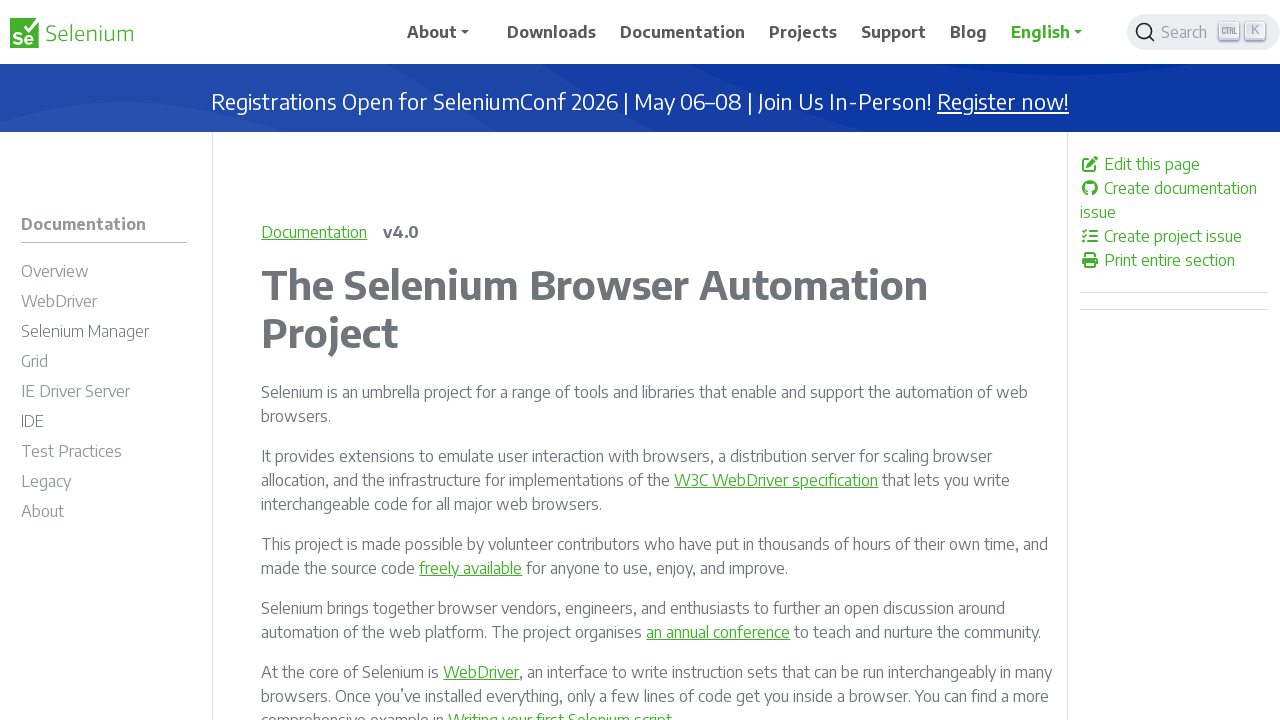

Verified link is enabled: /documentation/webdriver/actions_api/
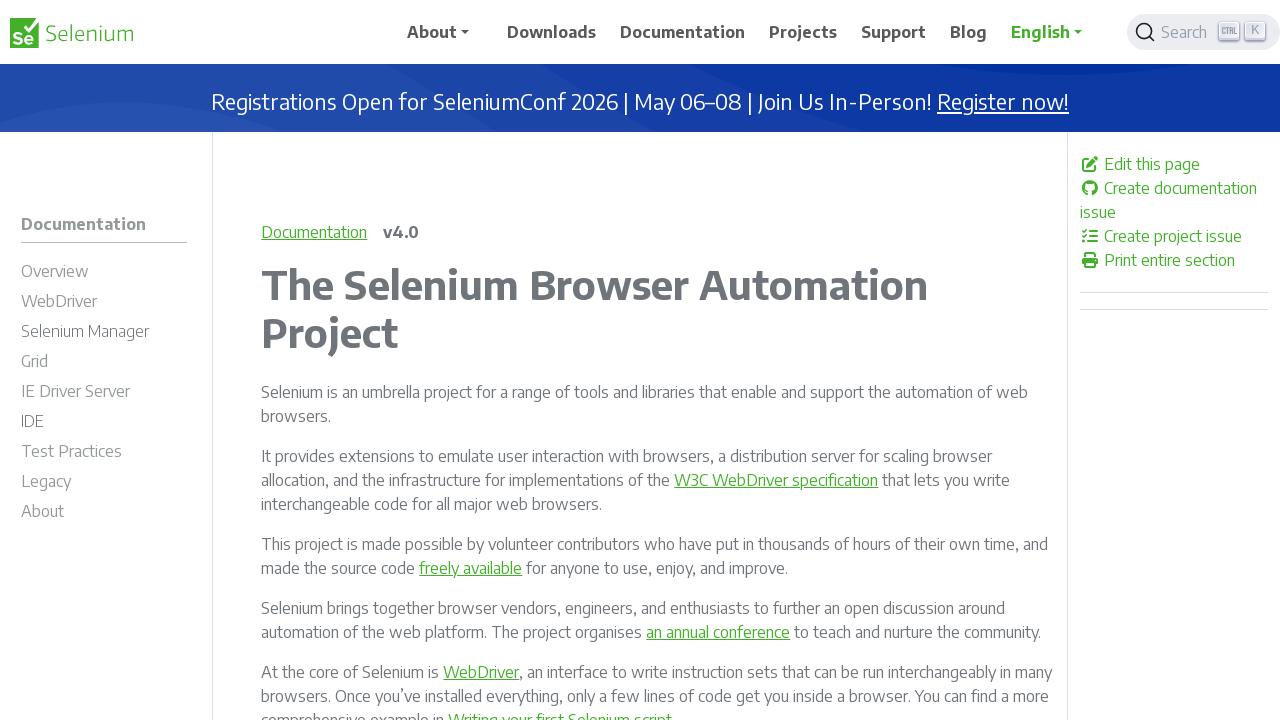

Verified link is enabled: /documentation/webdriver/actions_api/keyboard/
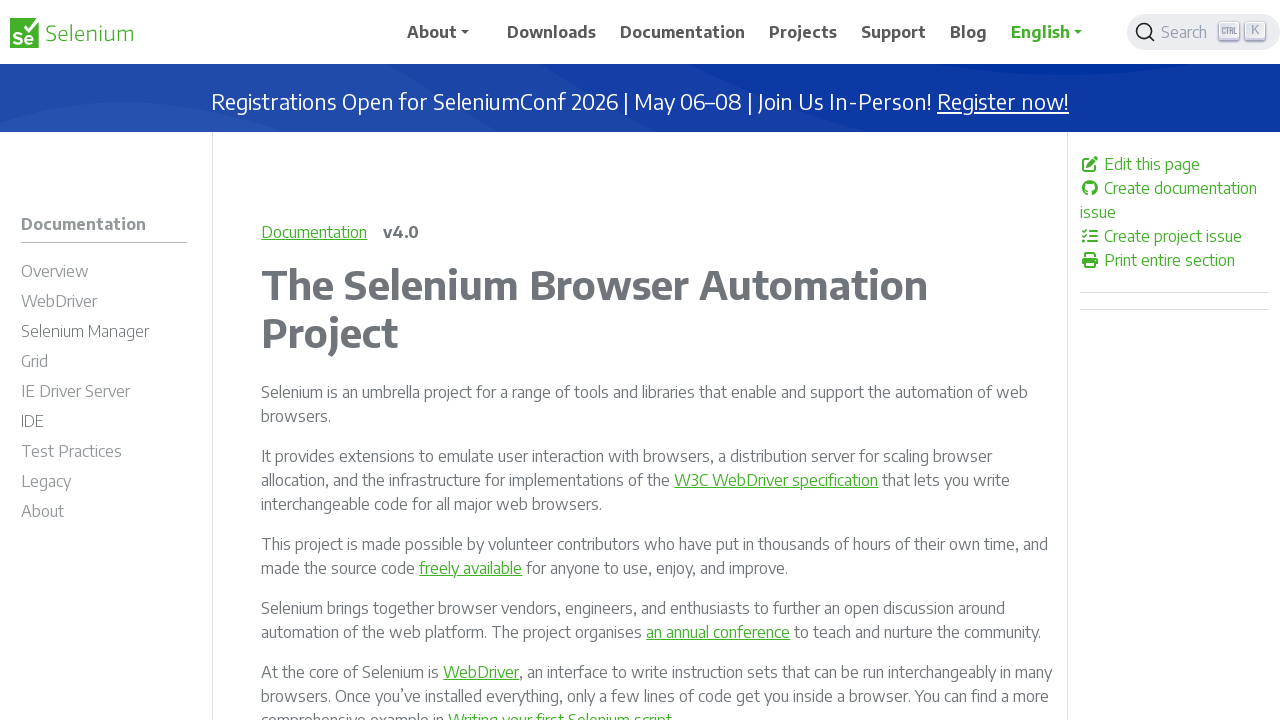

Verified link is enabled: /documentation/webdriver/actions_api/mouse/
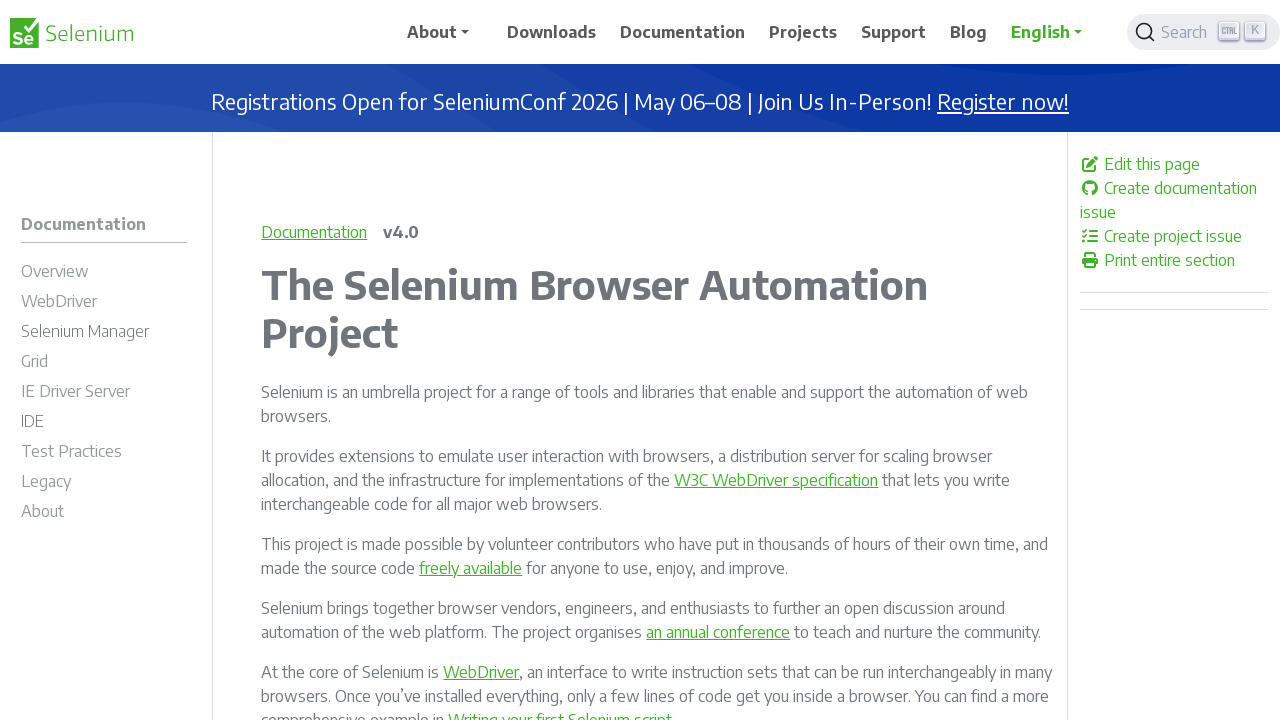

Verified link is enabled: /documentation/webdriver/actions_api/pen/
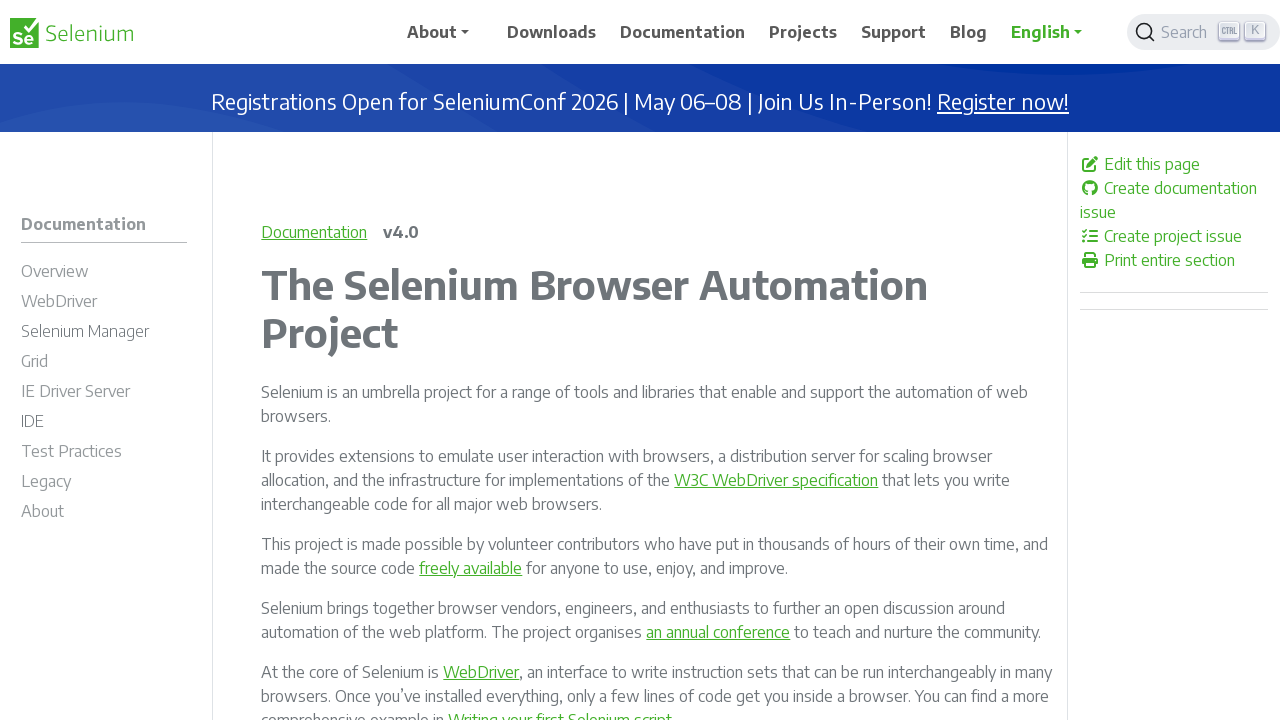

Verified link is enabled: /documentation/webdriver/actions_api/wheel/
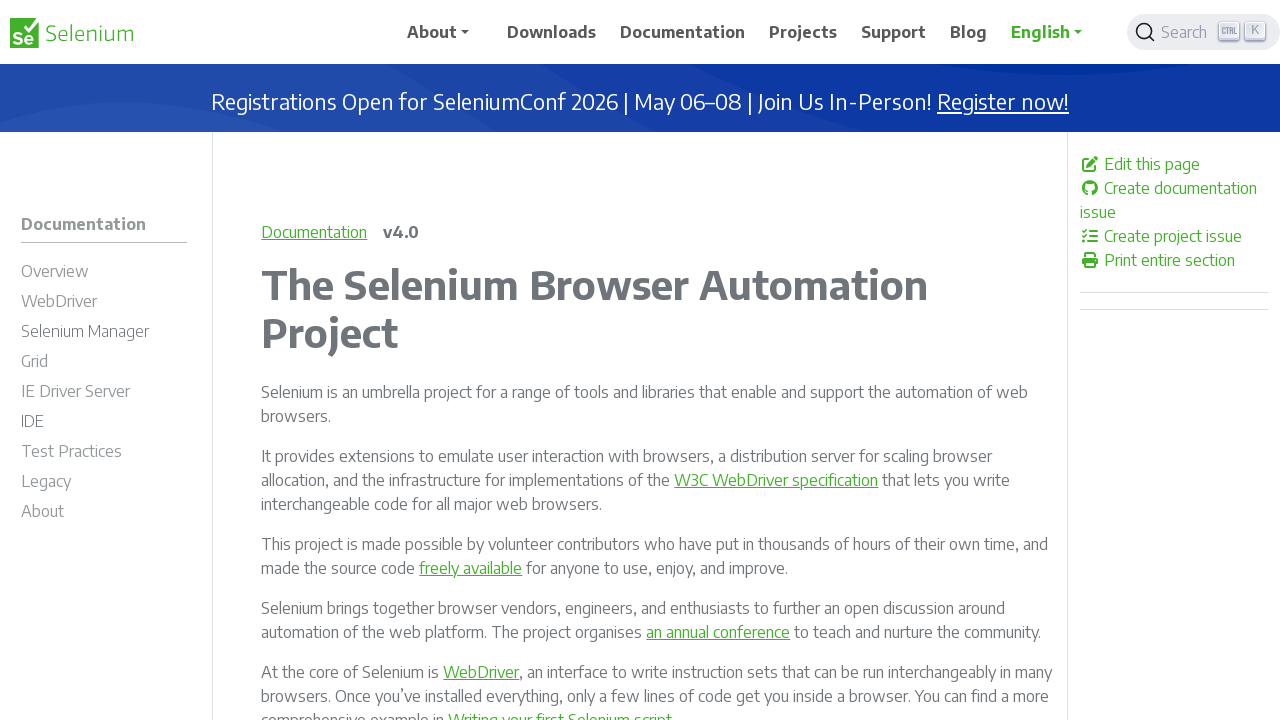

Verified link is enabled: /documentation/webdriver/bidi/
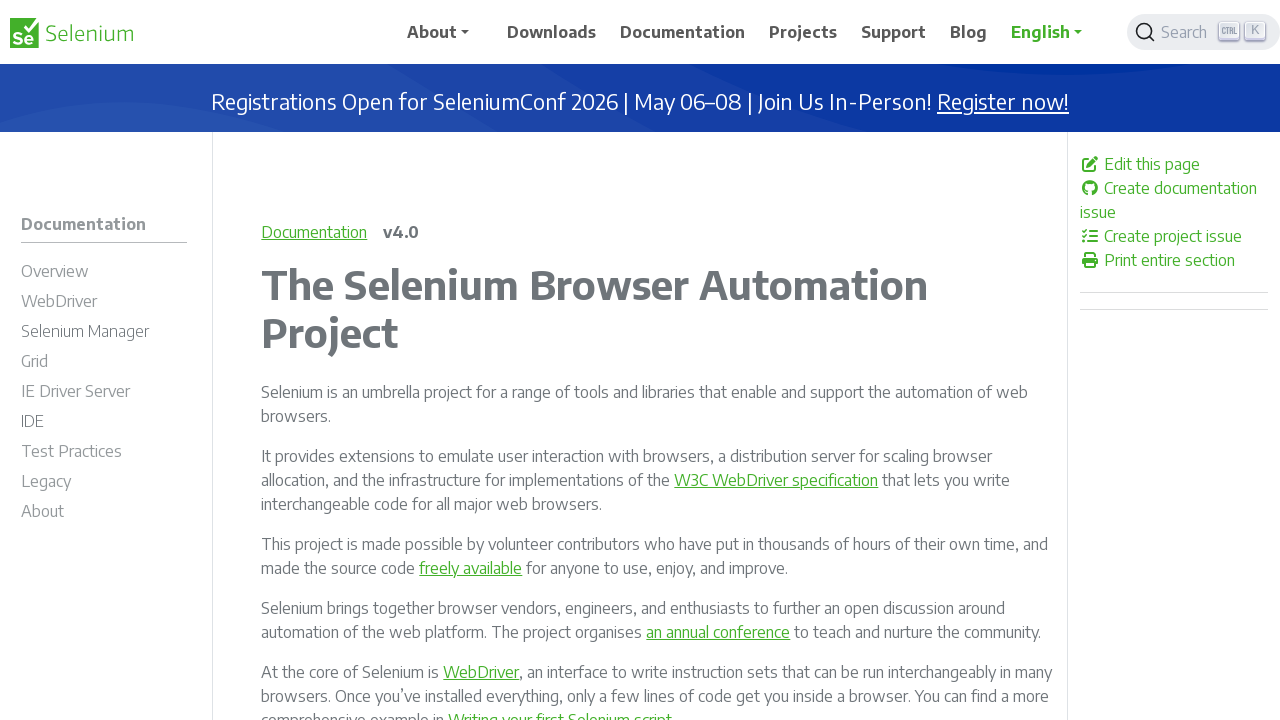

Verified link is enabled: /documentation/webdriver/bidi/logging/
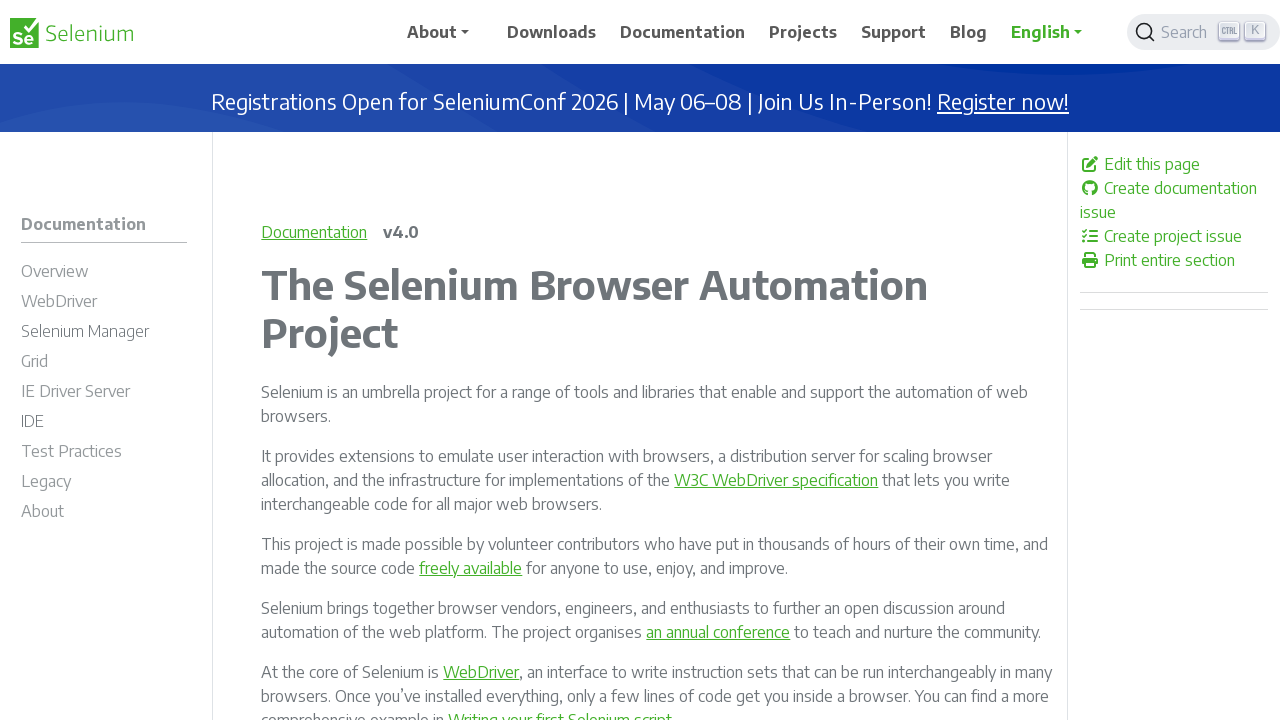

Verified link is enabled: /documentation/webdriver/bidi/network/
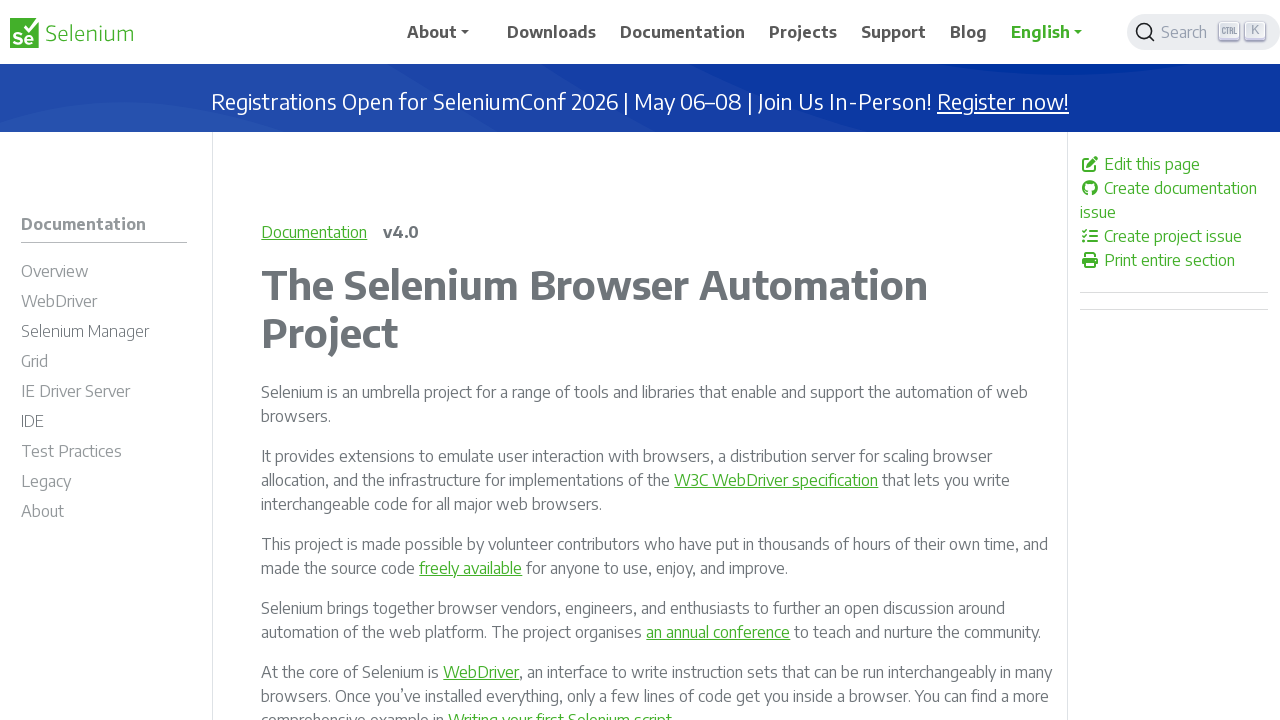

Verified link is enabled: /documentation/webdriver/bidi/script/
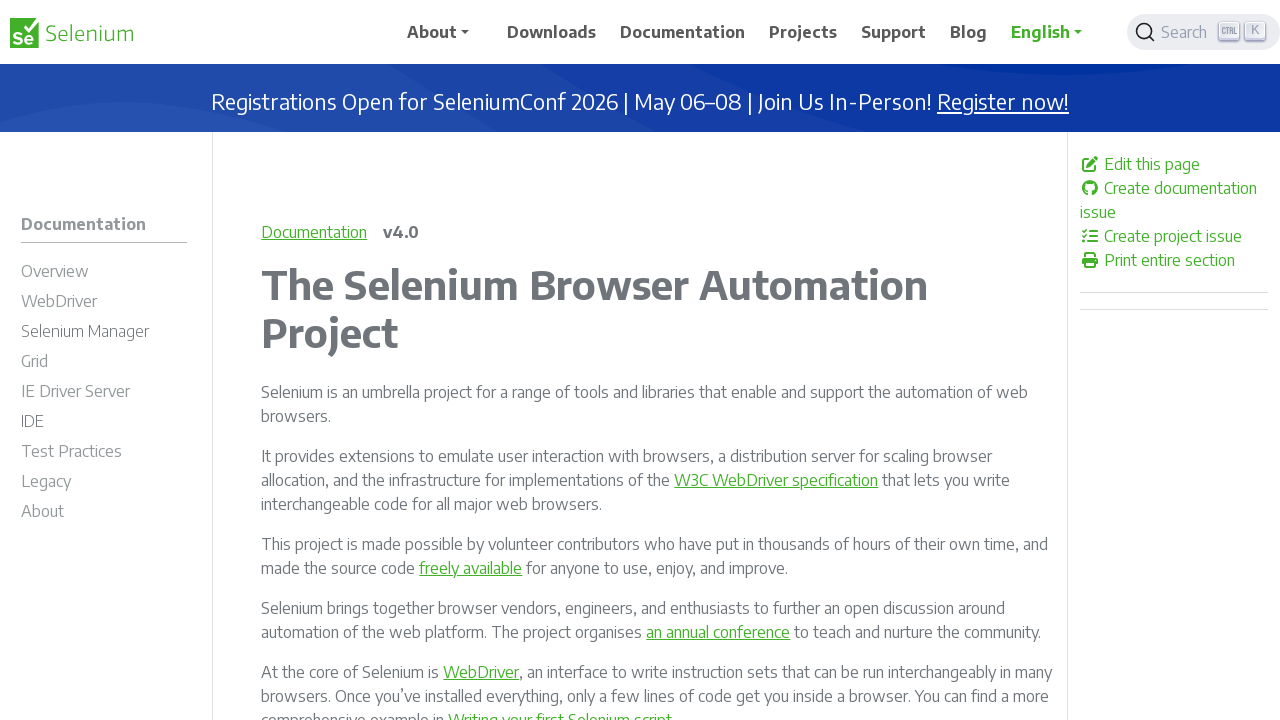

Verified link is enabled: /documentation/webdriver/bidi/cdp/
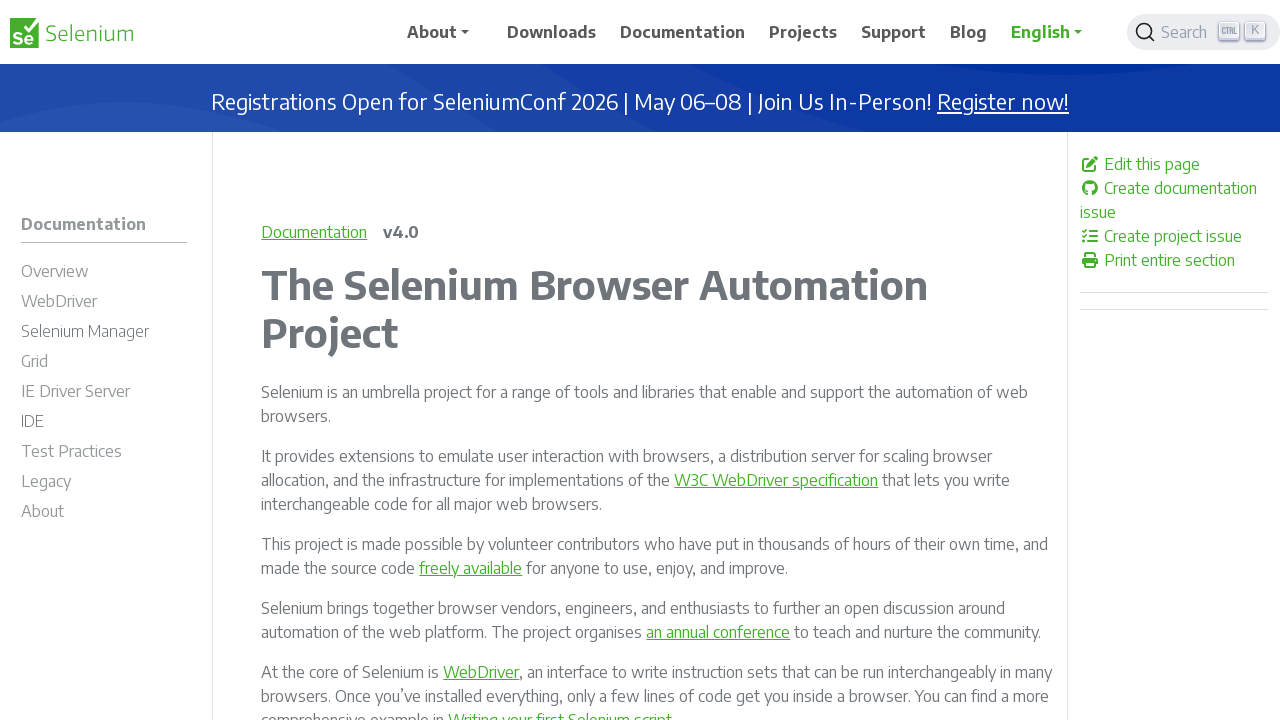

Verified link is enabled: /documentation/webdriver/bidi/cdp/logging/
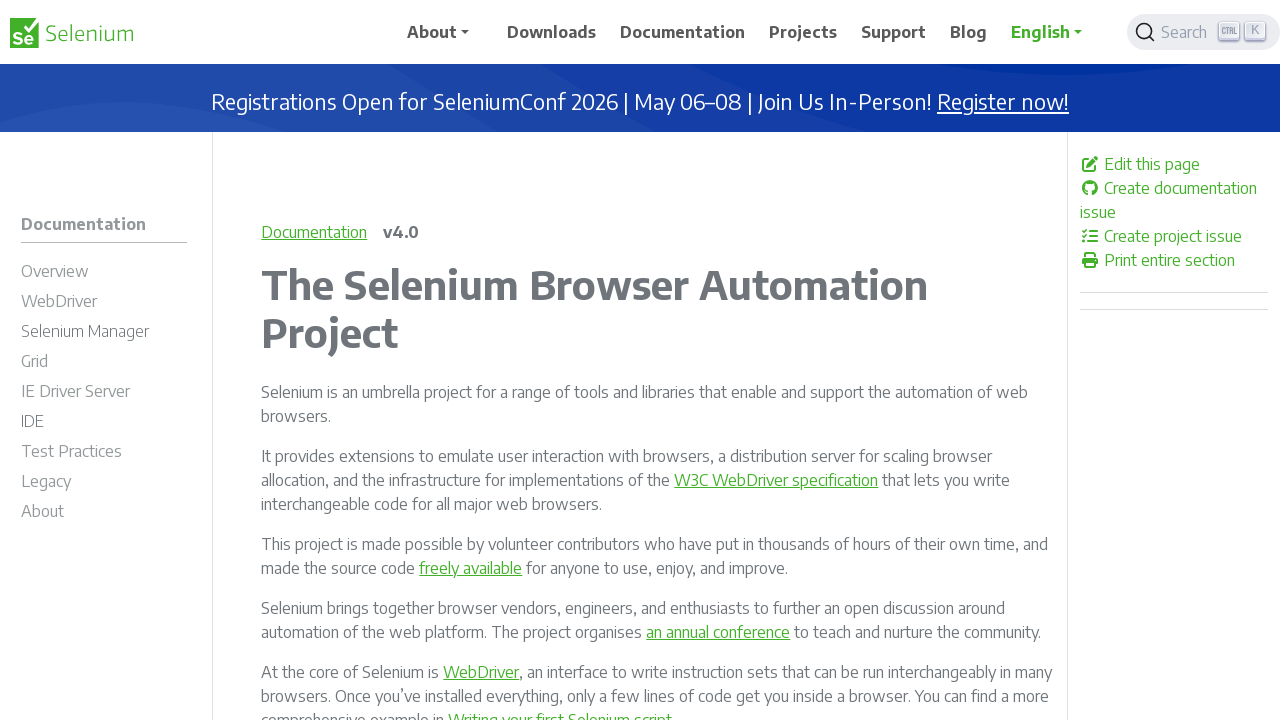

Verified link is enabled: /documentation/webdriver/bidi/cdp/network/
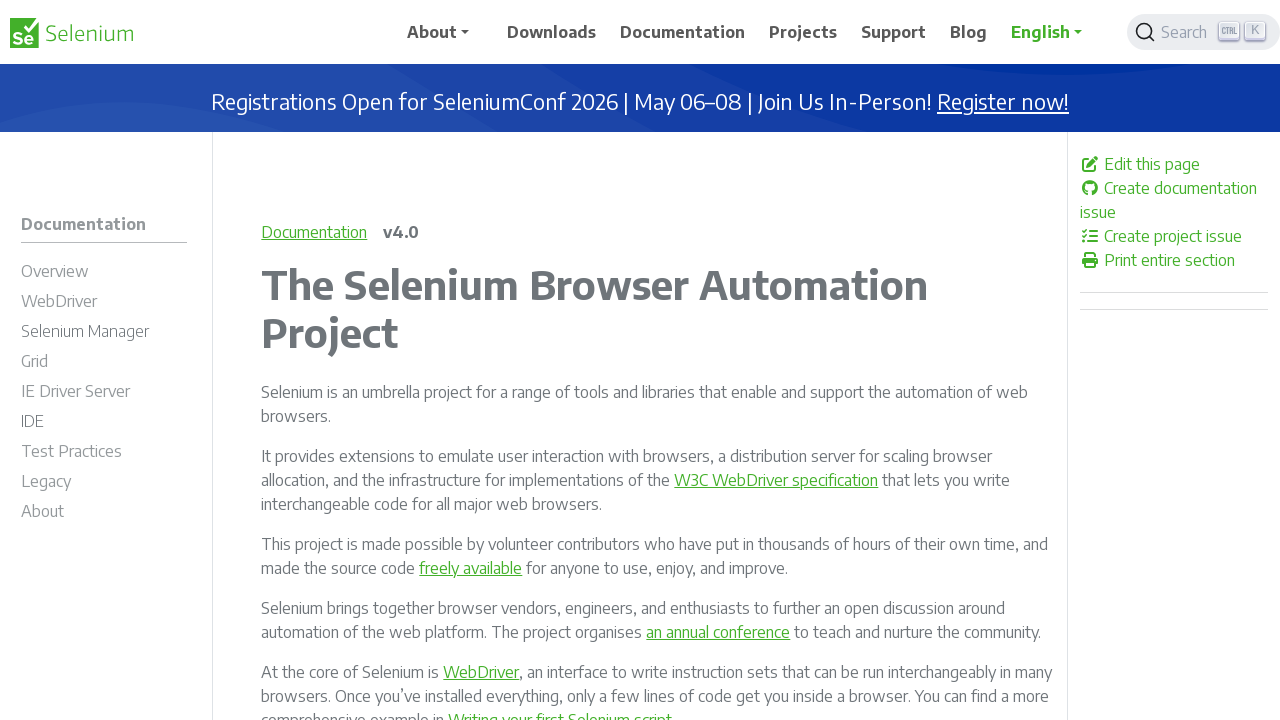

Verified link is enabled: /documentation/webdriver/bidi/cdp/script/
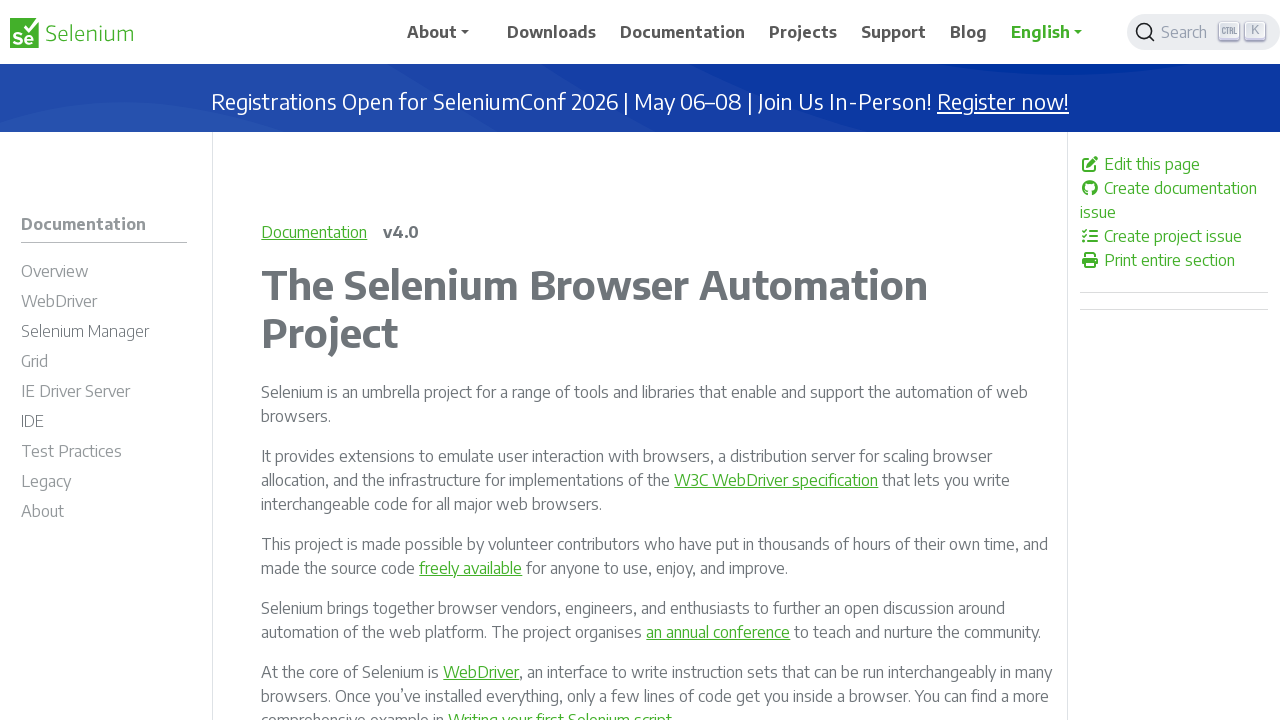

Verified link is enabled: /documentation/webdriver/bidi/w3c/
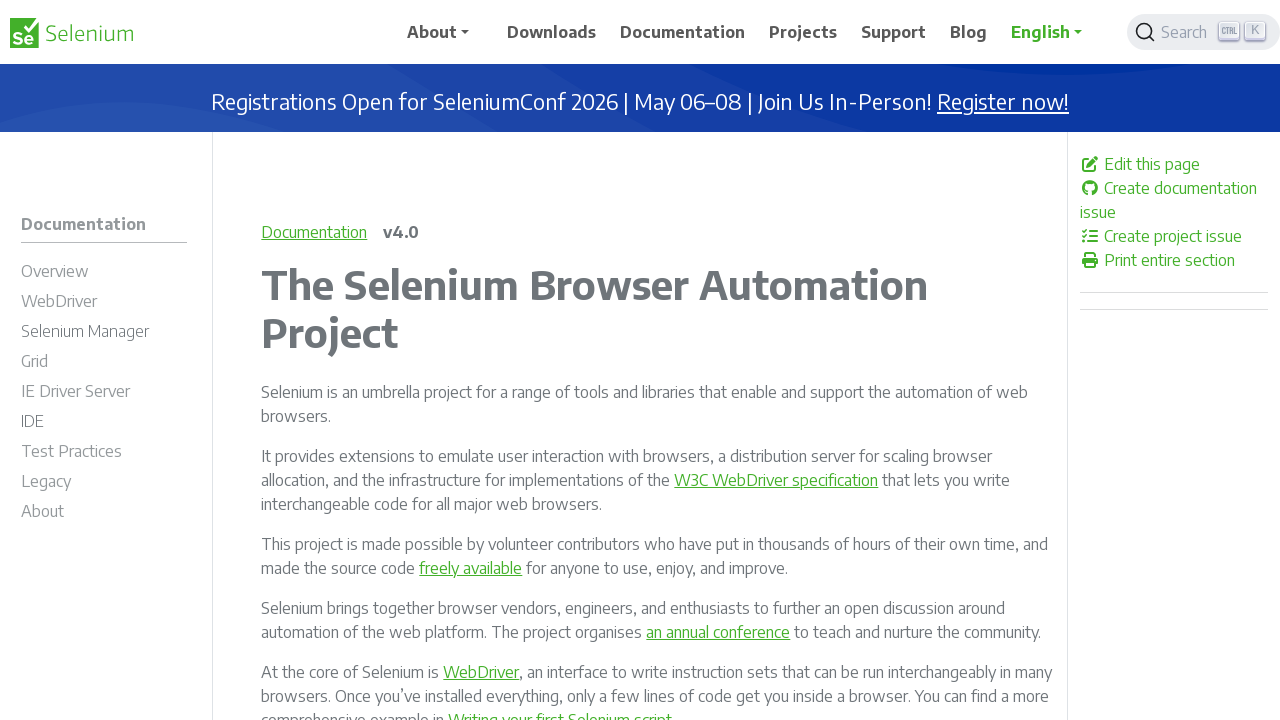

Verified link is enabled: /documentation/webdriver/bidi/w3c/browsing_context/
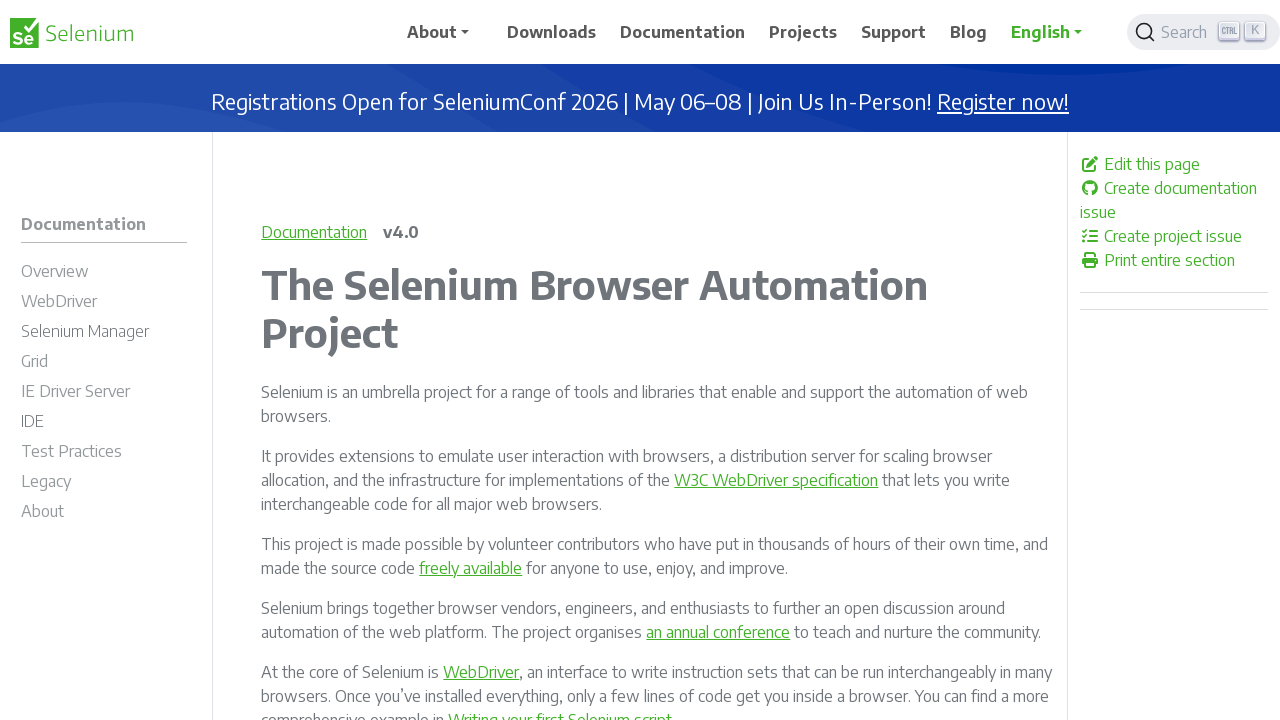

Verified link is enabled: /documentation/webdriver/bidi/w3c/input/
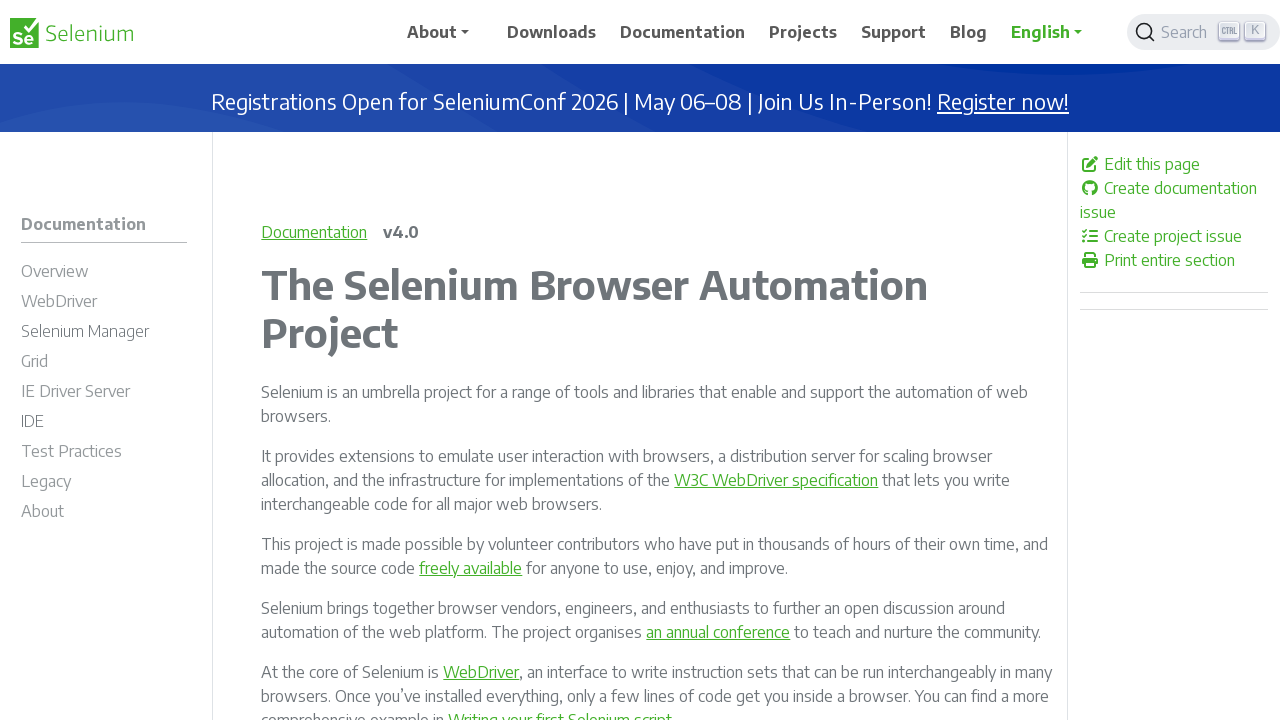

Verified link is enabled: /documentation/webdriver/bidi/w3c/log/
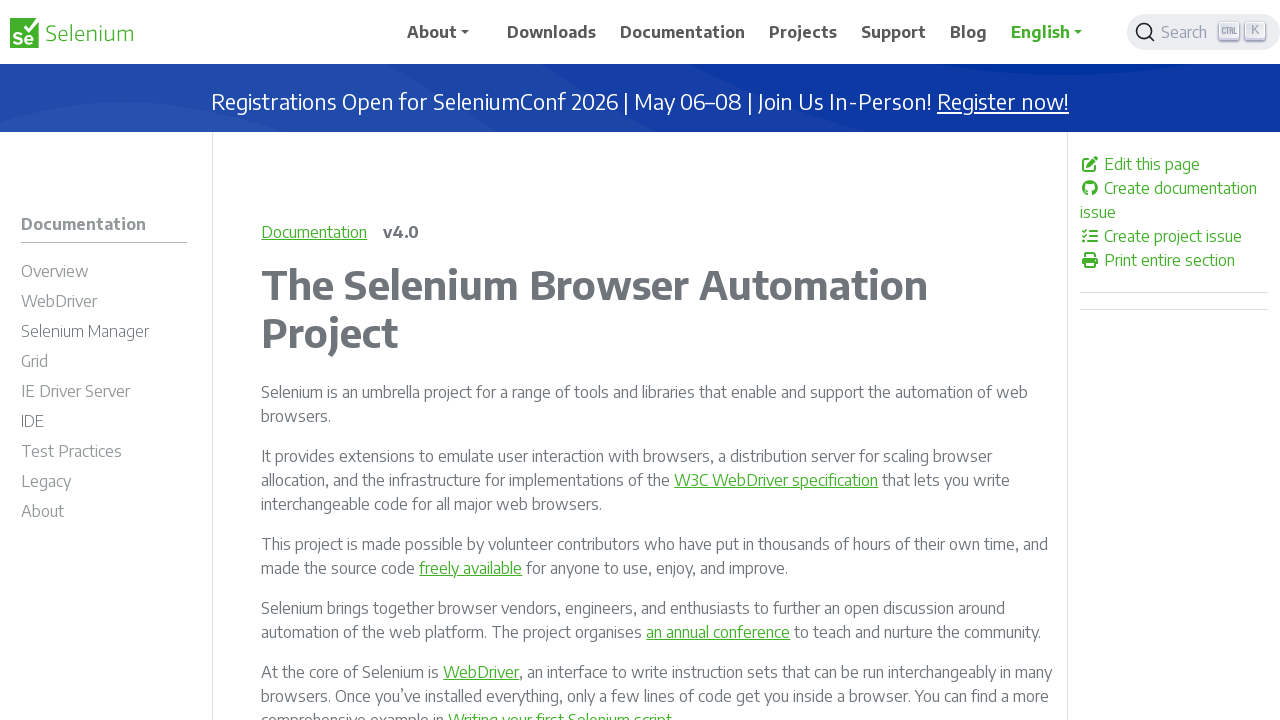

Verified link is enabled: /documentation/webdriver/bidi/w3c/network/
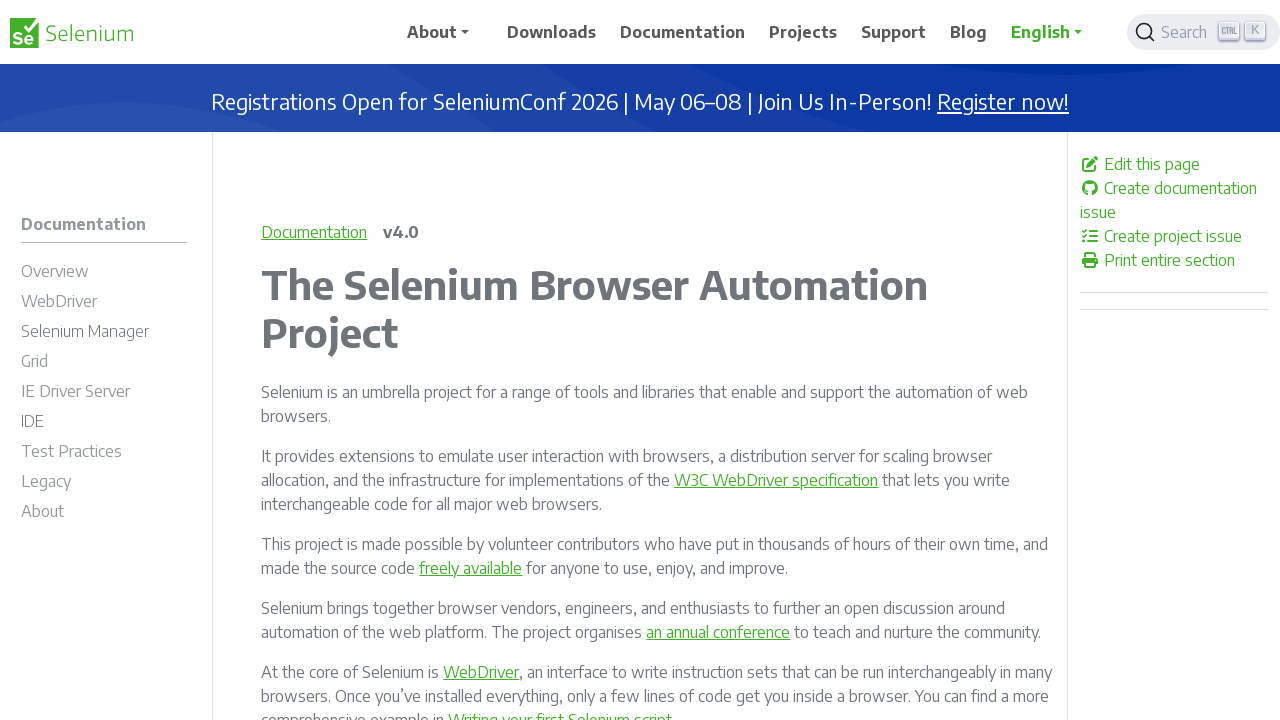

Verified link is enabled: /documentation/webdriver/bidi/w3c/script/
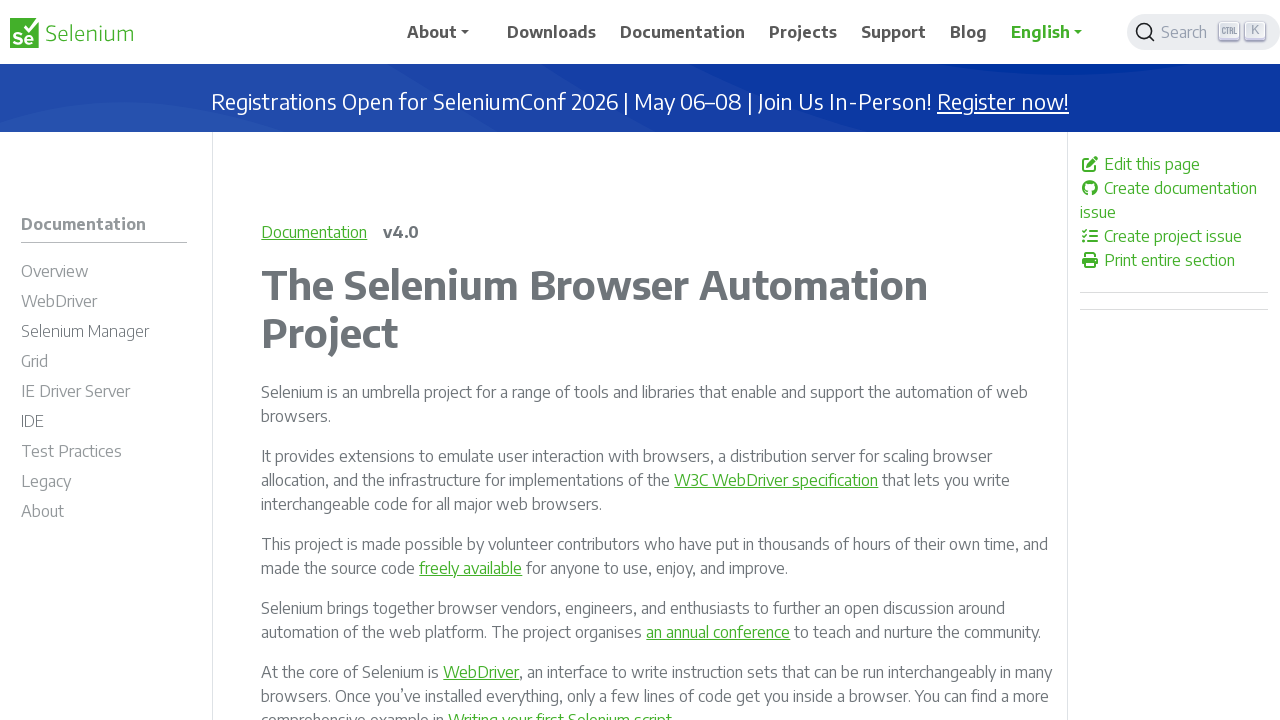

Verified link is enabled: /documentation/webdriver/support_features/
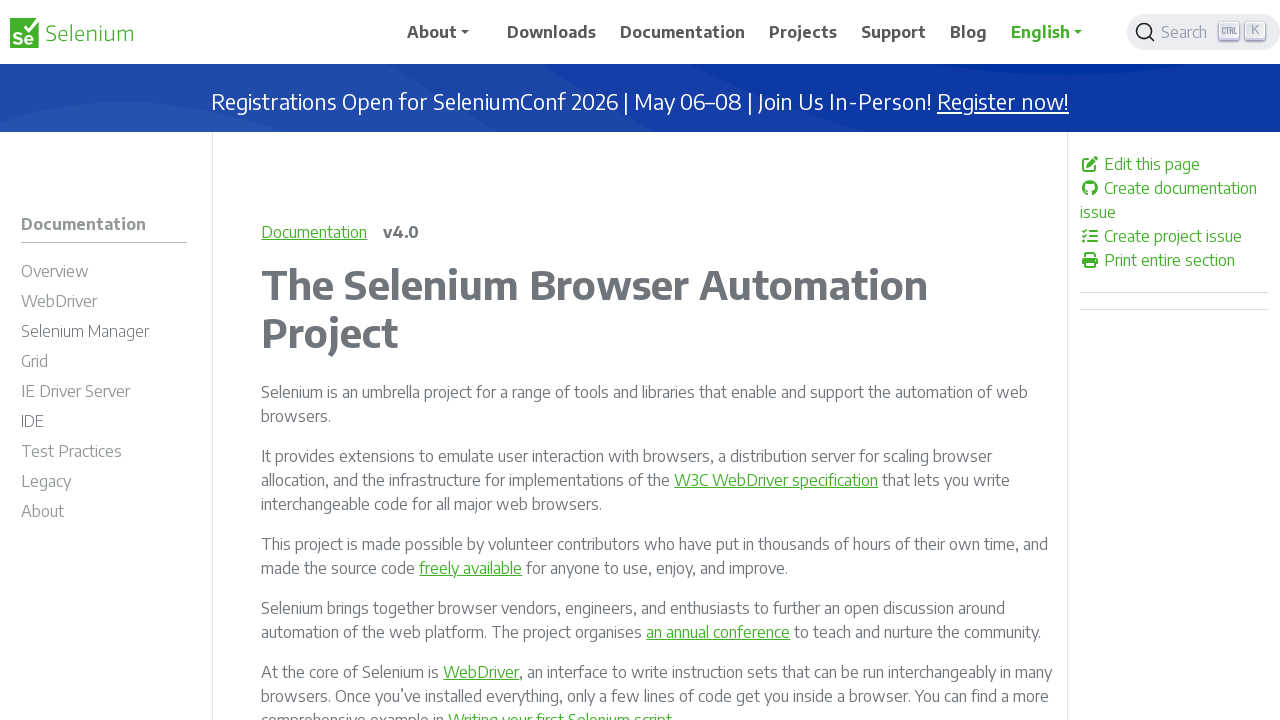

Verified link is enabled: /documentation/webdriver/support_features/expected_conditions/
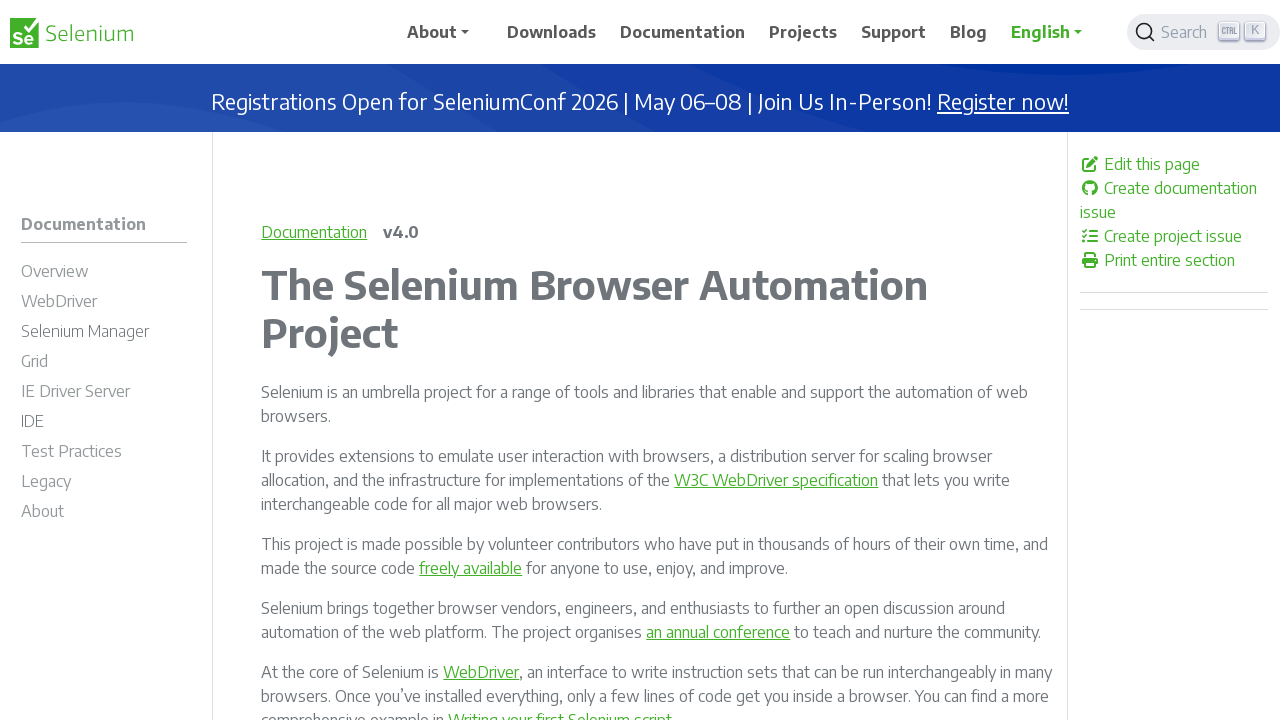

Verified link is enabled: /documentation/webdriver/support_features/listeners/
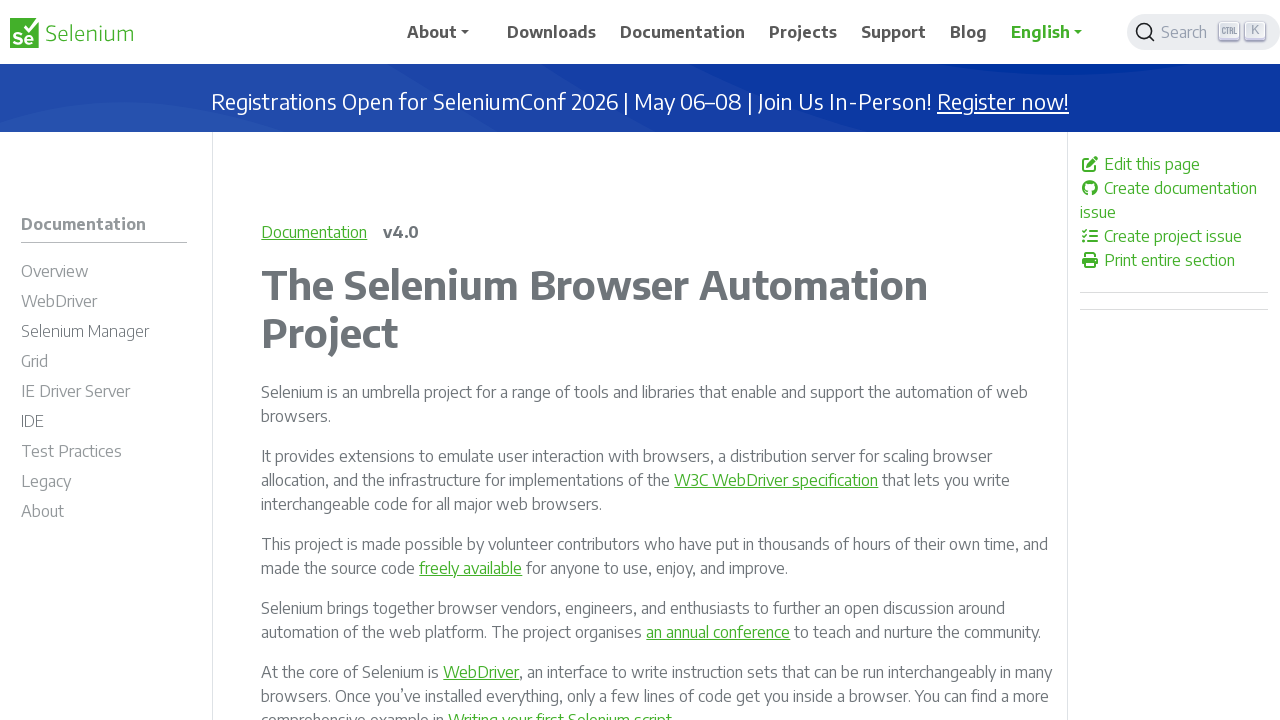

Verified link is enabled: /documentation/webdriver/support_features/colors/
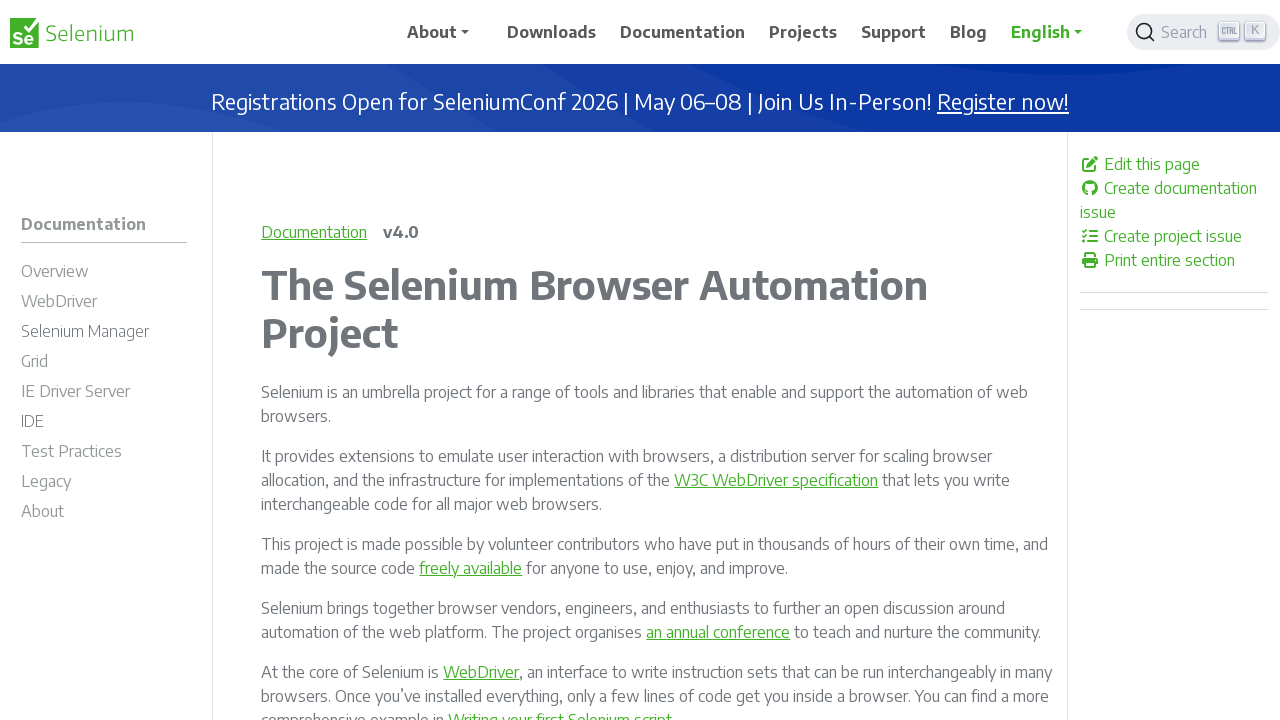

Verified link is enabled: /documentation/webdriver/support_features/select_lists/
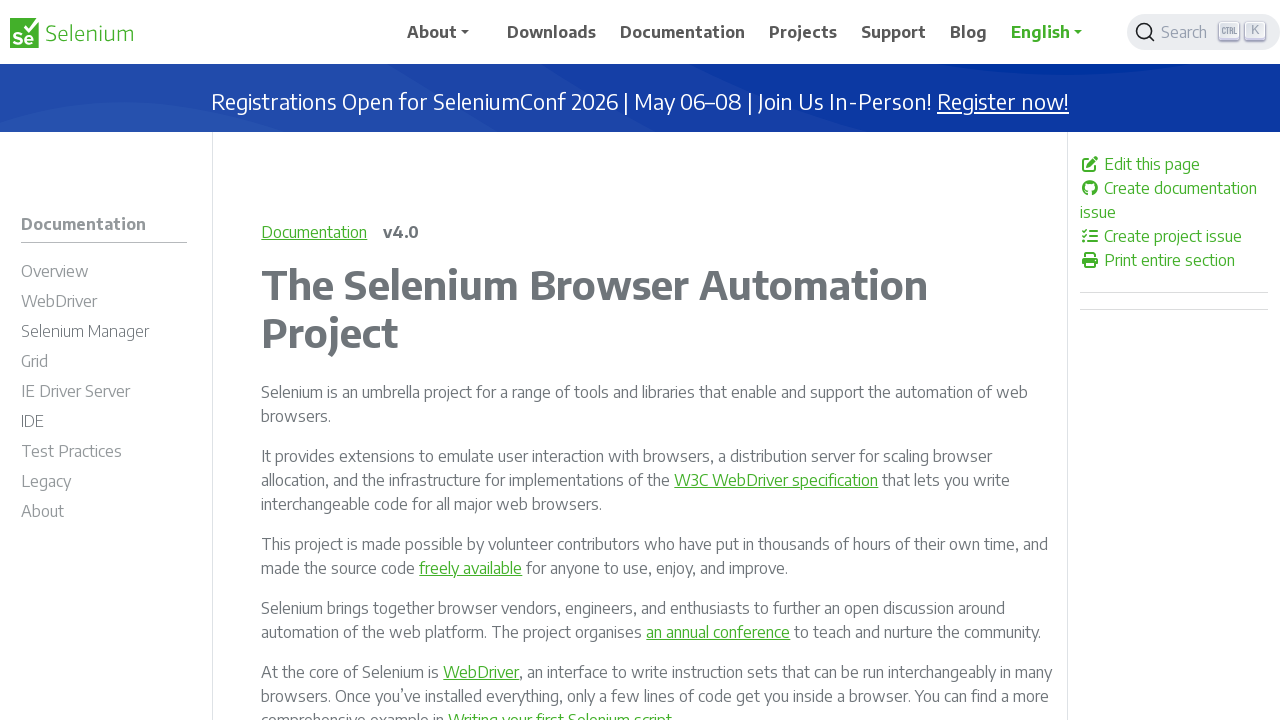

Verified link is enabled: /documentation/webdriver/support_features/thread_guard/
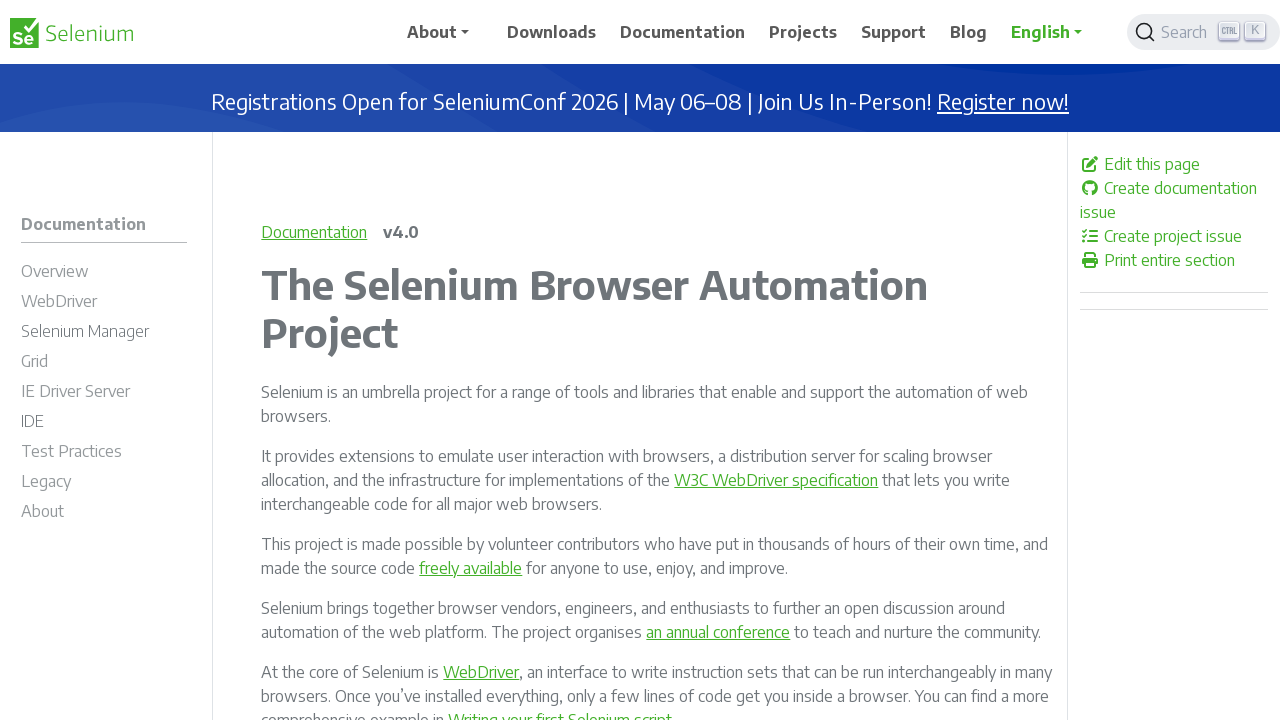

Verified link is enabled: /documentation/webdriver/troubleshooting/
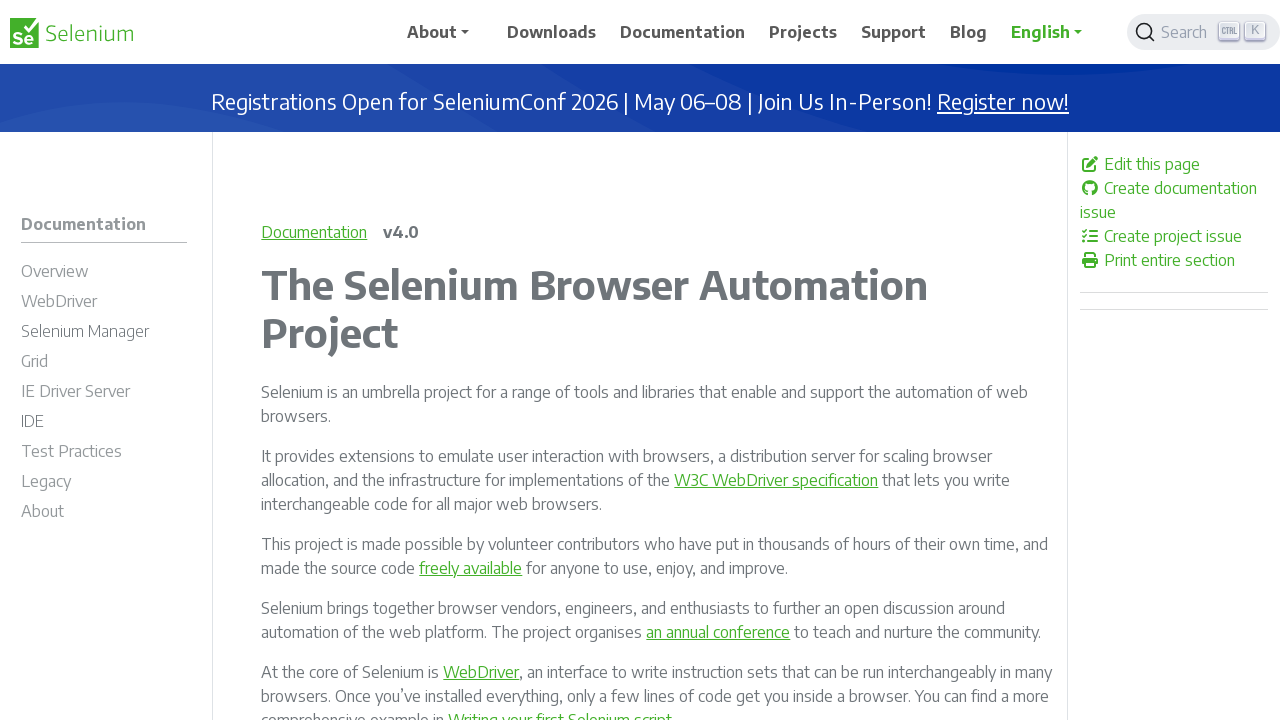

Verified link is enabled: /documentation/webdriver/troubleshooting/errors/
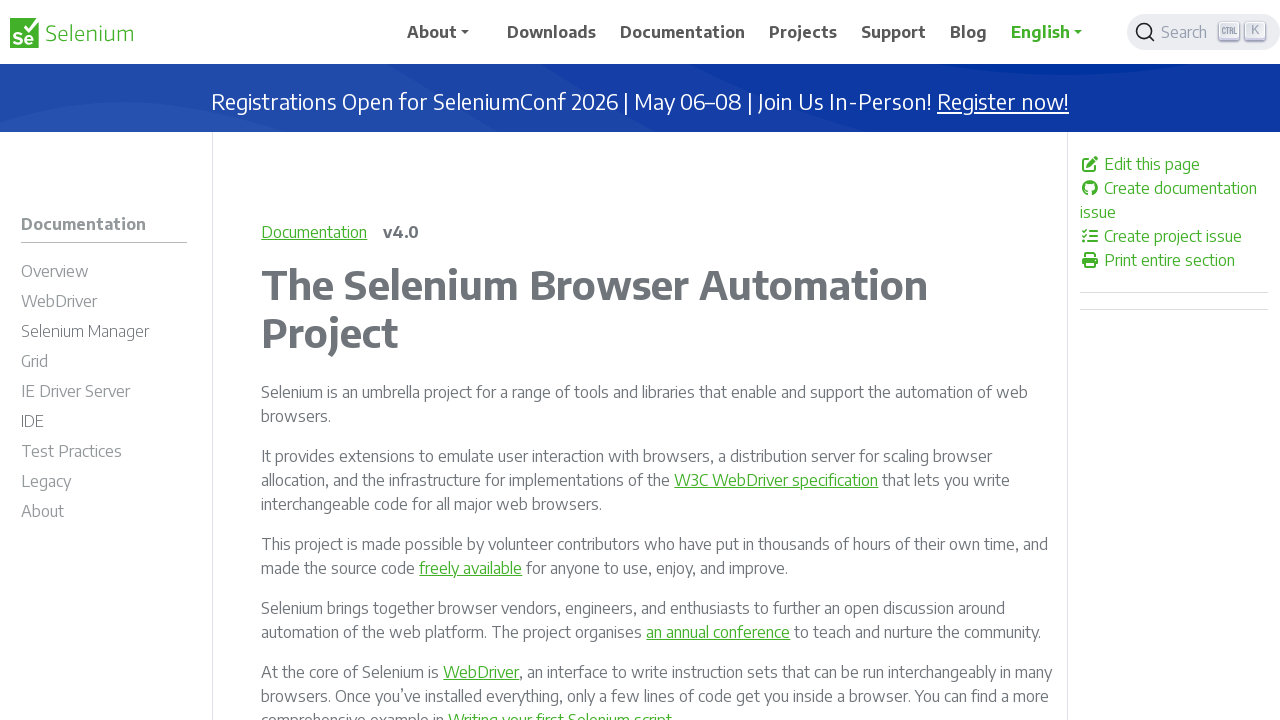

Verified link is enabled: /documentation/webdriver/troubleshooting/errors/driver_location/
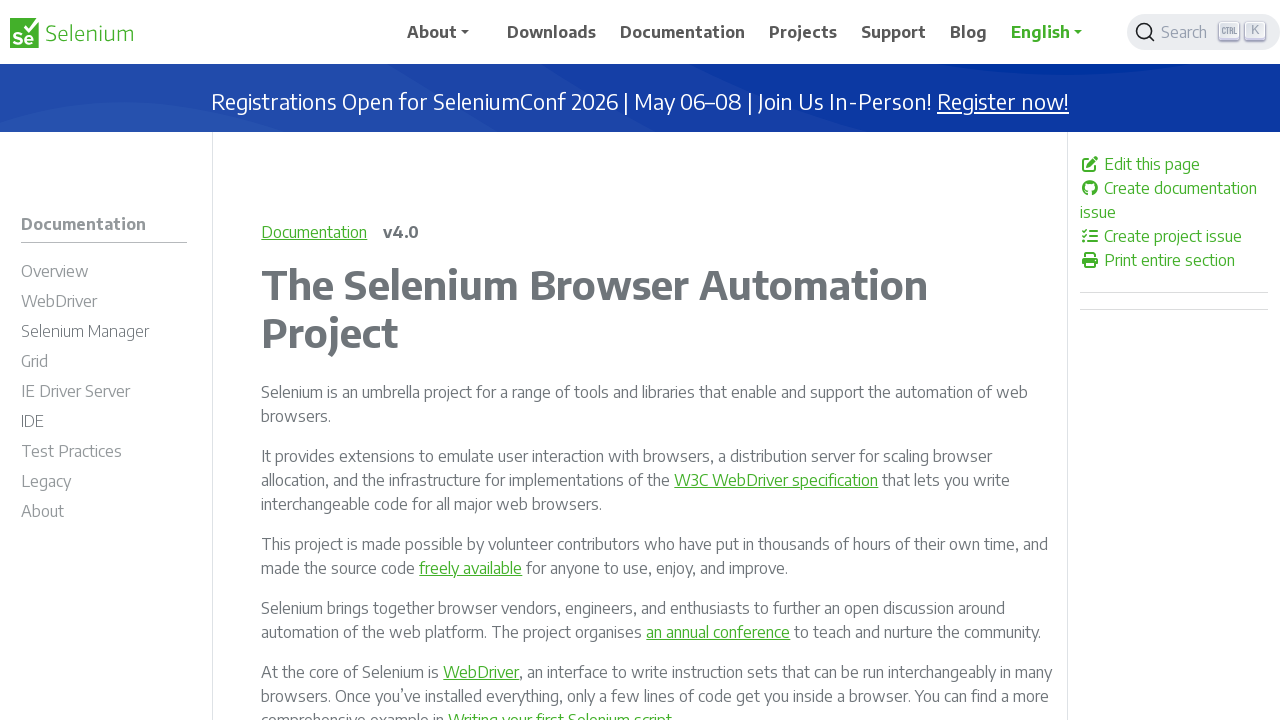

Verified link is enabled: /documentation/webdriver/troubleshooting/logging/
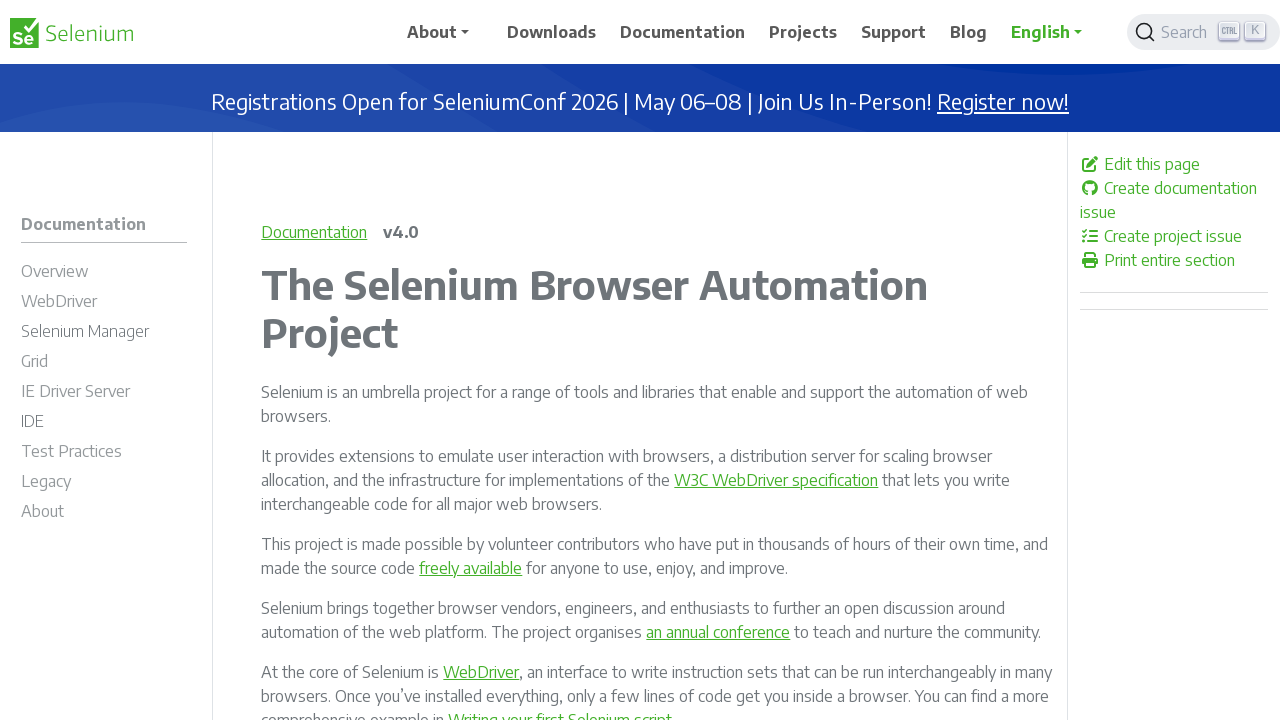

Verified link is enabled: /documentation/webdriver/troubleshooting/upgrade_to_selenium_4/
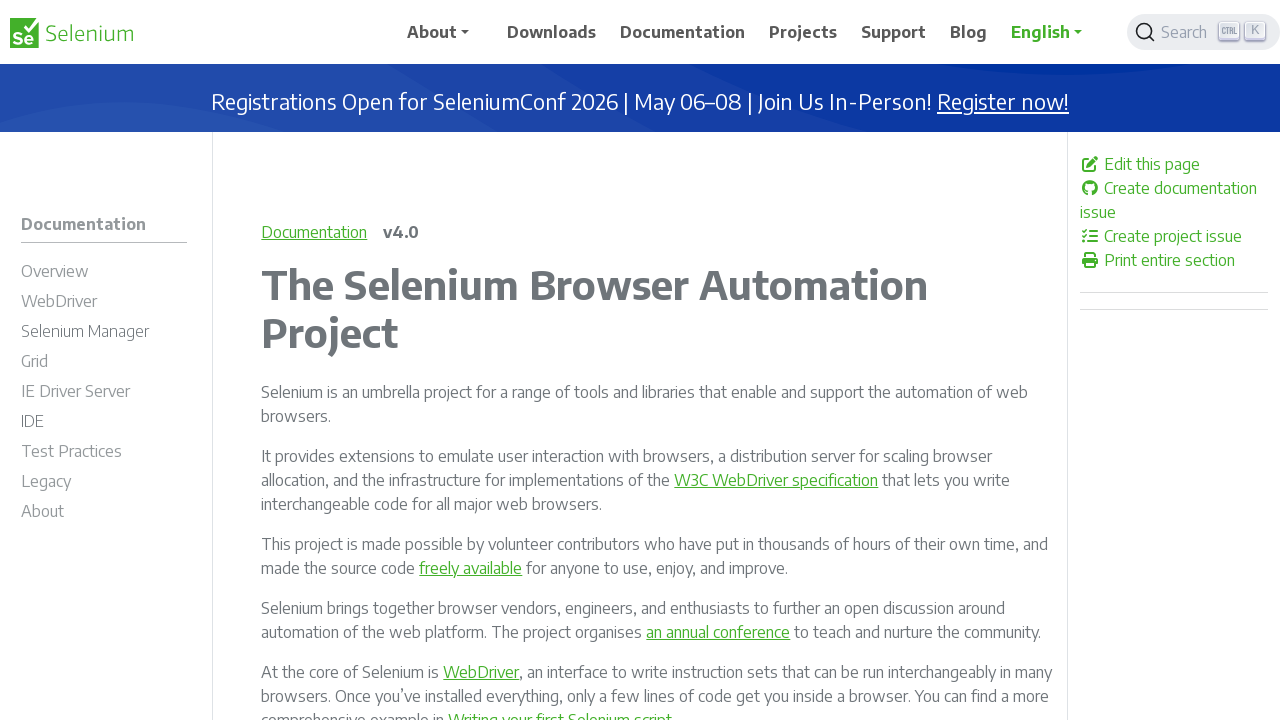

Verified link is enabled: /documentation/selenium_manager/
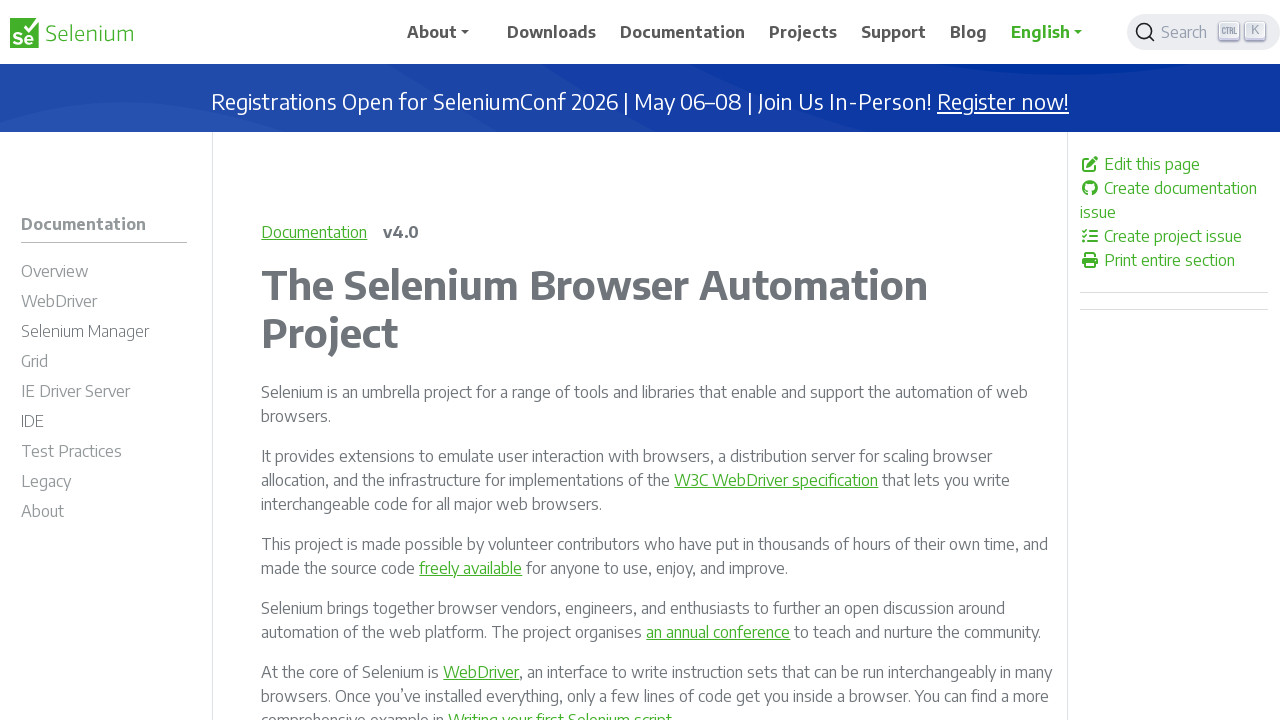

Verified link is enabled: /documentation/grid/
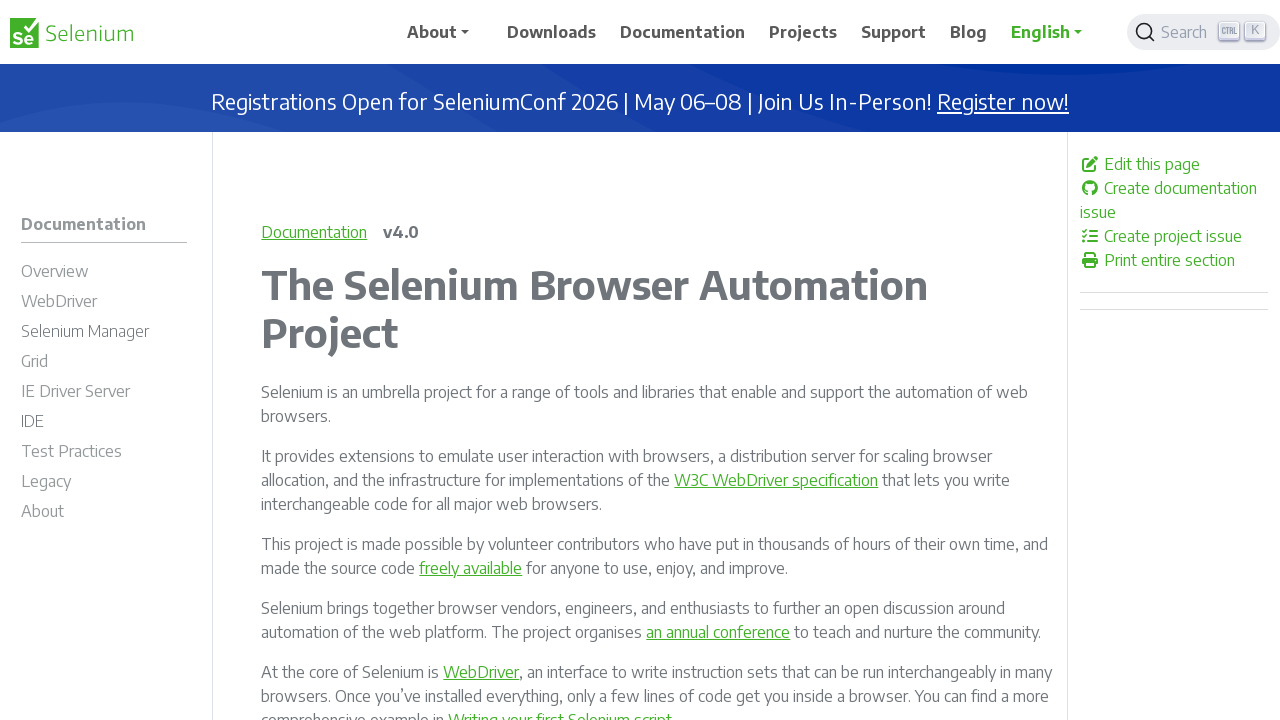

Verified link is enabled: /documentation/grid/getting_started/
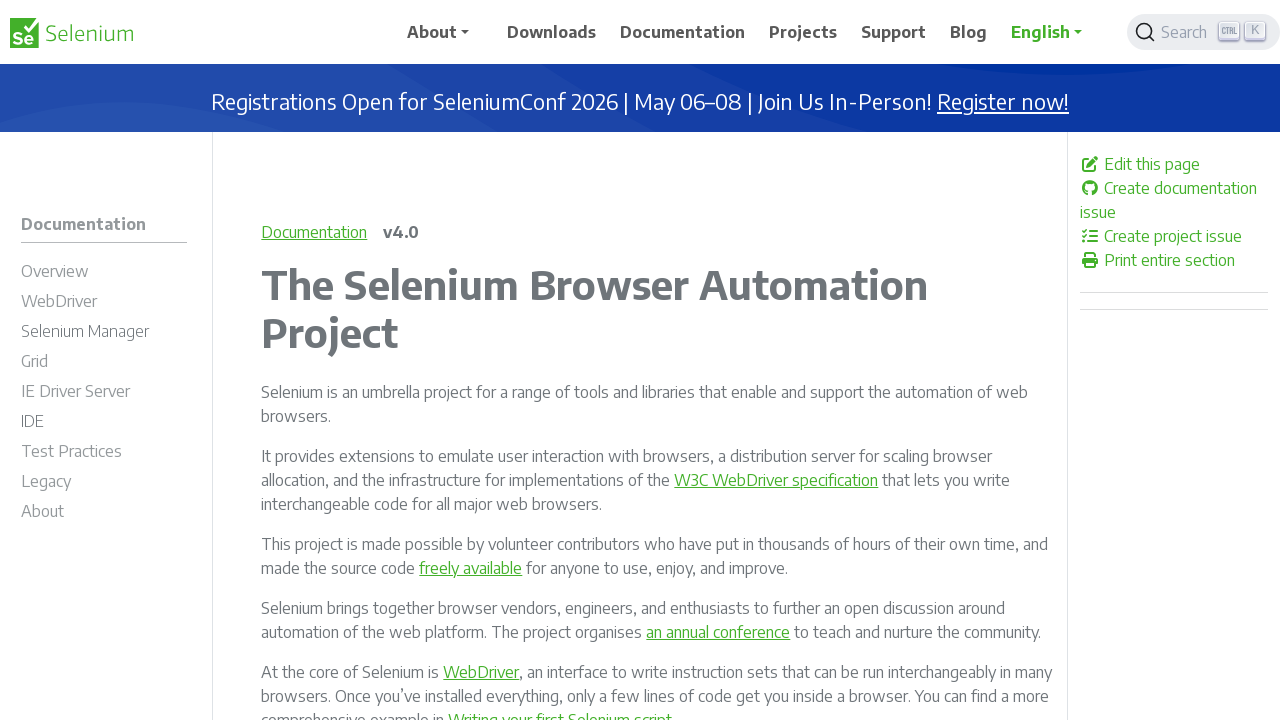

Verified link is enabled: /documentation/grid/applicability/
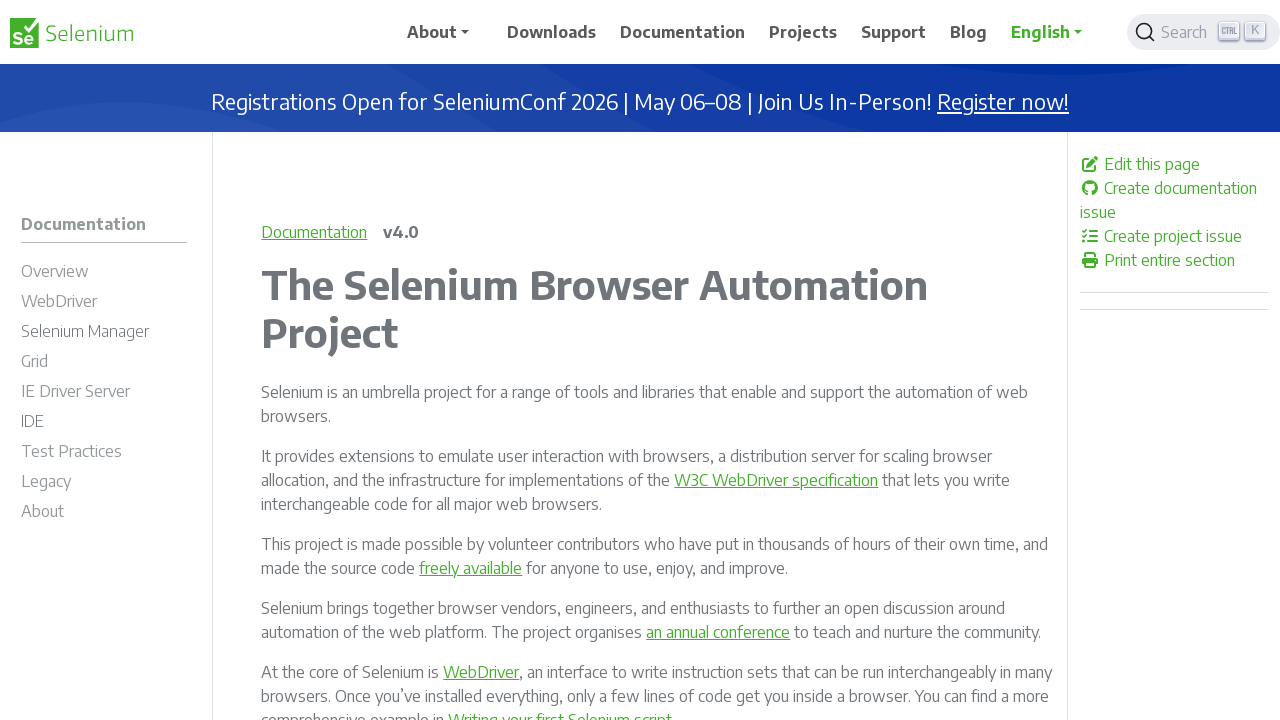

Verified link is enabled: /documentation/grid/components/
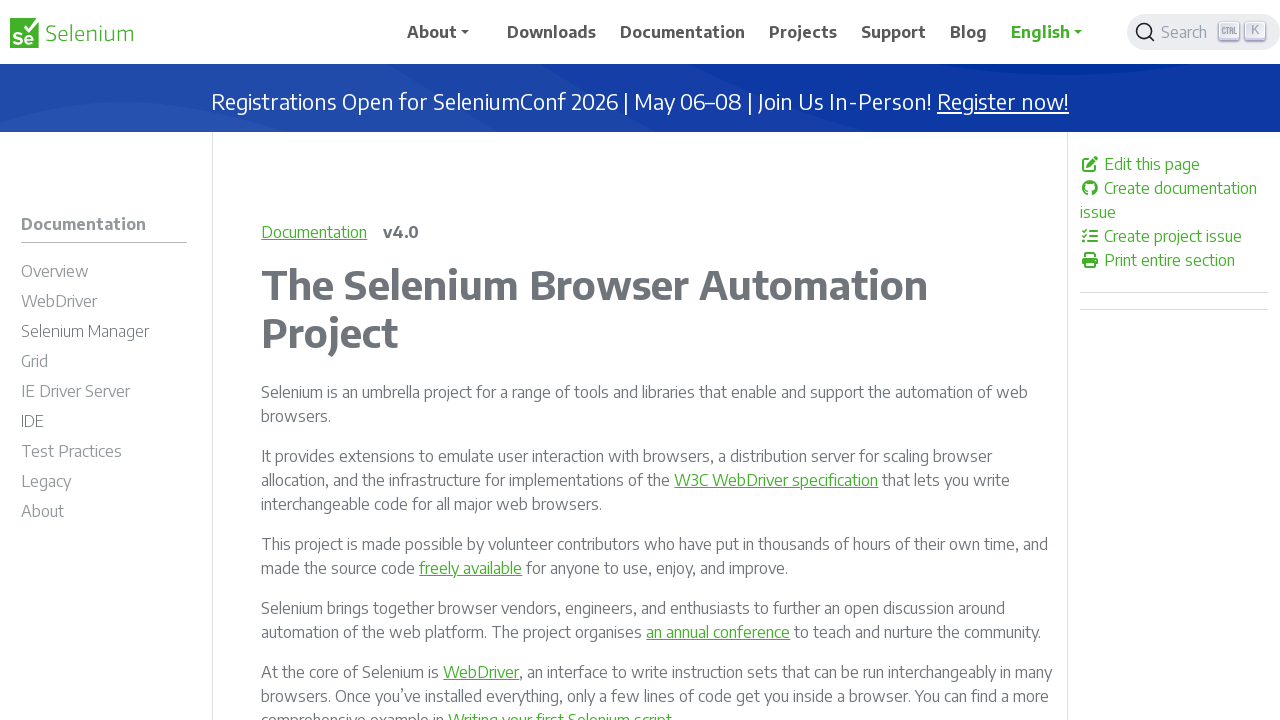

Verified link is enabled: /documentation/grid/configuration/
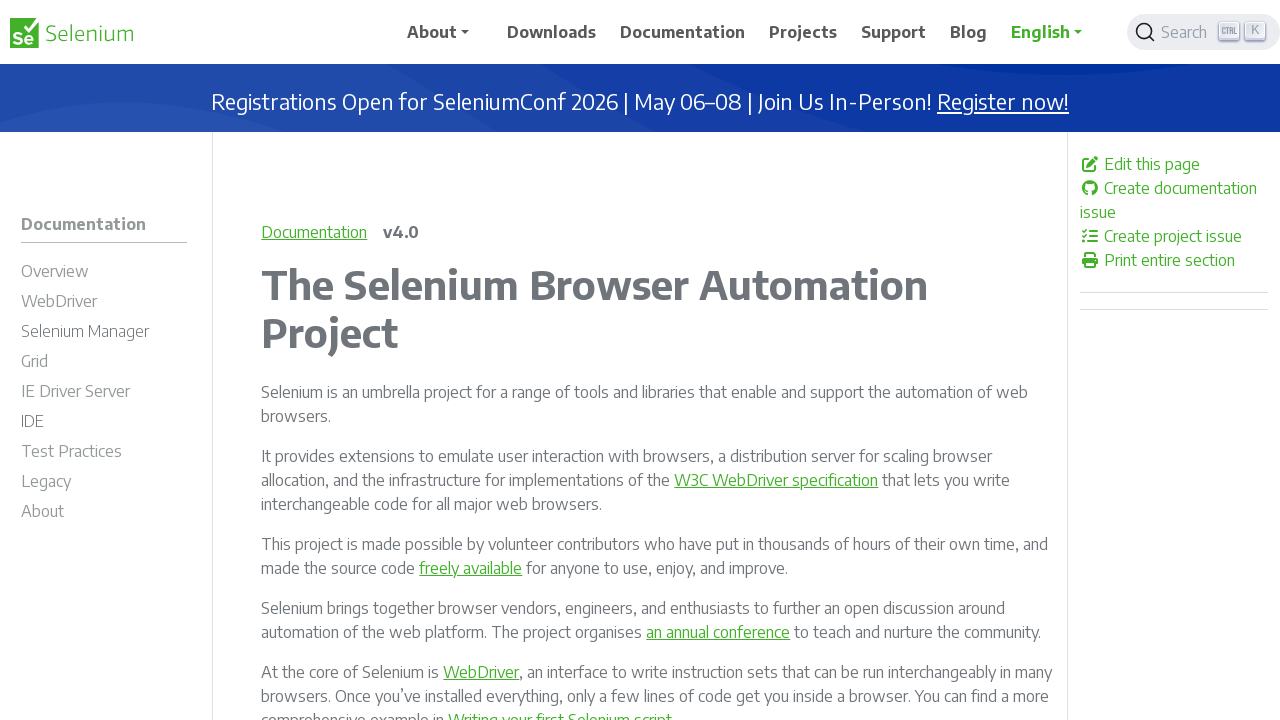

Verified link is enabled: /documentation/grid/configuration/help/
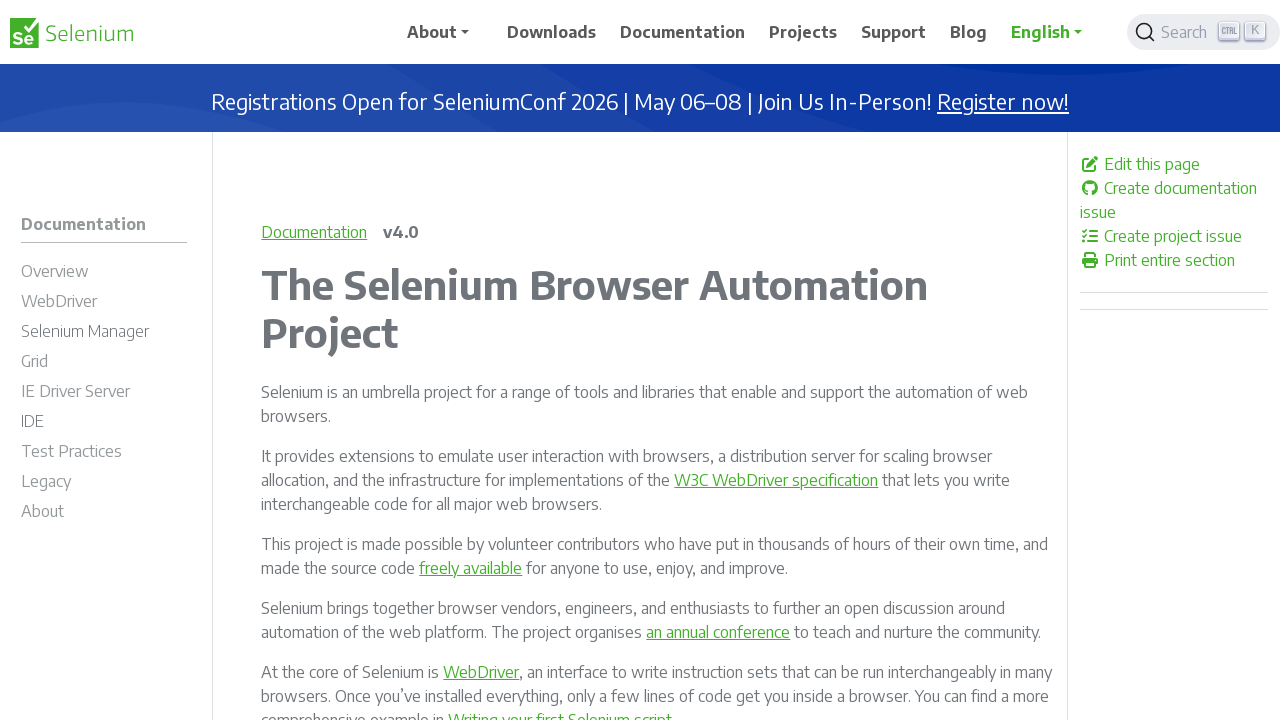

Verified link is enabled: /documentation/grid/configuration/cli_options/
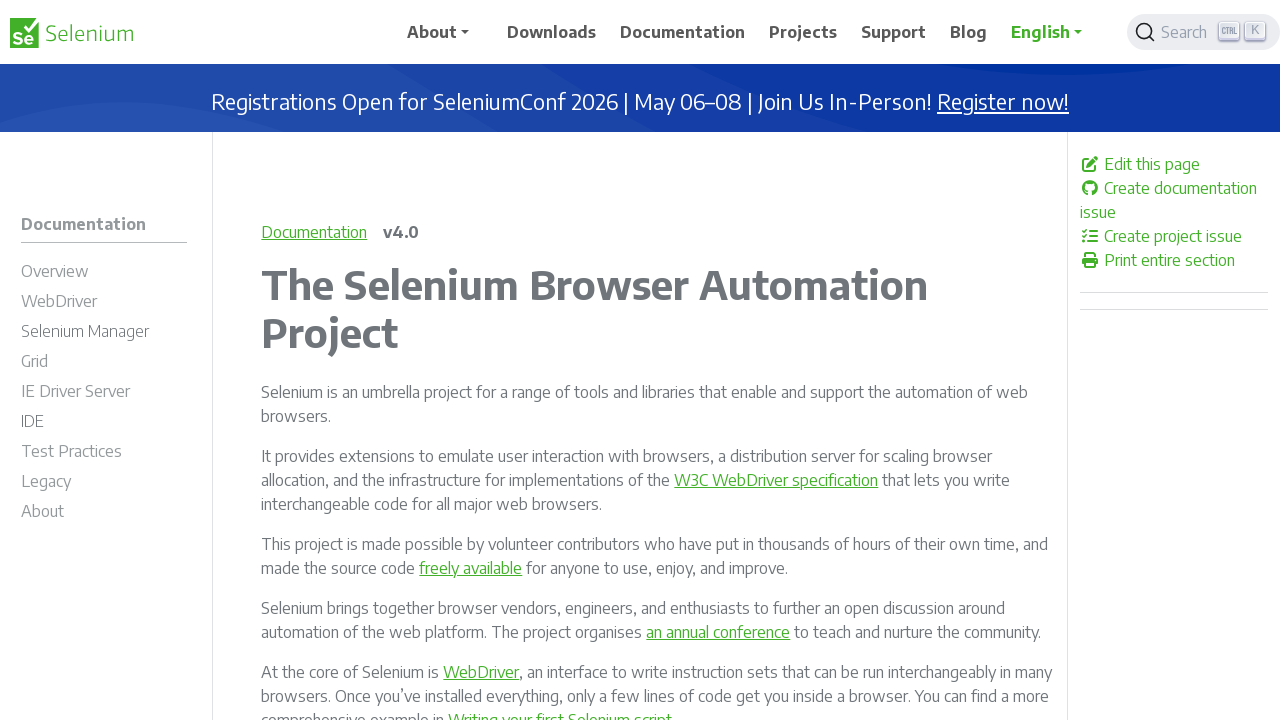

Verified link is enabled: /documentation/grid/configuration/toml_options/
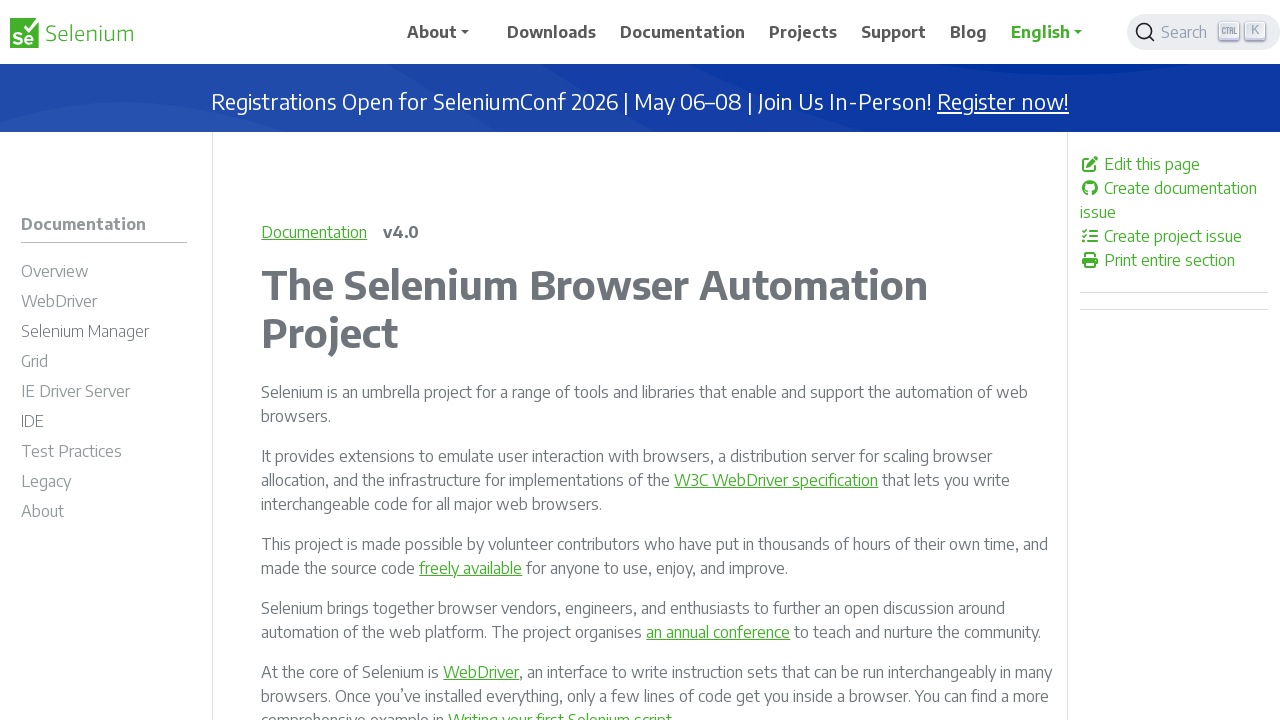

Verified link is enabled: /documentation/grid/architecture/
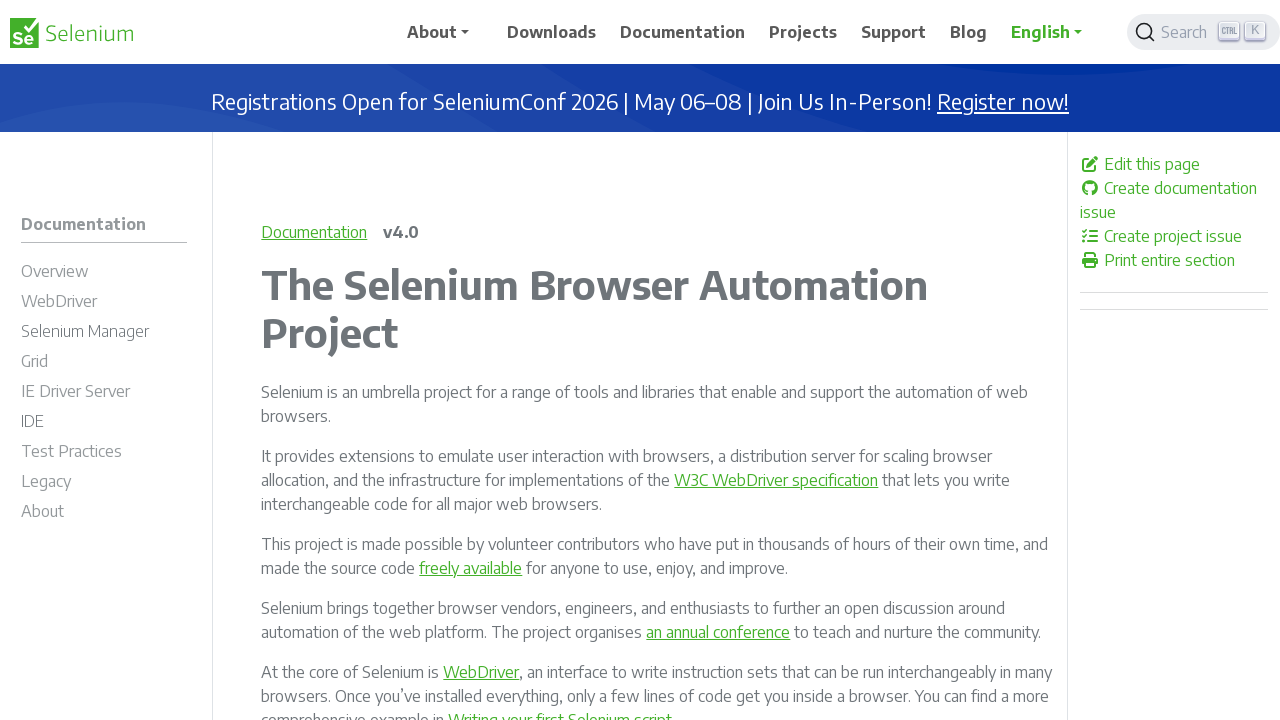

Verified link is enabled: /documentation/grid/advanced_features/
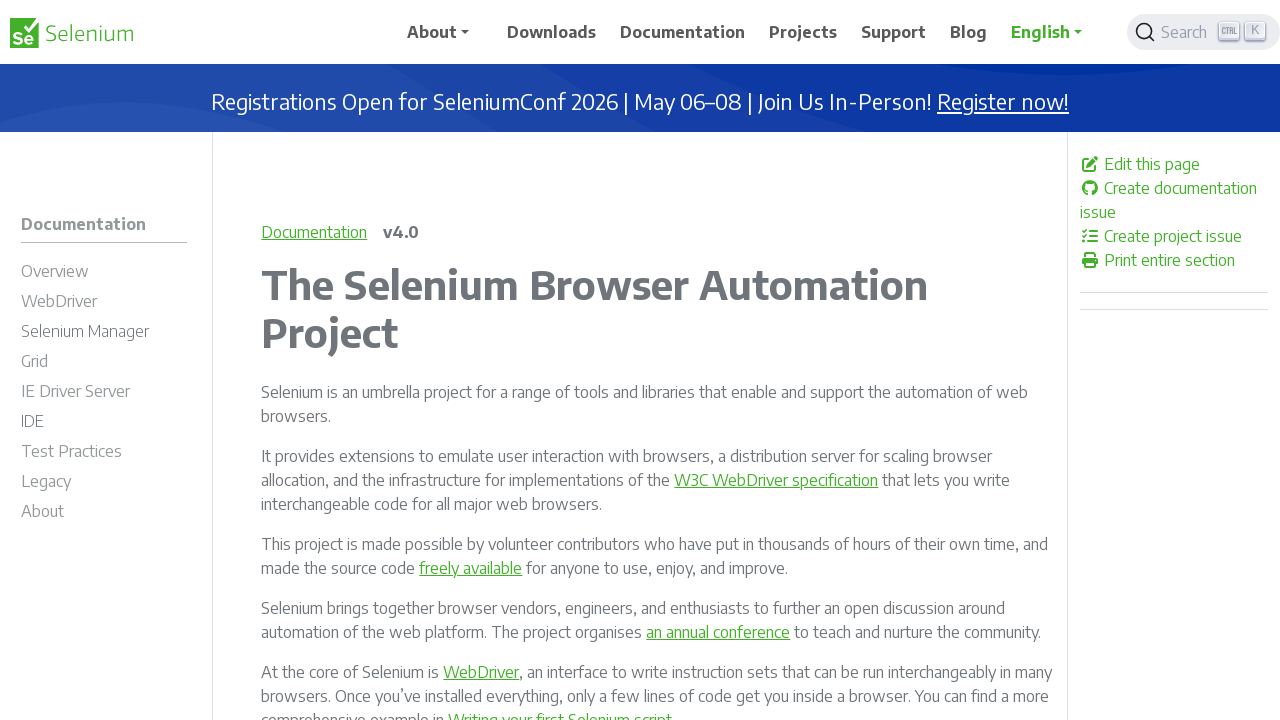

Verified link is enabled: /documentation/grid/advanced_features/observability/
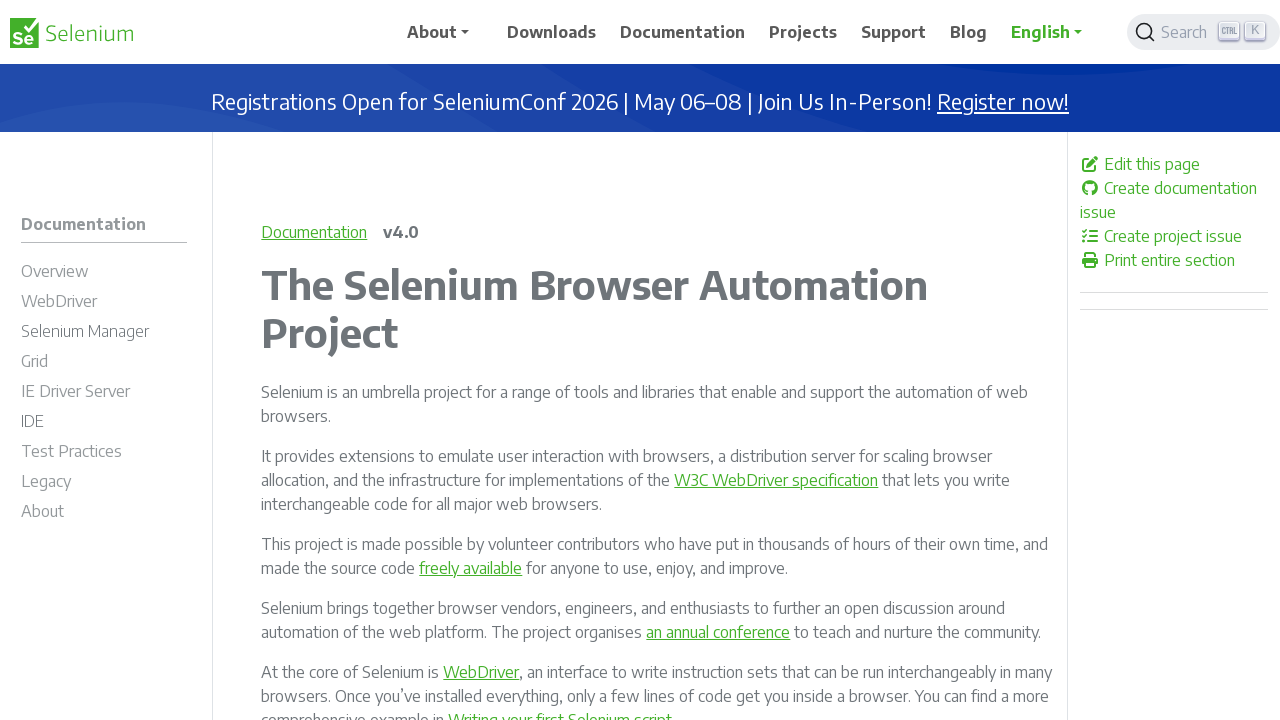

Verified link is enabled: /documentation/grid/advanced_features/graphql_support/
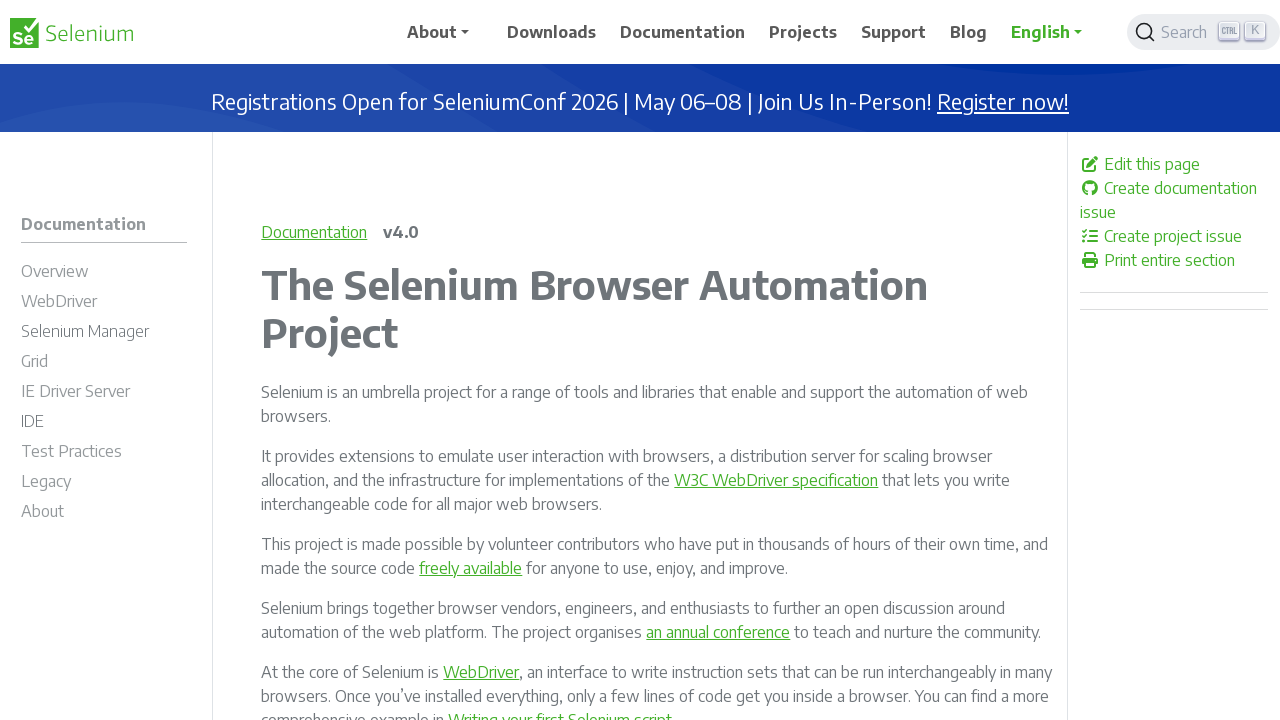

Verified link is enabled: /documentation/grid/advanced_features/endpoints/
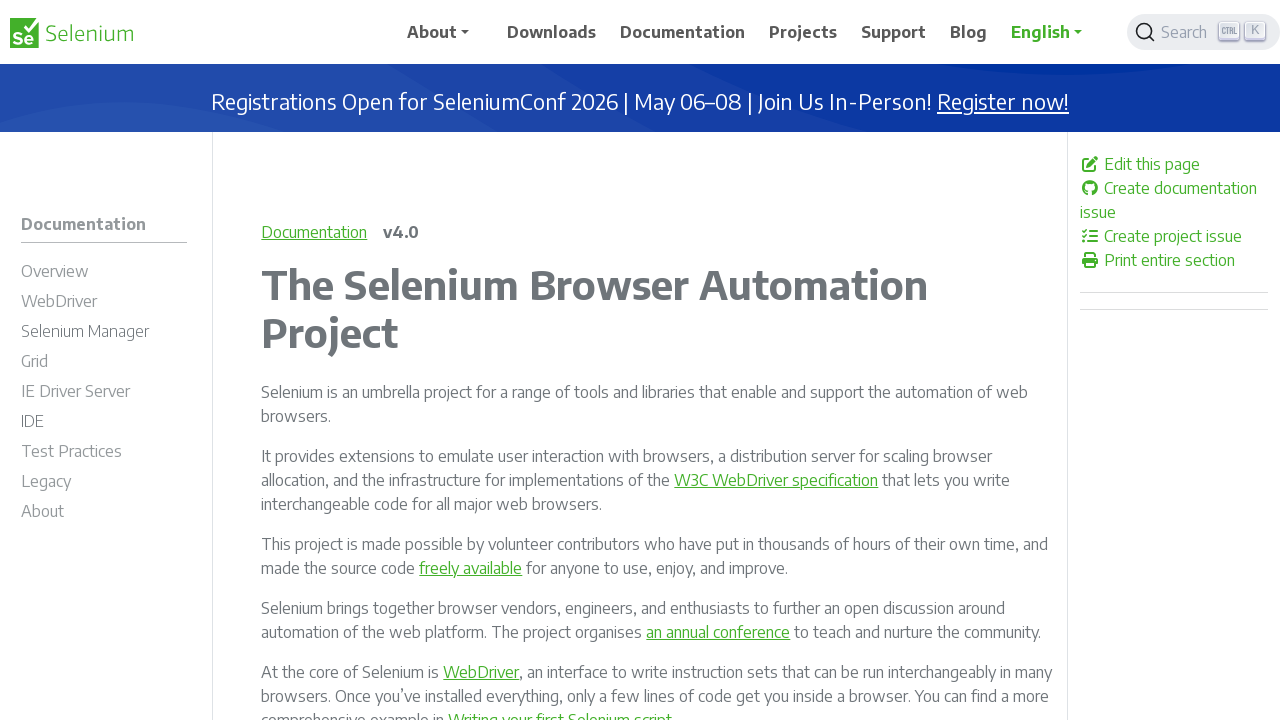

Verified link is enabled: /documentation/grid/advanced_features/customize_node/
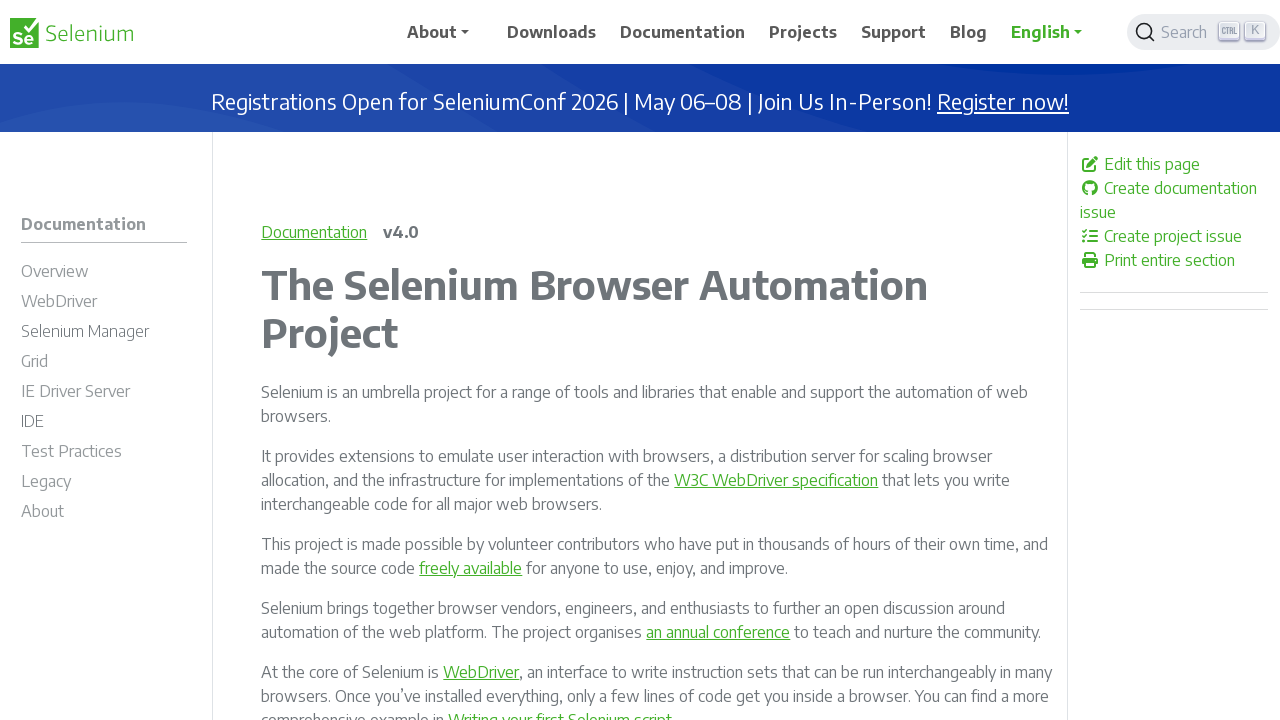

Verified link is enabled: /documentation/grid/advanced_features/external_datastore/
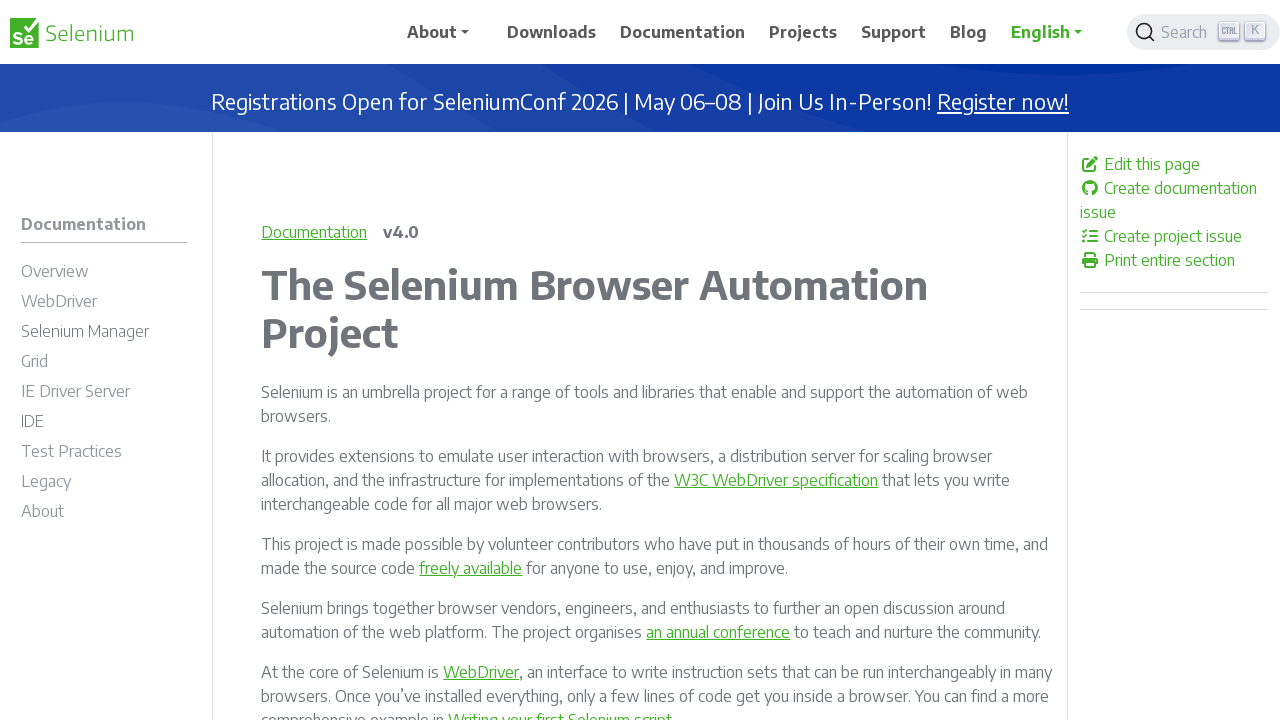

Verified link is enabled: /documentation/ie_driver_server/
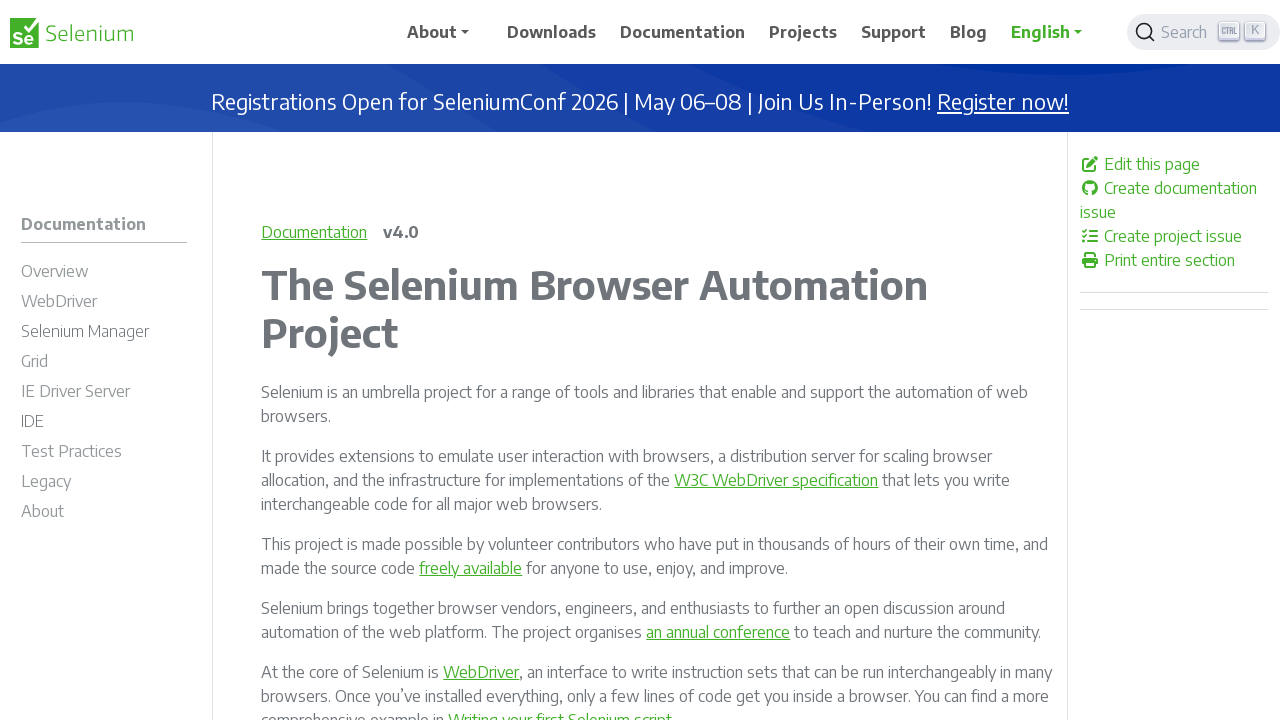

Verified link is enabled: /documentation/ie_driver_server/internals/
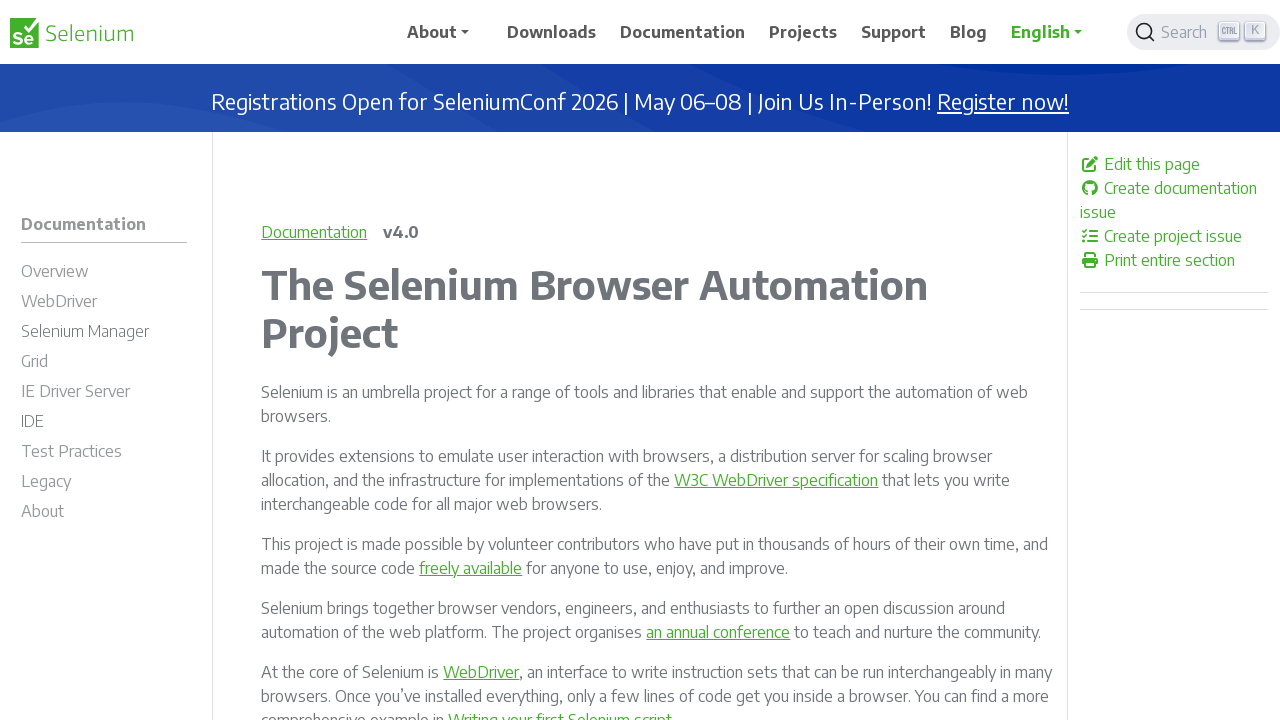

Verified link is enabled: /documentation/ide/
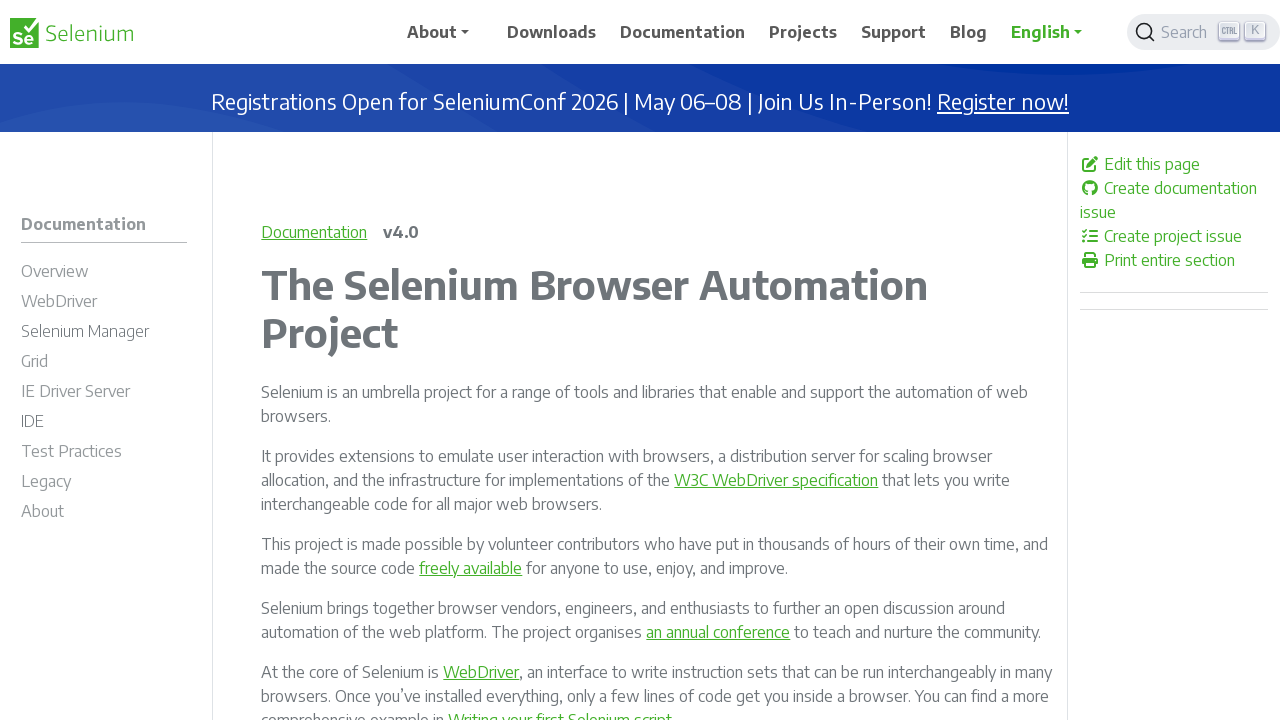

Verified link is enabled: /documentation/test_practices/
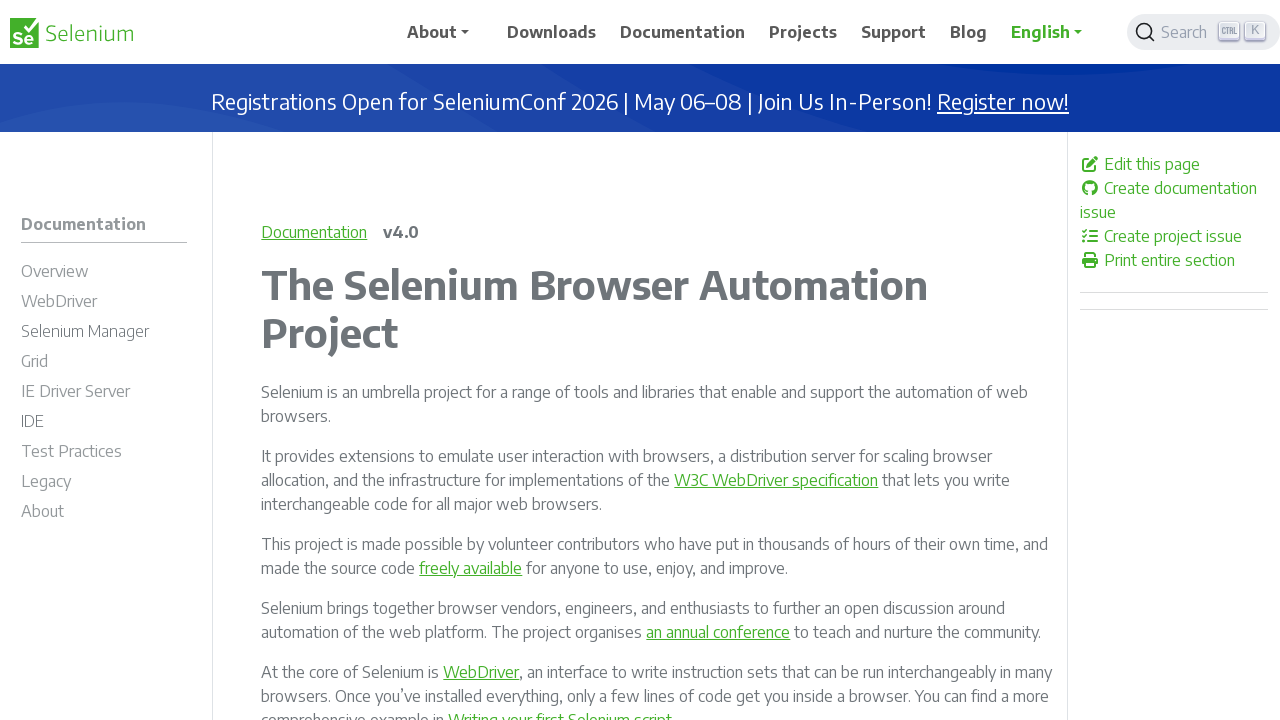

Verified link is enabled: /documentation/test_practices/design_strategies/
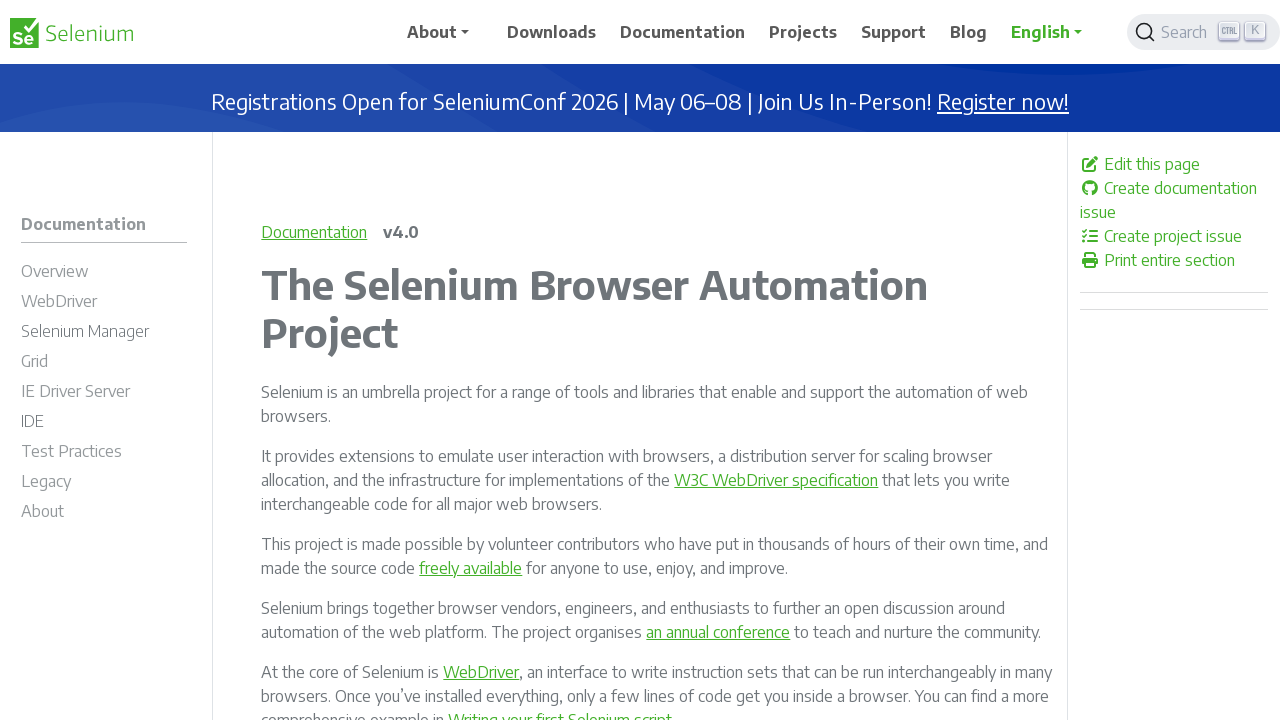

Verified link is enabled: /documentation/test_practices/overview/
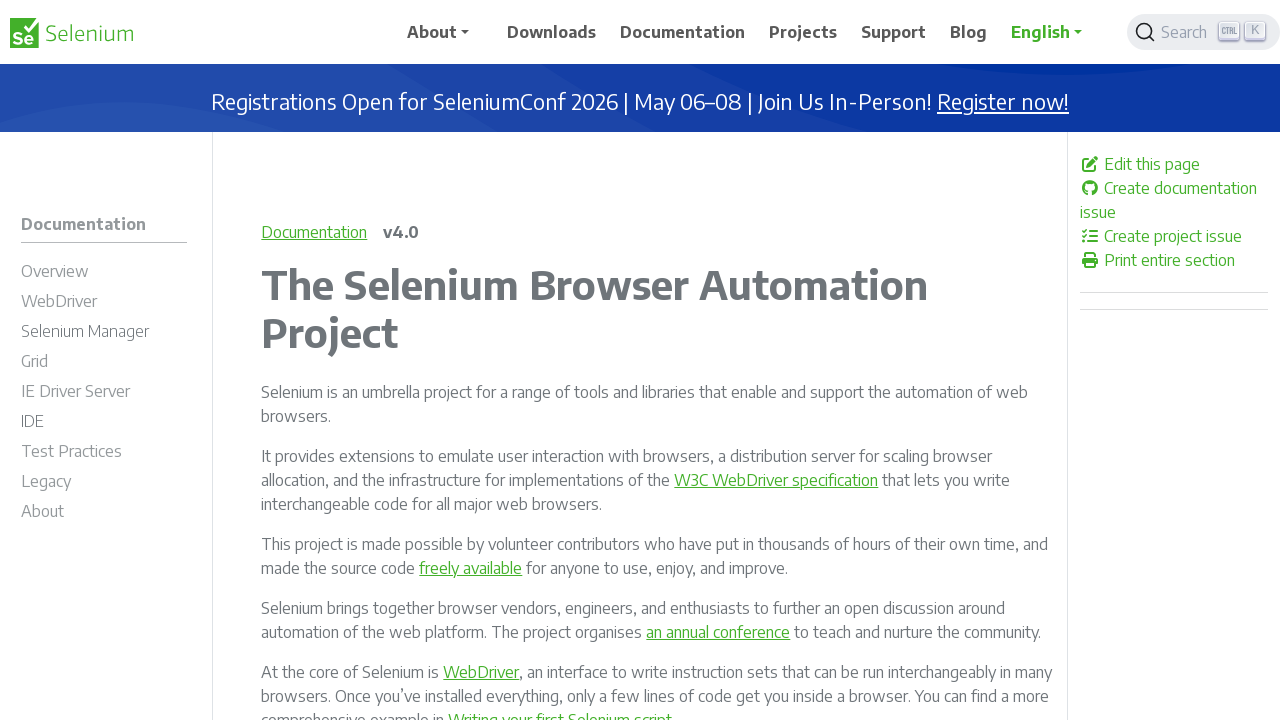

Verified link is enabled: /documentation/test_practices/testing_types/
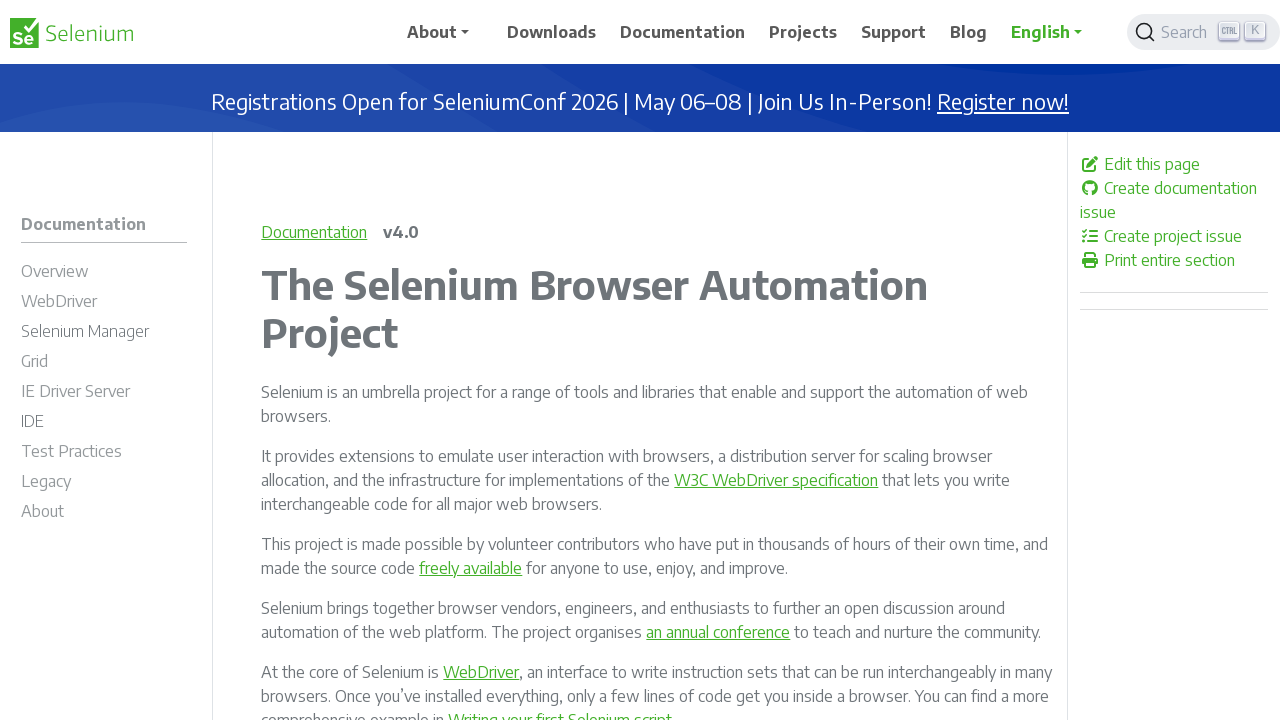

Verified link is enabled: /documentation/test_practices/encouraged/
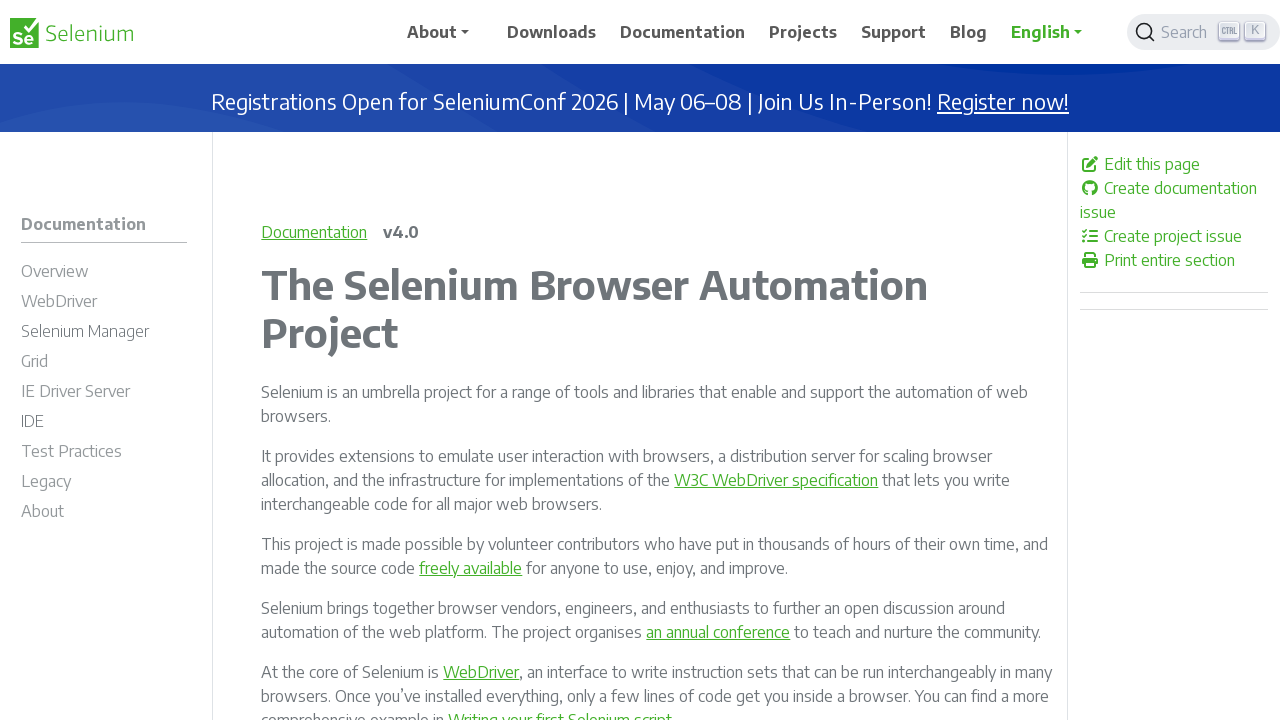

Verified link is enabled: /documentation/test_practices/encouraged/page_object_models/
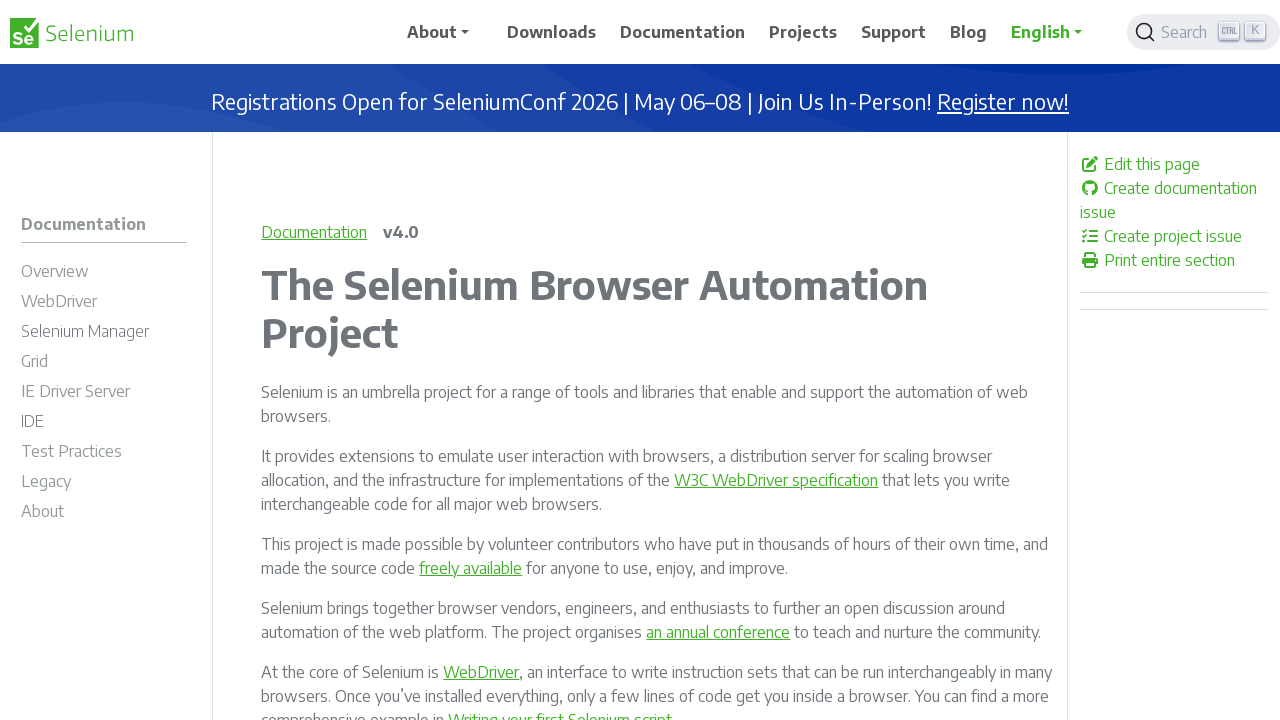

Verified link is enabled: /documentation/test_practices/encouraged/domain_specific_language/
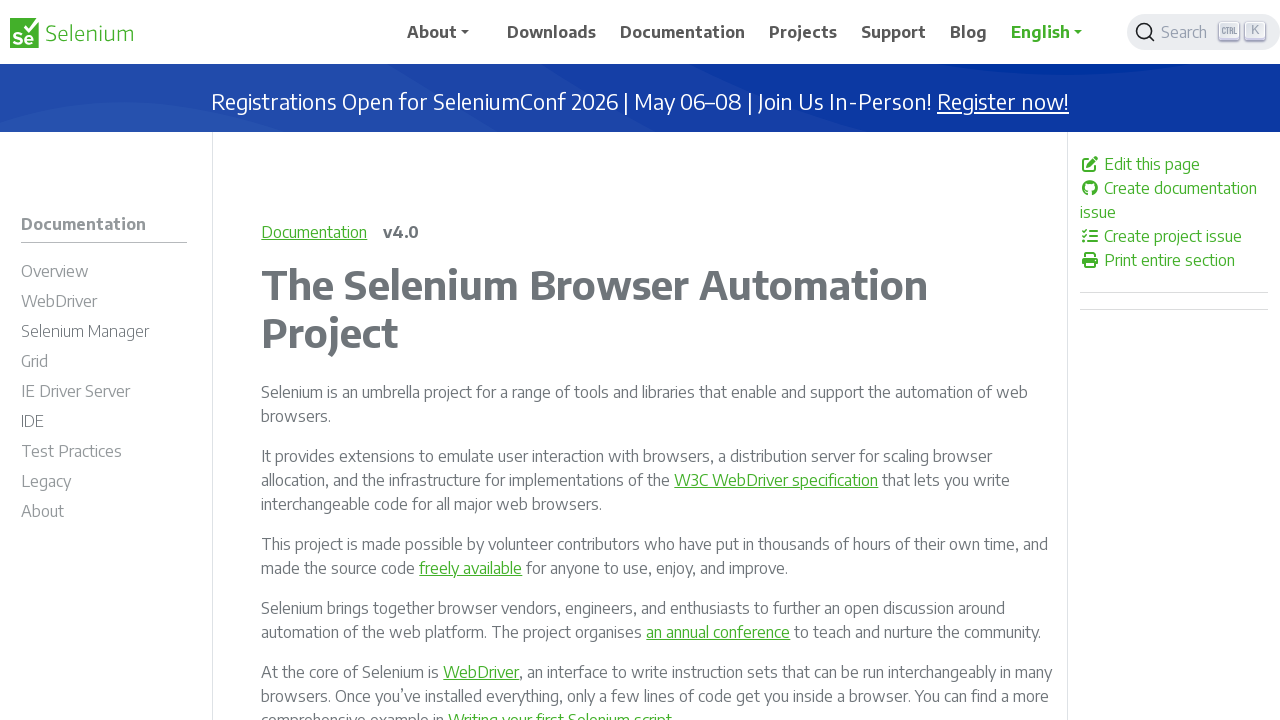

Verified link is enabled: /documentation/test_practices/encouraged/generating_application_state/
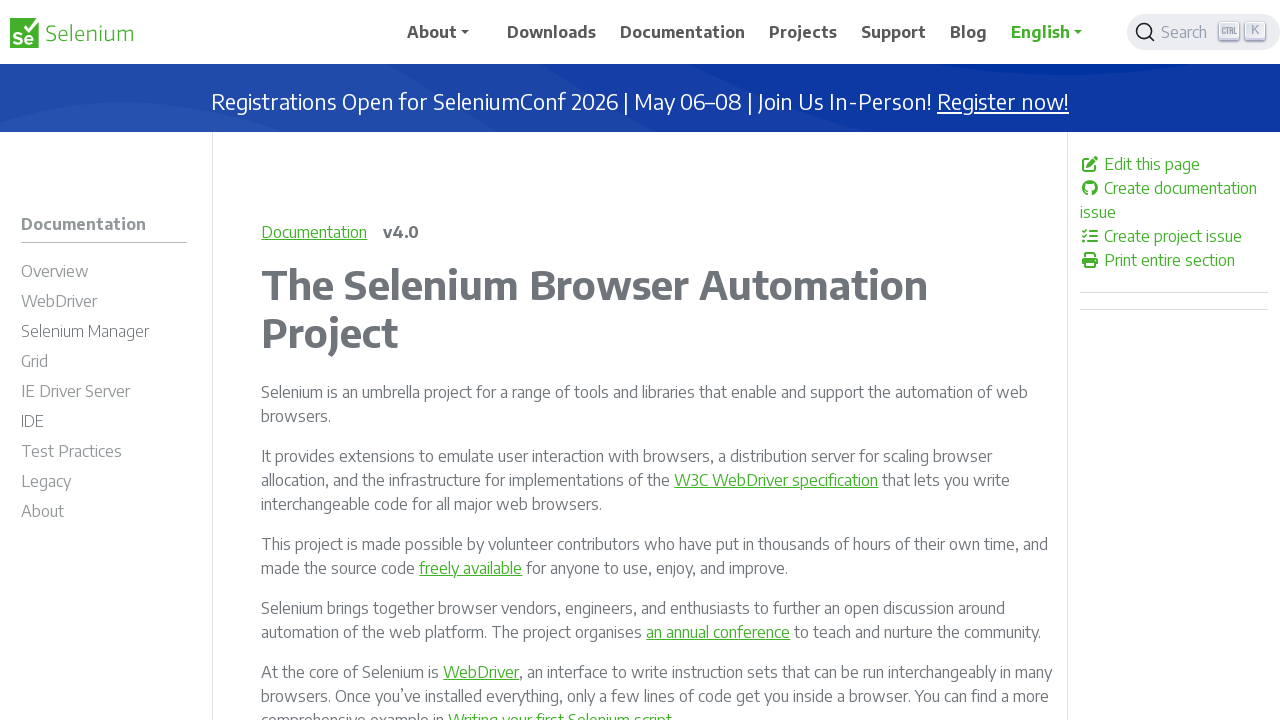

Verified link is enabled: /documentation/test_practices/encouraged/mock_external_services/
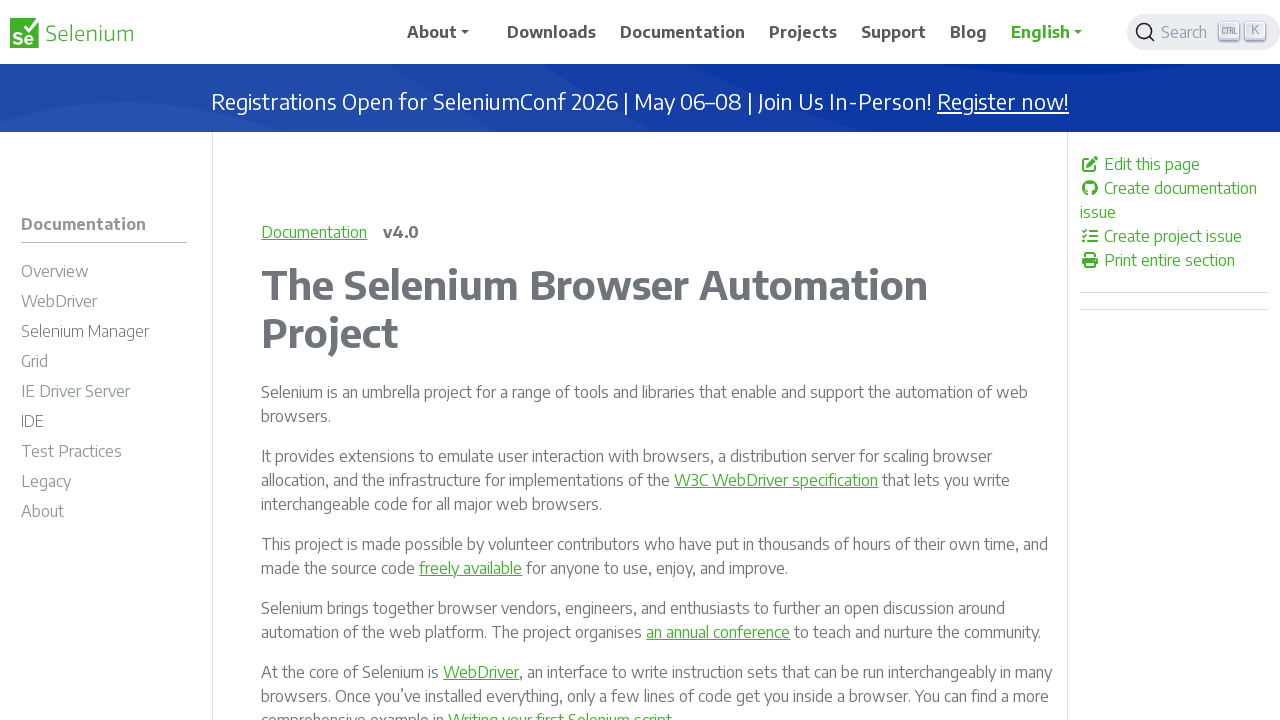

Verified link is enabled: /documentation/test_practices/encouraged/improved_reporting/
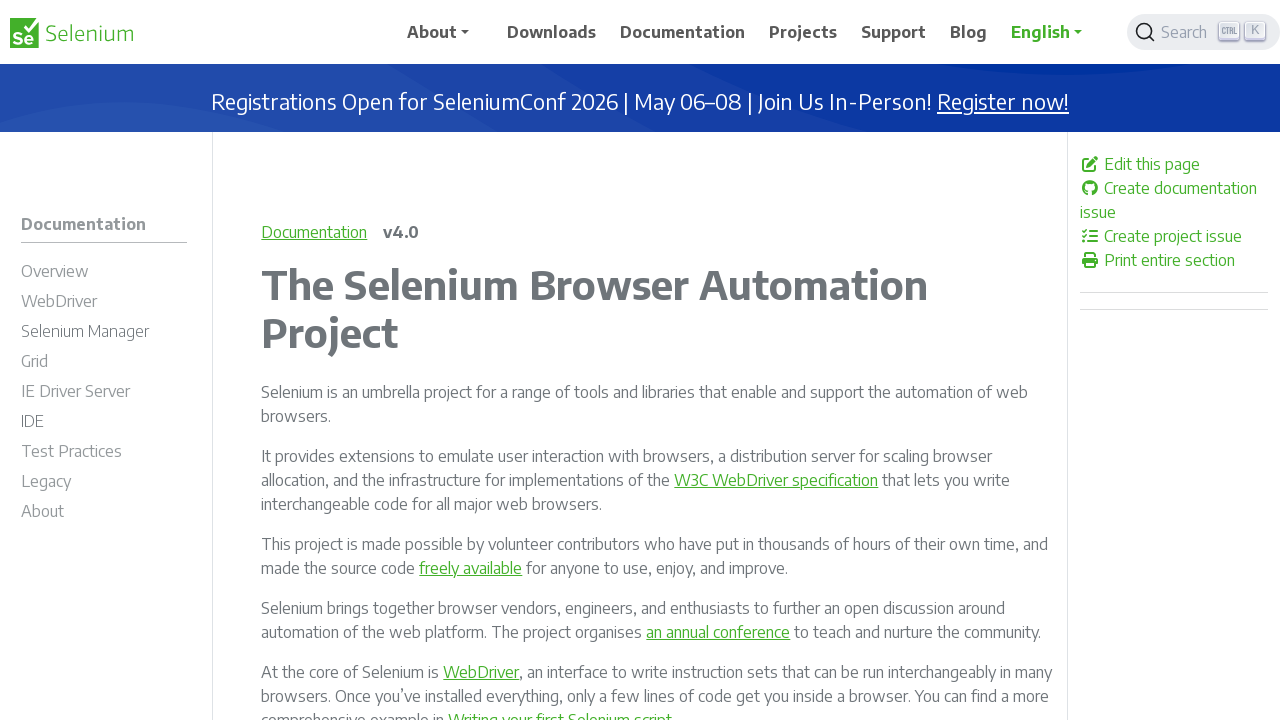

Verified link is enabled: /documentation/test_practices/encouraged/avoid_sharing_state/
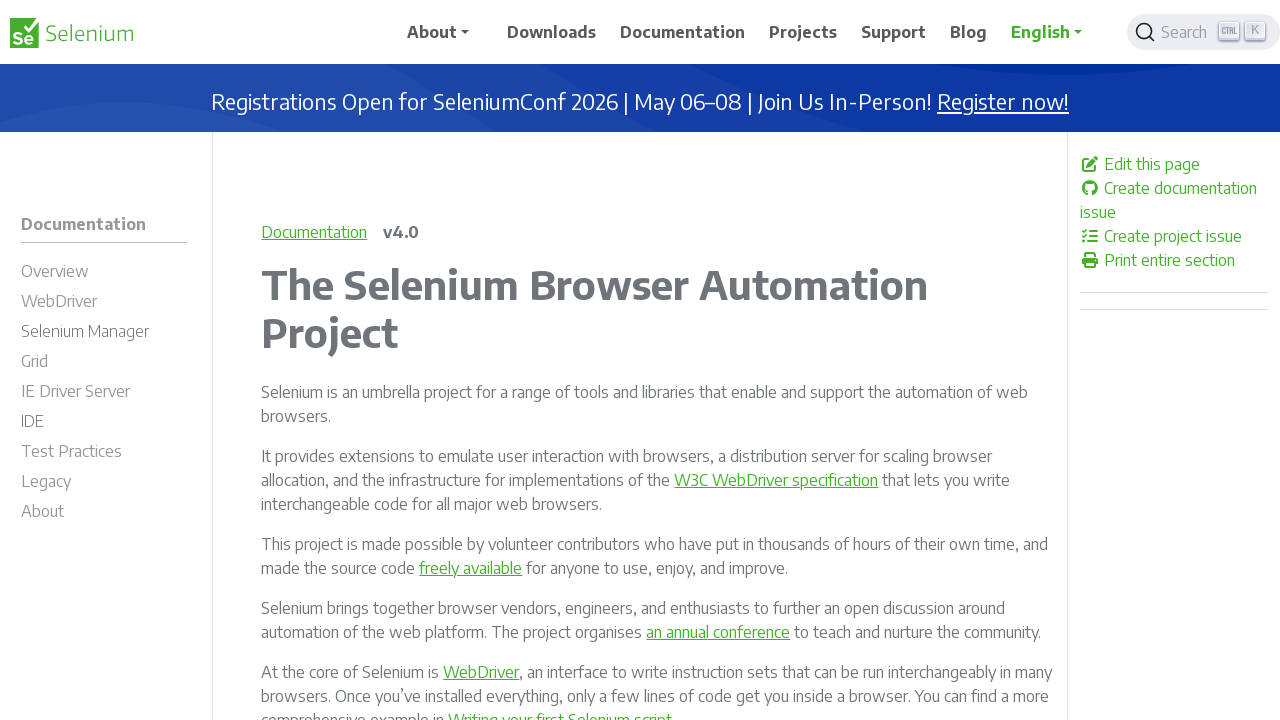

Verified link is enabled: /documentation/test_practices/encouraged/locators/
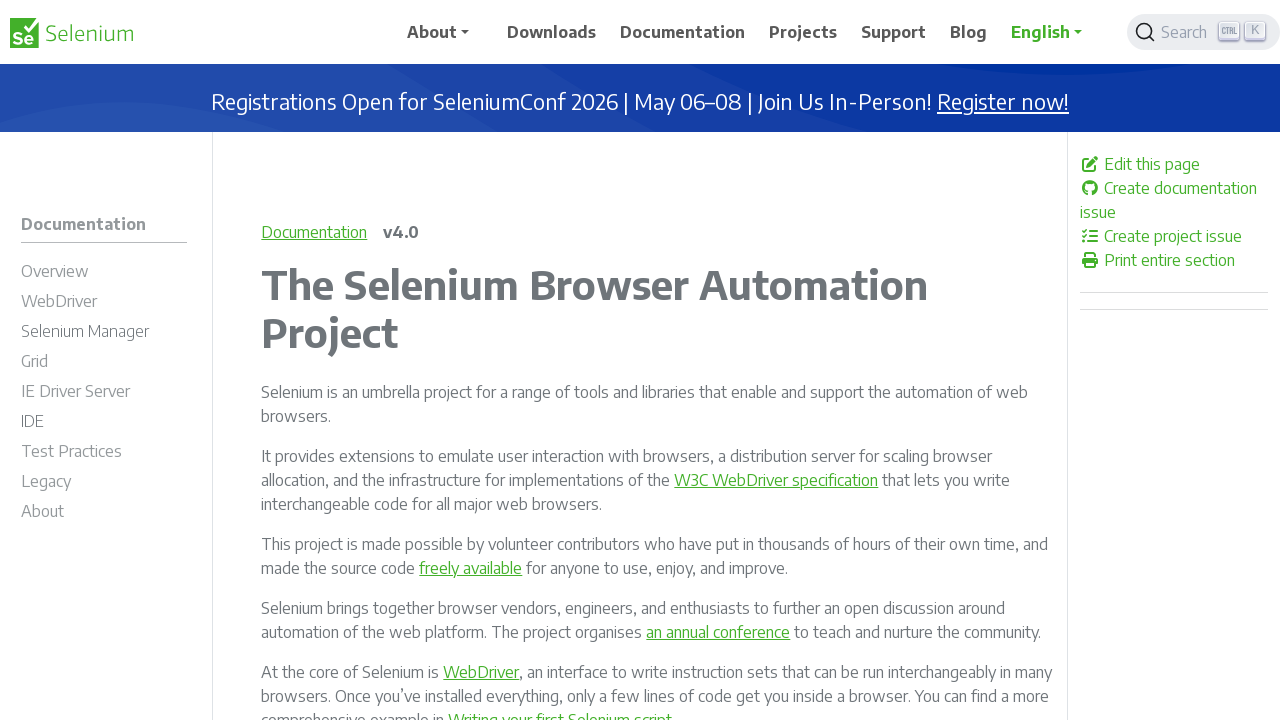

Verified link is enabled: /documentation/test_practices/encouraged/test_independency/
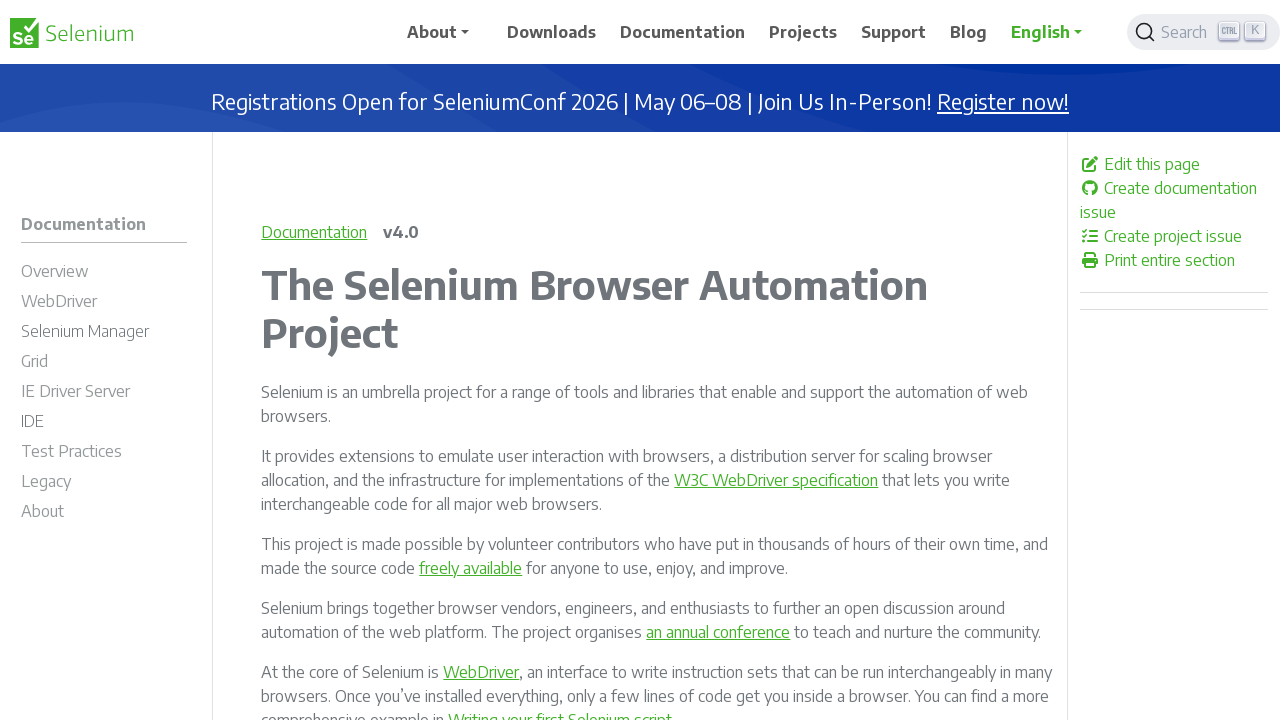

Verified link is enabled: /documentation/test_practices/encouraged/consider_using_a_fluent_api/
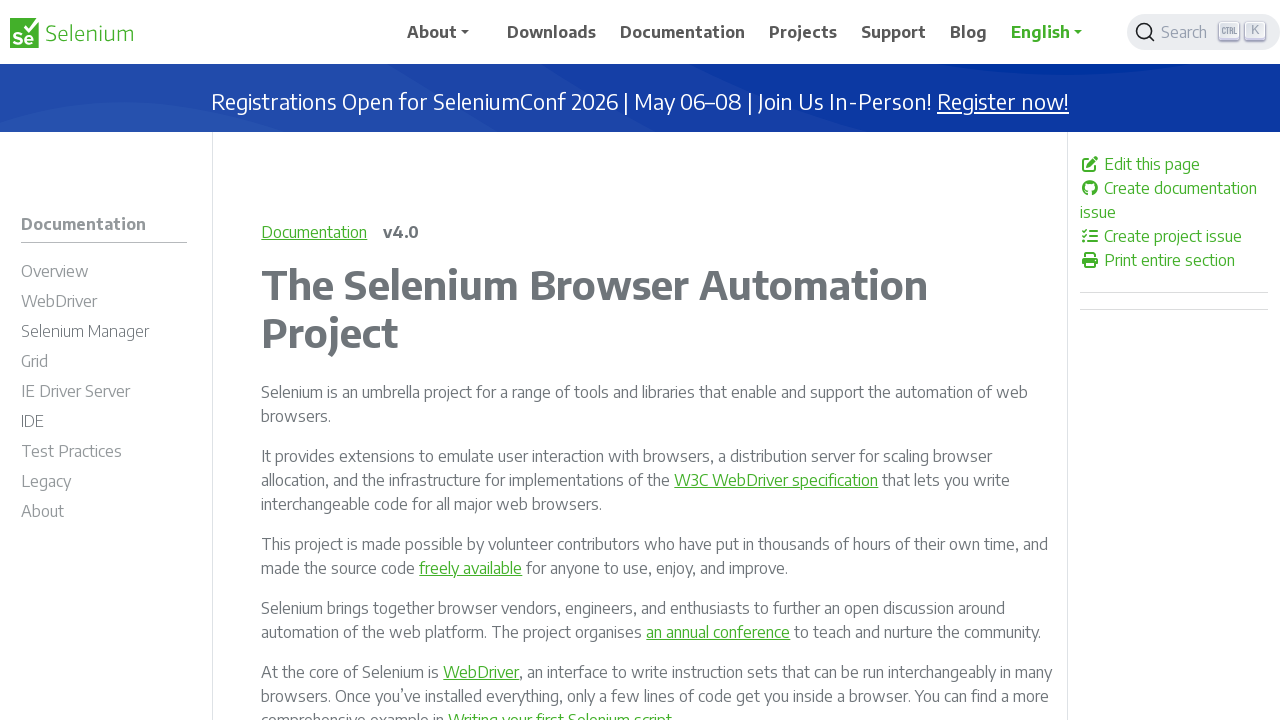

Verified link is enabled: /documentation/test_practices/encouraged/fresh_browser_per_test/
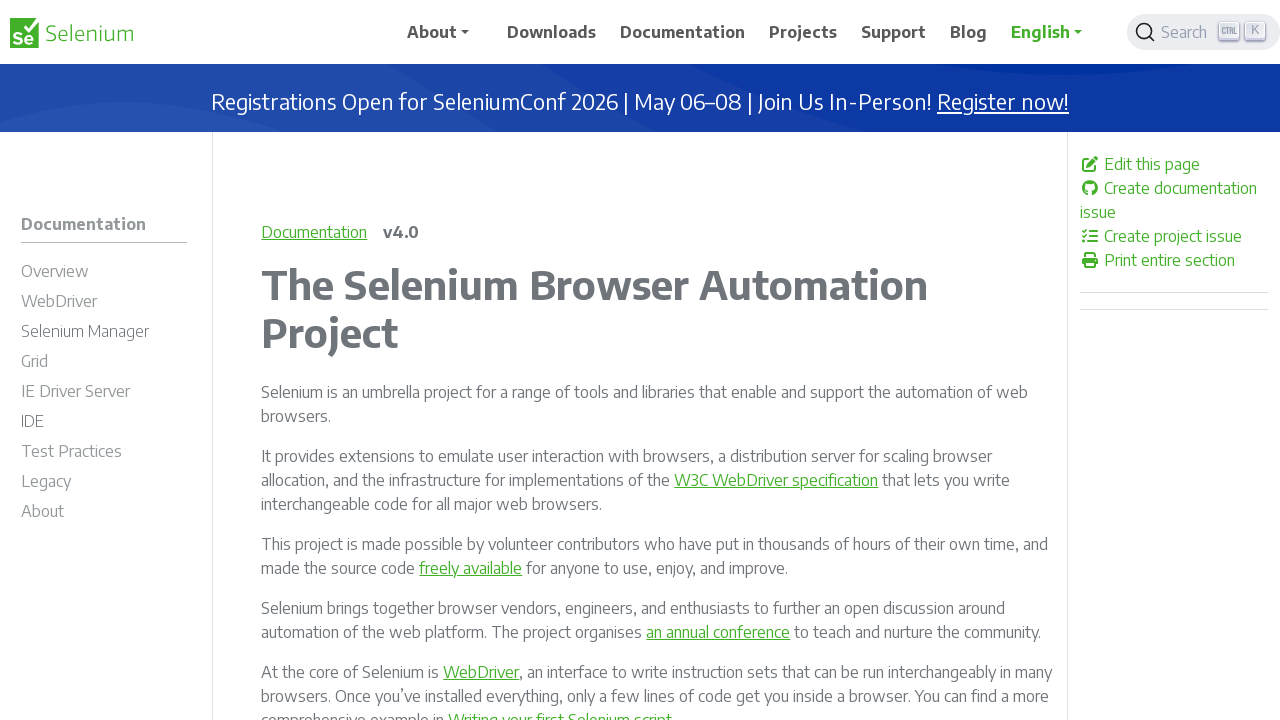

Verified link is enabled: /documentation/test_practices/discouraged/
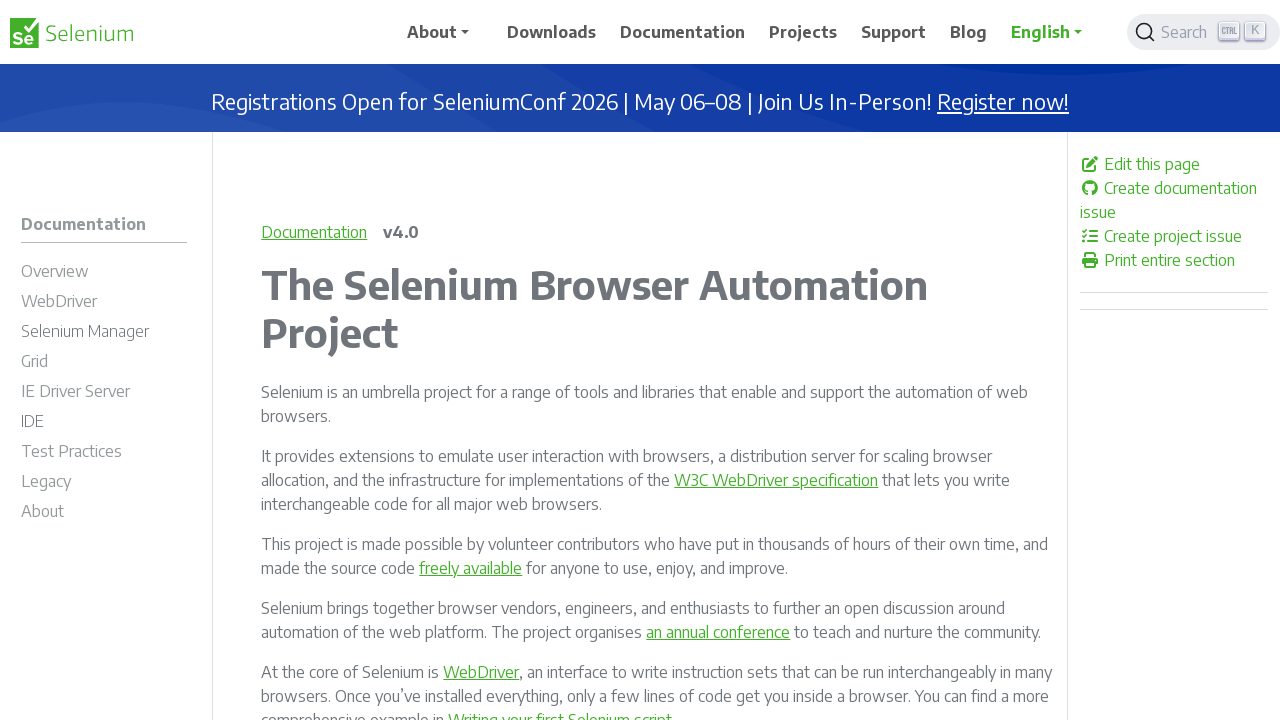

Verified link is enabled: /documentation/test_practices/discouraged/captchas/
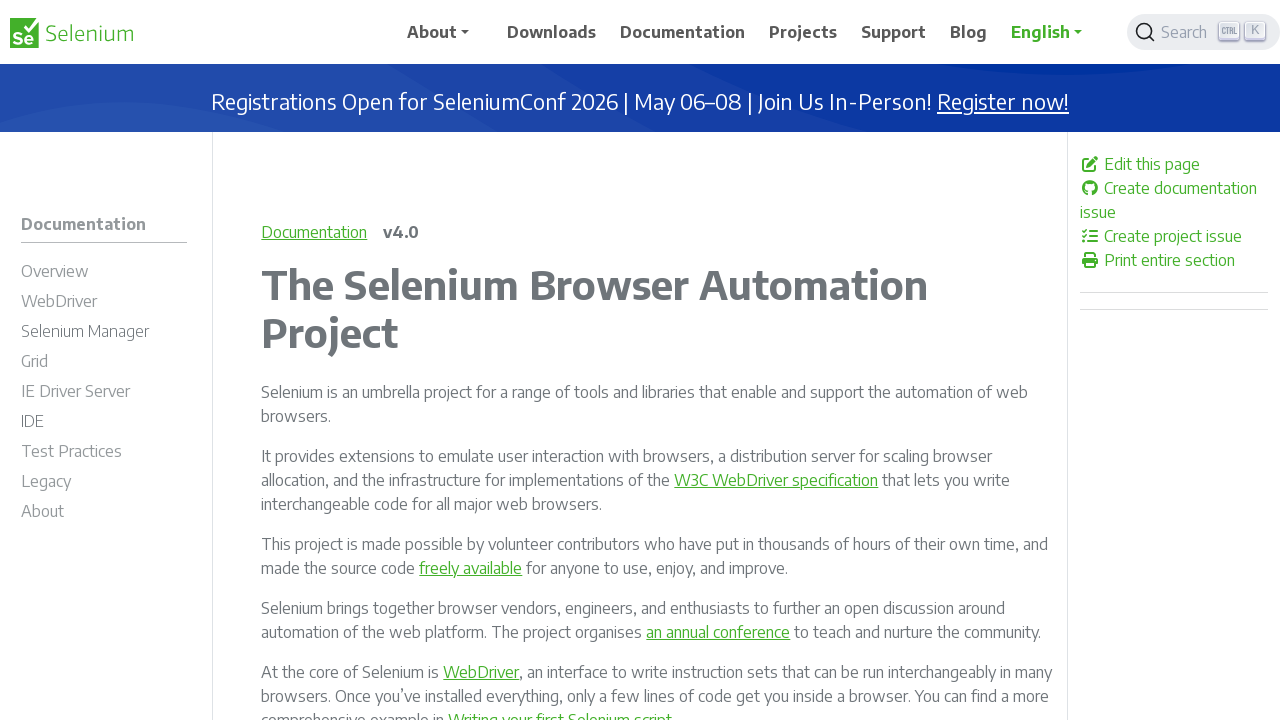

Verified link is enabled: /documentation/test_practices/discouraged/file_downloads/
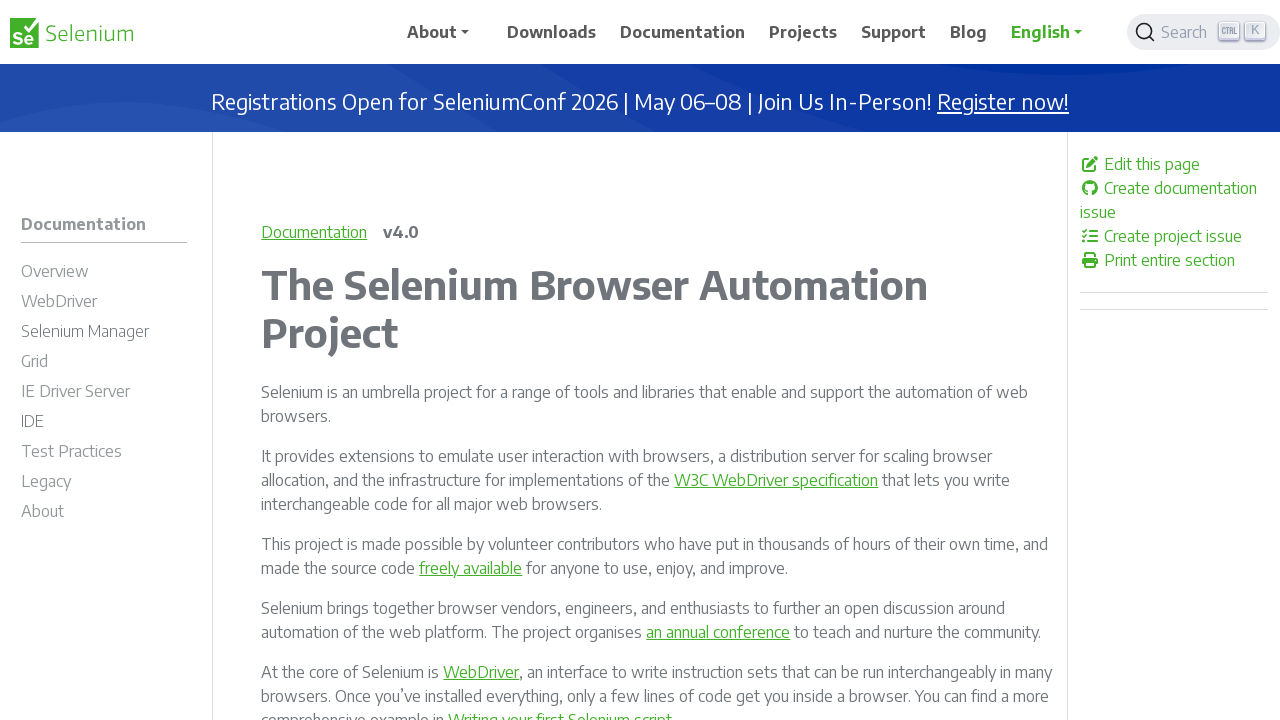

Verified link is enabled: /documentation/test_practices/discouraged/http_response_codes/
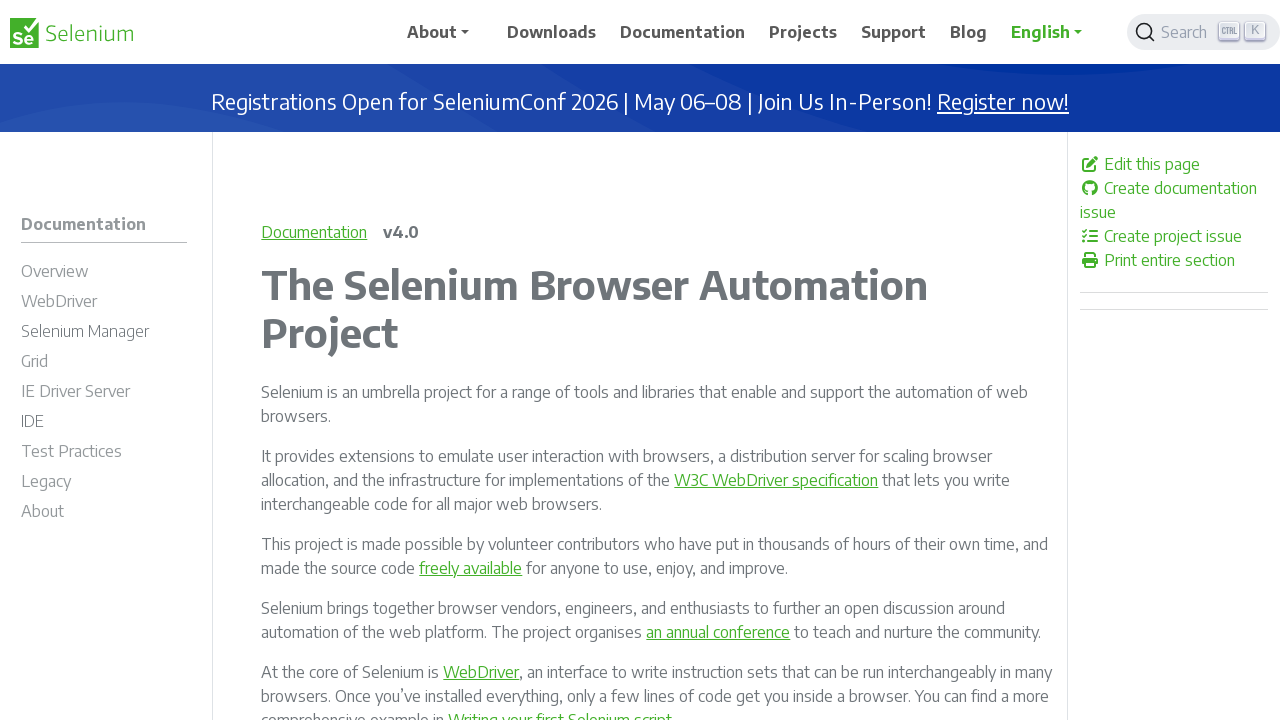

Verified link is enabled: /documentation/test_practices/discouraged/gmail_email_and_facebook_logins/
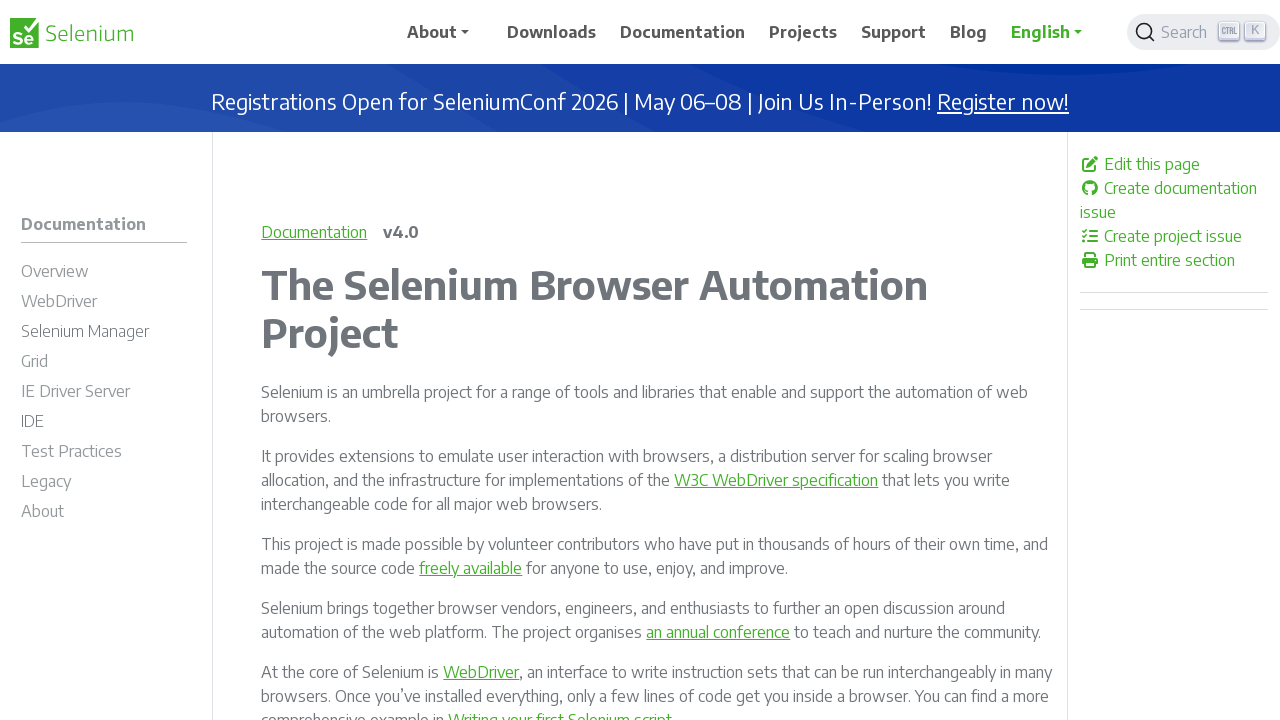

Verified link is enabled: /documentation/test_practices/discouraged/test_dependency/
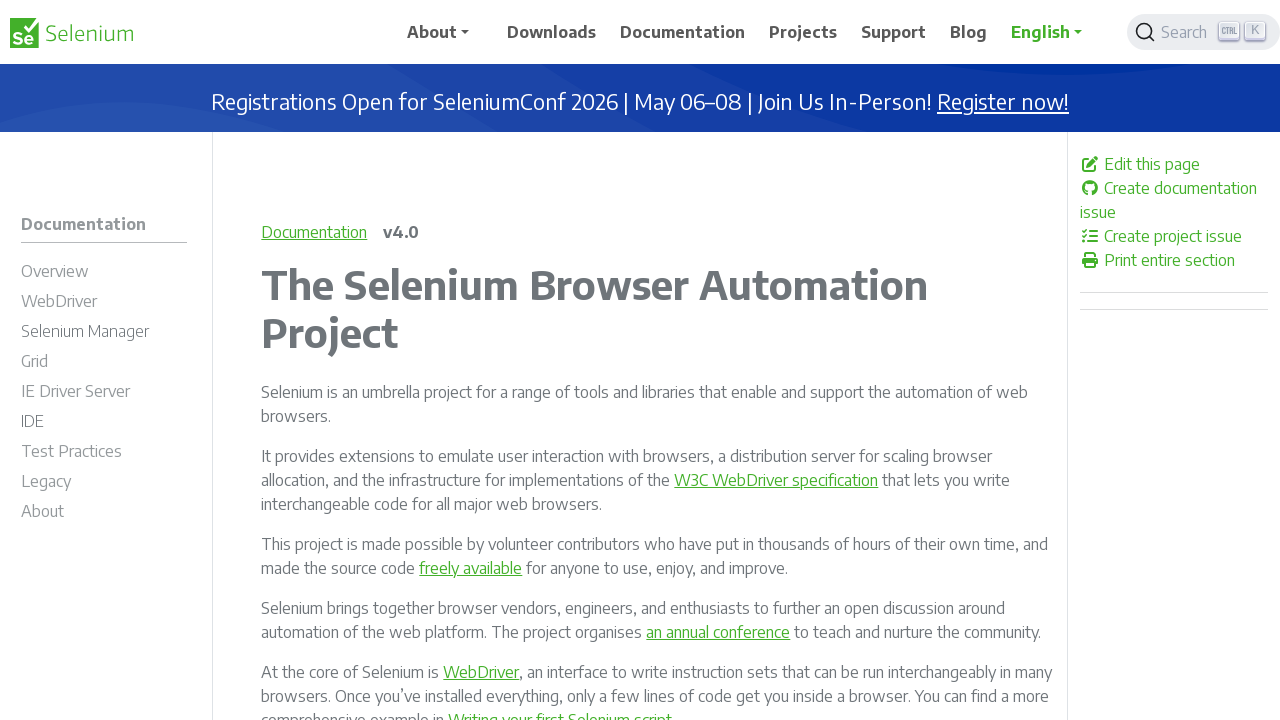

Verified link is enabled: /documentation/test_practices/discouraged/performance_testing/
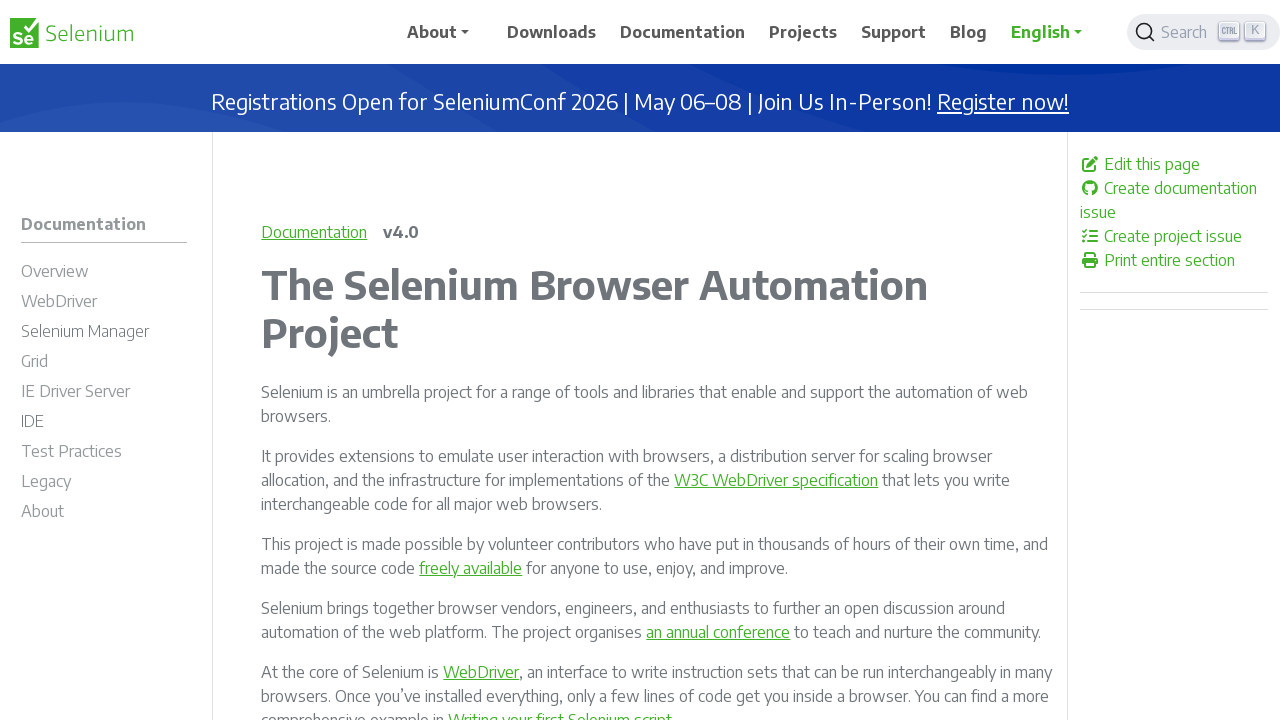

Verified link is enabled: /documentation/test_practices/discouraged/link_spidering/
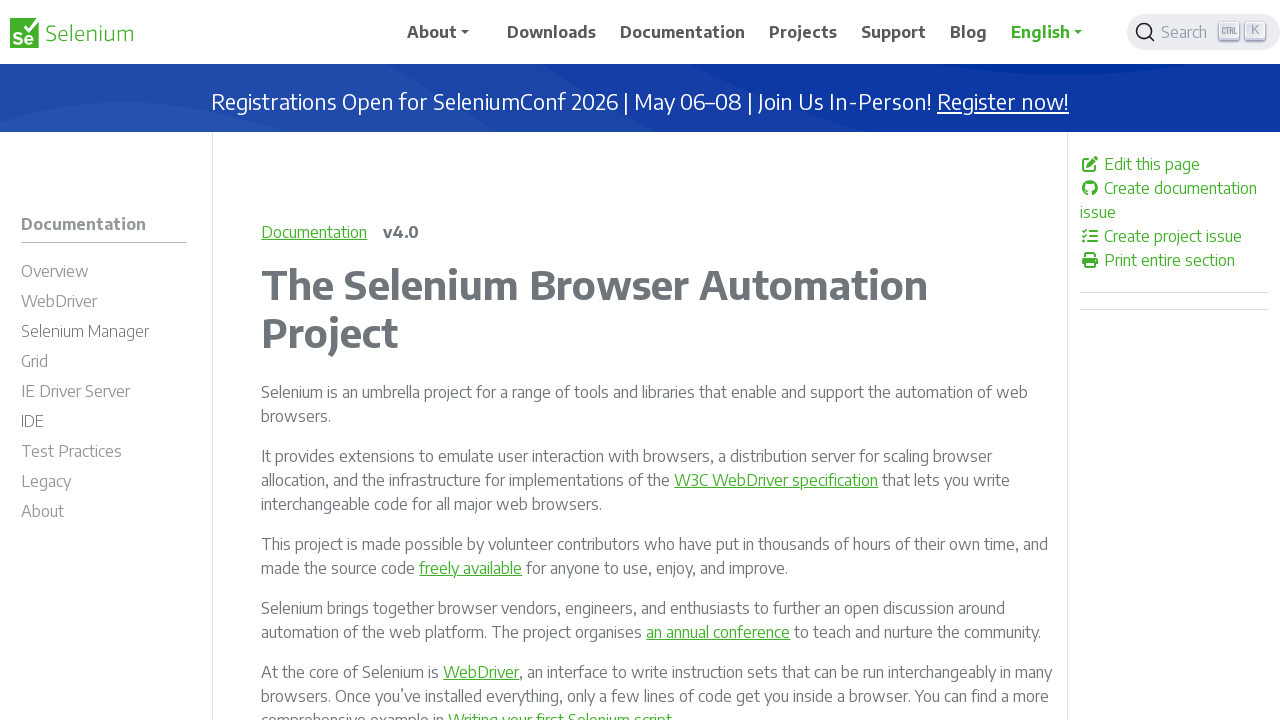

Verified link is enabled: /documentation/test_practices/discouraged/two_factor_authentication/
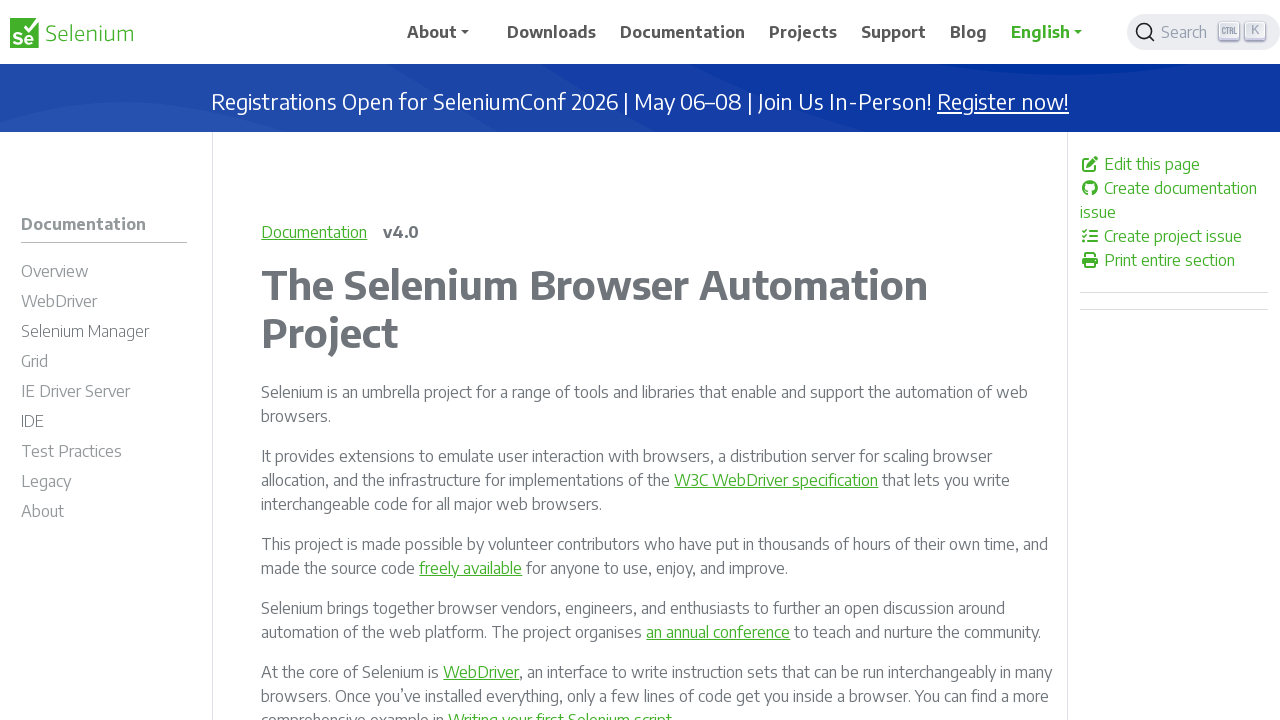

Verified link is enabled: /documentation/legacy/
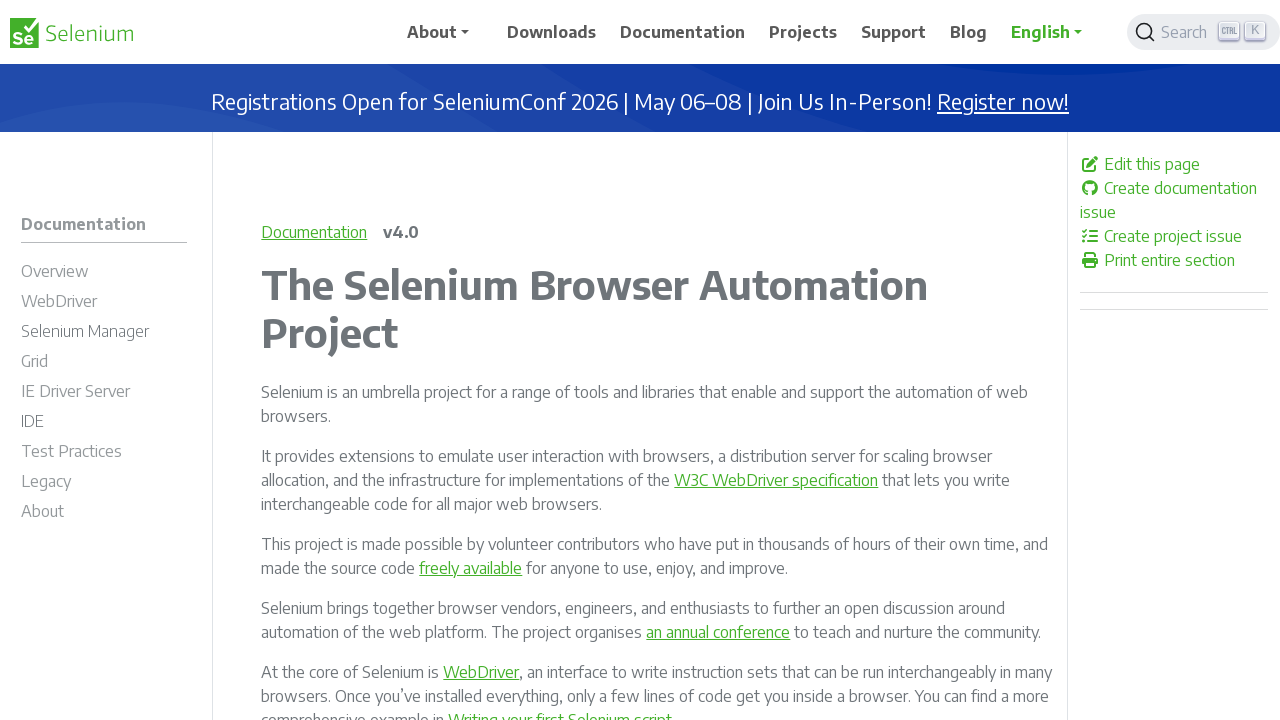

Verified link is enabled: /documentation/legacy/selenium_1/
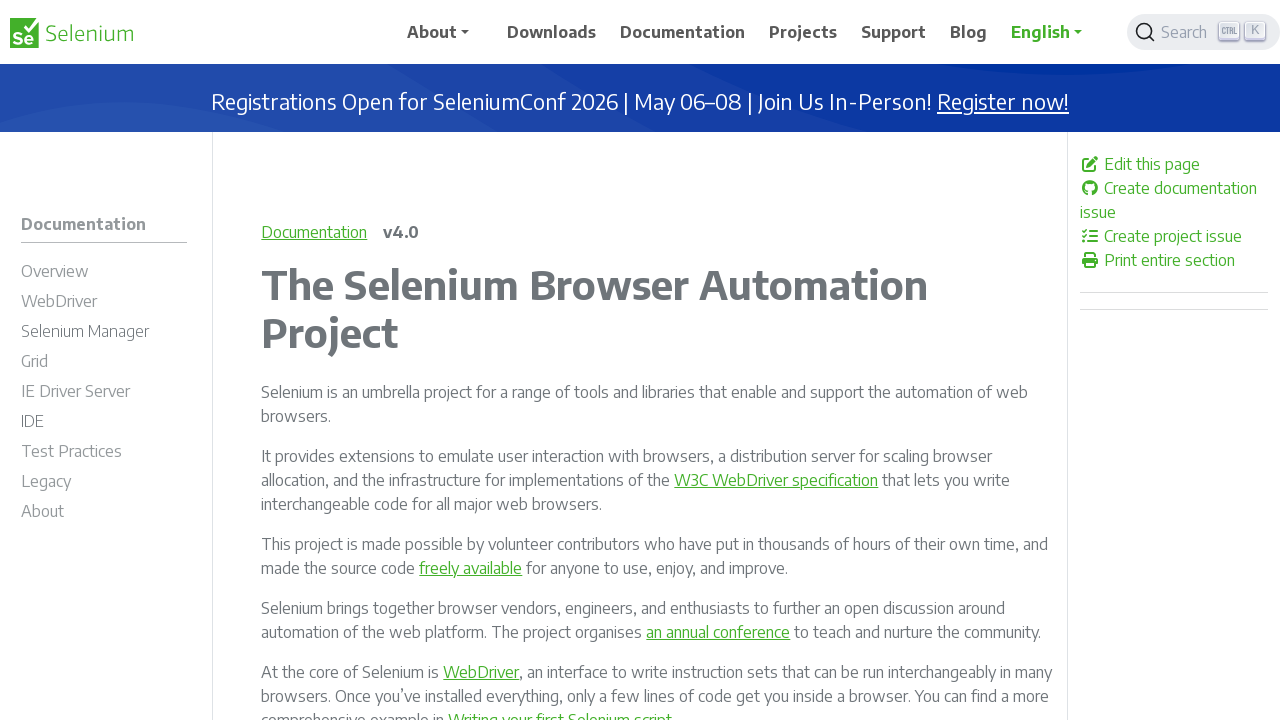

Verified link is enabled: /documentation/legacy/selenium_2/
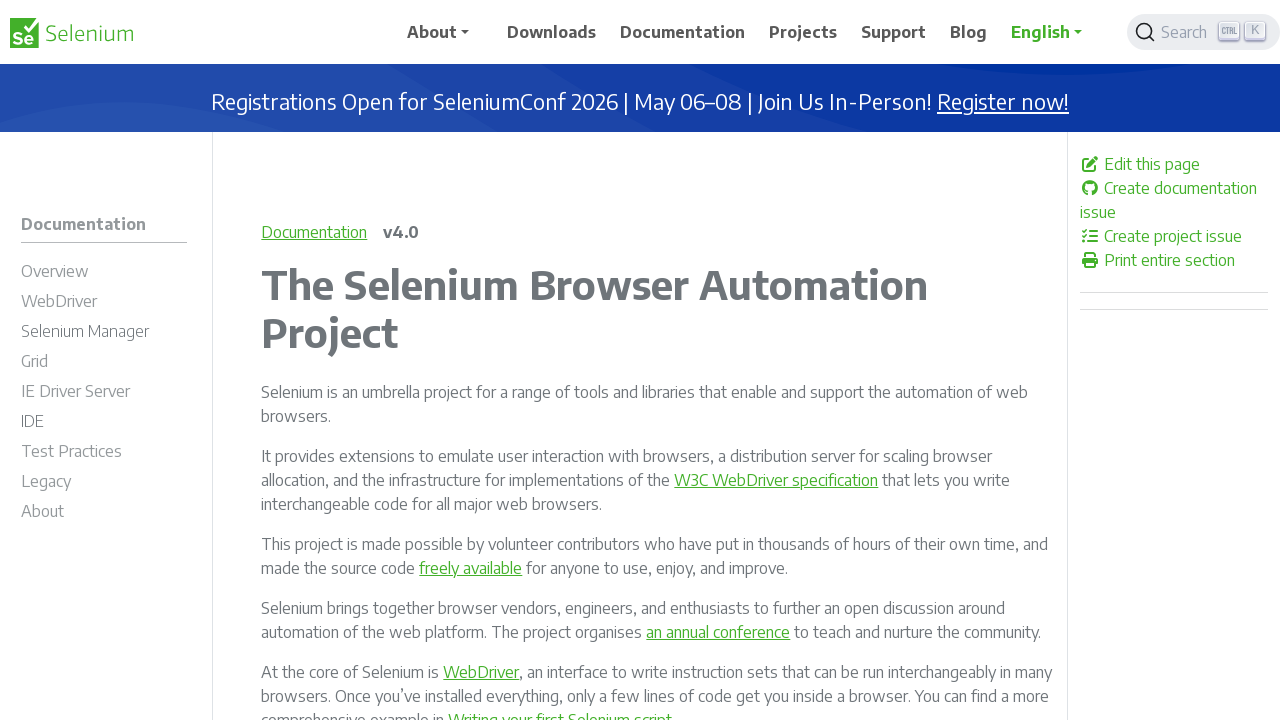

Verified link is enabled: /documentation/legacy/selenium_2/upgrading/
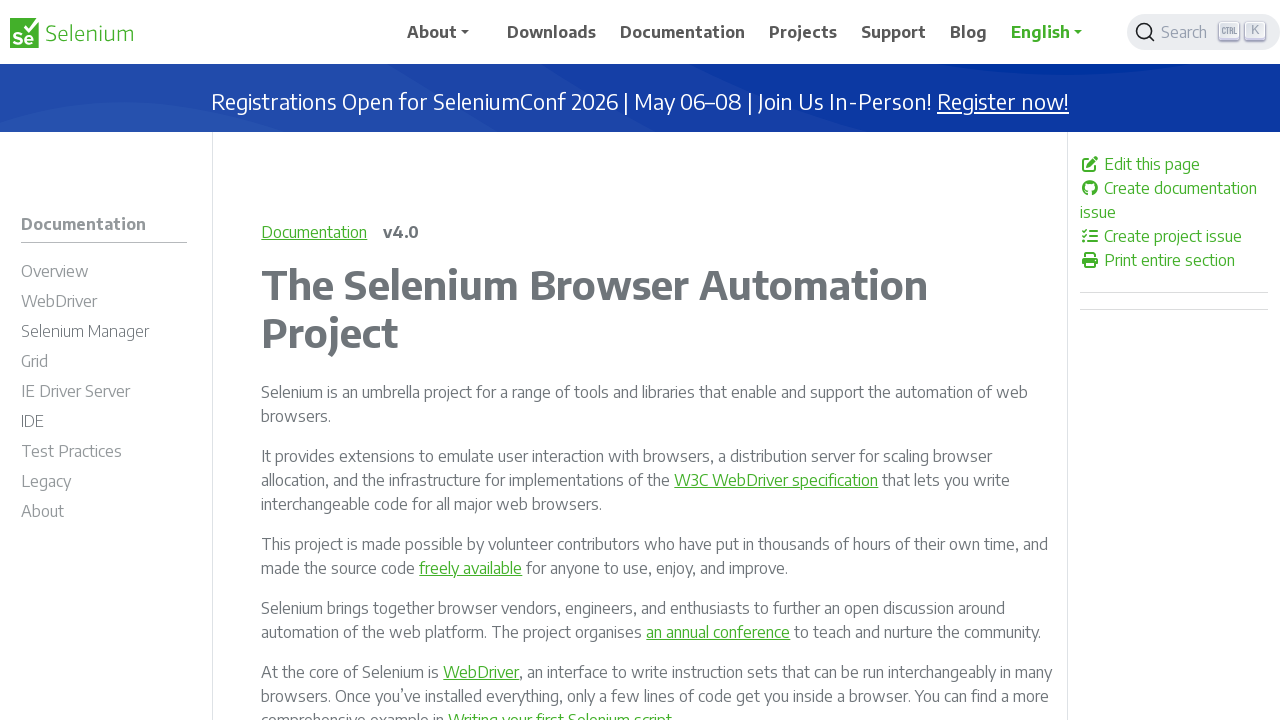

Verified link is enabled: /documentation/legacy/selenium_2/emulation/
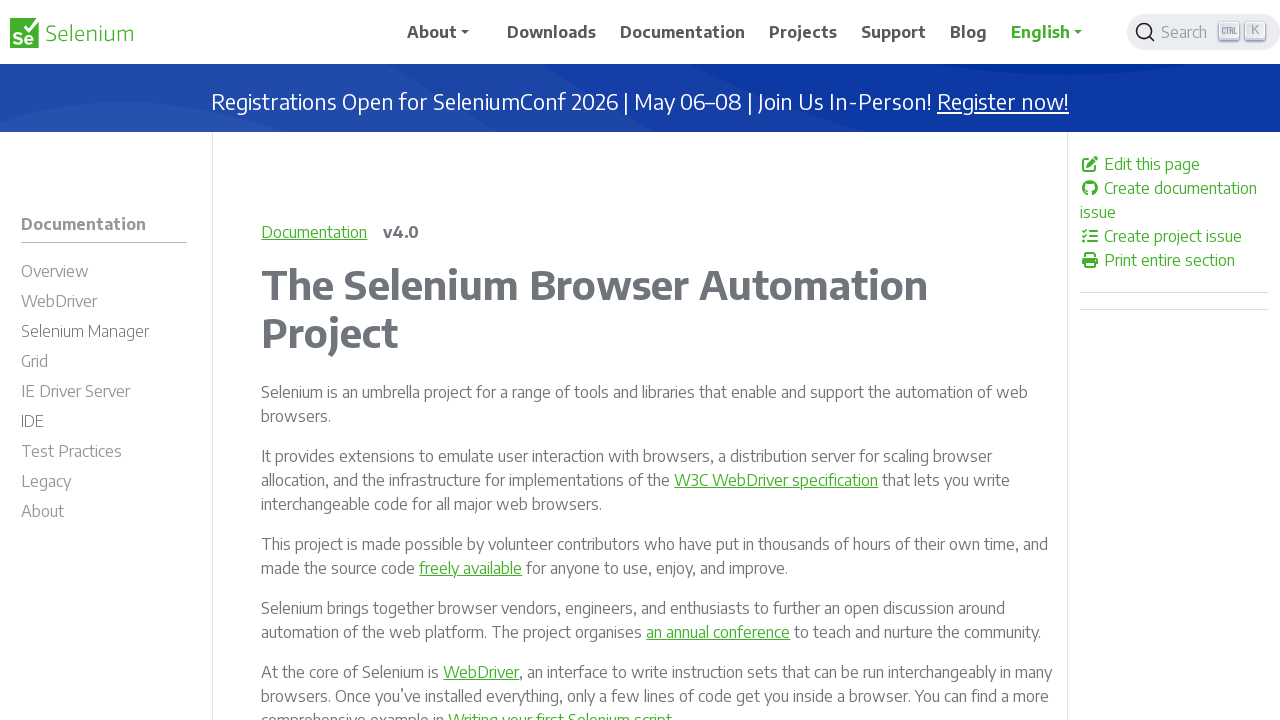

Verified link is enabled: /documentation/legacy/selenium_2/firefox_driver/
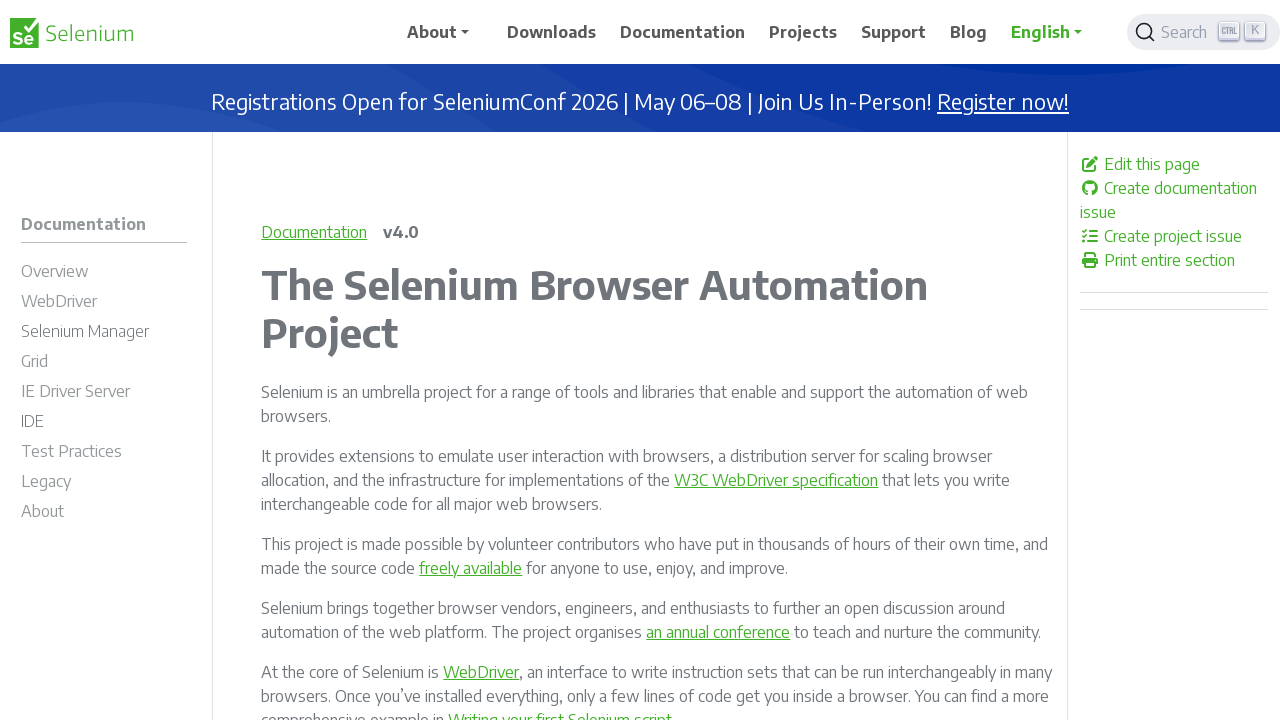

Verified link is enabled: /documentation/legacy/selenium_2/grid_2/
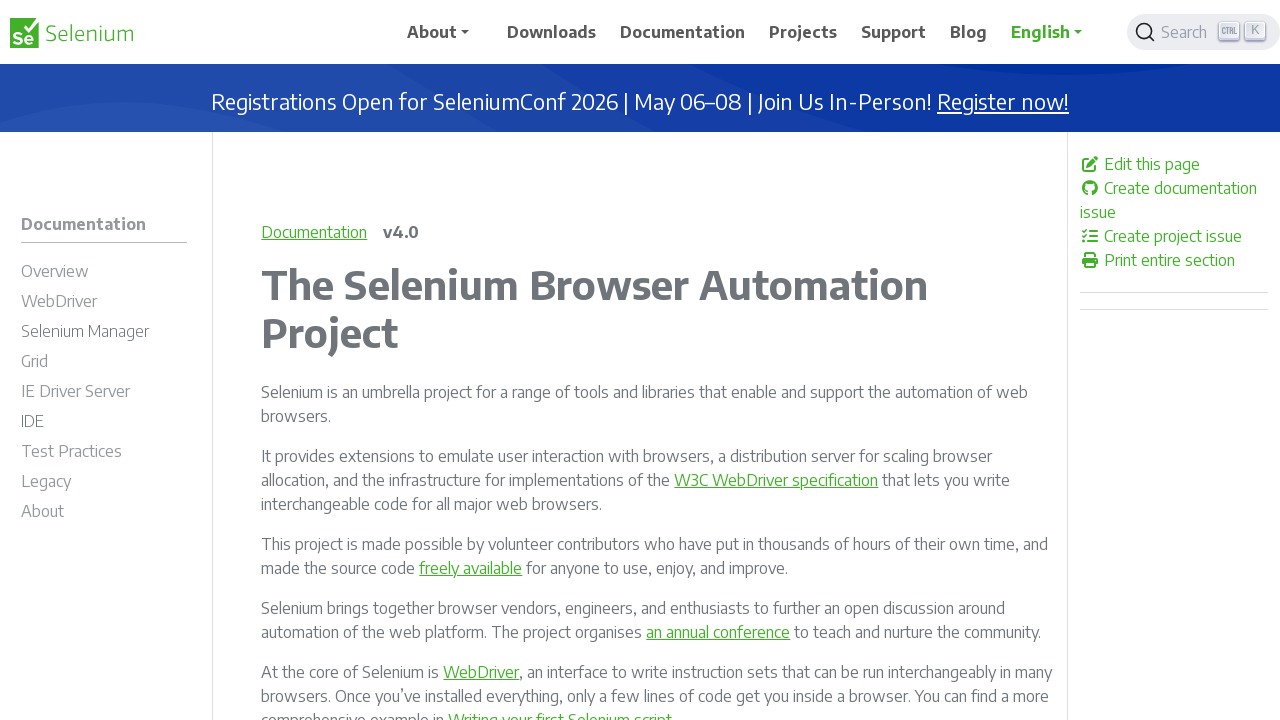

Verified link is enabled: /documentation/legacy/selenium_2/grid_platforms/
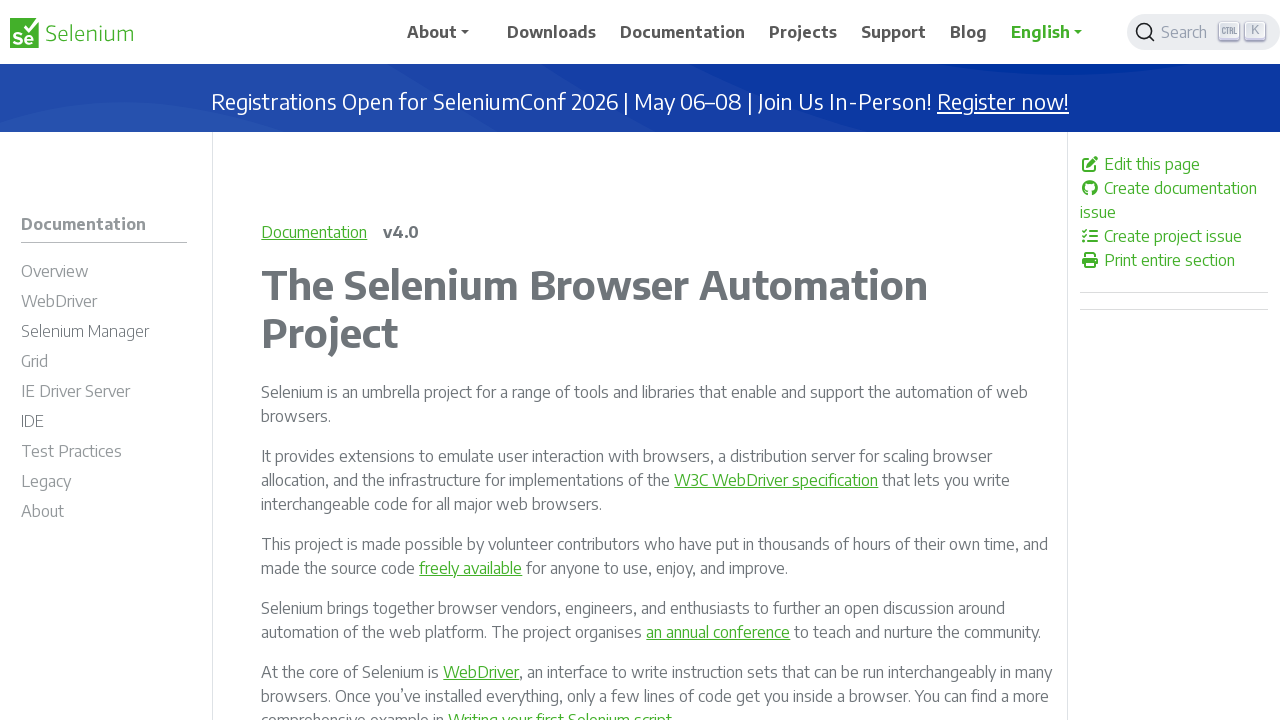

Verified link is enabled: /documentation/legacy/selenium_2/remote_server/
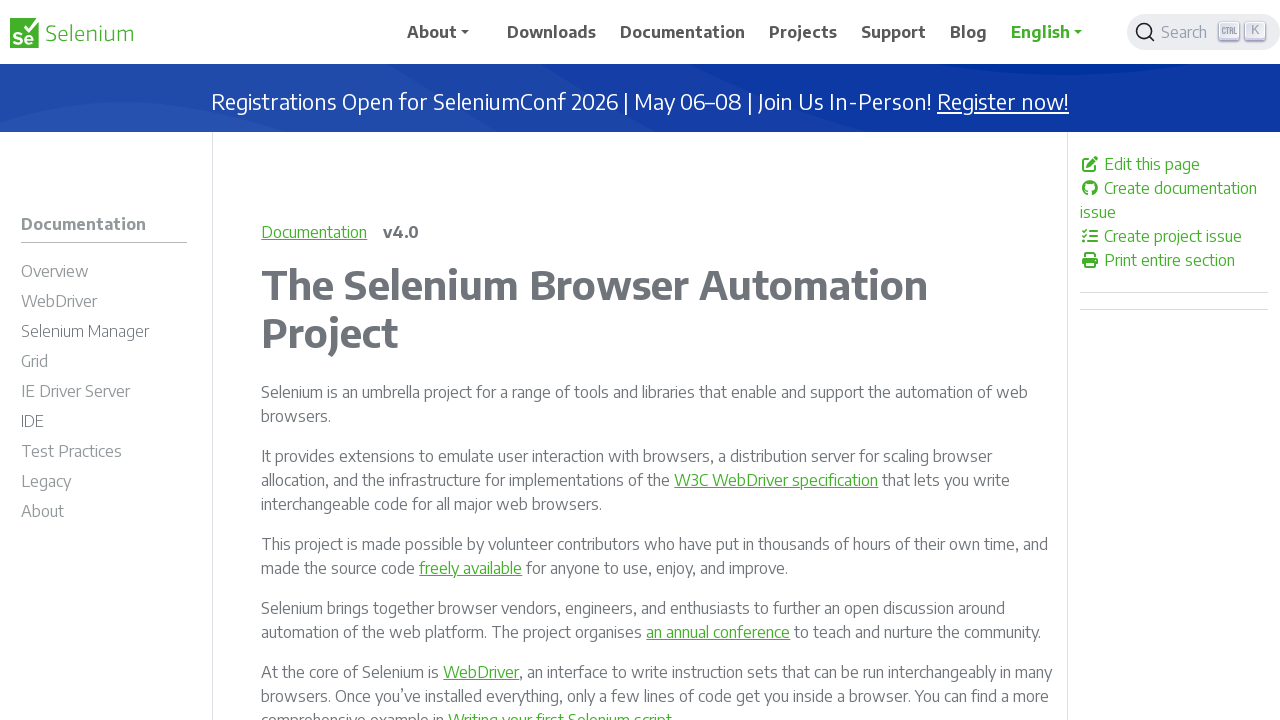

Verified link is enabled: /documentation/legacy/selenium_2/parallel_execution/
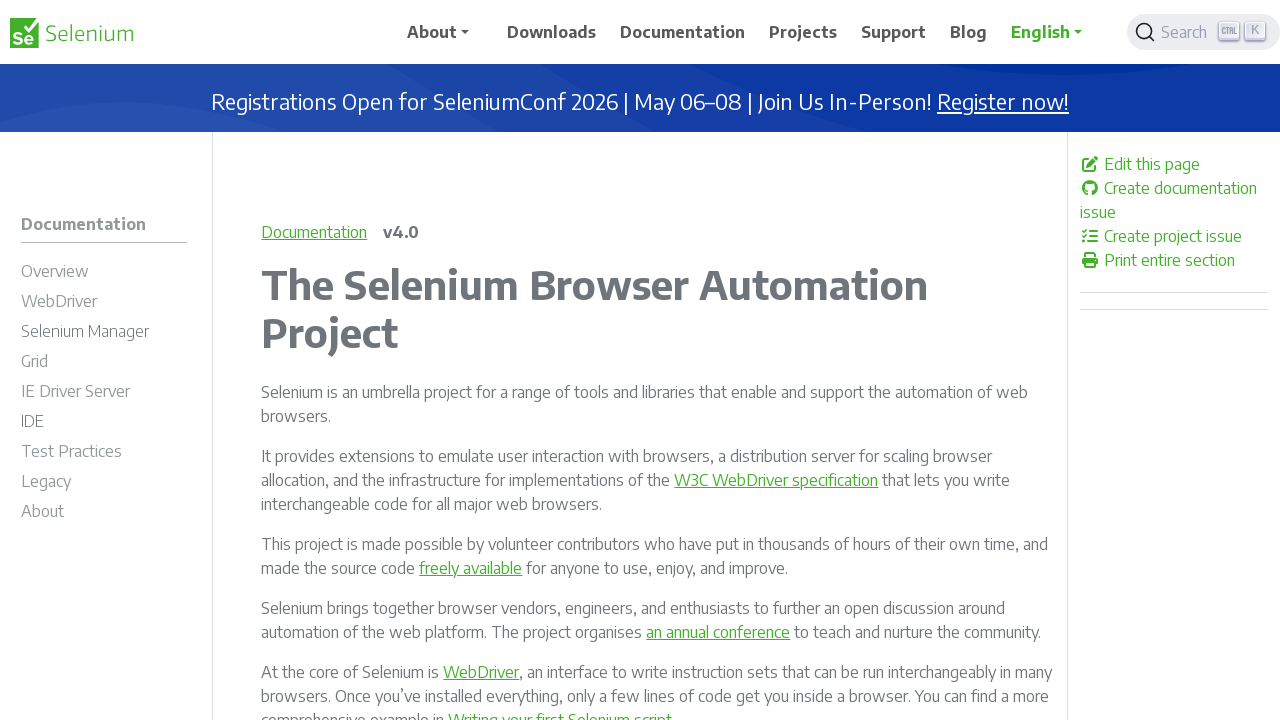

Verified link is enabled: /documentation/legacy/selenium_2/focus_stealing/
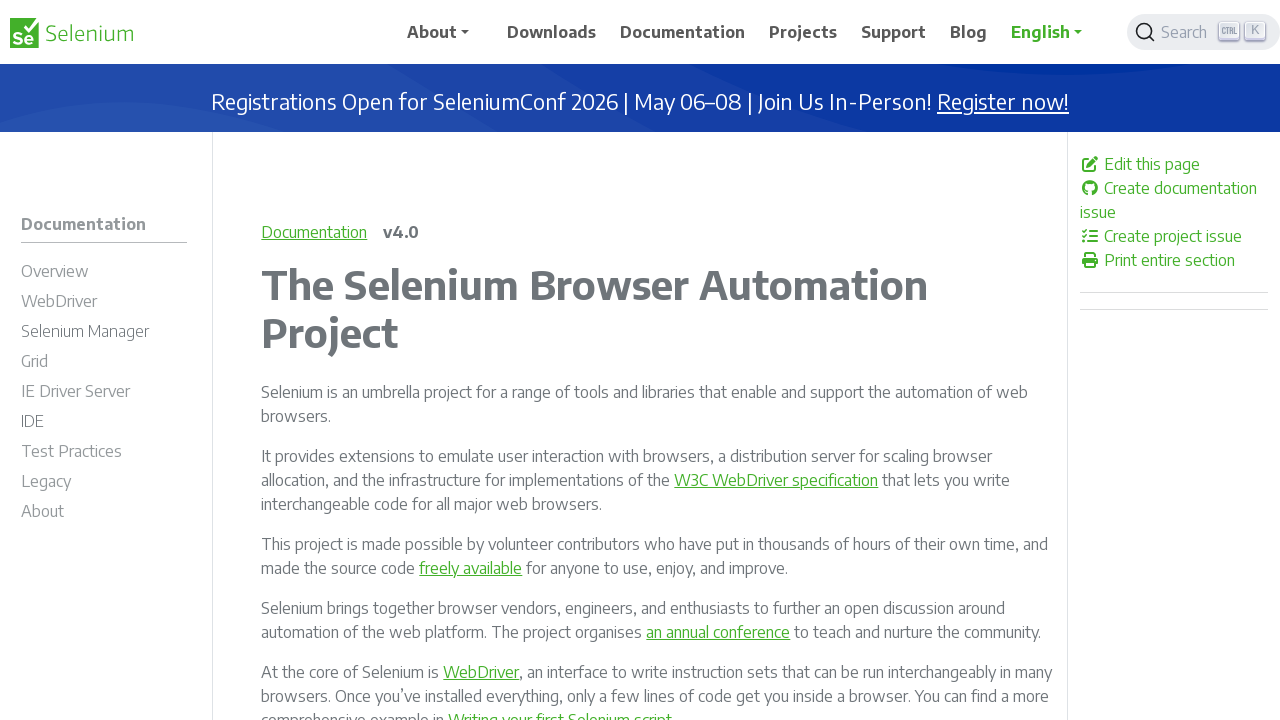

Verified link is enabled: /documentation/legacy/selenium_2/ssl_certs/
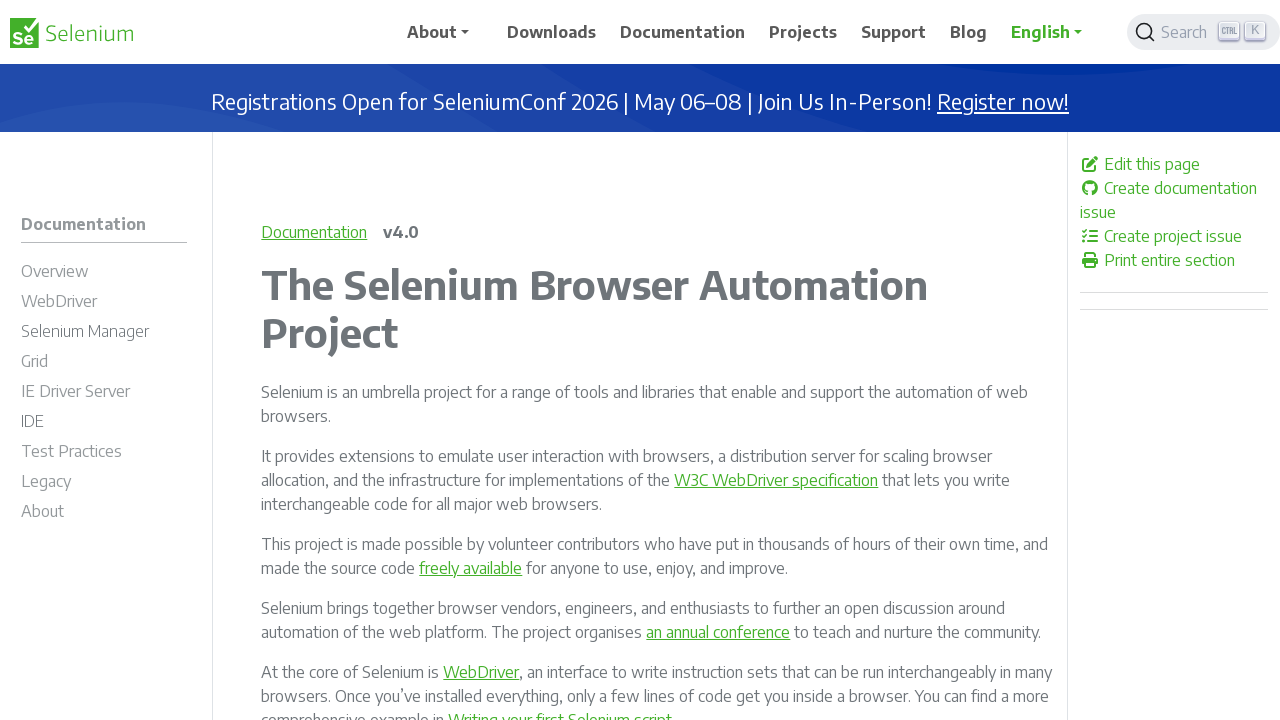

Verified link is enabled: /documentation/legacy/selenium_2/mobile/
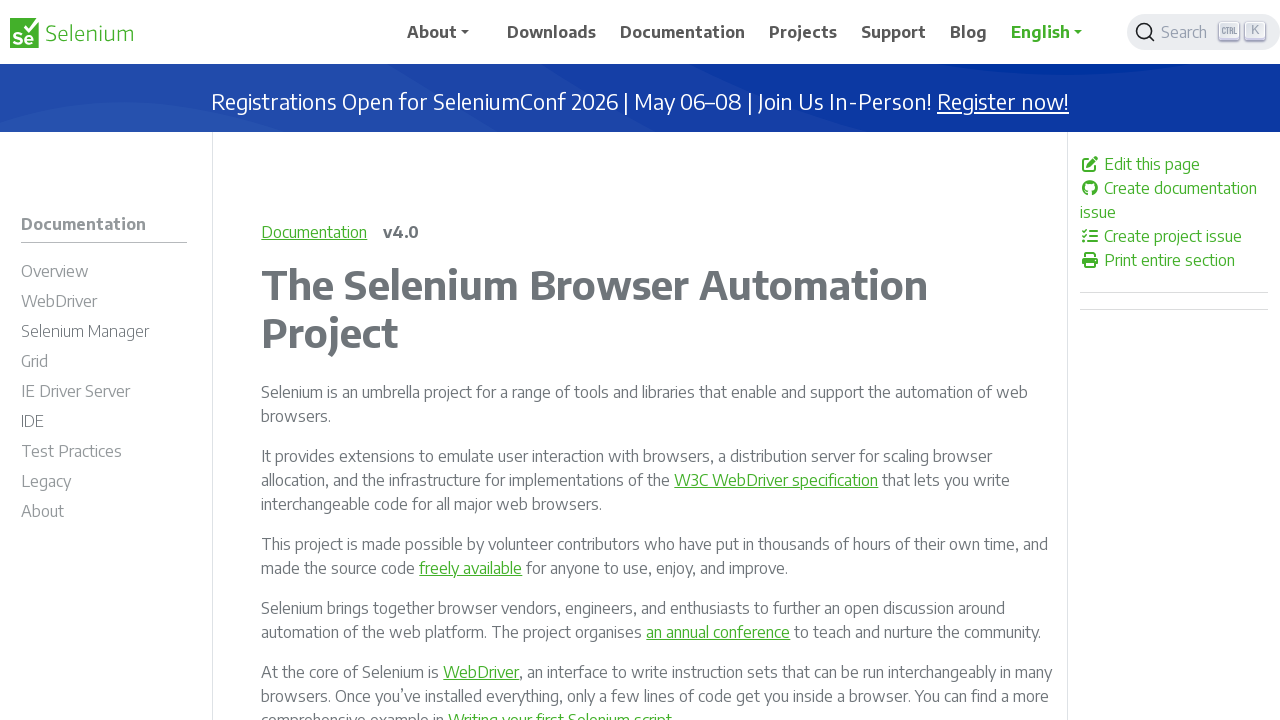

Verified link is enabled: /documentation/legacy/selenium_2/faq/
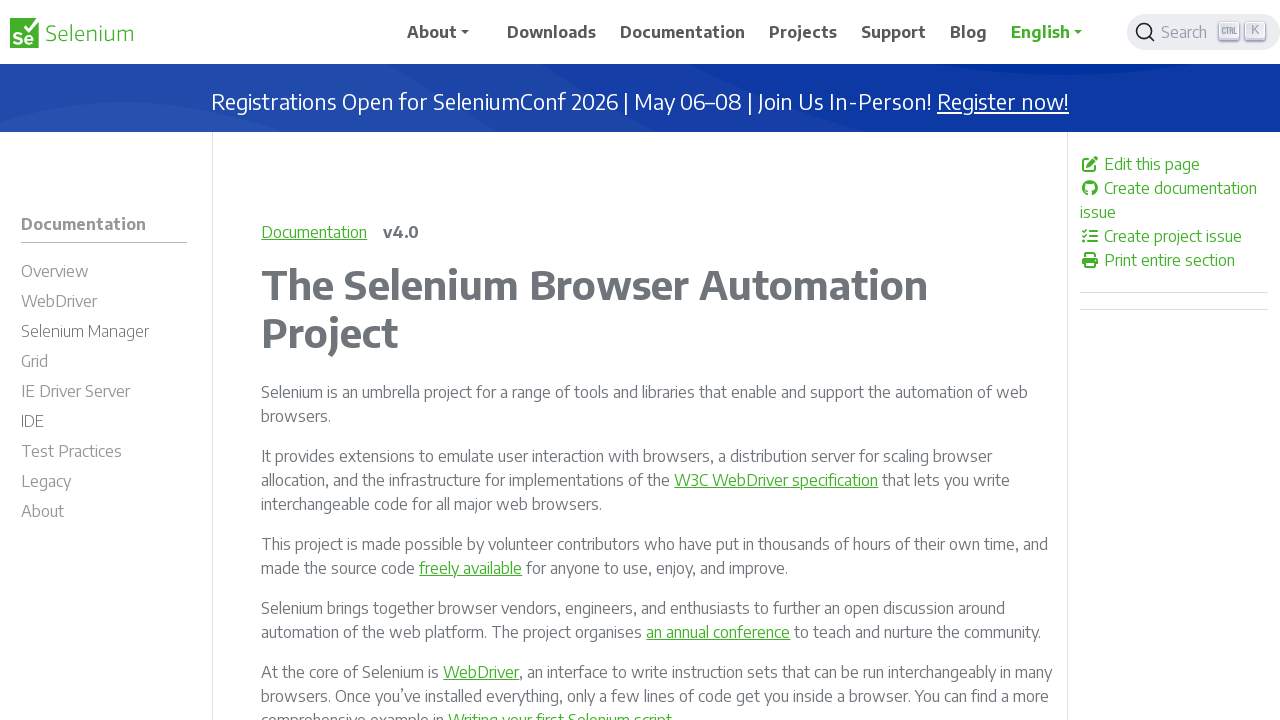

Verified link is enabled: /documentation/legacy/selenium_2/team/
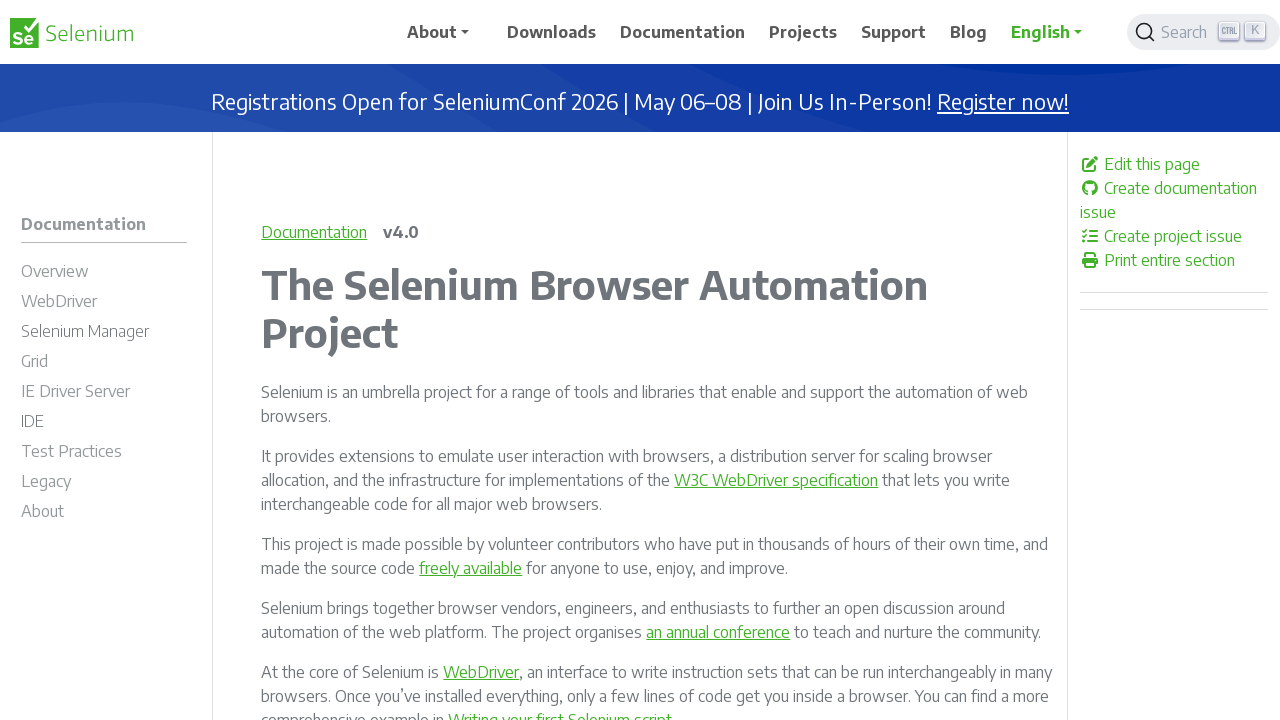

Verified link is enabled: /documentation/legacy/selenium_3/
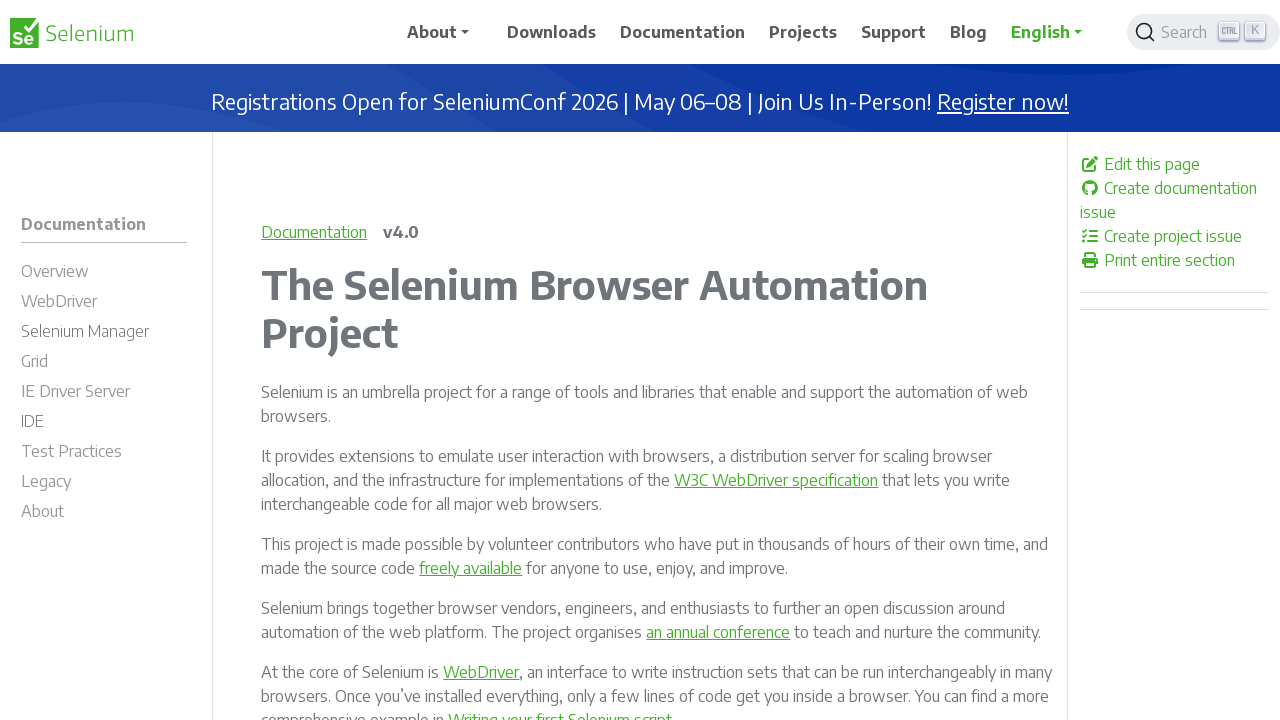

Verified link is enabled: /documentation/legacy/selenium_3/grid_3/
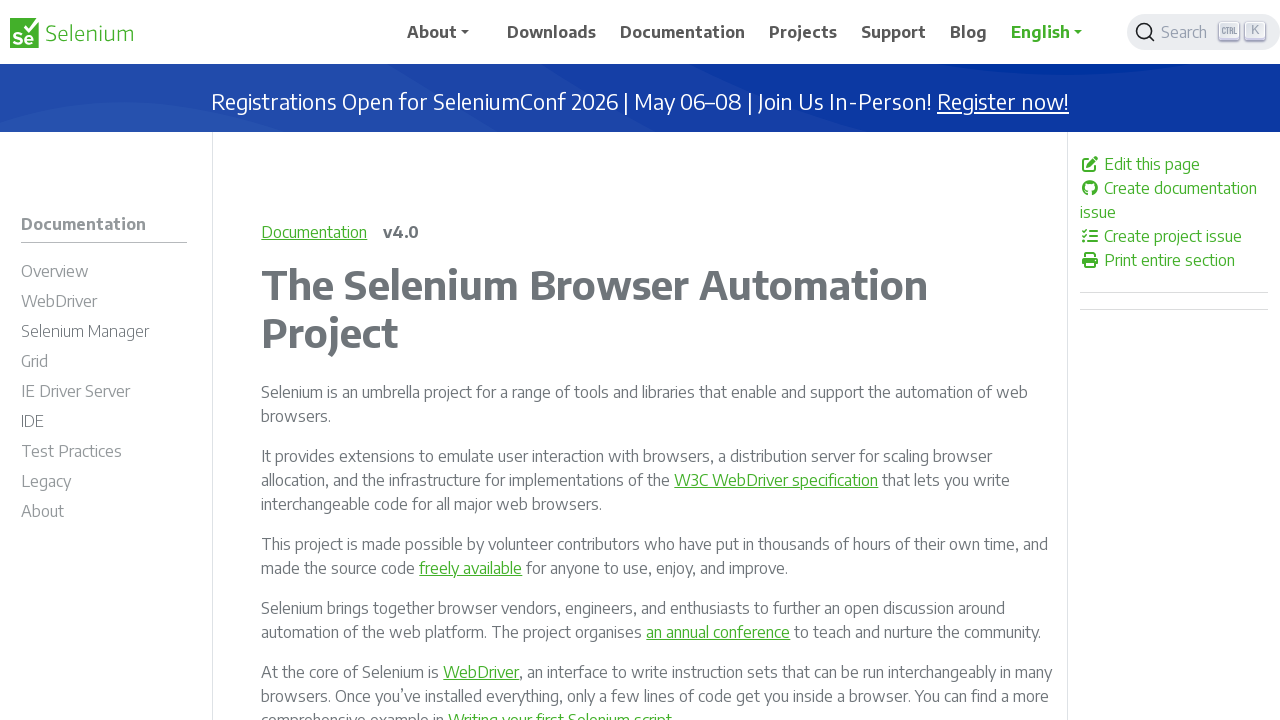

Verified link is enabled: /documentation/legacy/selenium_3/grid_setup/
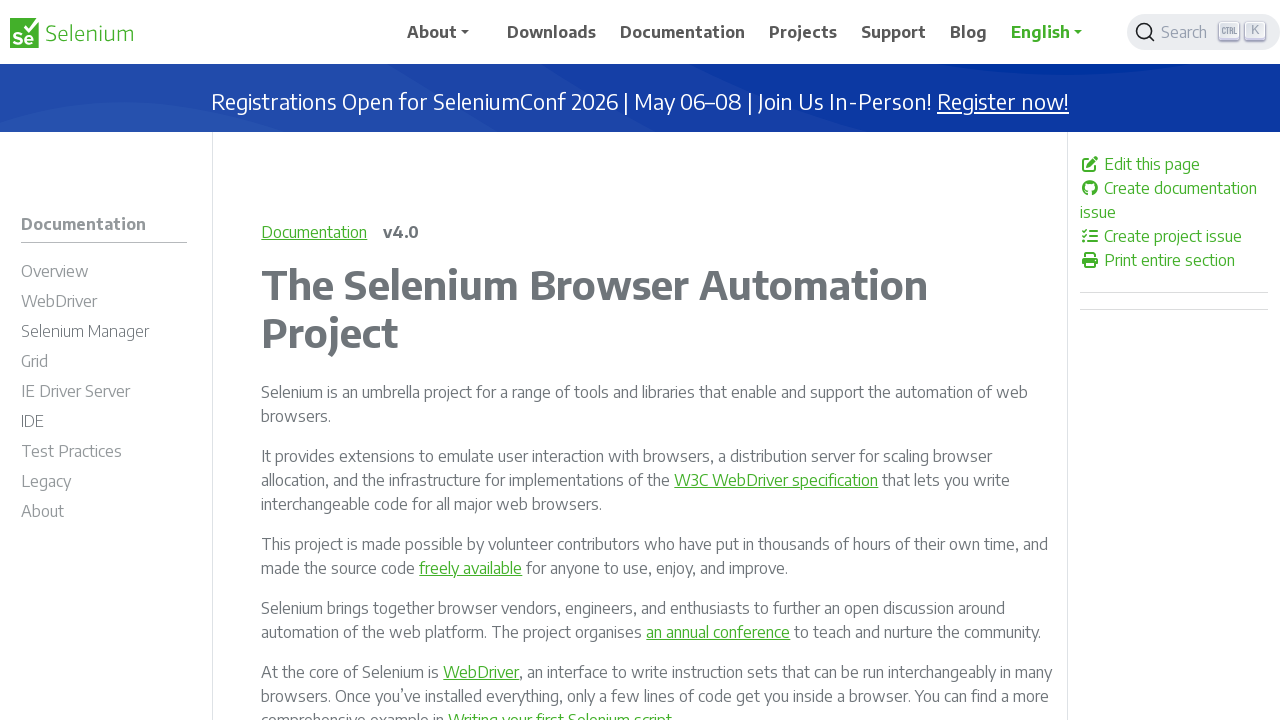

Verified link is enabled: /documentation/legacy/selenium_3/grid_components/
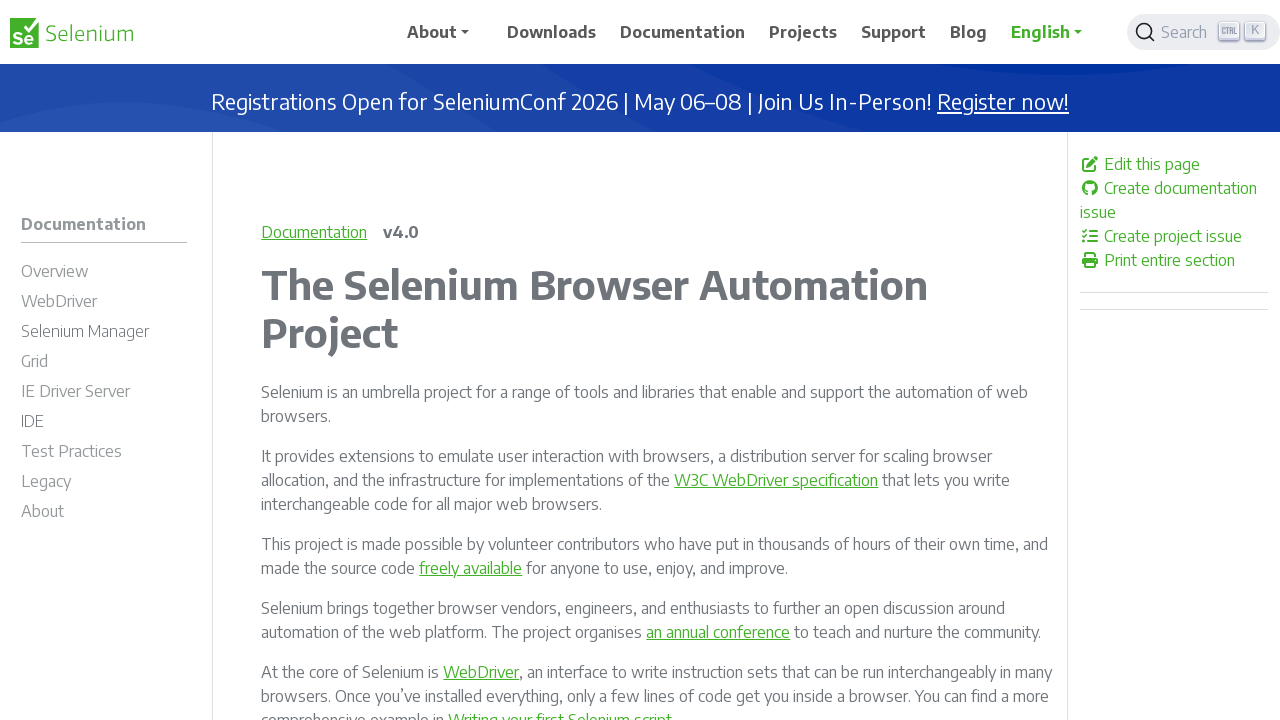

Verified link is enabled: /documentation/legacy/selenium_ide/
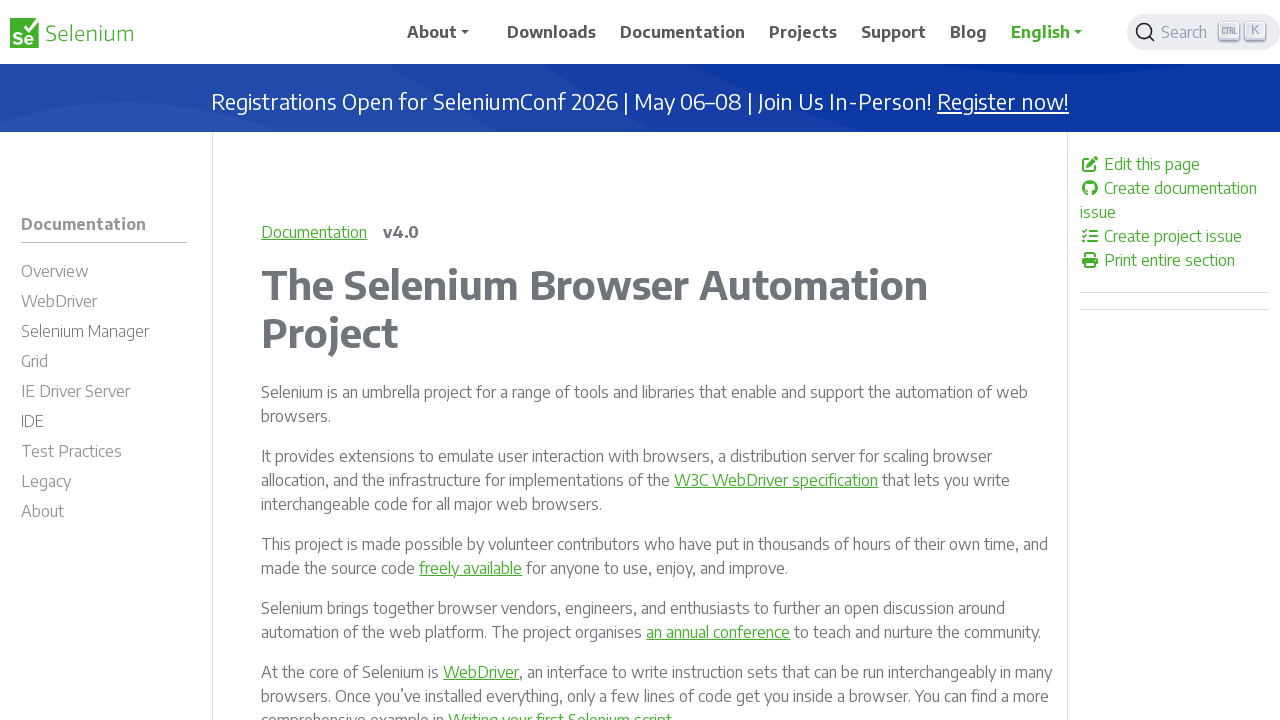

Verified link is enabled: /documentation/legacy/selenium_ide/html_runner/
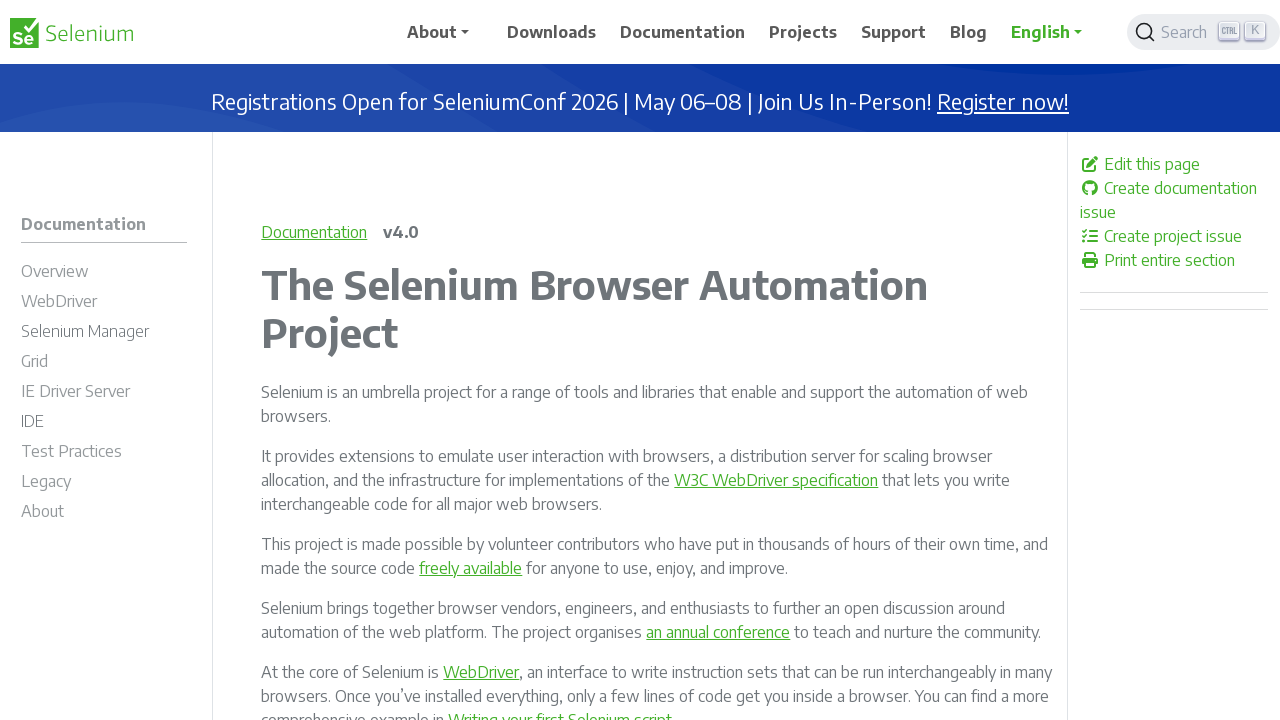

Verified link is enabled: /documentation/legacy/selenium_ide/releases/
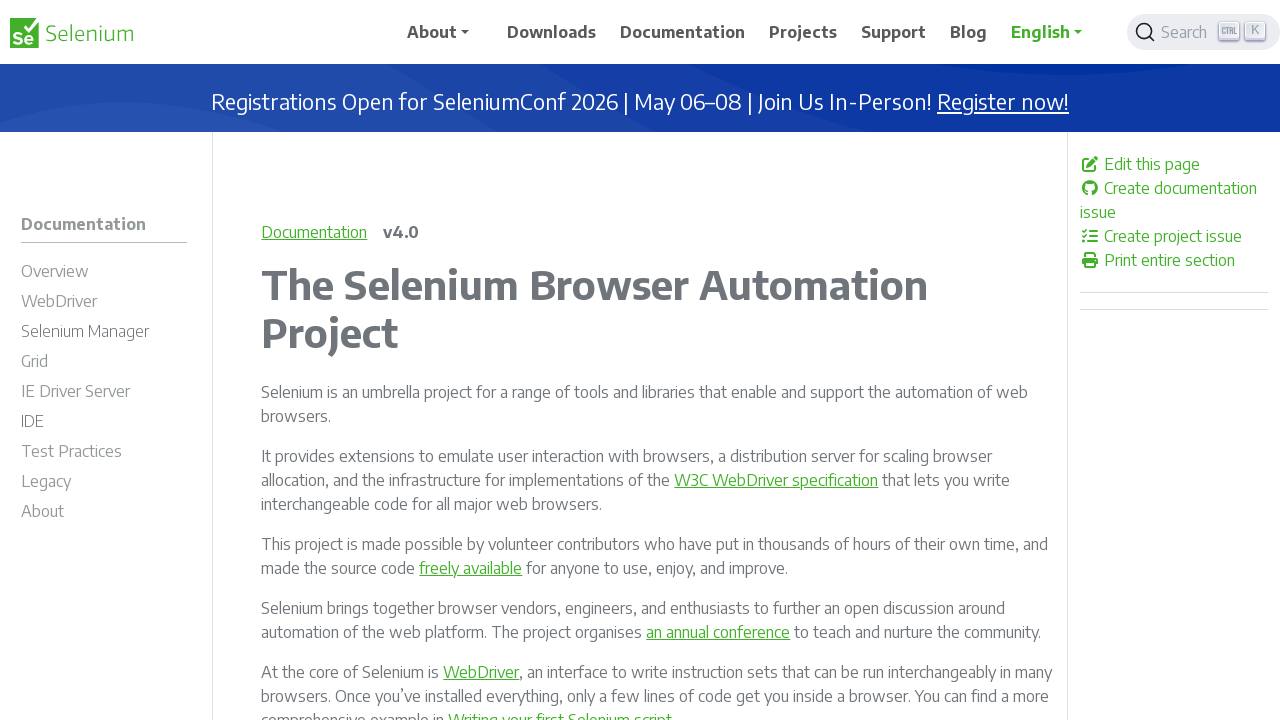

Verified link is enabled: /documentation/legacy/json_wire_protocol/
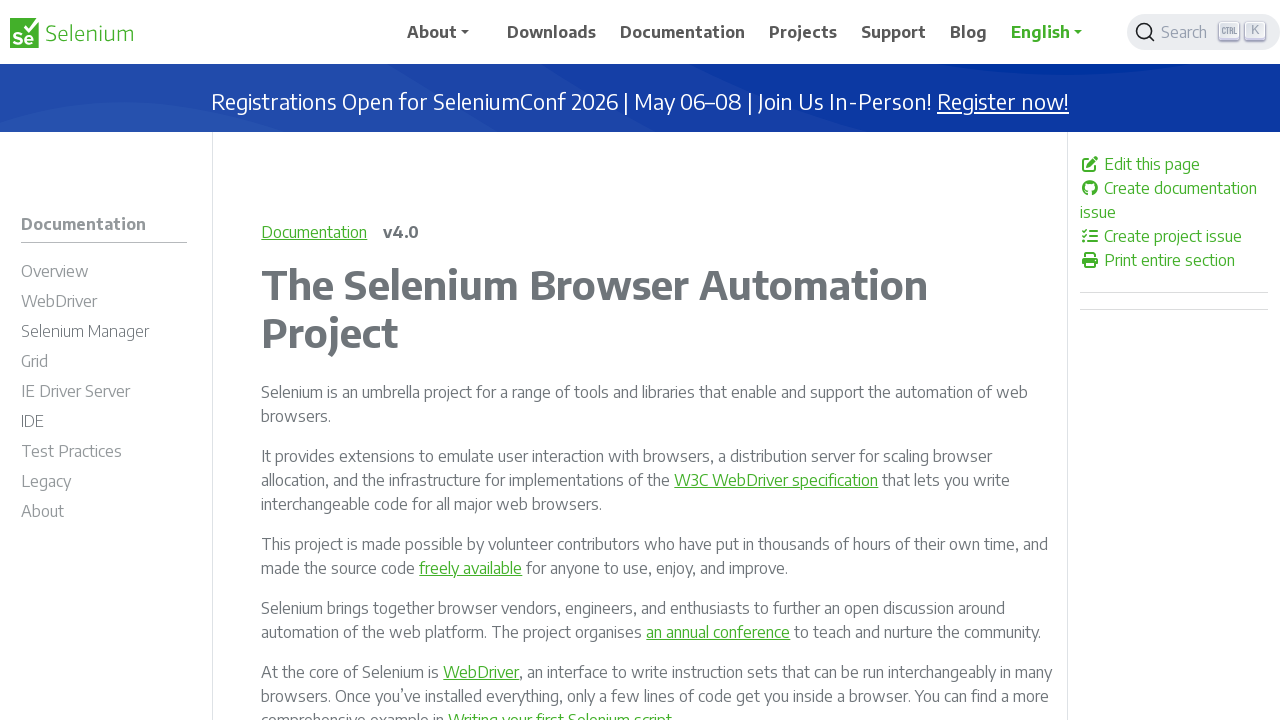

Verified link is enabled: /documentation/legacy/desired_capabilities/
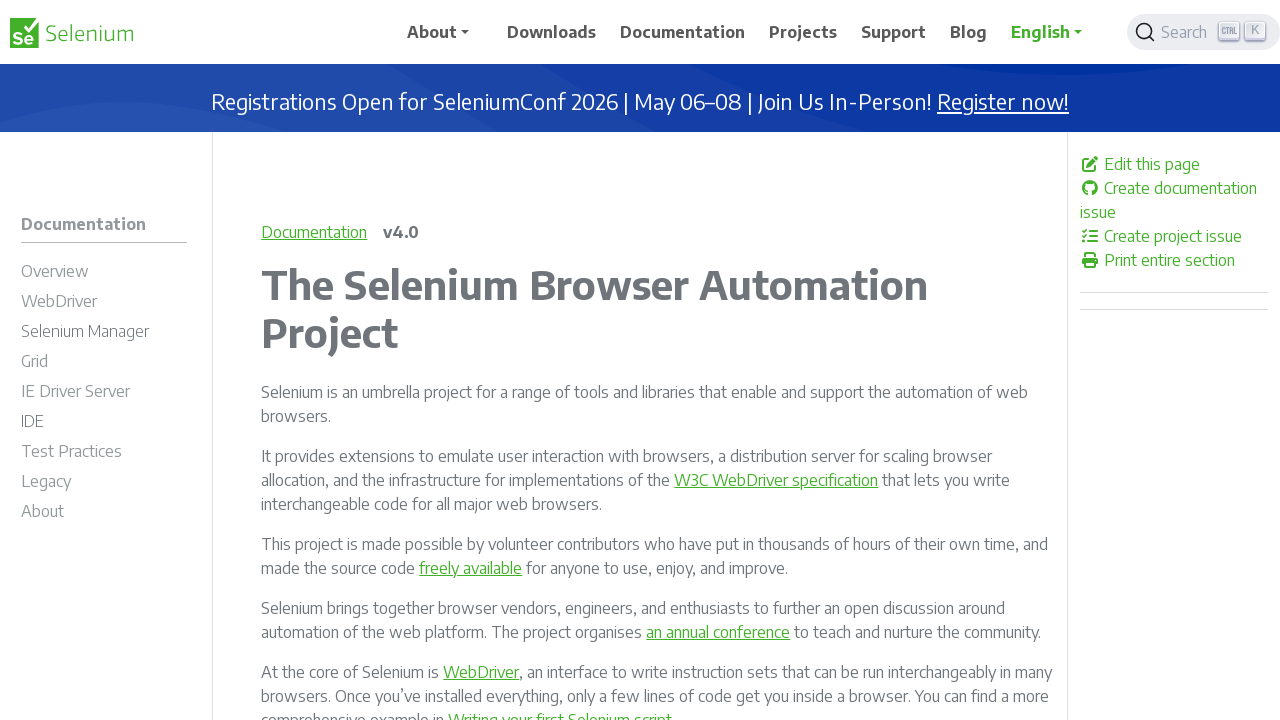

Verified link is enabled: /documentation/legacy/developers/
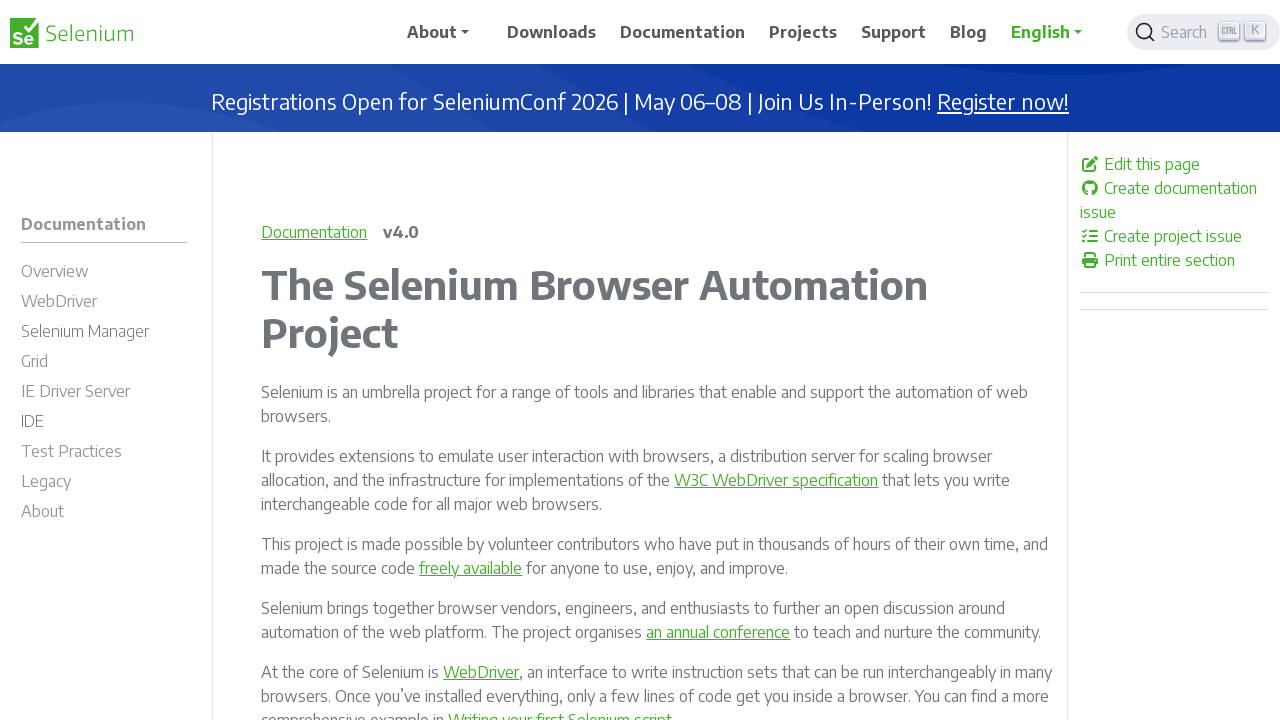

Verified link is enabled: /documentation/legacy/developers/crazy_fun_build/
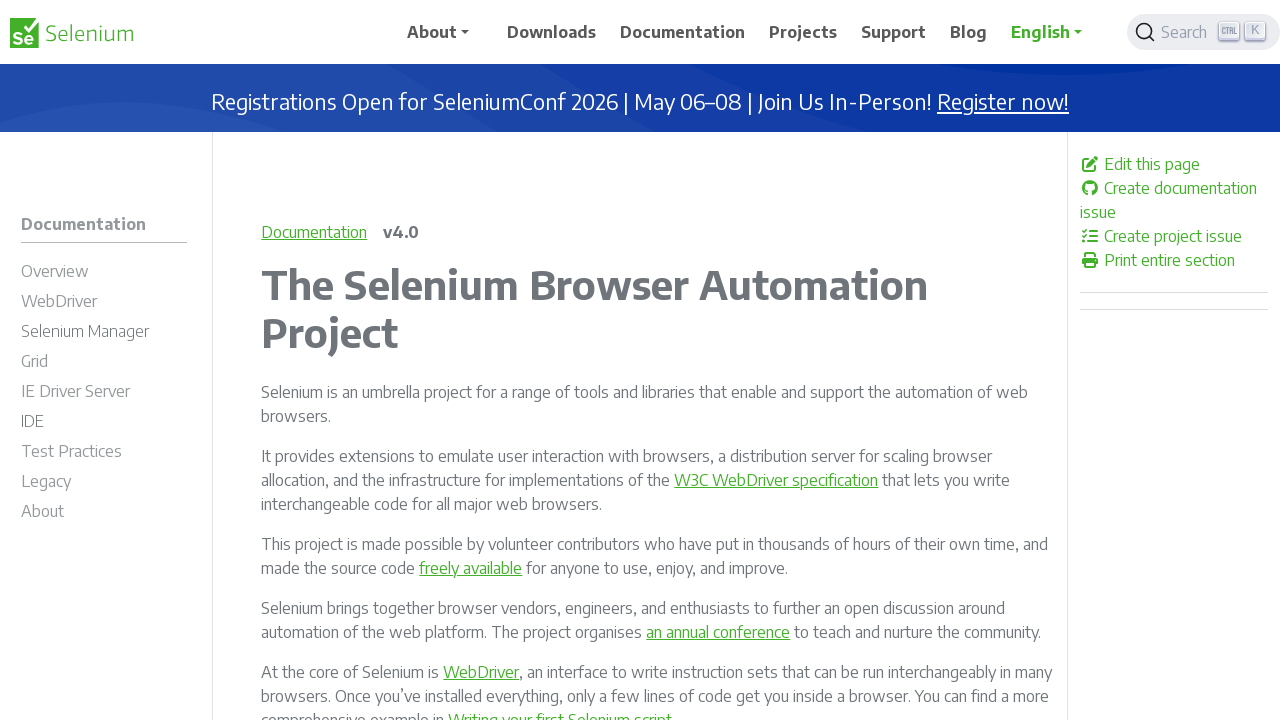

Verified link is enabled: /documentation/legacy/developers/buck/
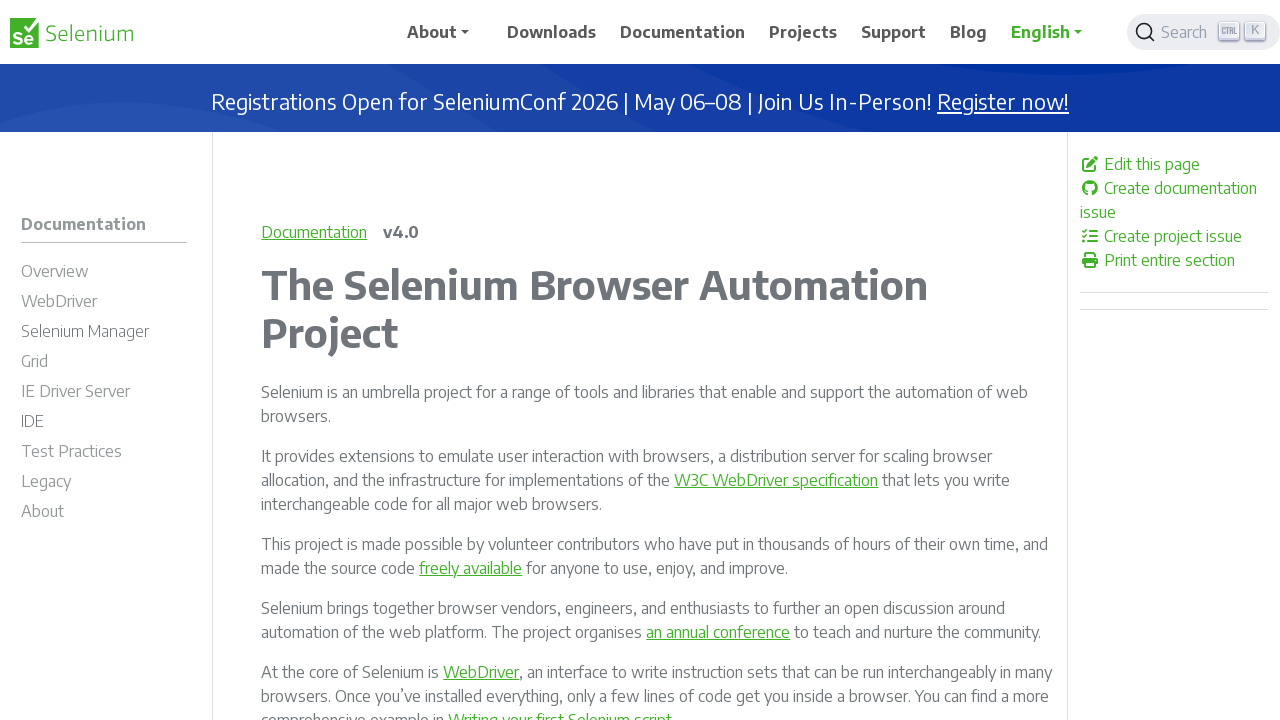

Verified link is enabled: /documentation/legacy/developers/drivers/
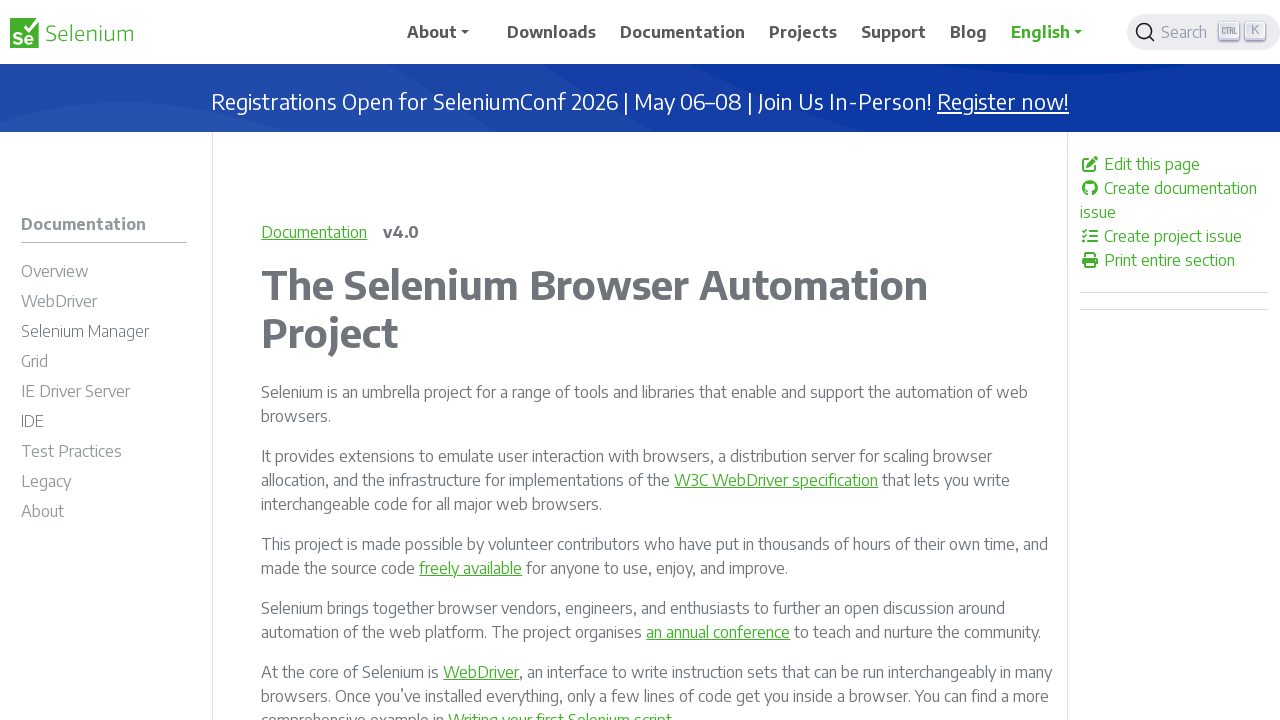

Verified link is enabled: /documentation/legacy/developers/ci_tool/
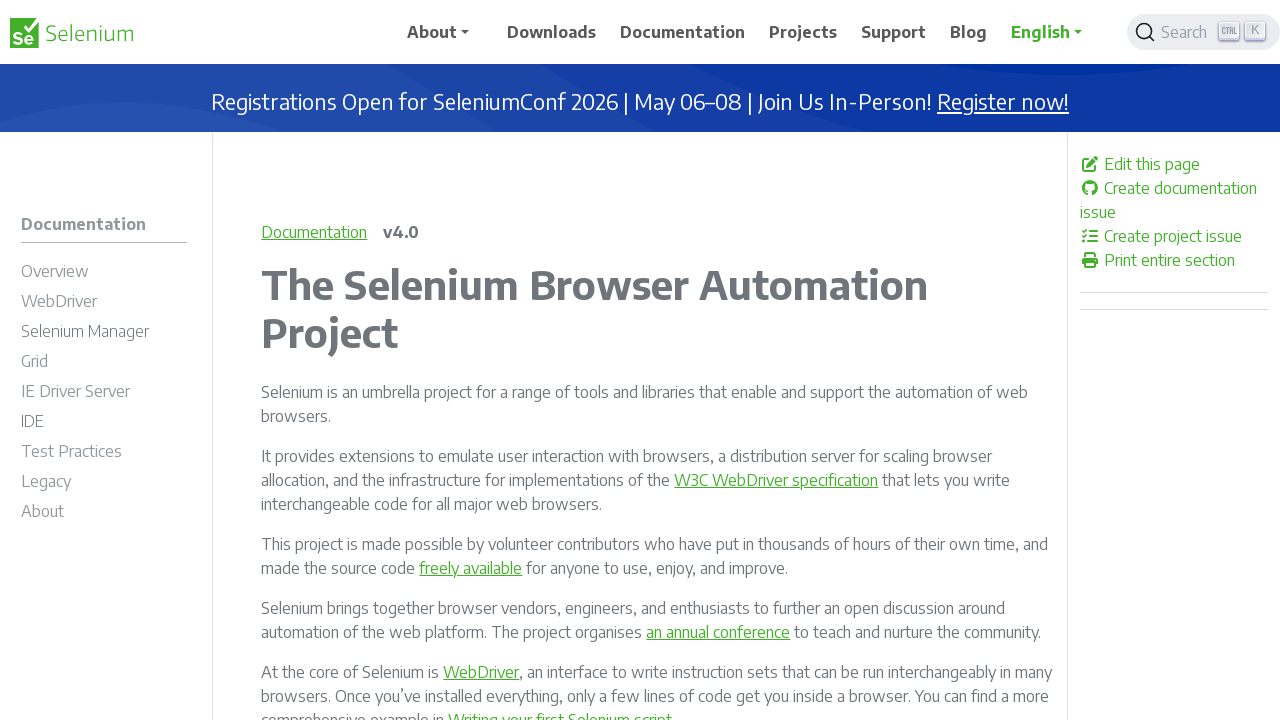

Verified link is enabled: /documentation/legacy/developers/summer_of_code/
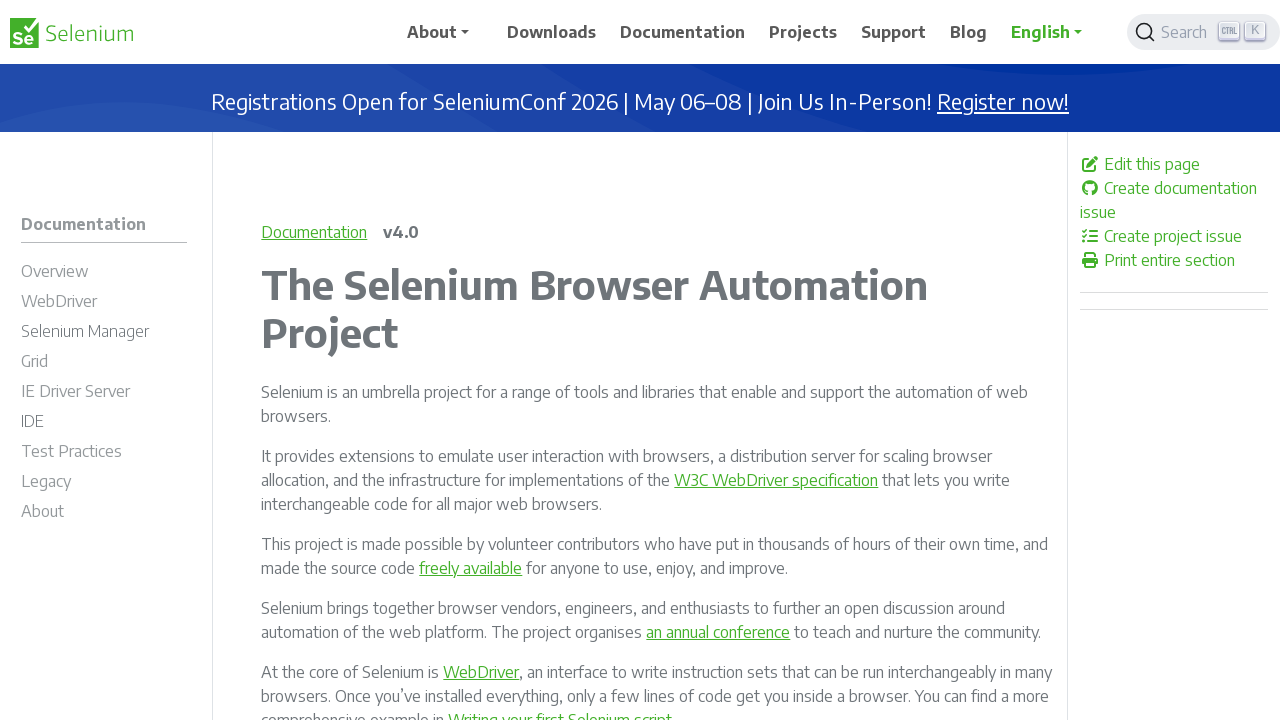

Verified link is enabled: /documentation/legacy/developers/tips/
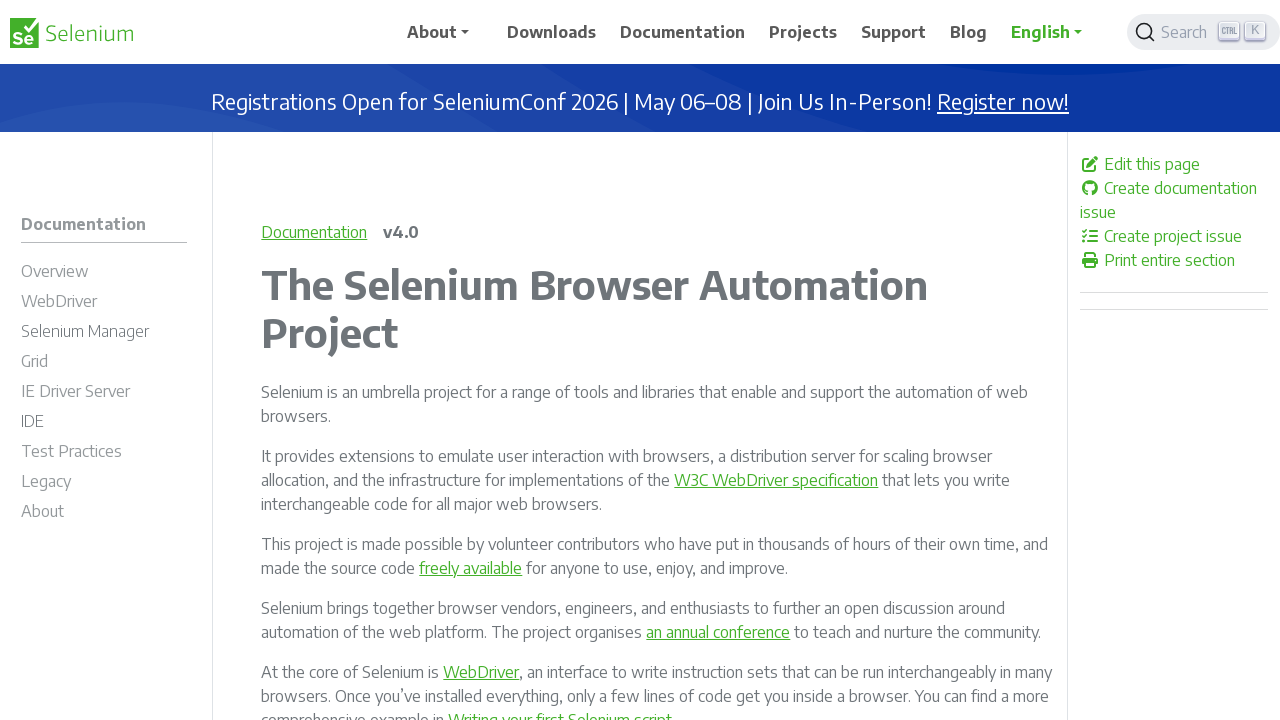

Verified link is enabled: /documentation/legacy/developers/roadmap/
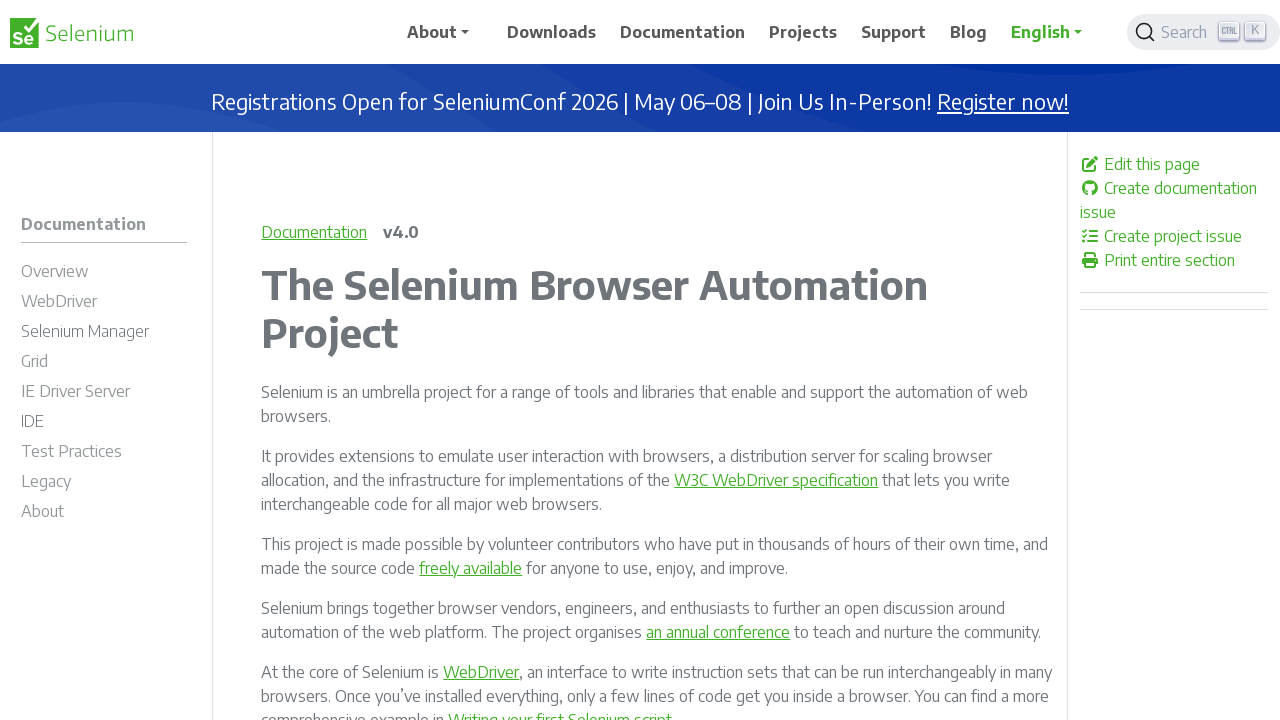

Verified link is enabled: /documentation/about/
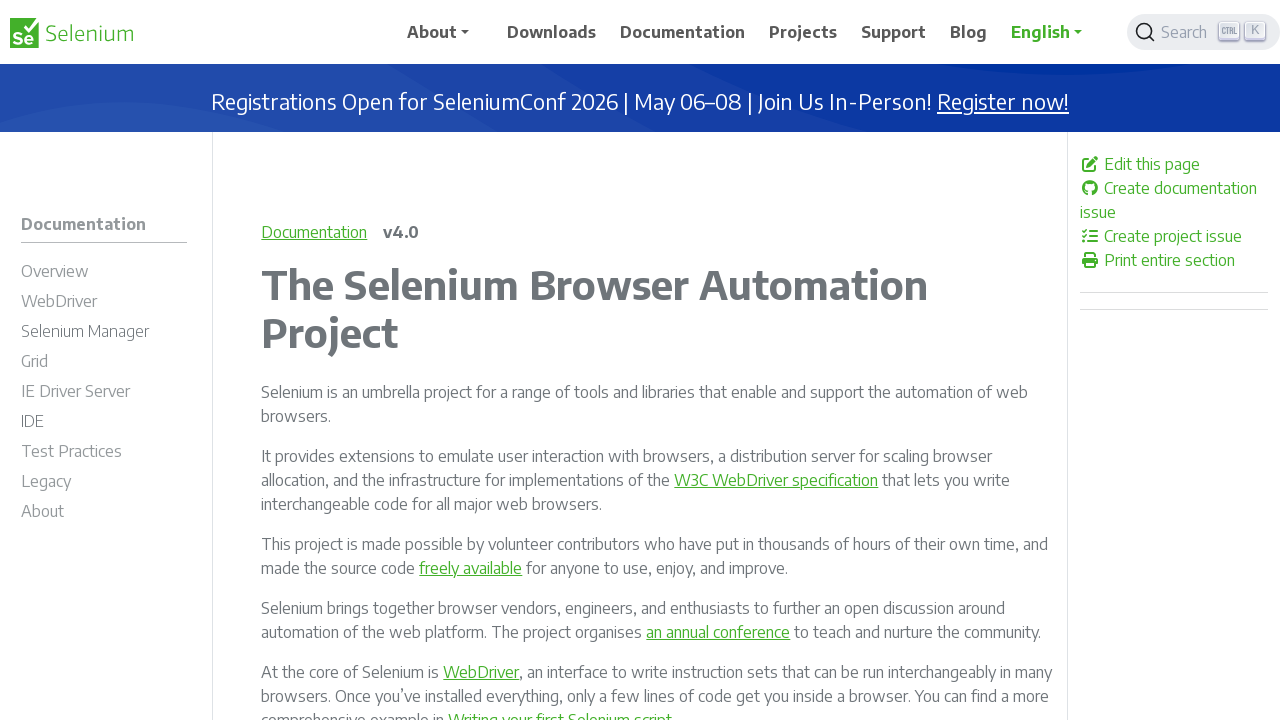

Verified link is enabled: /documentation/about/copyright/
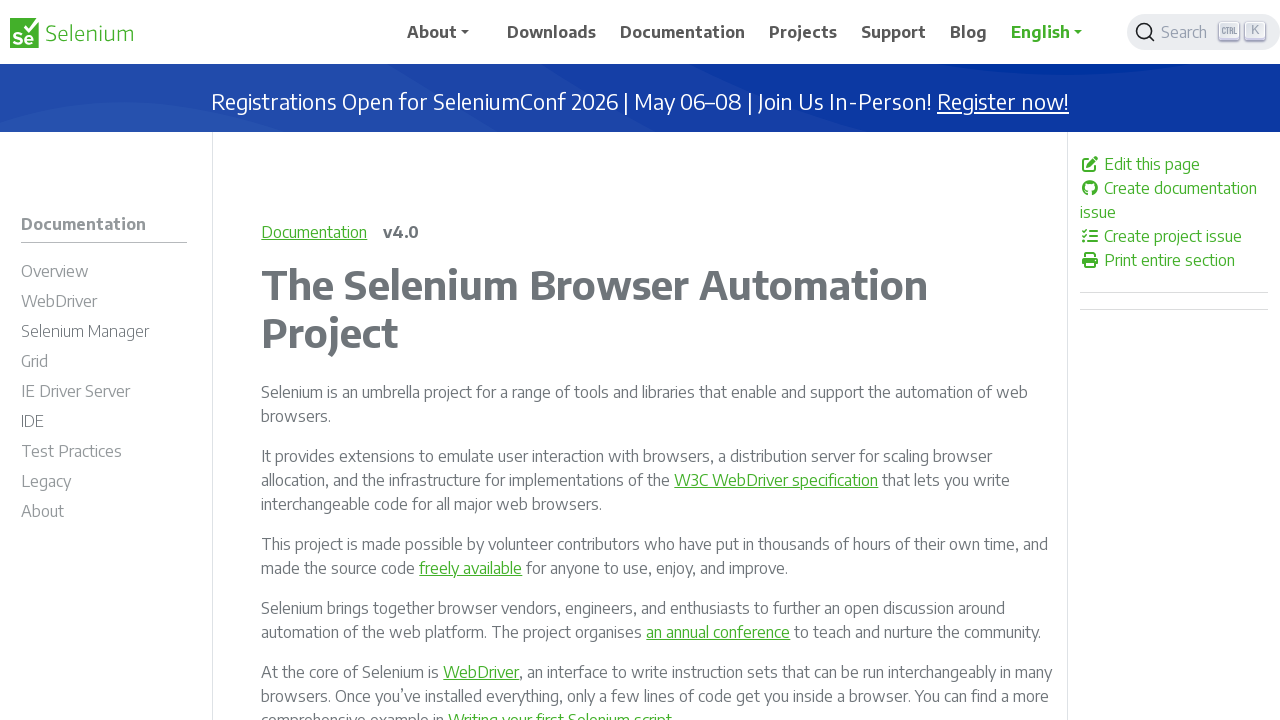

Verified link is enabled: /documentation/about/contributing/
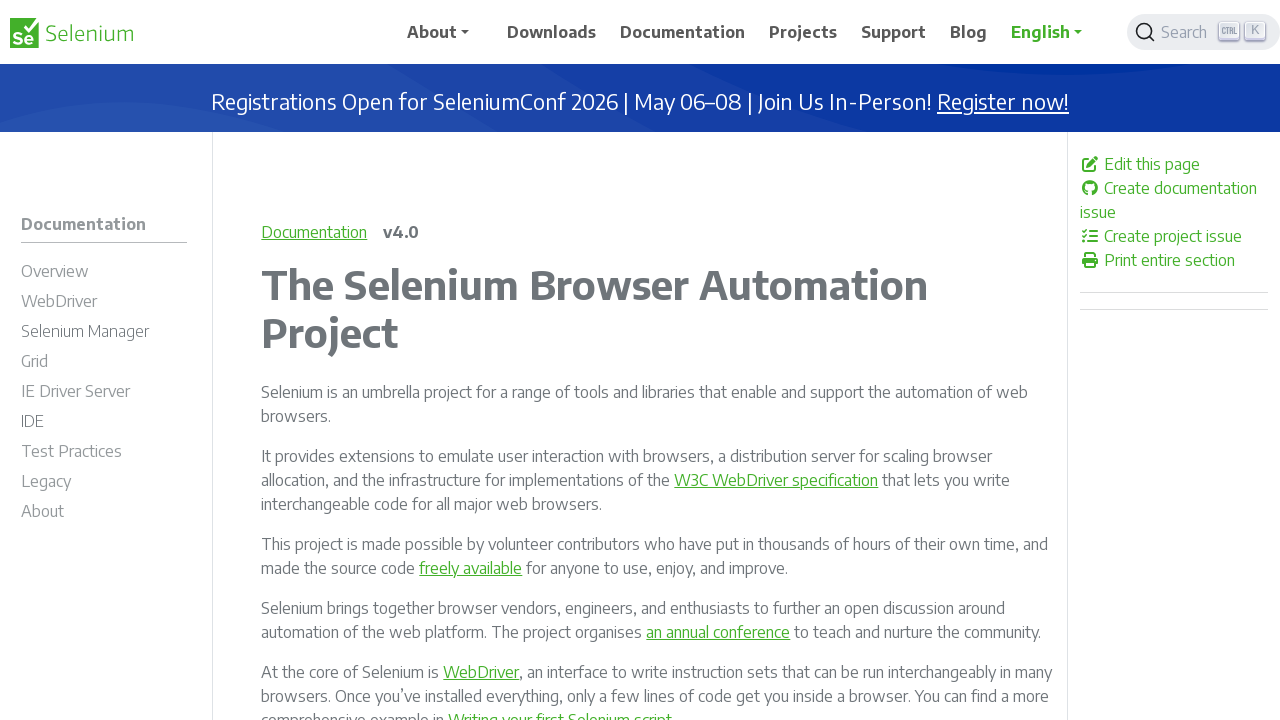

Verified link is enabled: /documentation/about/style/
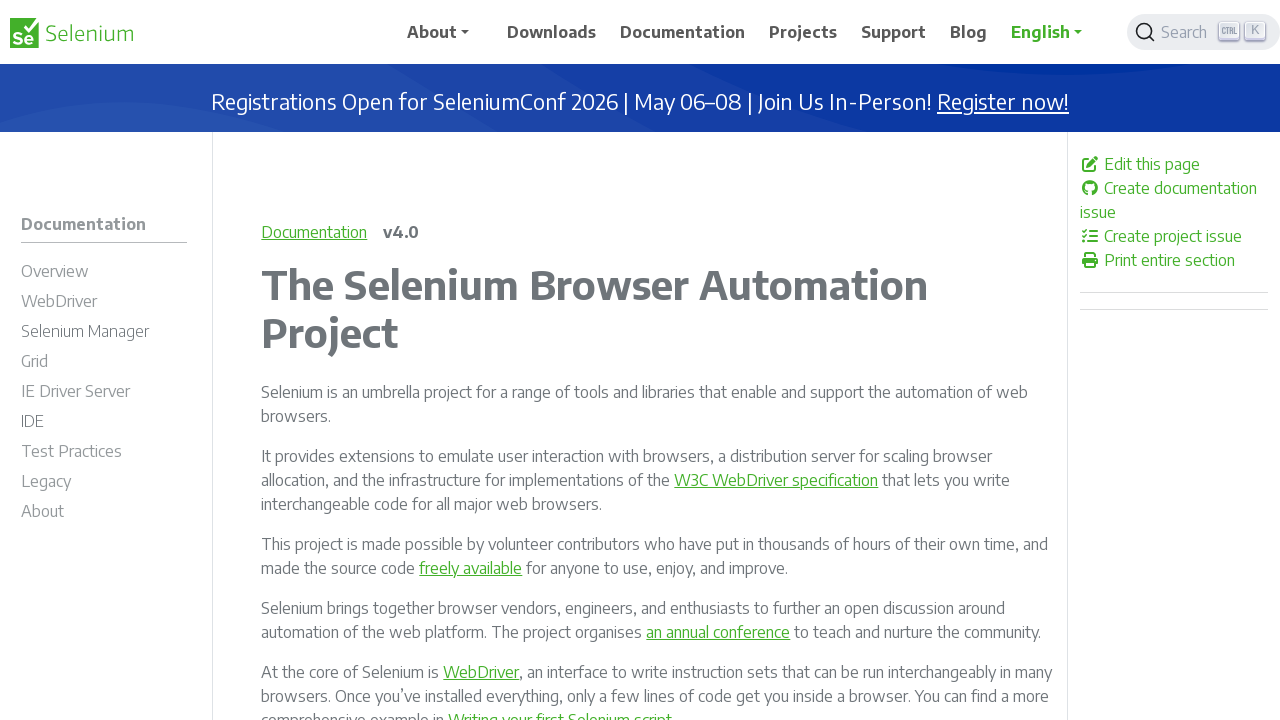

Verified link is enabled: /documentation/about/history/
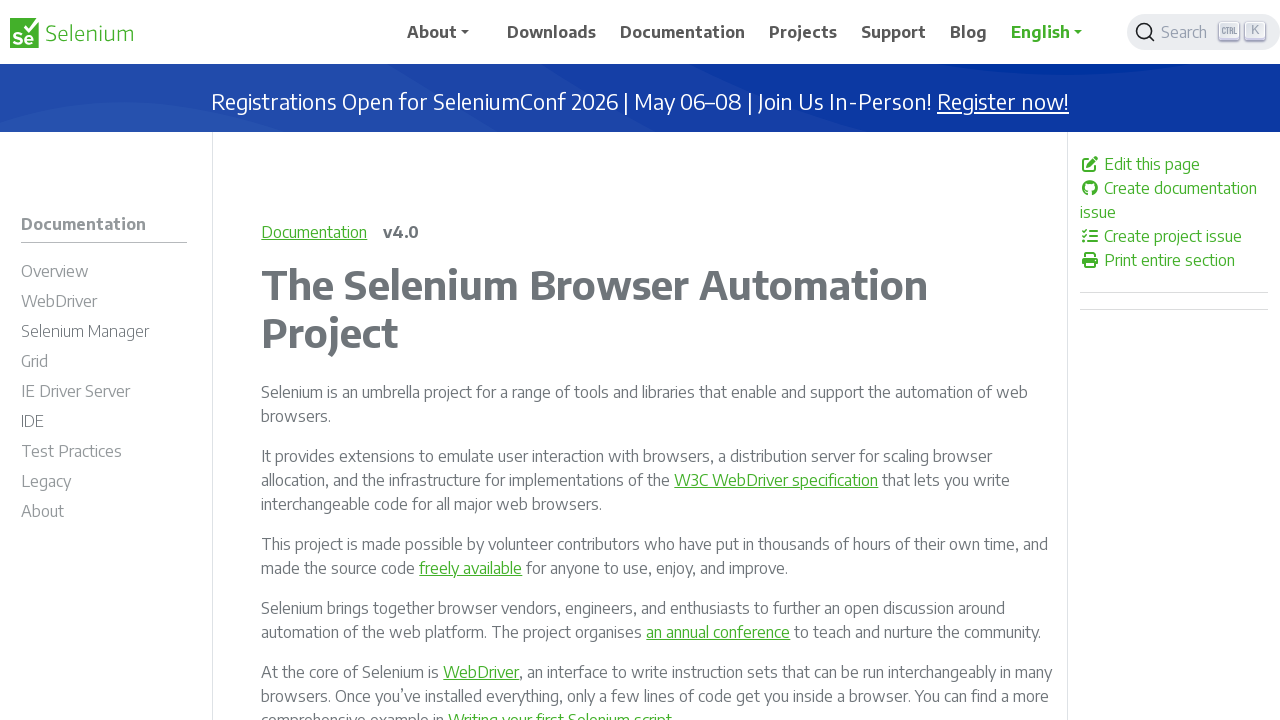

Verified link is enabled: https://github.com/SeleniumHQ/seleniumhq.github.io/edit/trunk/website_and_docs/content/documentation/_index.en.md
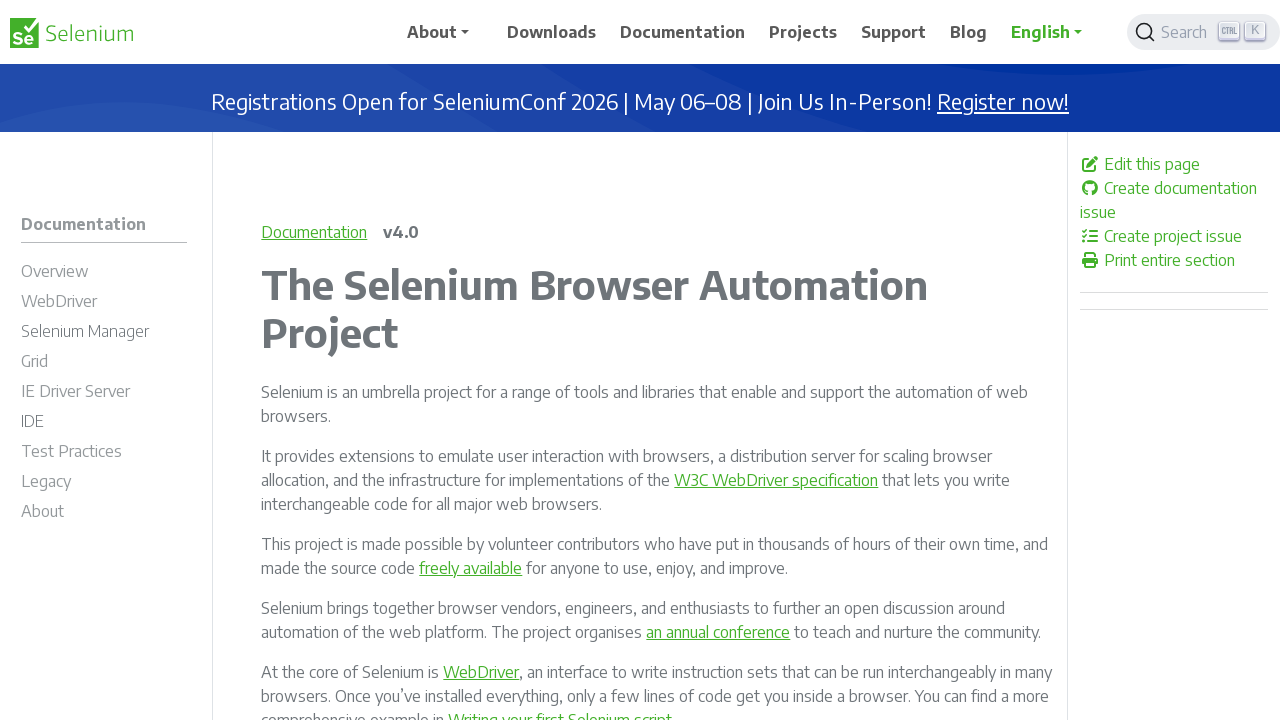

Verified link is enabled: https://github.com/SeleniumHQ/seleniumhq.github.io/issues/new?title=The%20Selenium%20Browser%20Automation%20Project
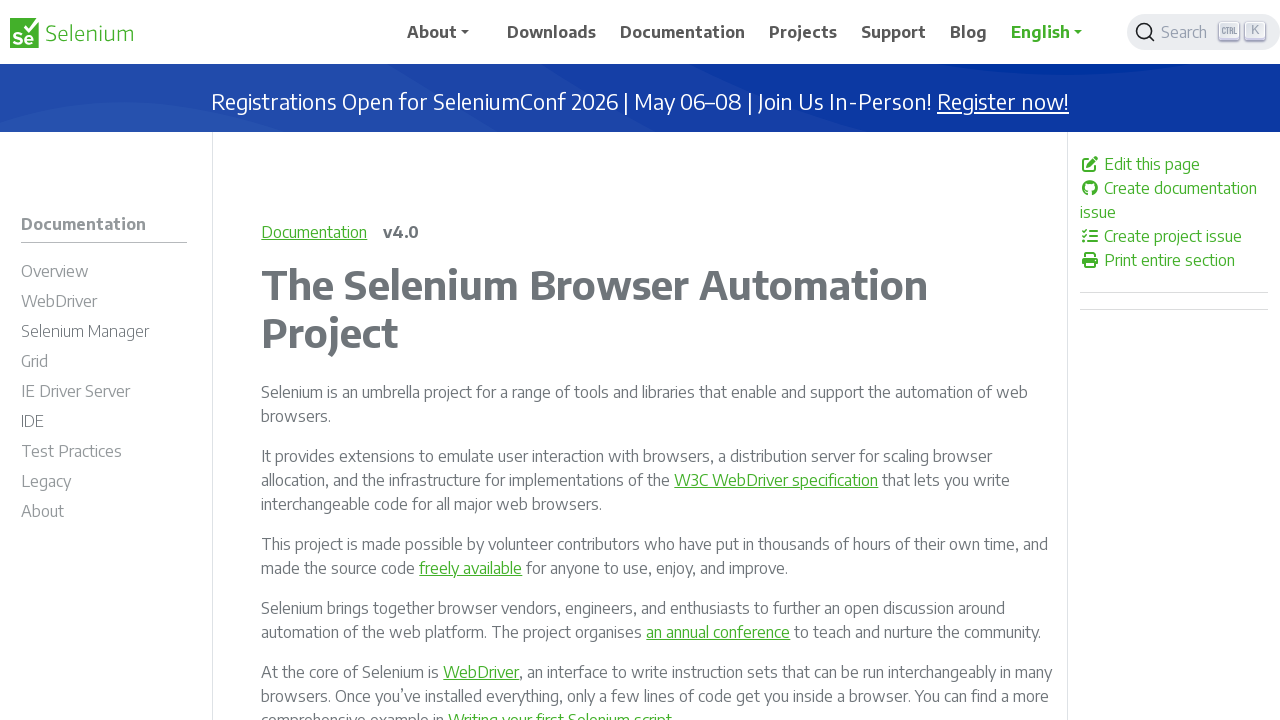

Verified link is enabled: https://github.com/seleniumhq/selenium/issues/new
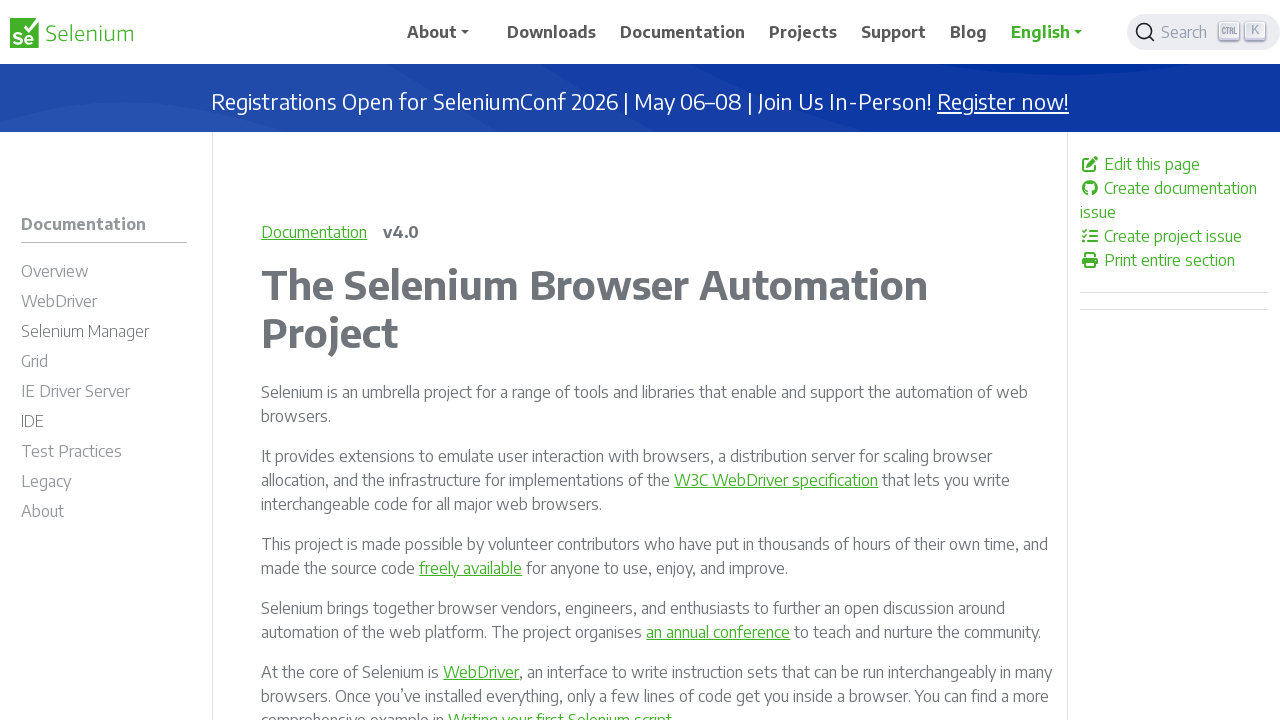

Verified link is enabled: https://www.selenium.dev/_print/documentation/
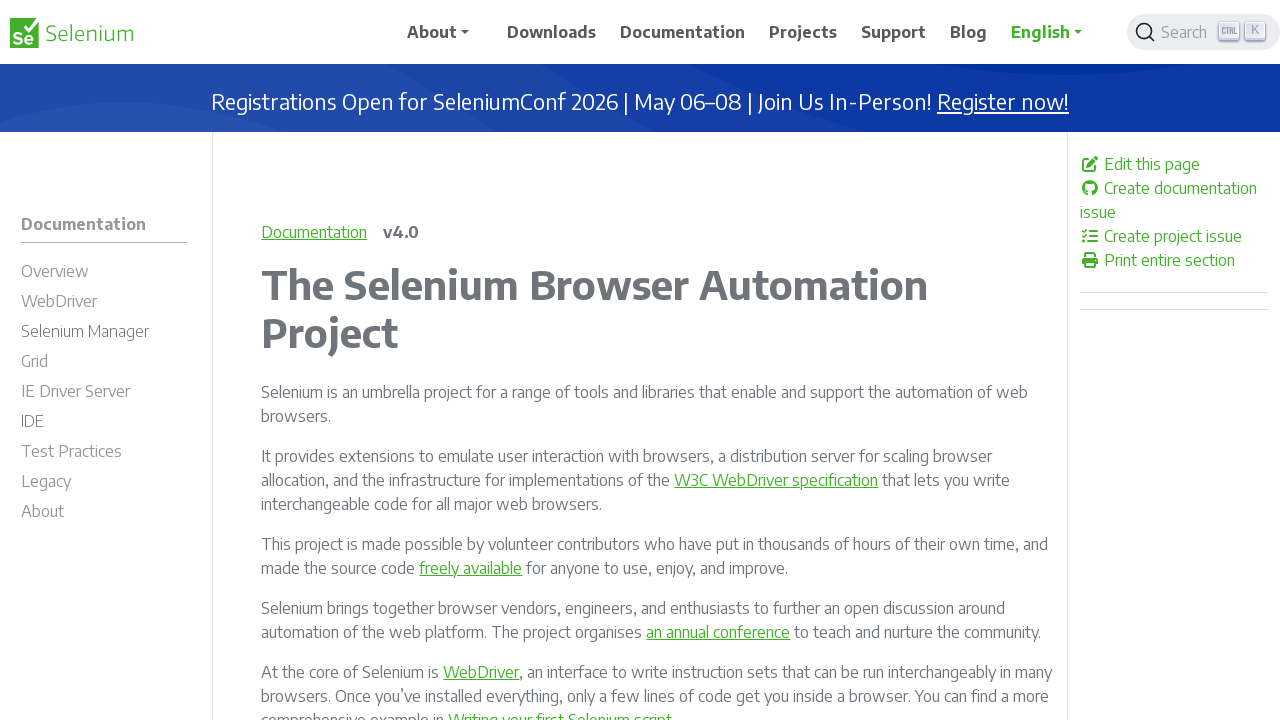

Verified link is enabled: https://www.selenium.dev/documentation/
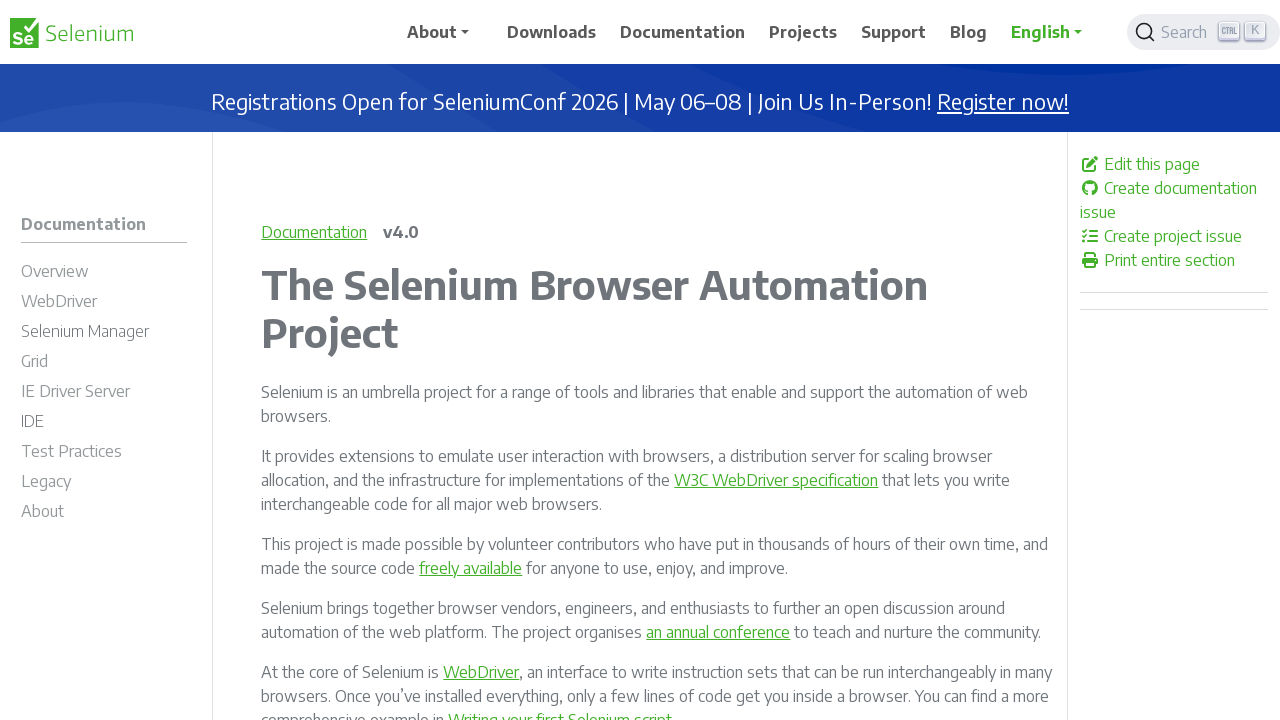

Verified link is enabled: //www.w3.org/TR/webdriver/
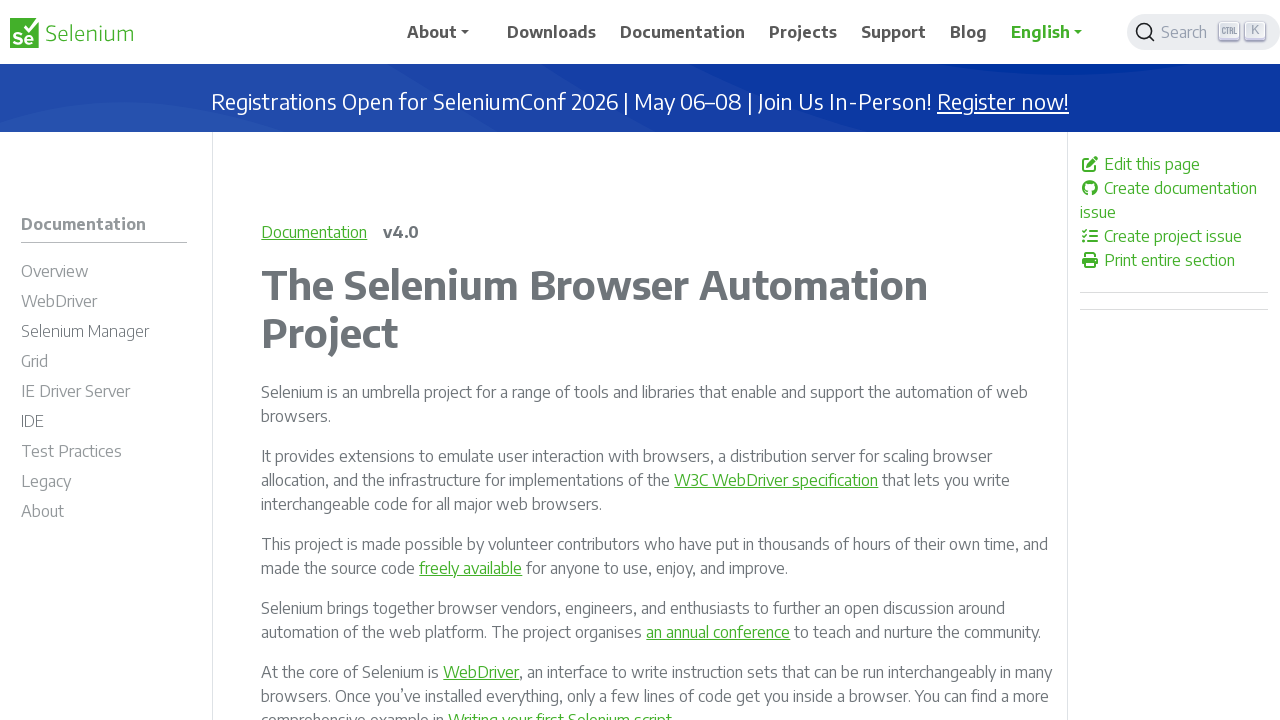

Verified link is enabled: https://www.selenium.dev/documentation/about/copyright/#license
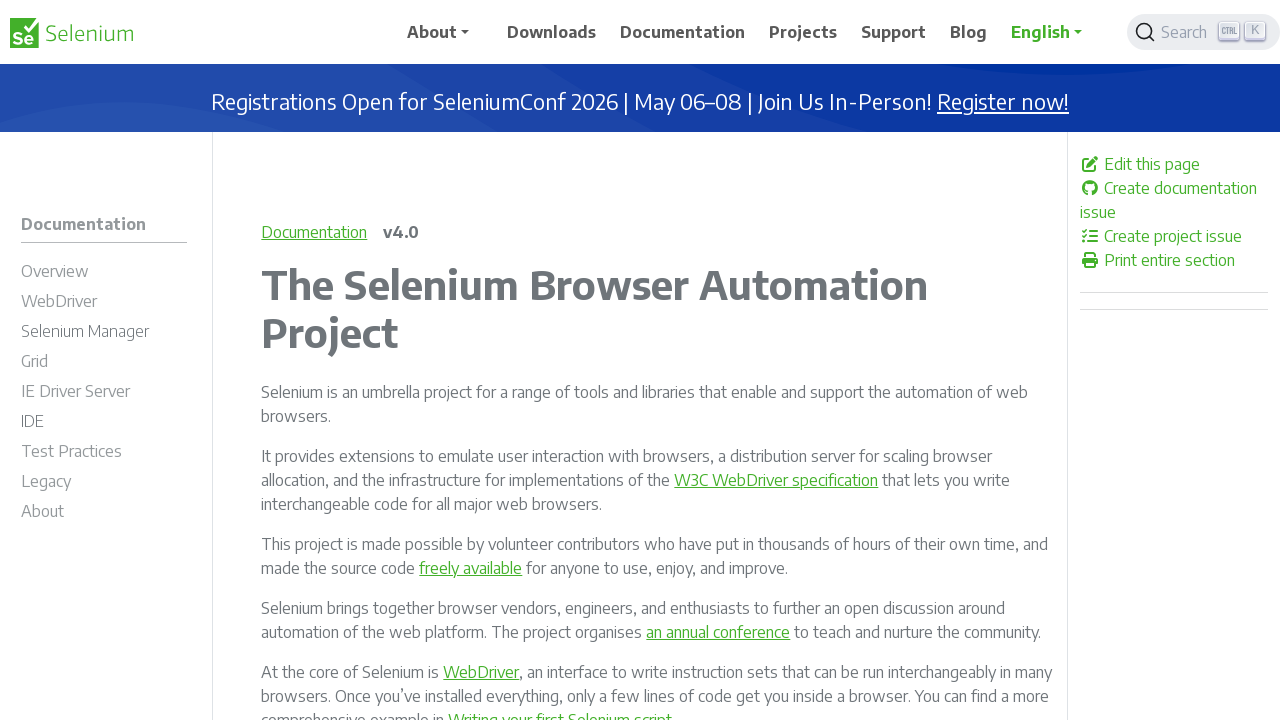

Verified link is enabled: /
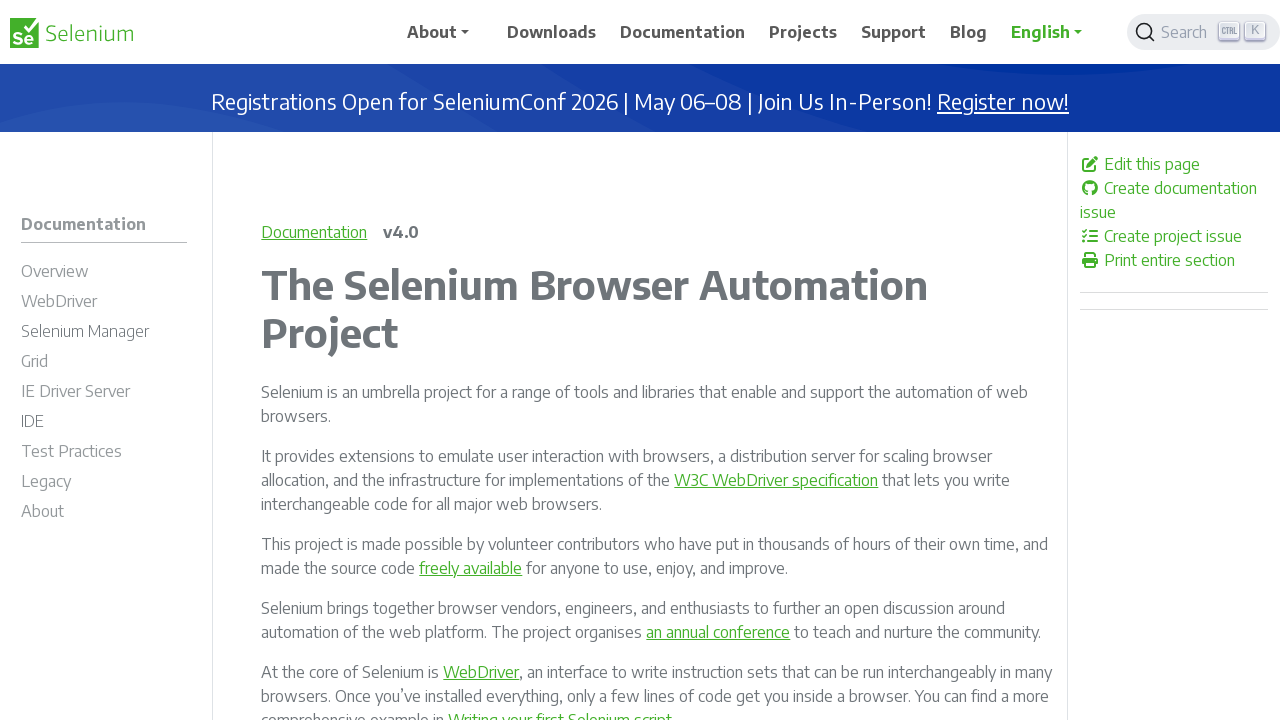

Verified link is enabled: https://www.selenium.dev/documentation/webdriver/
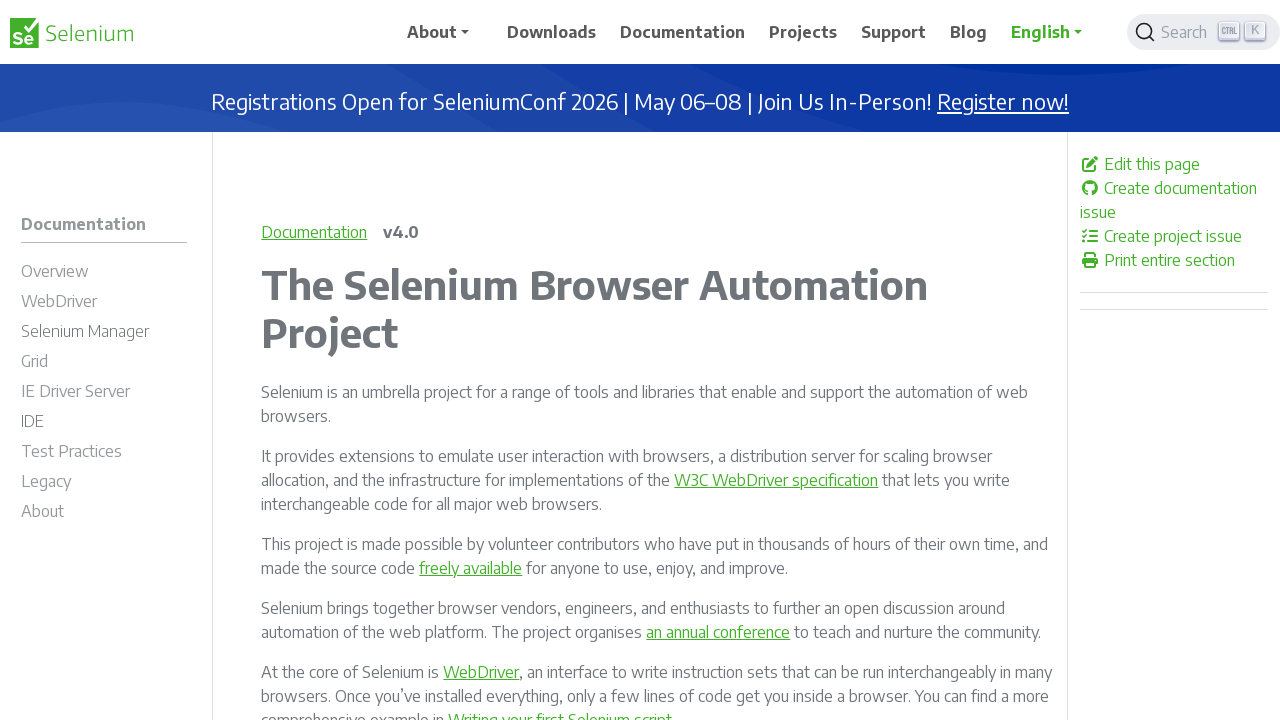

Verified link is enabled: https://www.selenium.dev/documentation/webdriver/getting_started/first_script/
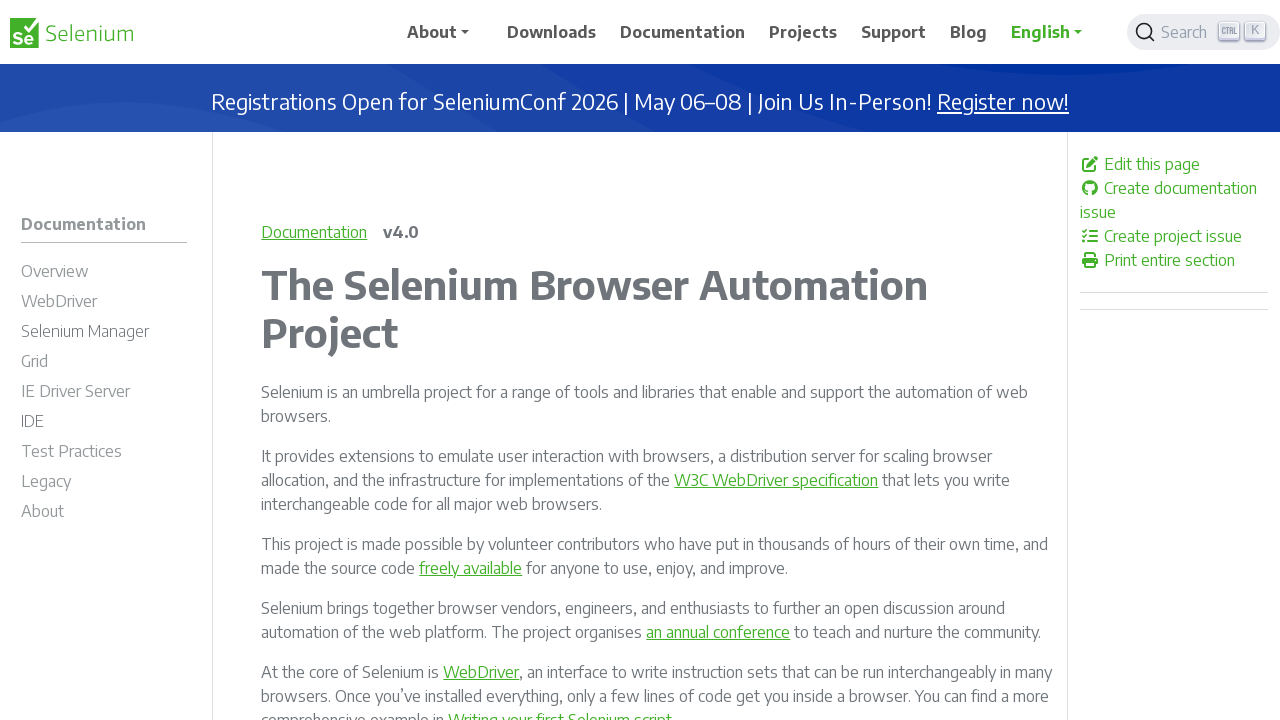

Verified link is enabled: https://github.com/SeleniumHQ/seleniumhq.github.io/blob/trunk//examples/java/src/test/java/dev/selenium/hello/HelloSelenium.java
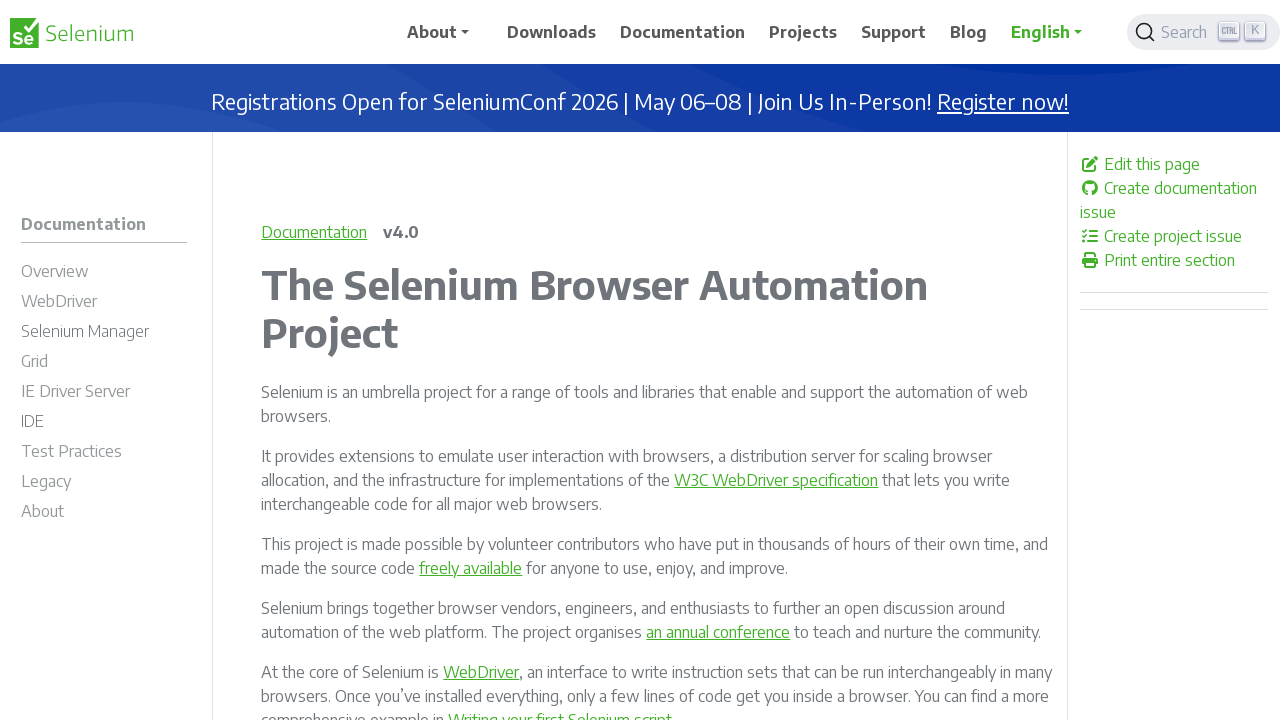

Verified link is enabled: https://github.com/SeleniumHQ/seleniumhq.github.io/blob/trunk//examples/python/tests/hello/hello_selenium.py
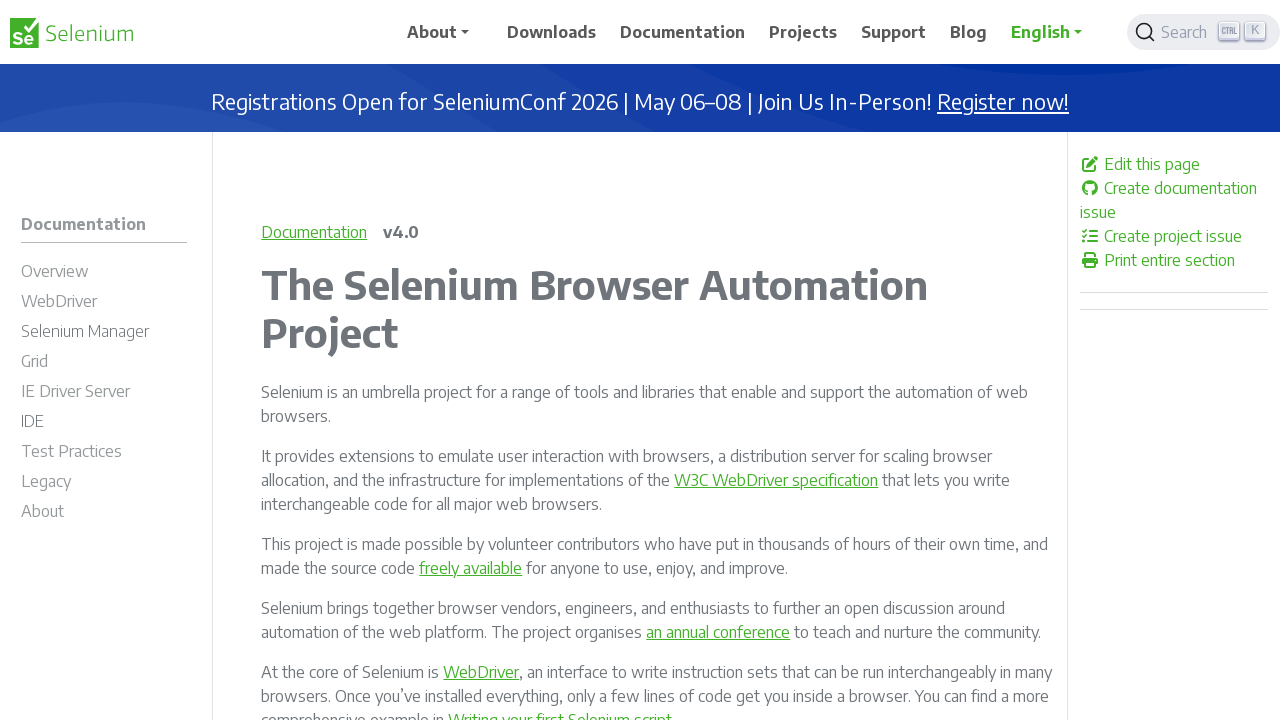

Verified link is enabled: https://github.com/SeleniumHQ/seleniumhq.github.io/blob/trunk//examples/dotnet/HelloSelenium.cs
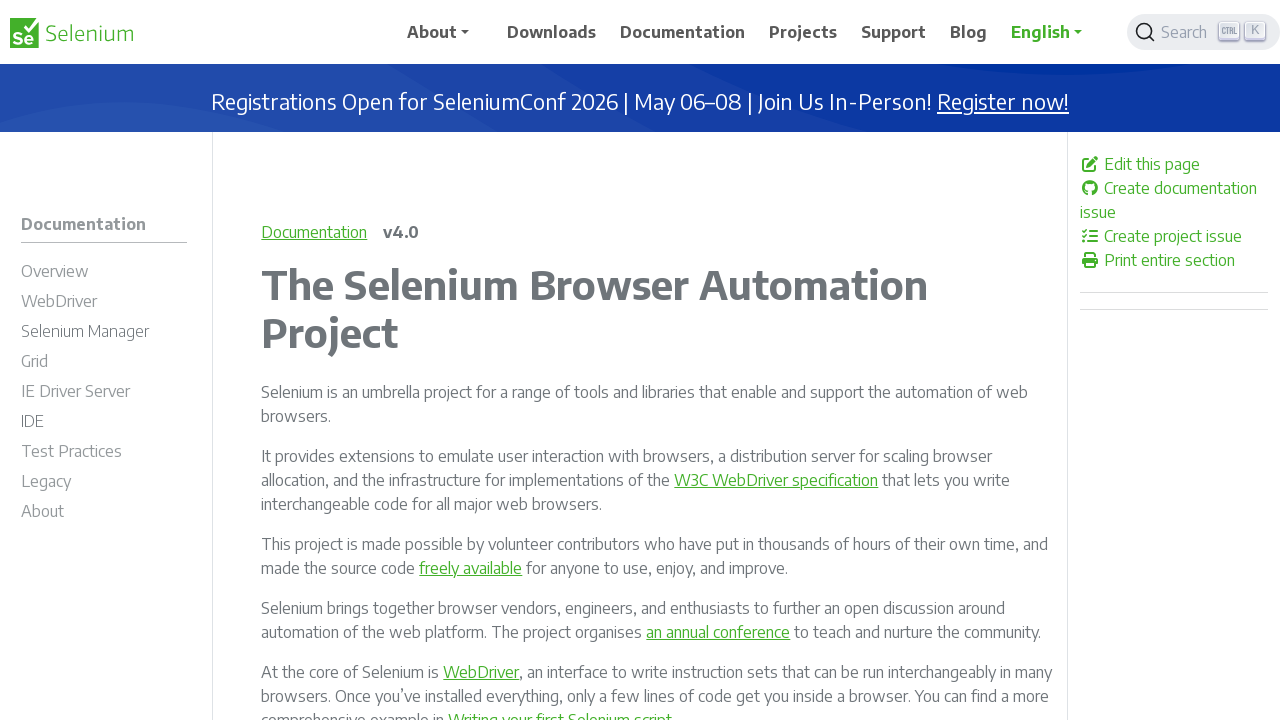

Verified link is enabled: https://github.com/SeleniumHQ/seleniumhq.github.io/blob/trunk//examples/ruby/spec/hello/hello_selenium.rb
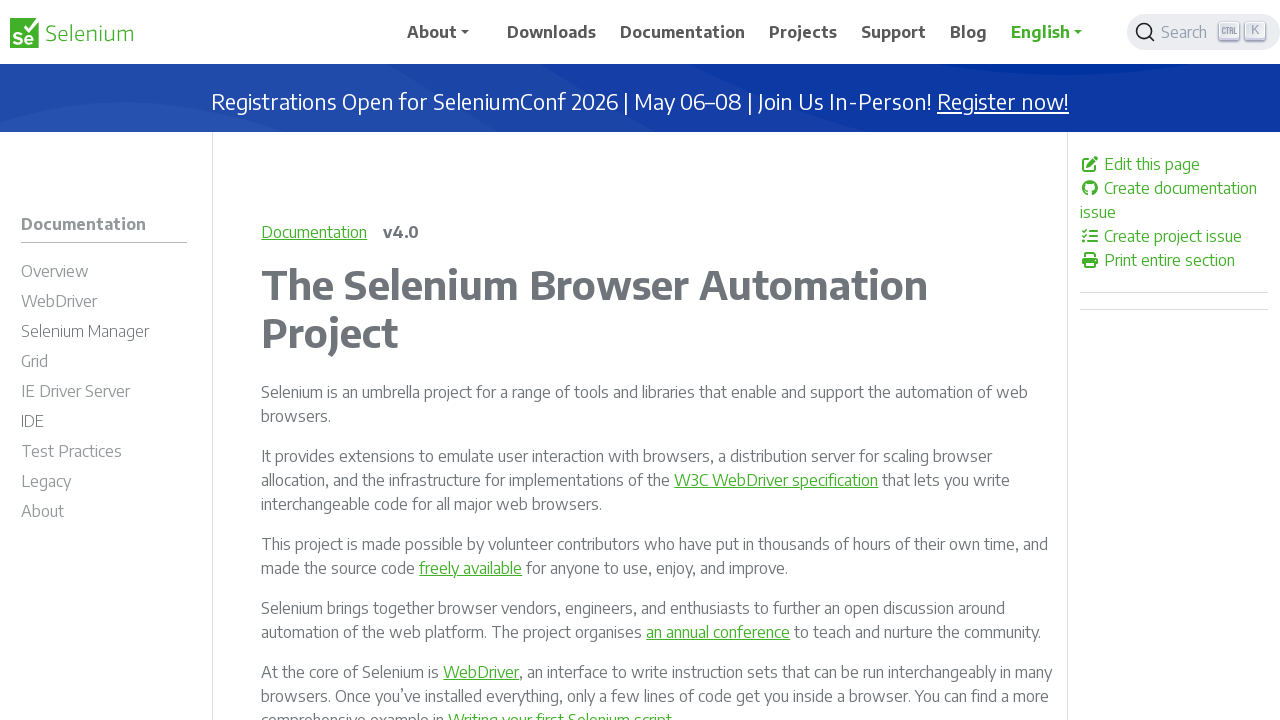

Verified link is enabled: https://github.com/SeleniumHQ/seleniumhq.github.io/blob/trunk//examples/javascript/test/hello/helloSelenium.js
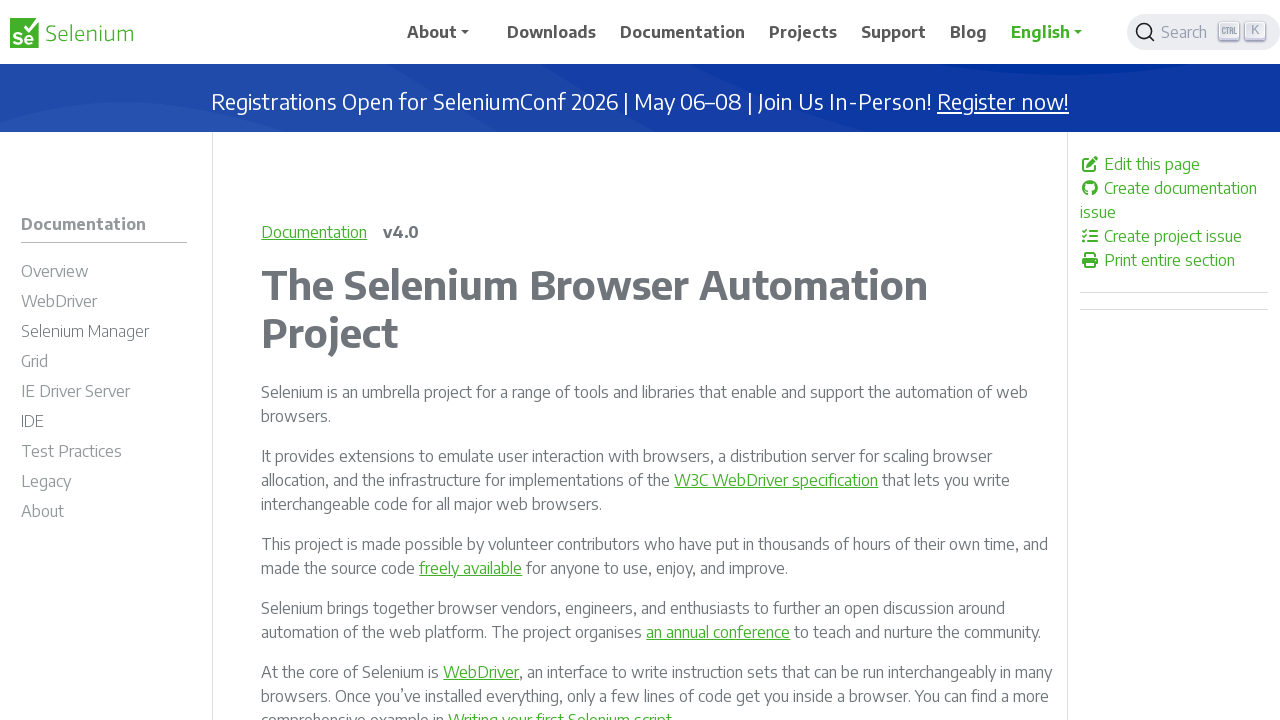

Verified link is enabled: https://github.com/SeleniumHQ/seleniumhq.github.io/blob/trunk//examples/kotlin/src/test/kotlin/dev/selenium/hello/HelloSelenium.kt
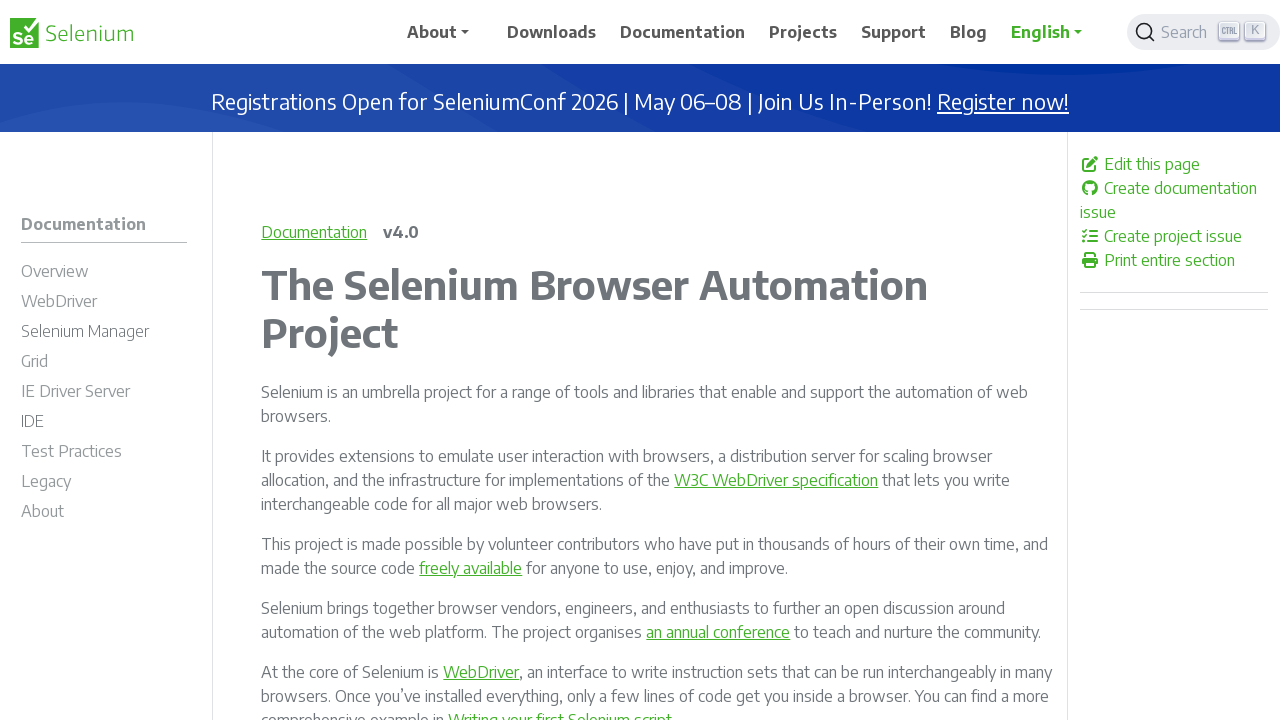

Verified link is enabled: https://www.selenium.dev/documentation/overview/
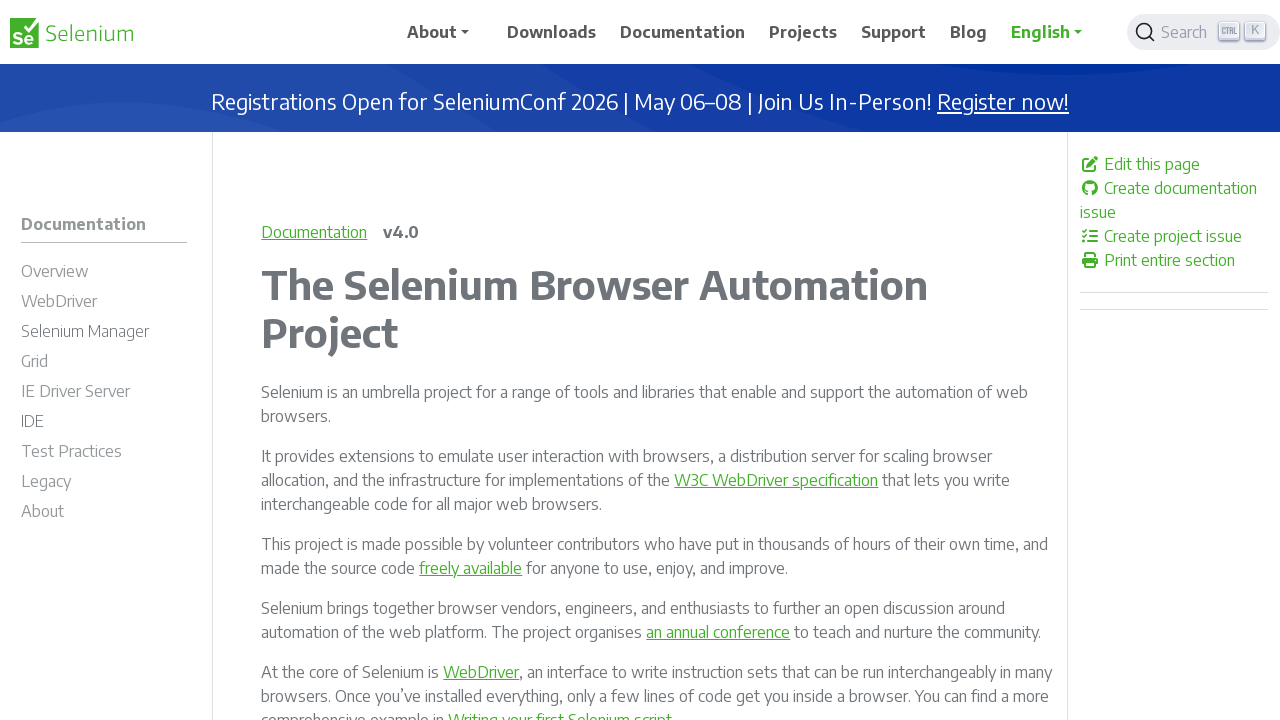

Verified link is enabled: https://www.selenium.dev/documentation/webdriver/getting_started/
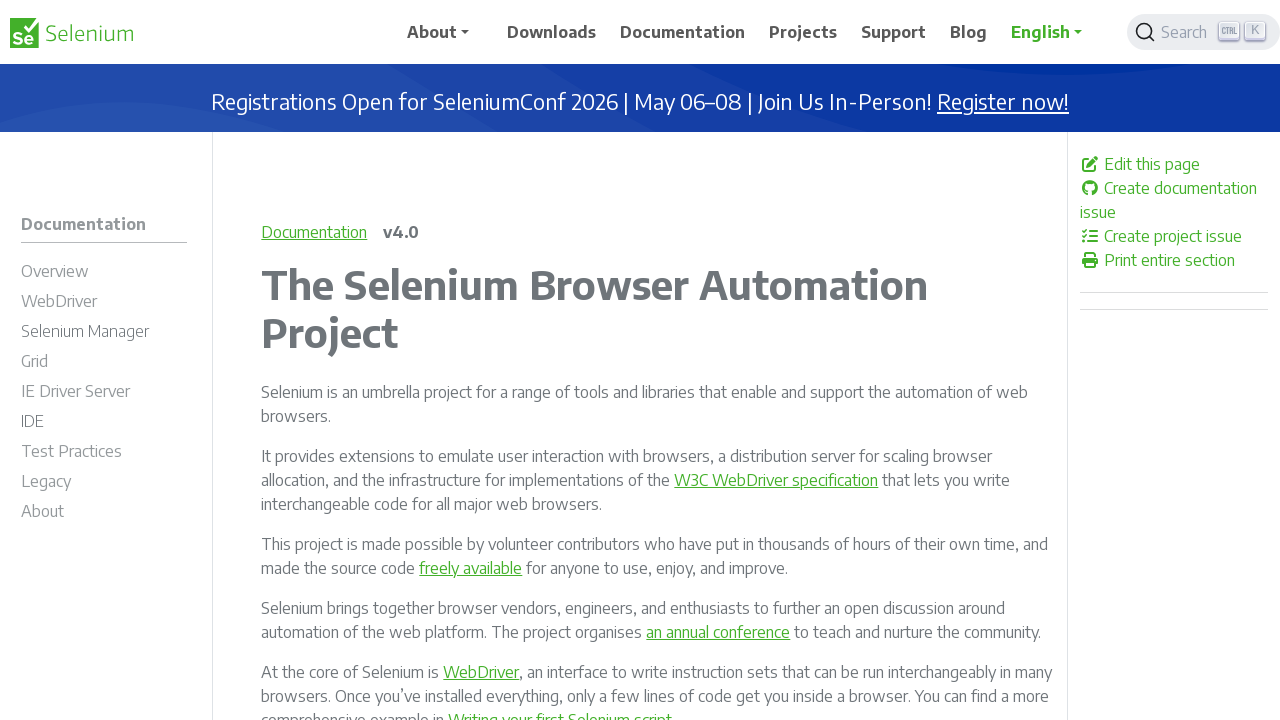

Verified link is enabled: /documentation/overview/
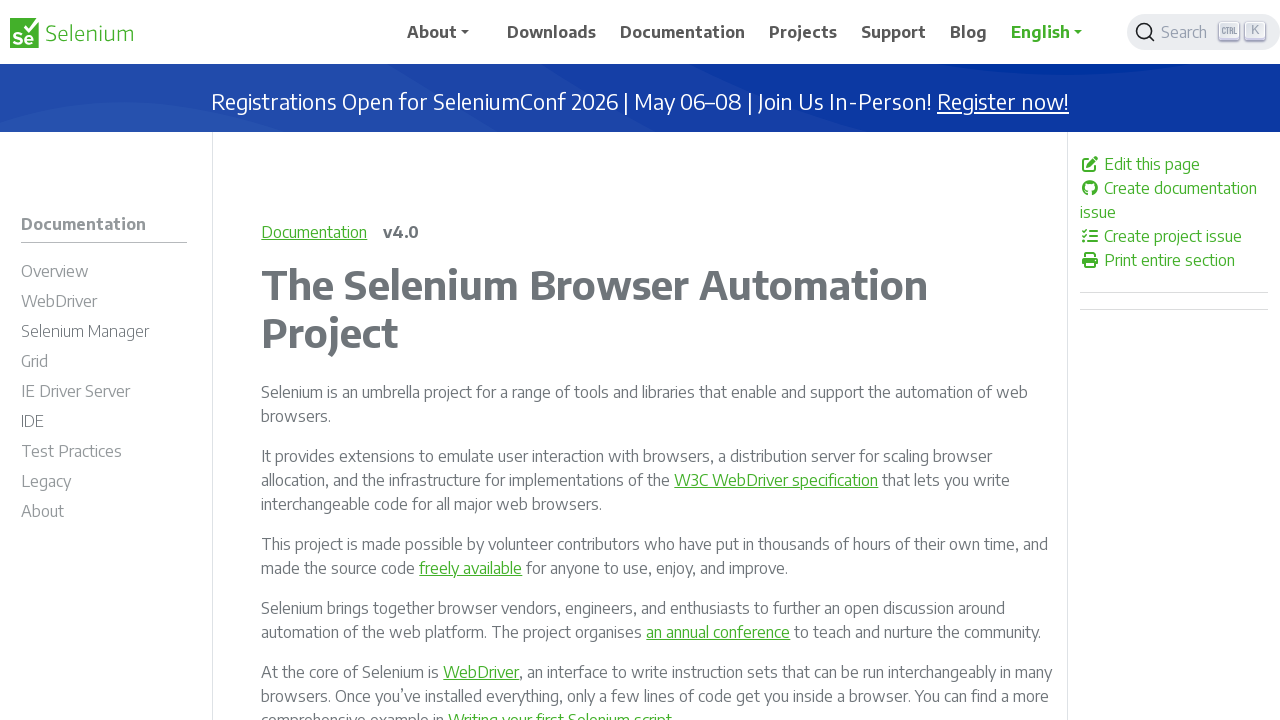

Verified link is enabled: /documentation/webdriver/
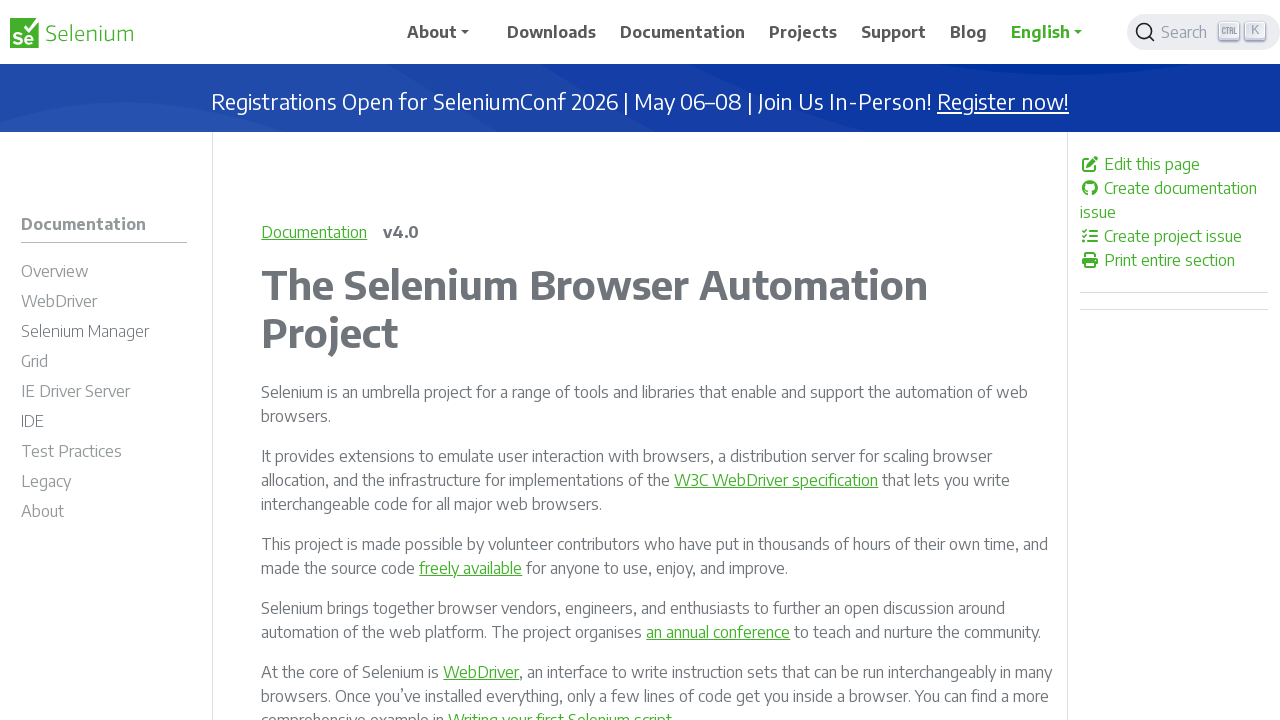

Verified link is enabled: /documentation/selenium_manager/
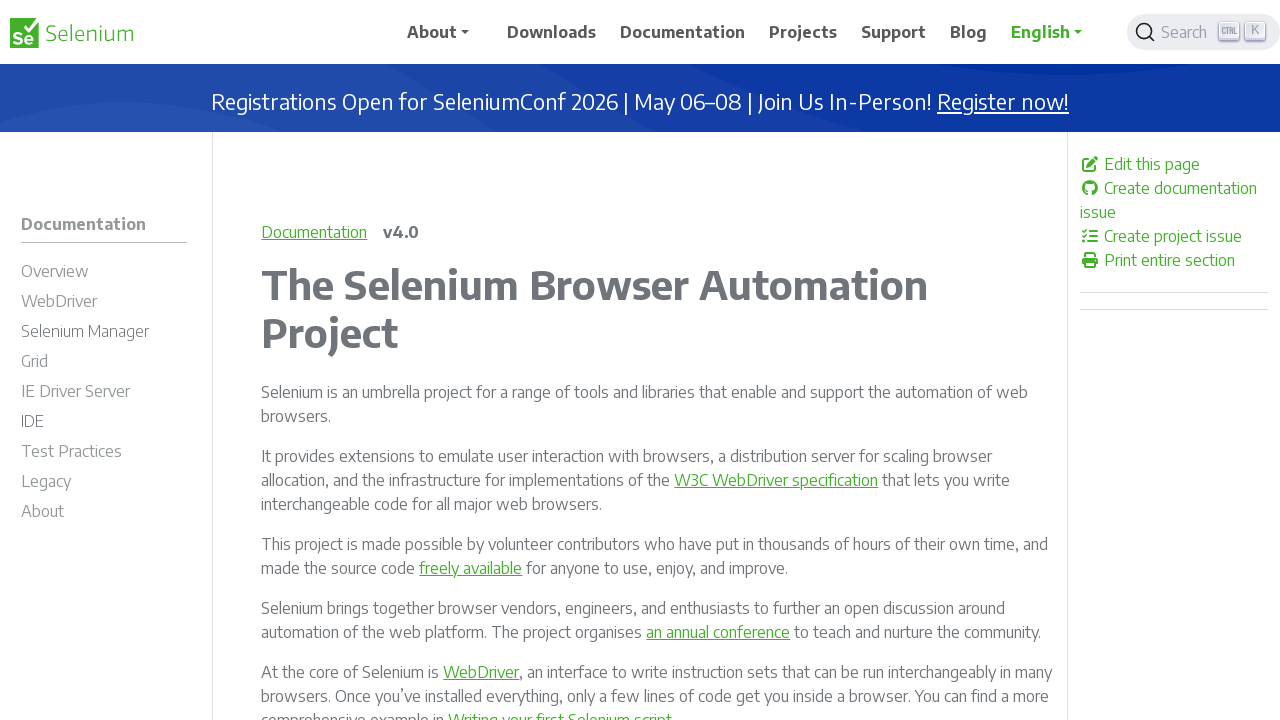

Verified link is enabled: /documentation/grid/
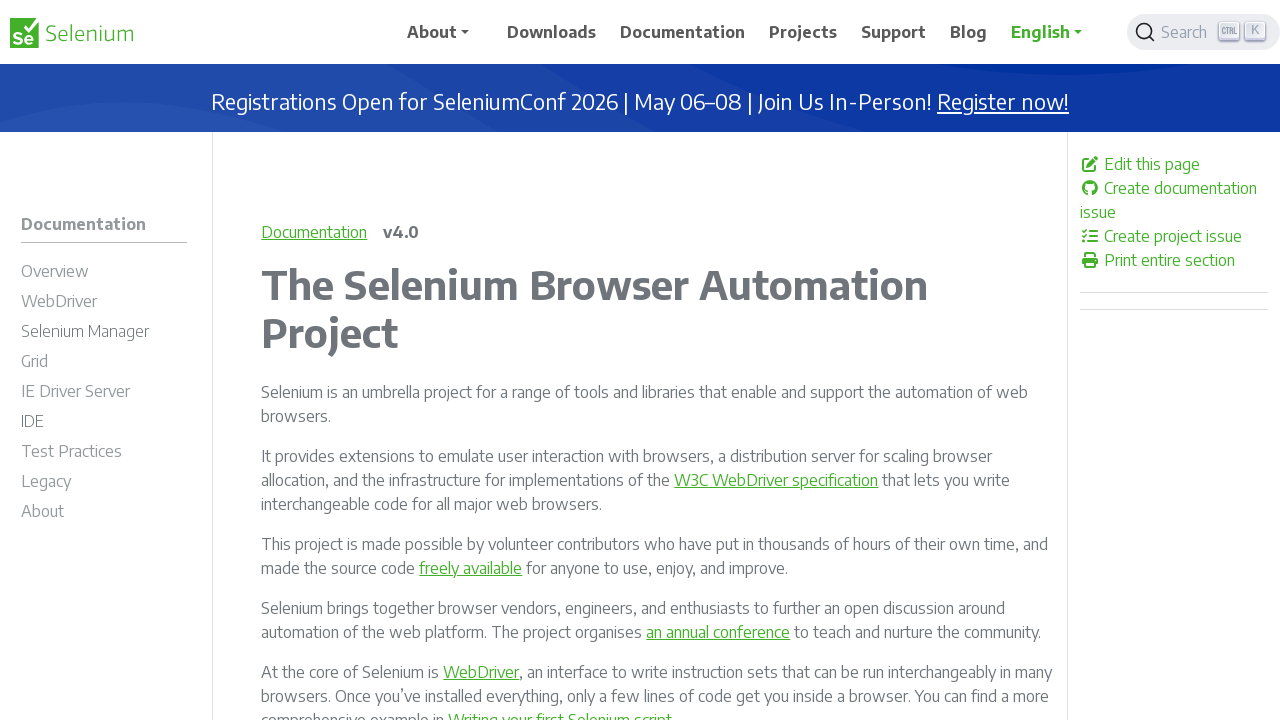

Verified link is enabled: /documentation/ie_driver_server/
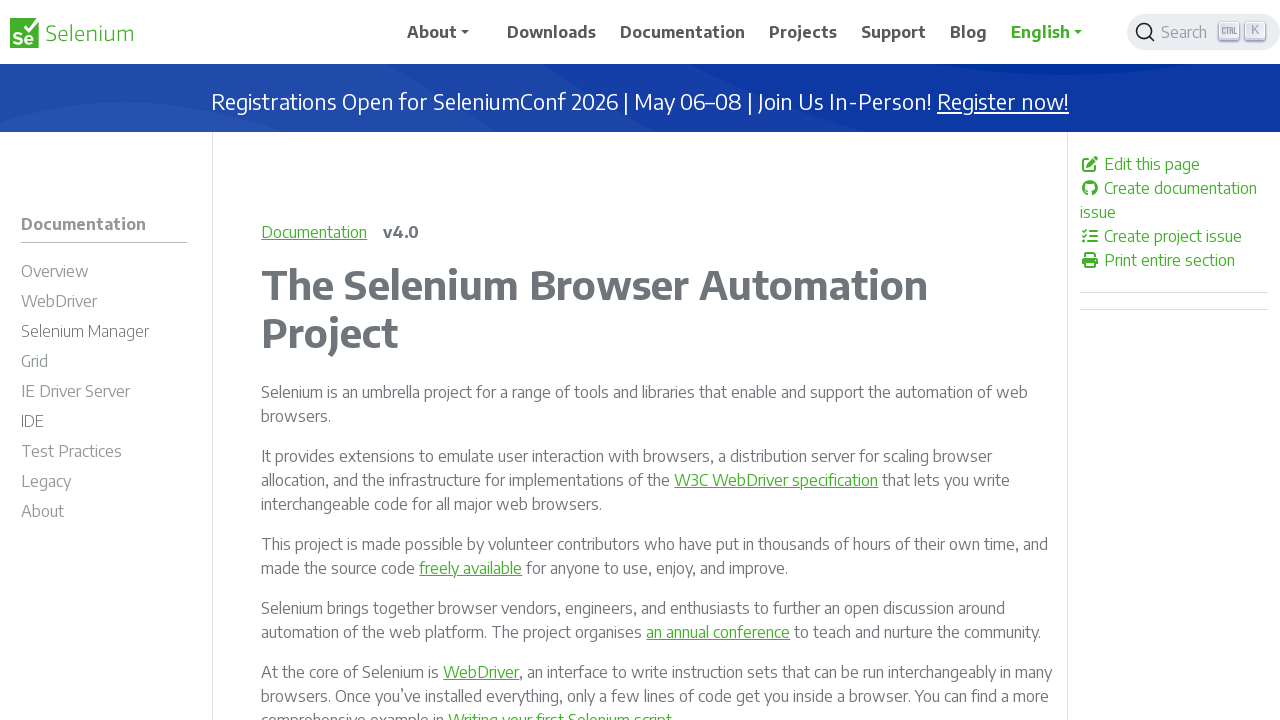

Verified link is enabled: /documentation/ide/
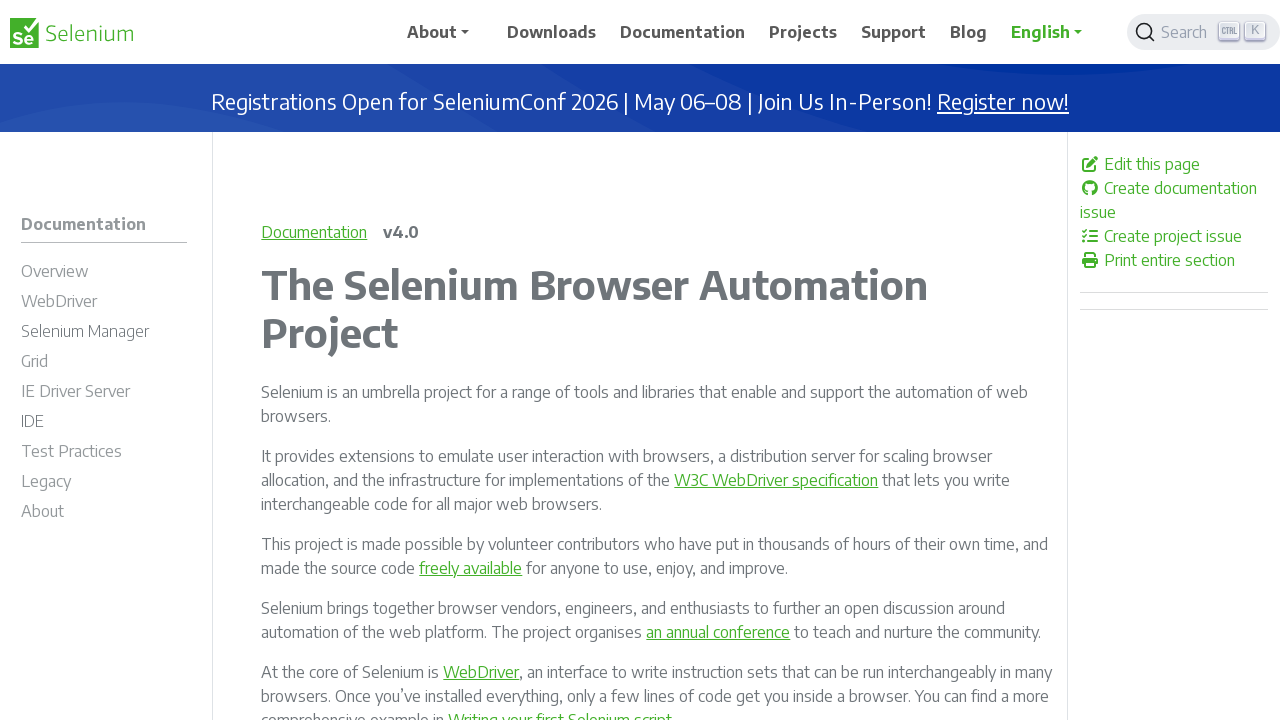

Verified link is enabled: /documentation/test_practices/
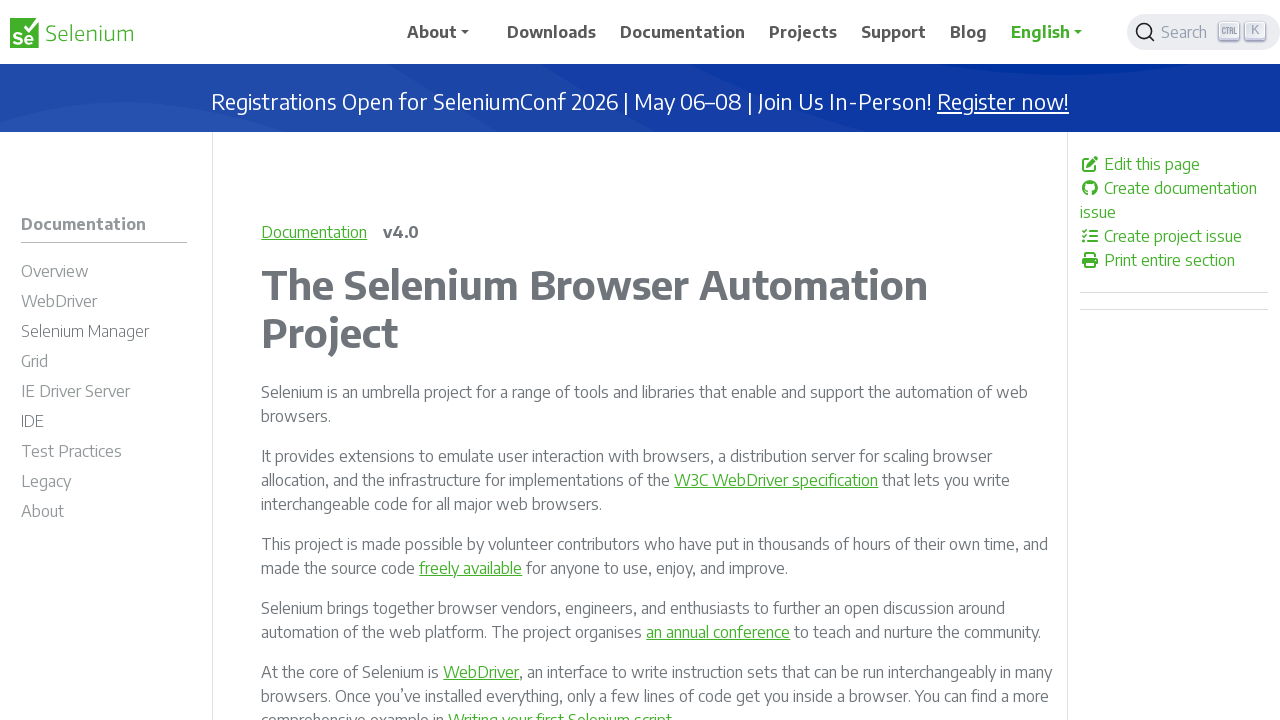

Verified link is enabled: /documentation/legacy/
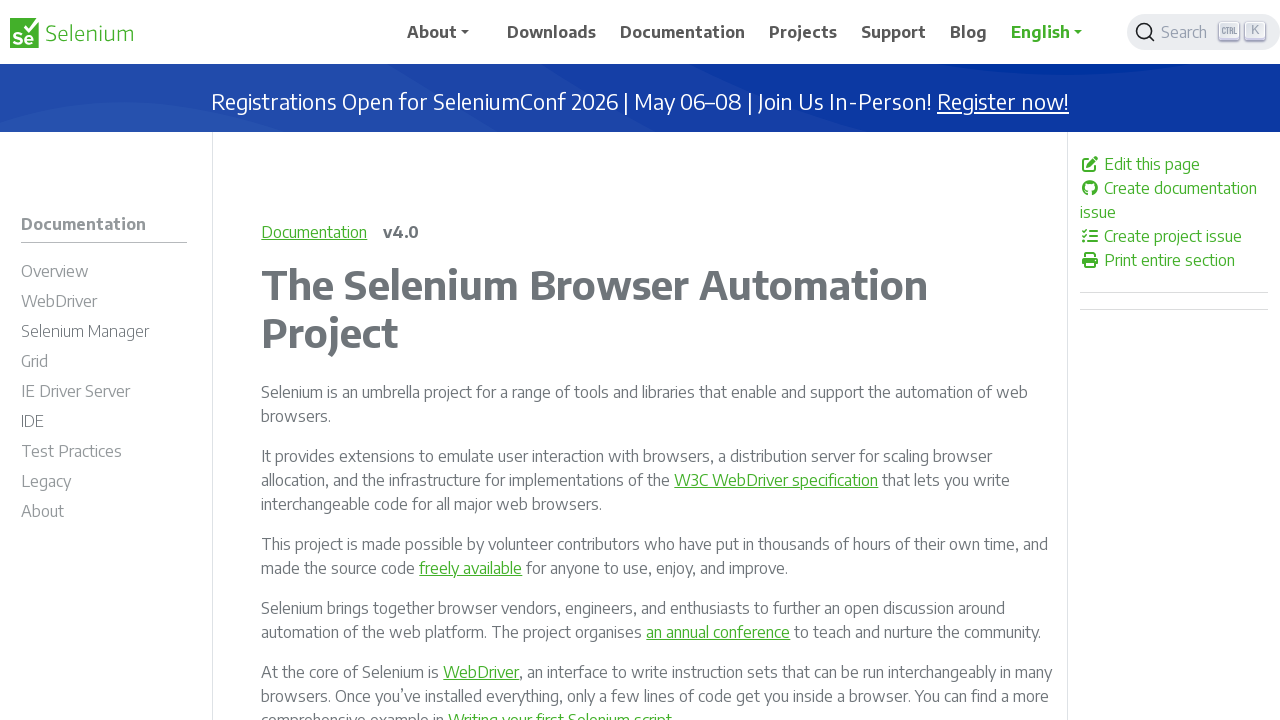

Verified link is enabled: /documentation/about/
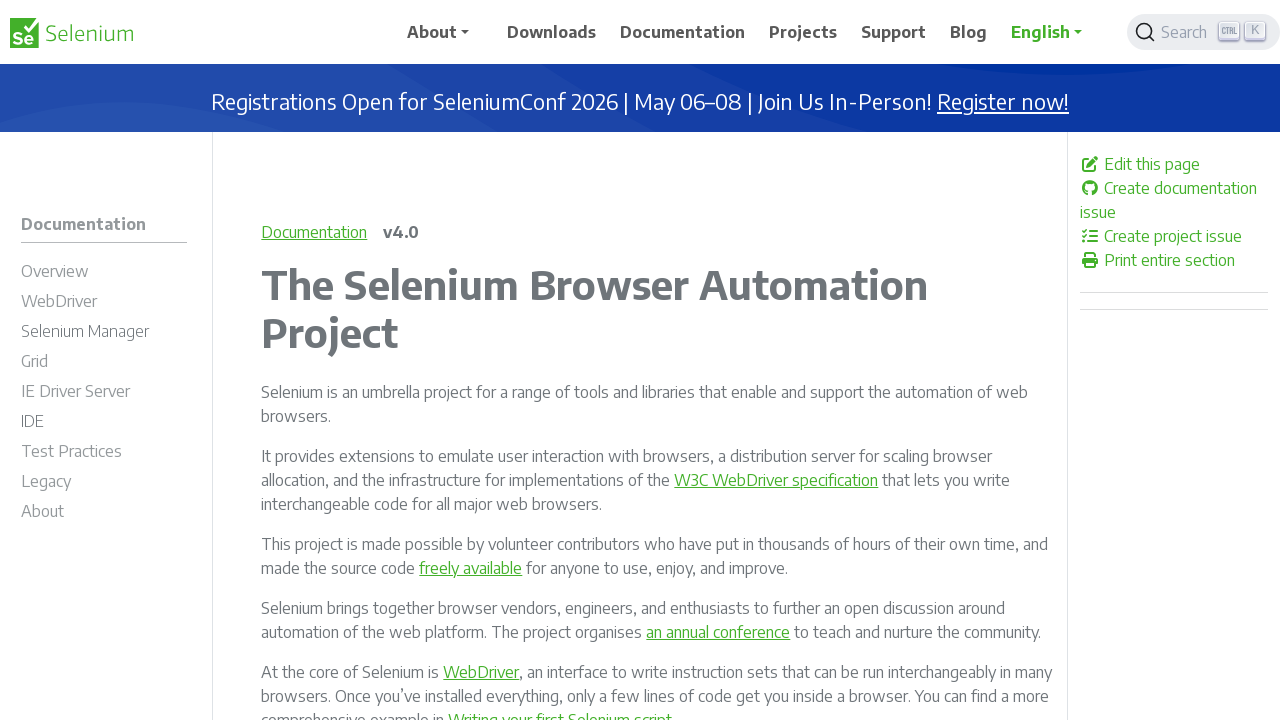

Verified link is enabled: https://github.com/SeleniumHQ/seleniumhq.github.io/commit/efaae63f2b66029b5022e5b0348414a1a29c631f
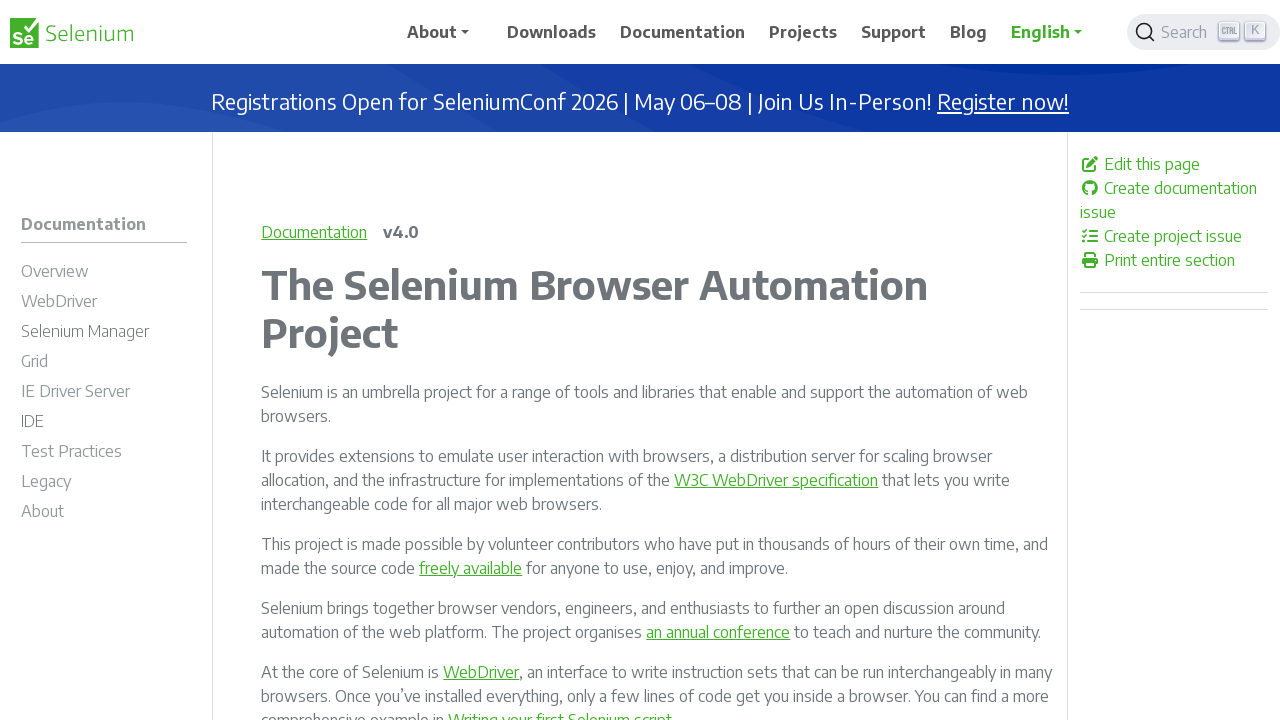

Verified link is enabled: https://www.browserstack.com/automate?utm_campaign=open-source-sponsor&utm_campaigncode=701OW000009sQwVYAU&utm_medium=partnered&utm_source=seleniumorg
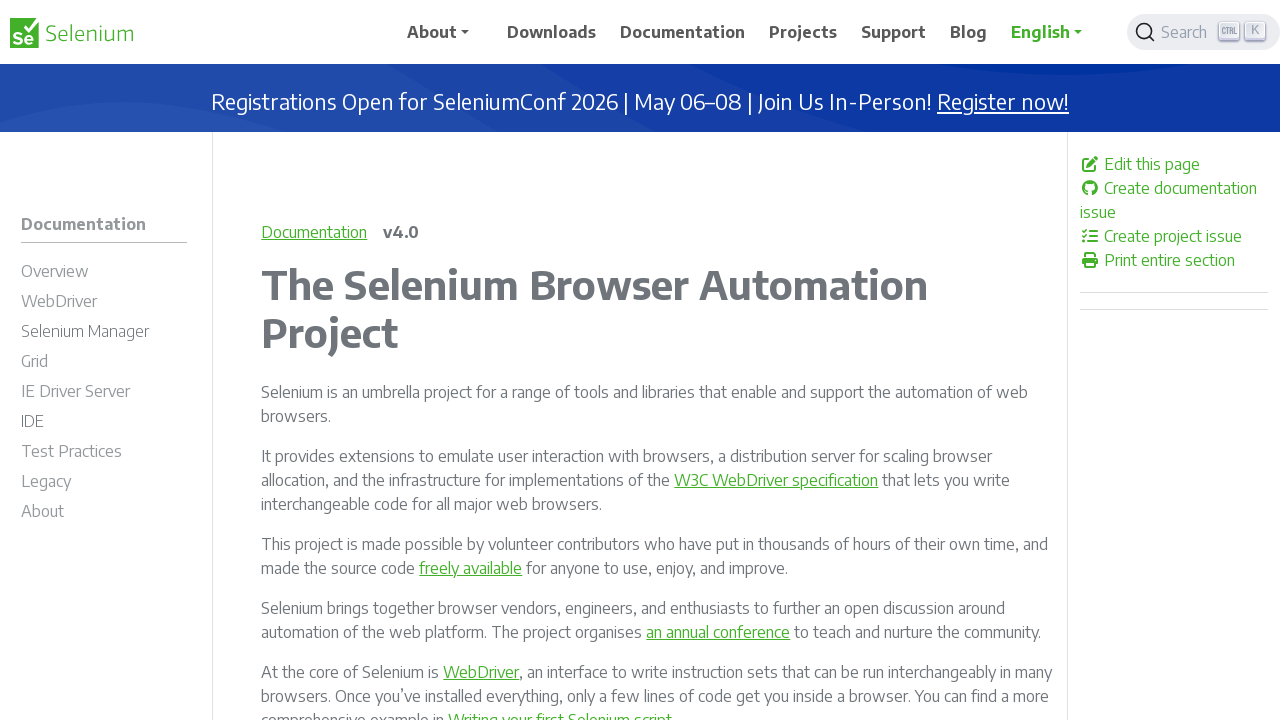

Verified link is enabled: https://saucelabs.com/resources/topic-hub/selenium?utm_source=selenium&utm_medium=website&utm_campaign=selenium-sponsorship-fy25
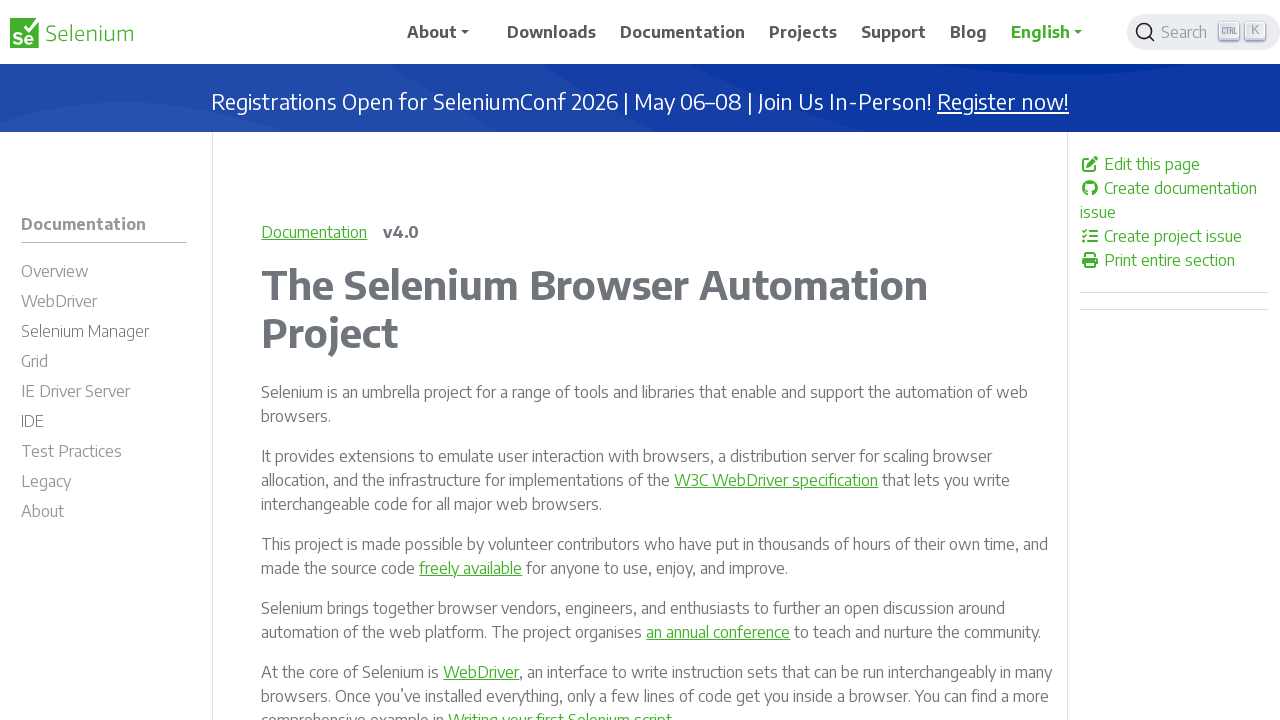

Verified link is enabled: https://www.testmuai.com/selenium-automation
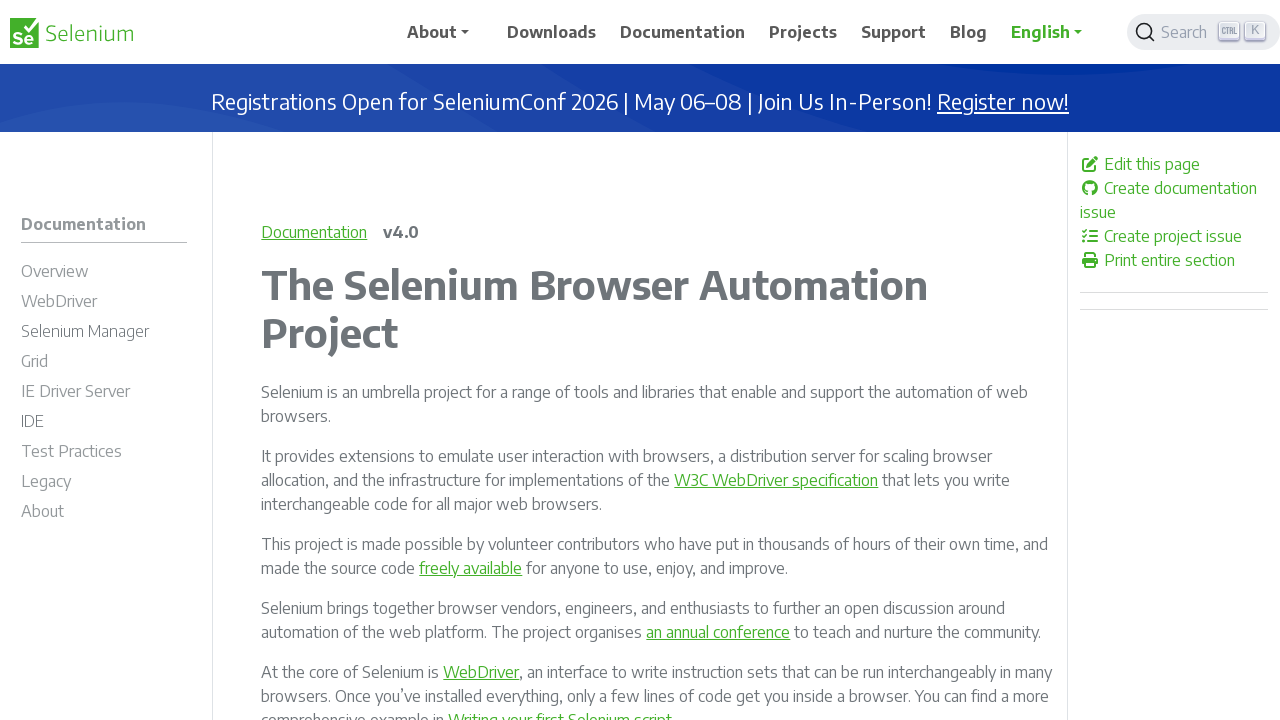

Verified link is enabled: https://brightdata.com/?utm_source=brand&utm_campaign=brnd-mkt_partners_selenium
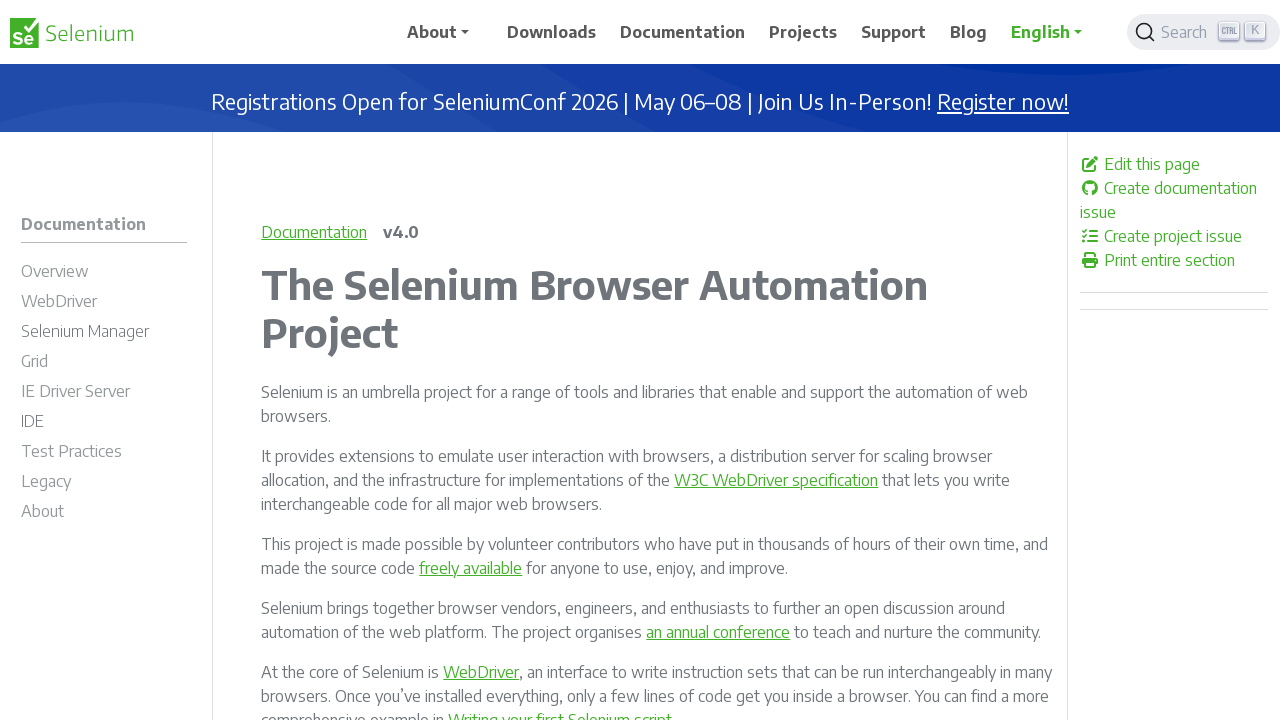

Verified link is enabled: https://applitools.com/
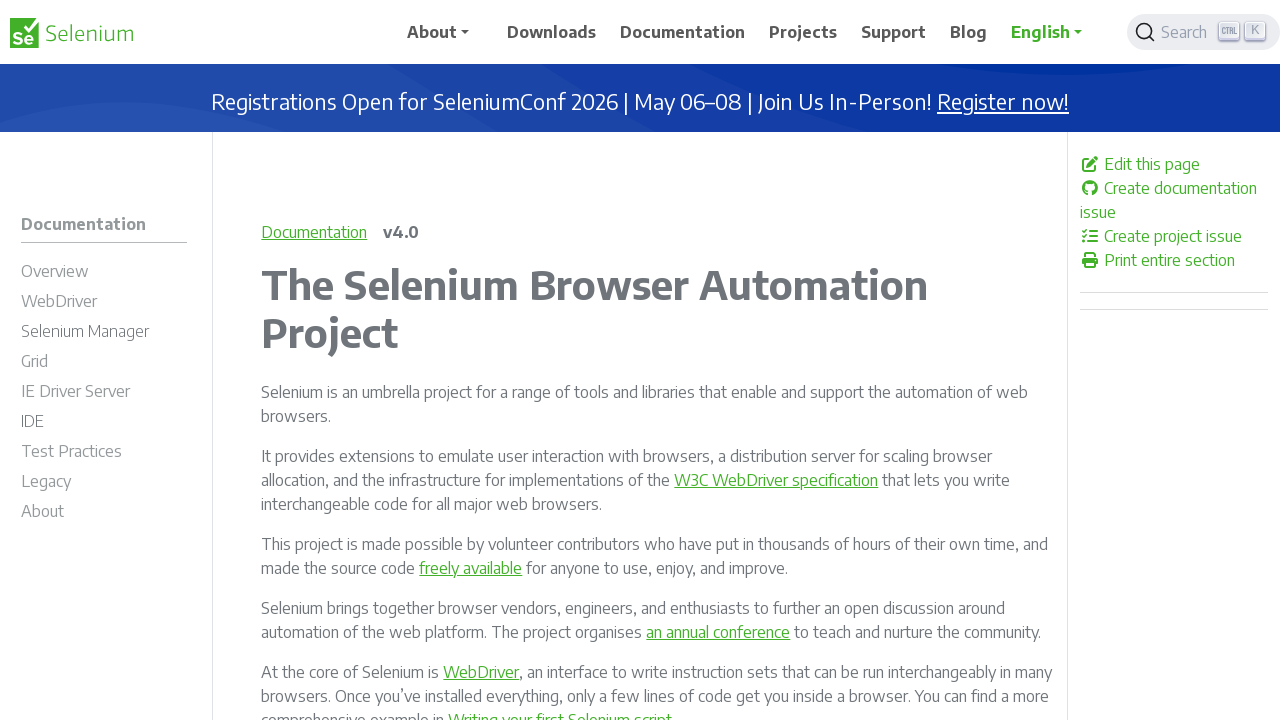

Verified link is enabled: https://www.thordata.com/?ls=waOicIkB&lk=selenium
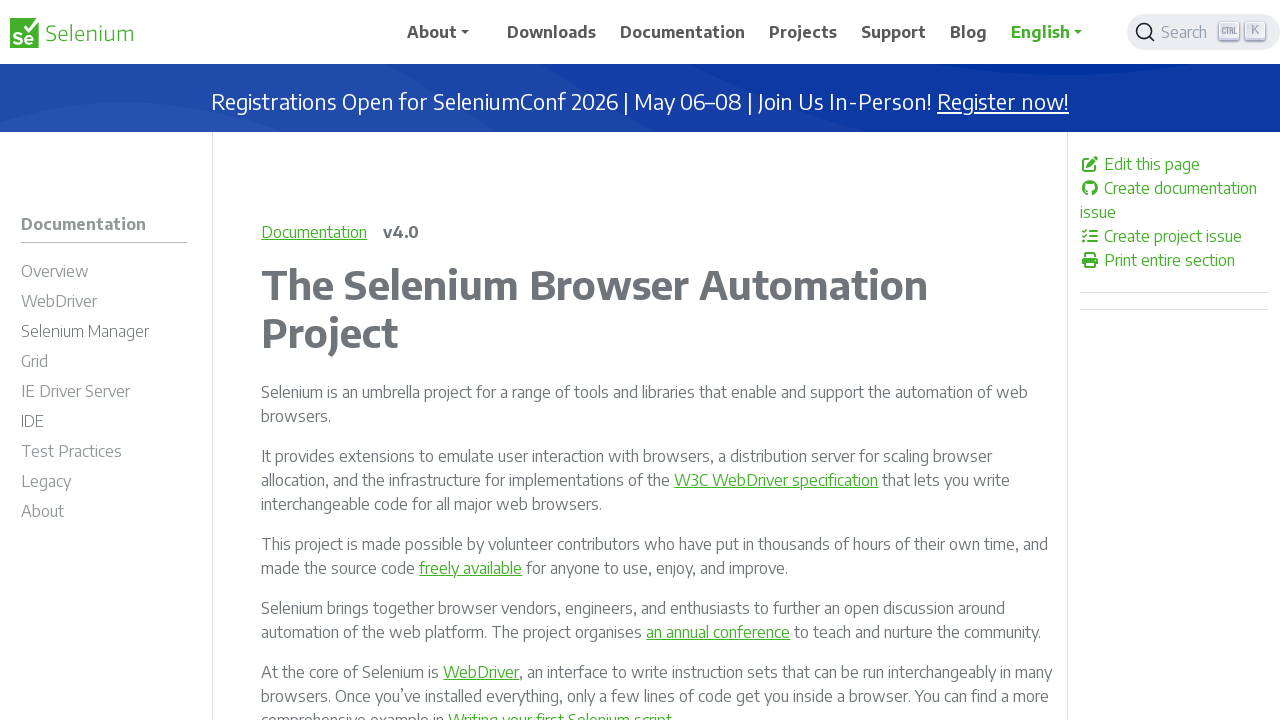

Verified link is enabled: /sponsors
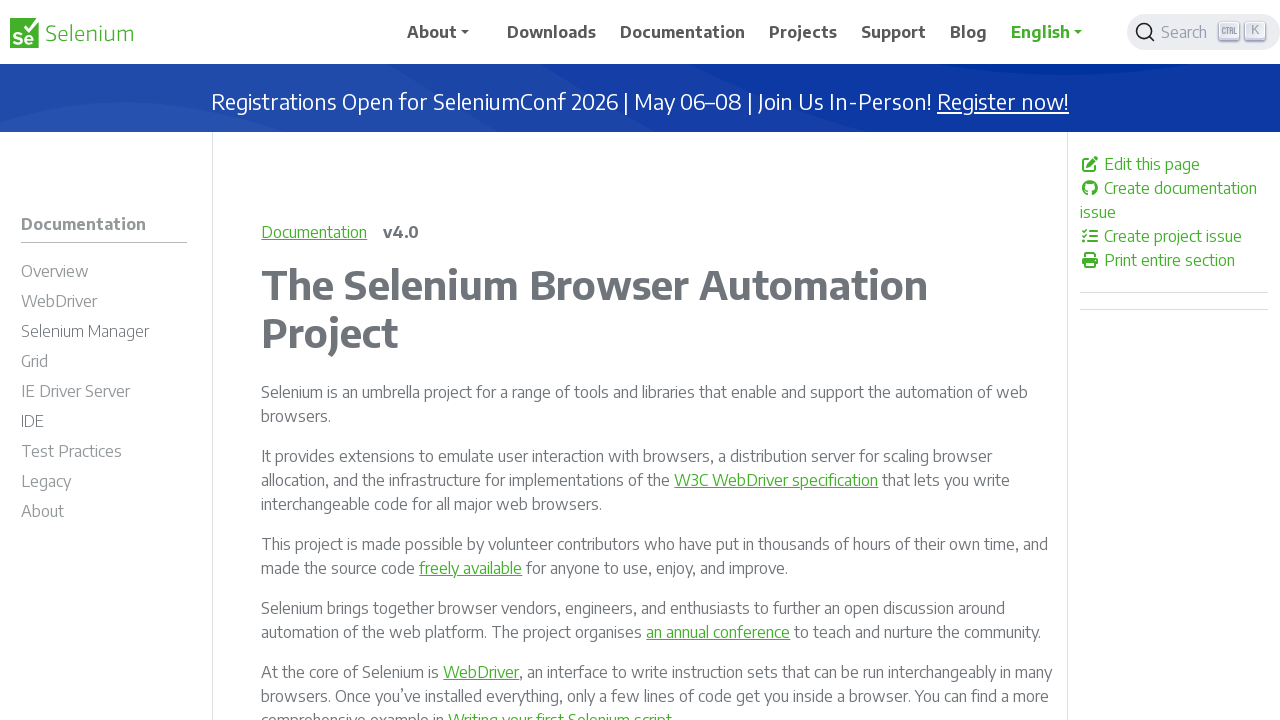

Verified link is enabled: https://www.linkedin.com/company/4826427/
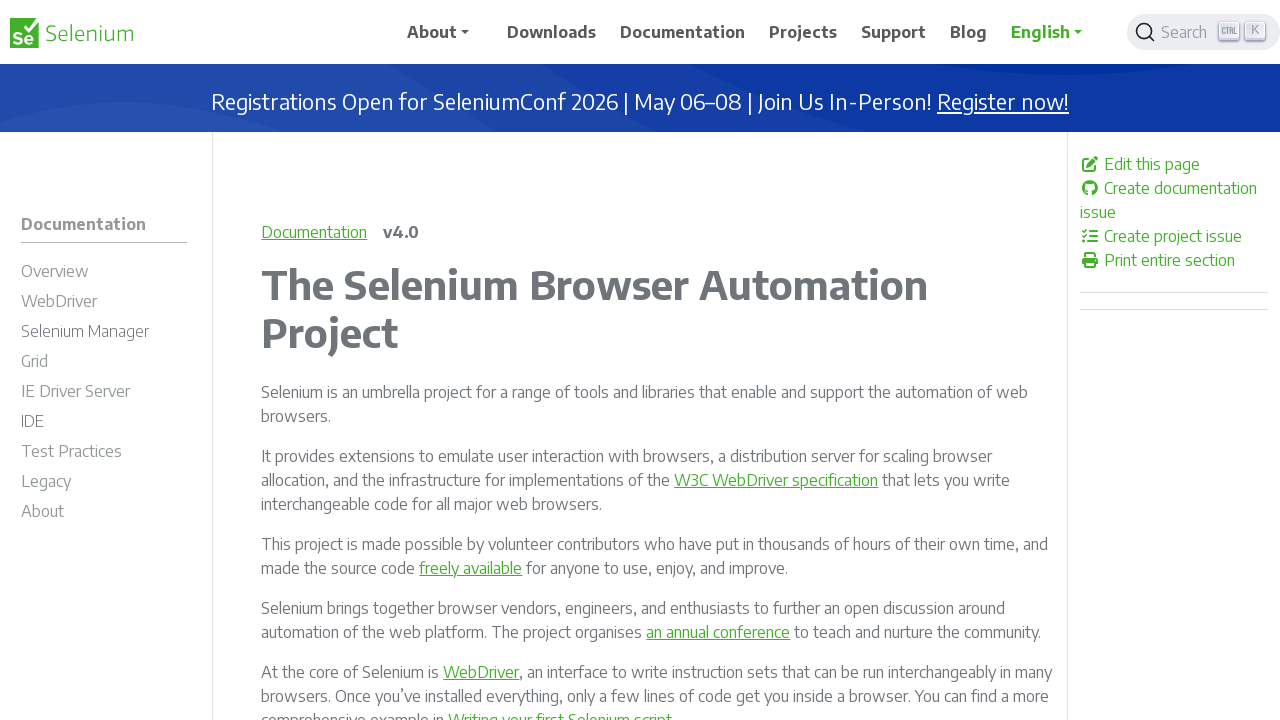

Verified link is enabled: https://x.com/SeleniumHQ
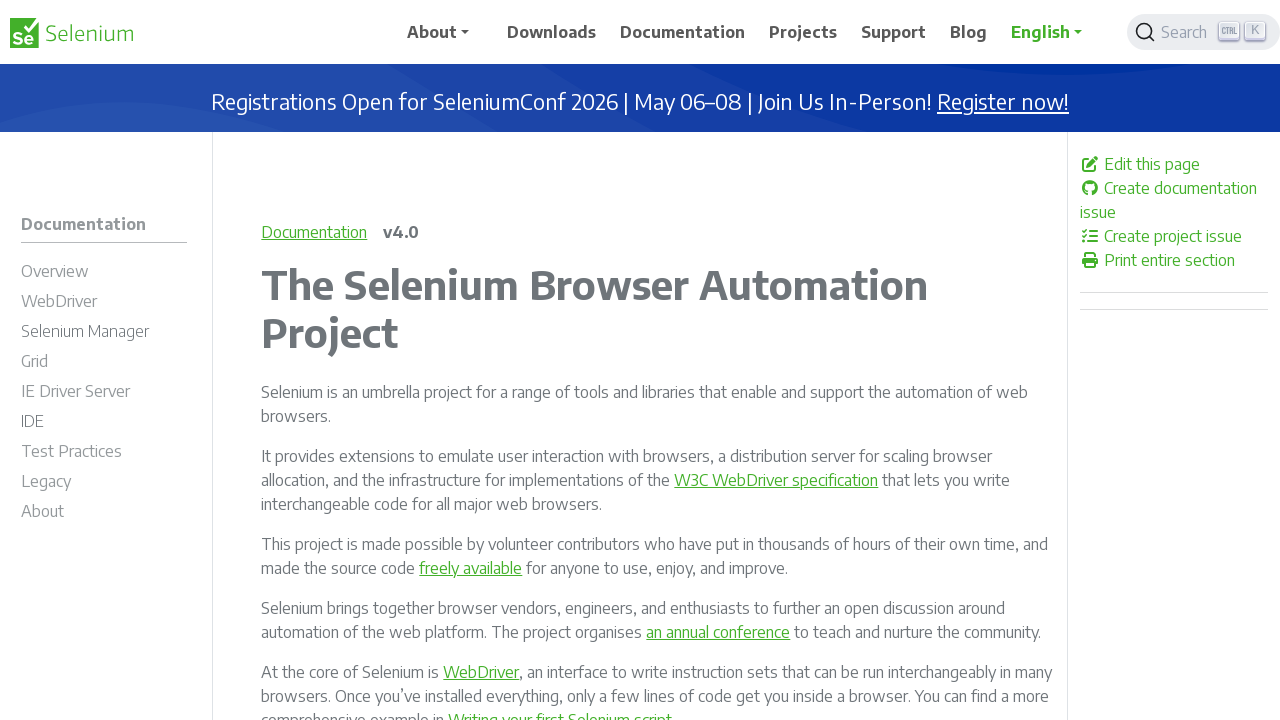

Verified link is enabled: https://www.youtube.com/@SeleniumHQProject/
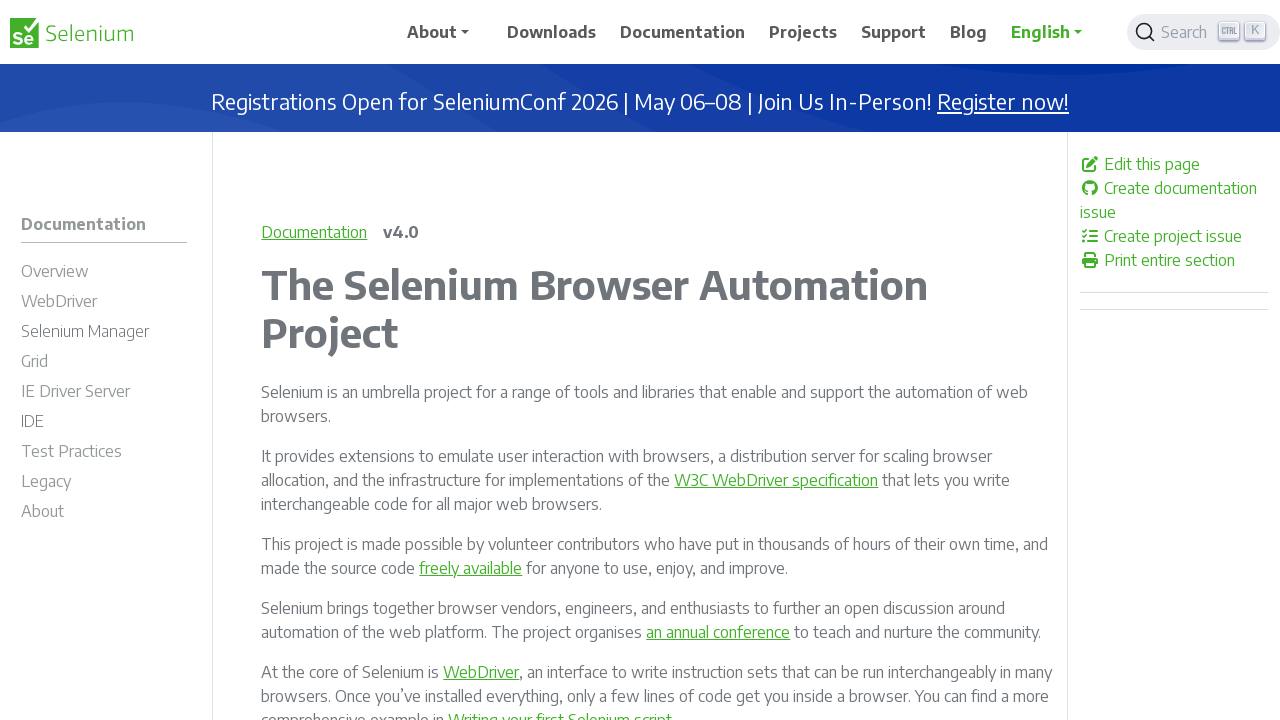

Verified link is enabled: https://mastodon.social/@seleniumHQ@fosstodon.org
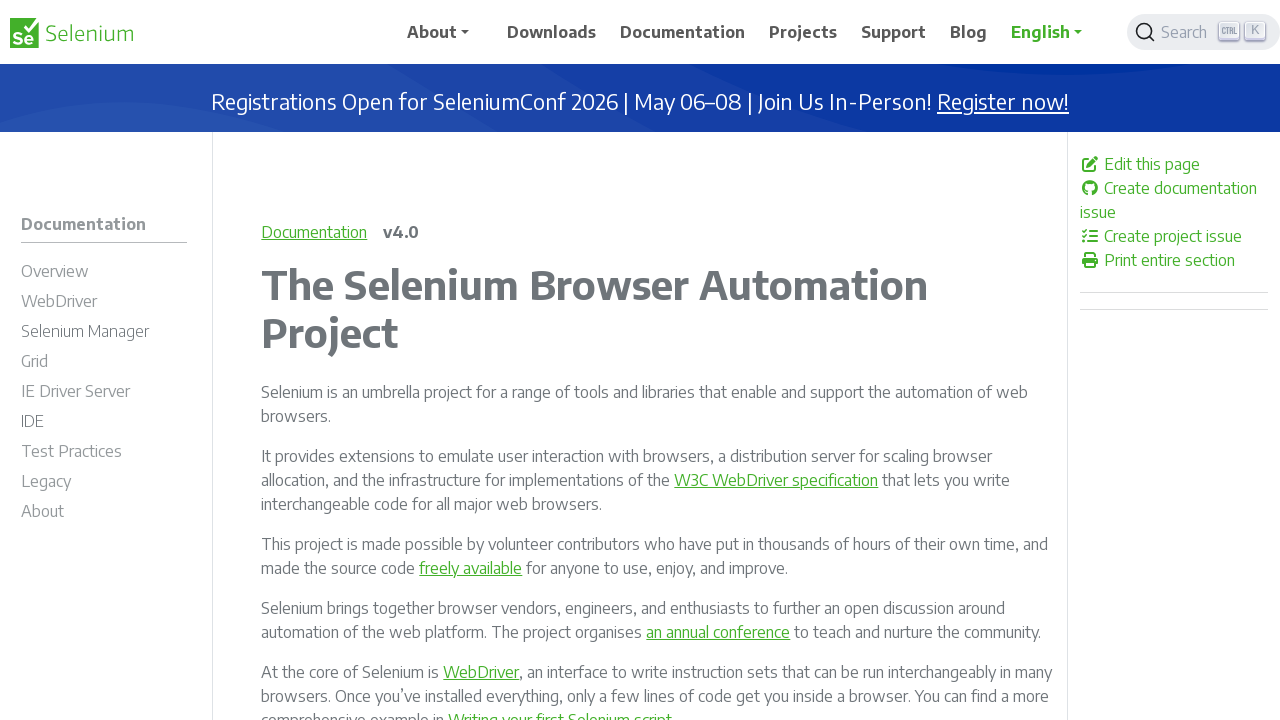

Verified link is enabled: https://bsky.app/profile/seleniumconf.bsky.social
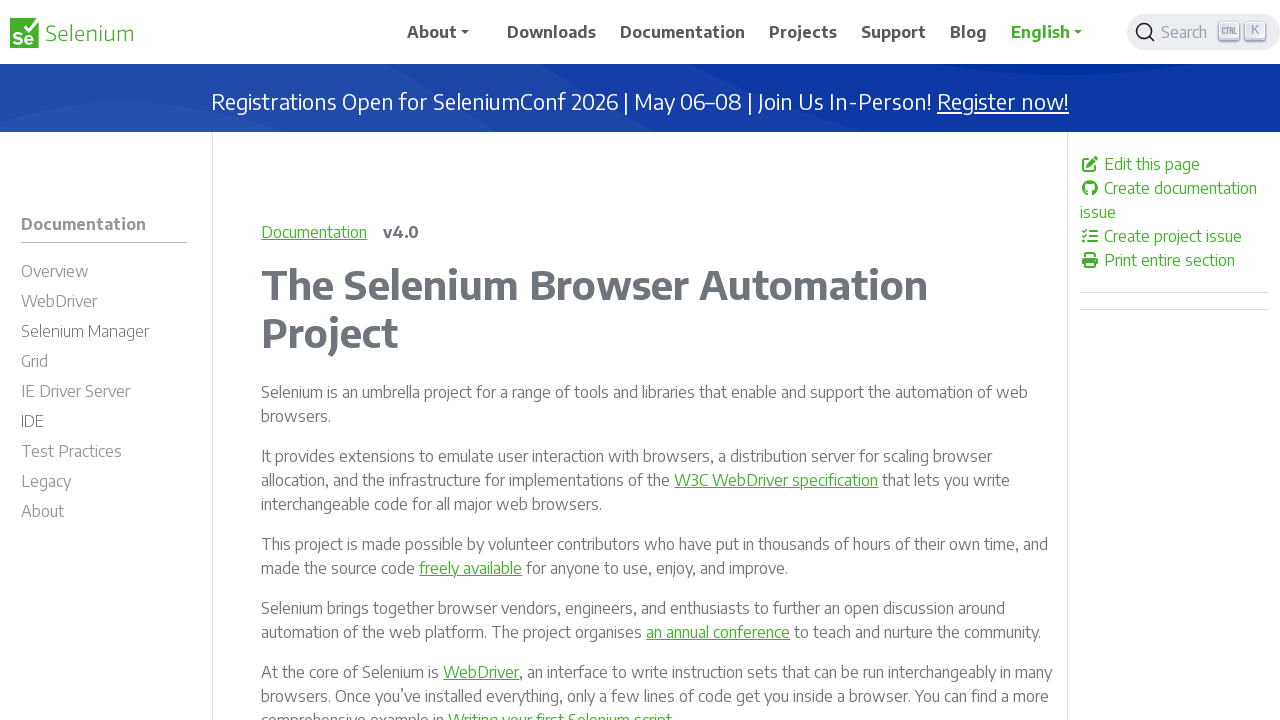

Verified link is enabled: https://groups.google.com/group/selenium-users
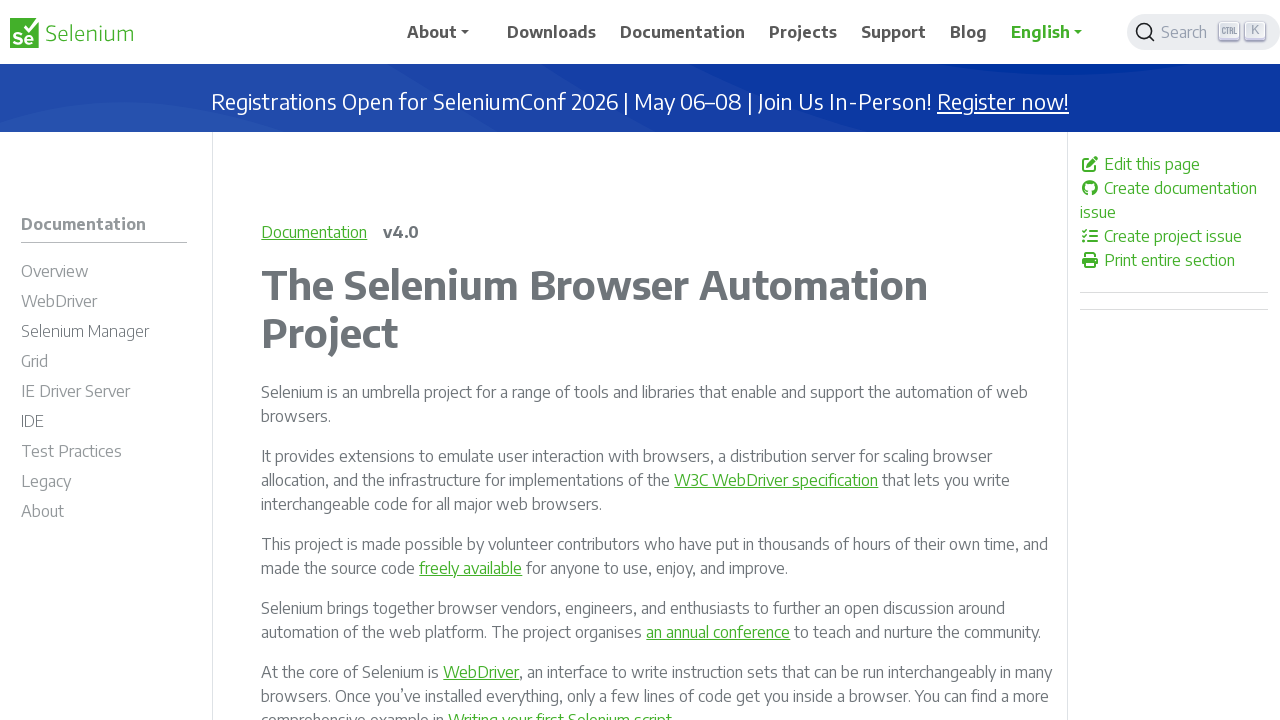

Verified link is enabled: https://www.youtube.com/channel/UCbDlgX_613xNMrDqCe3QNEw
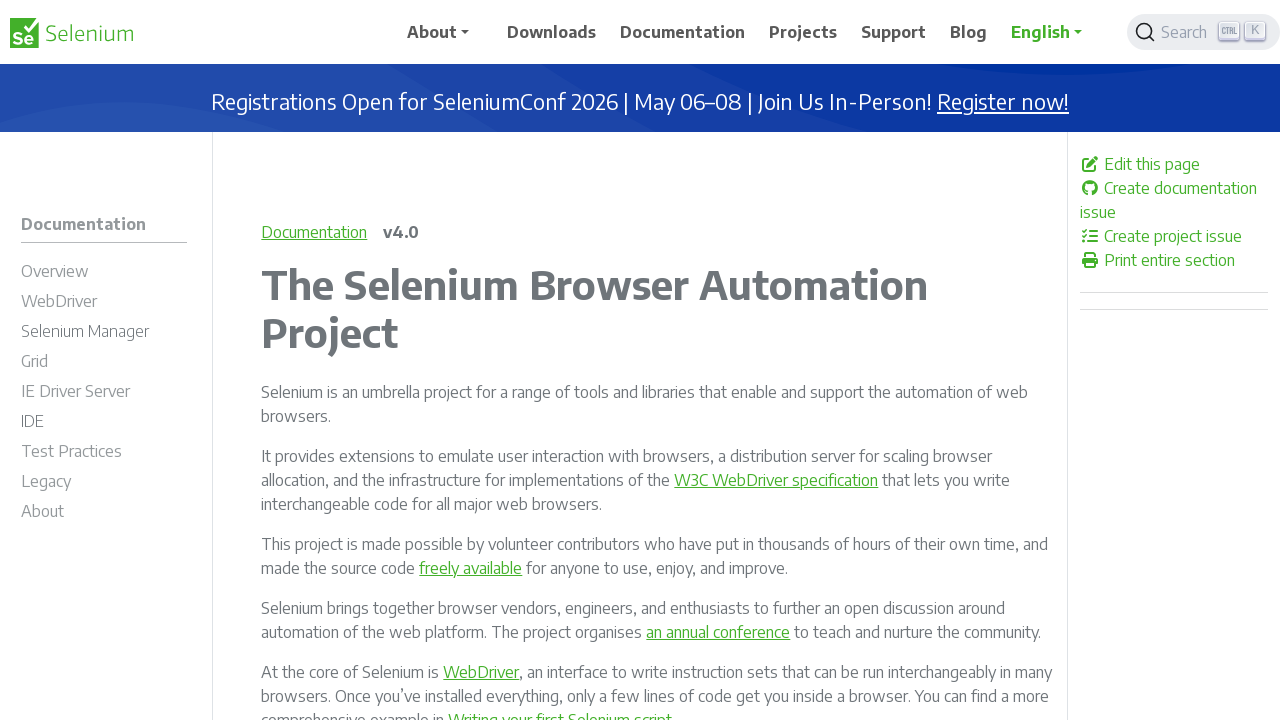

Verified link is enabled: mailto:selenium@sfconservancy.org
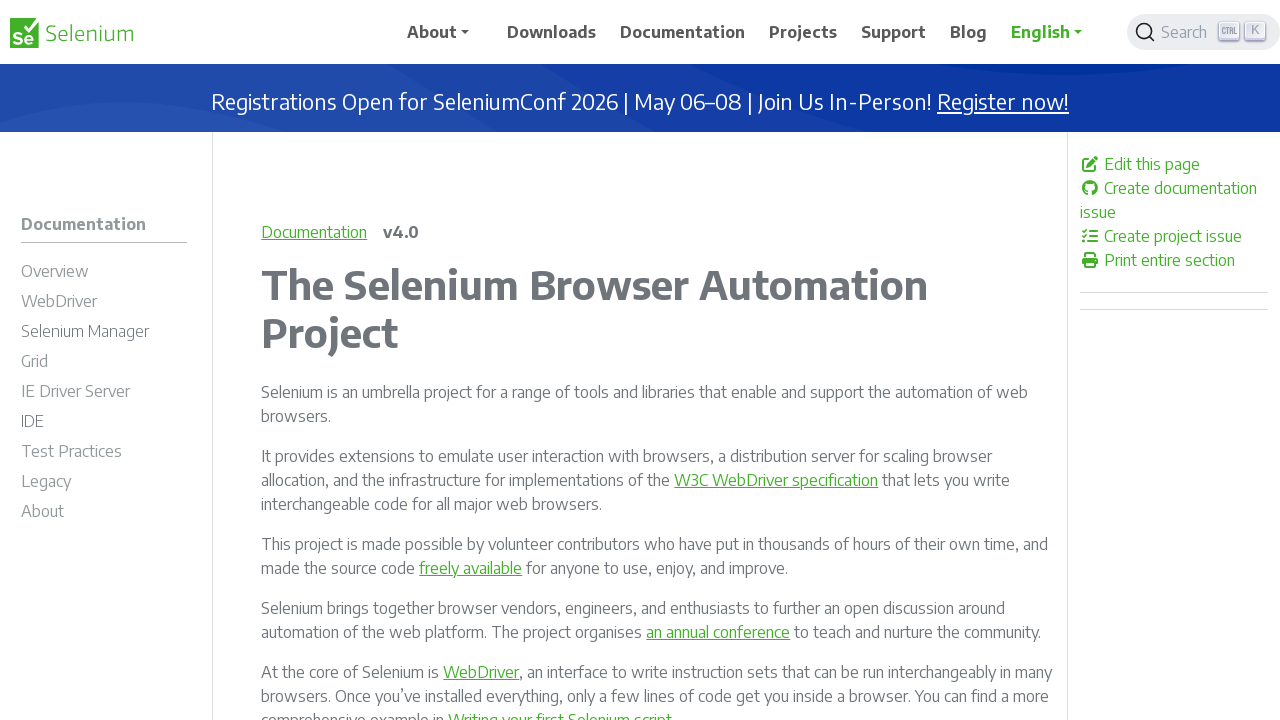

Verified link is enabled: https://github.com/seleniumhq/selenium
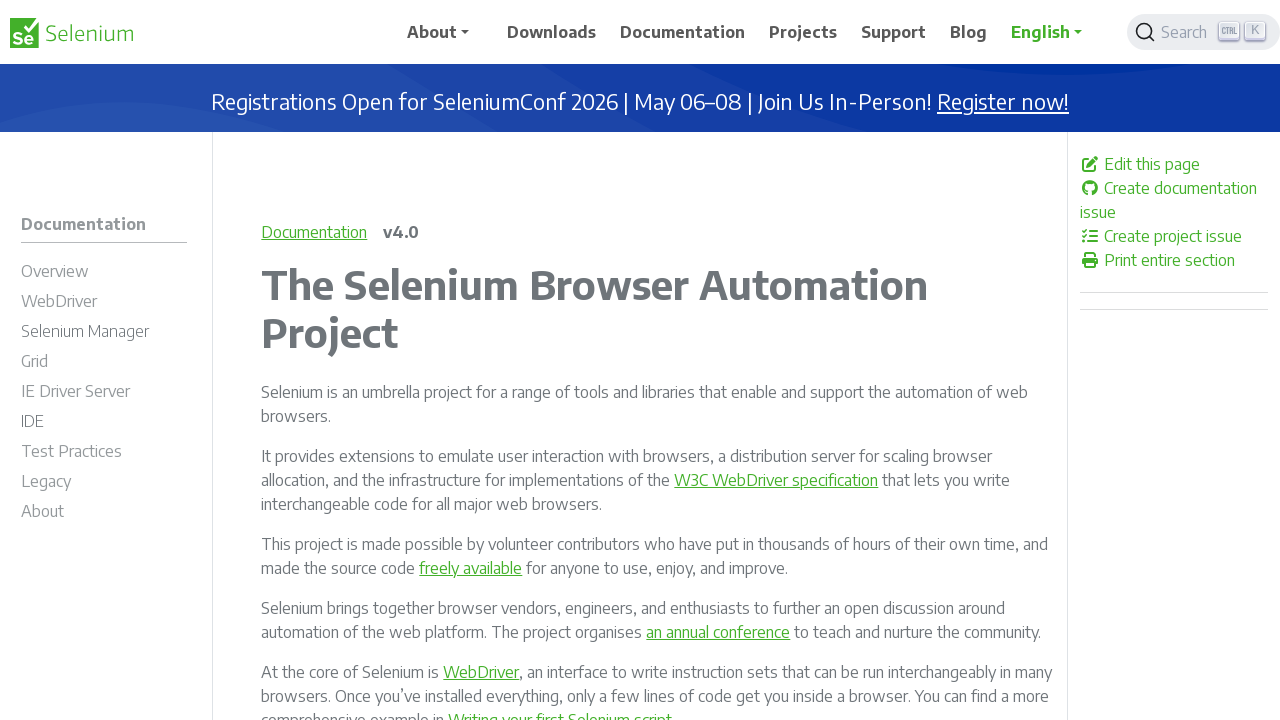

Verified link is enabled: https://inviter.co/seleniumhq
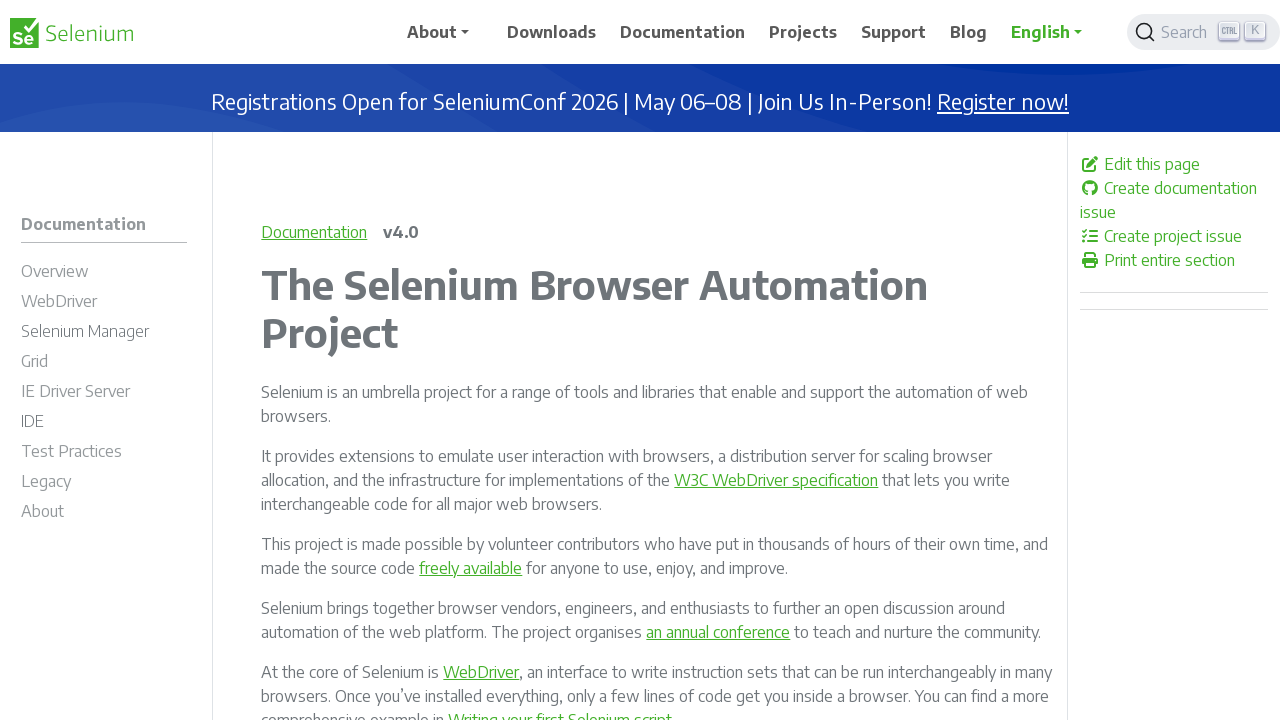

Verified link is enabled: https://web.libera.chat/#selenium
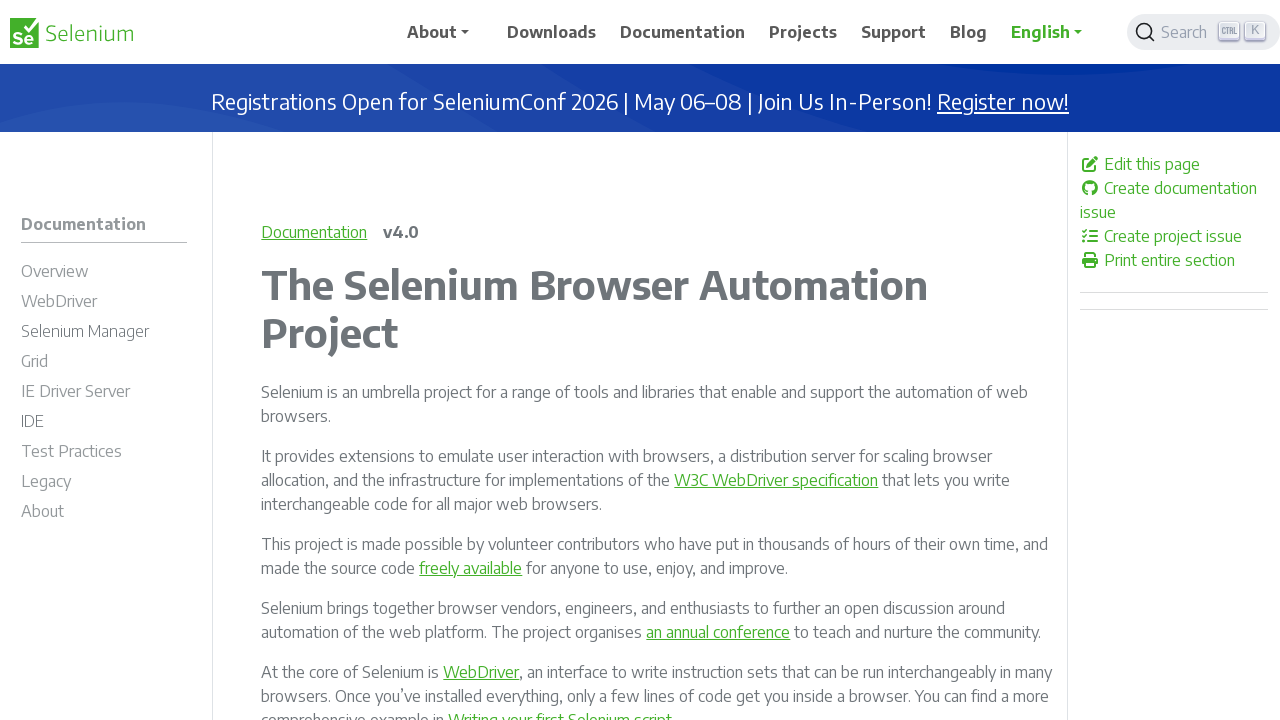

Verified link is enabled: https://groups.google.com/g/selenium-developers
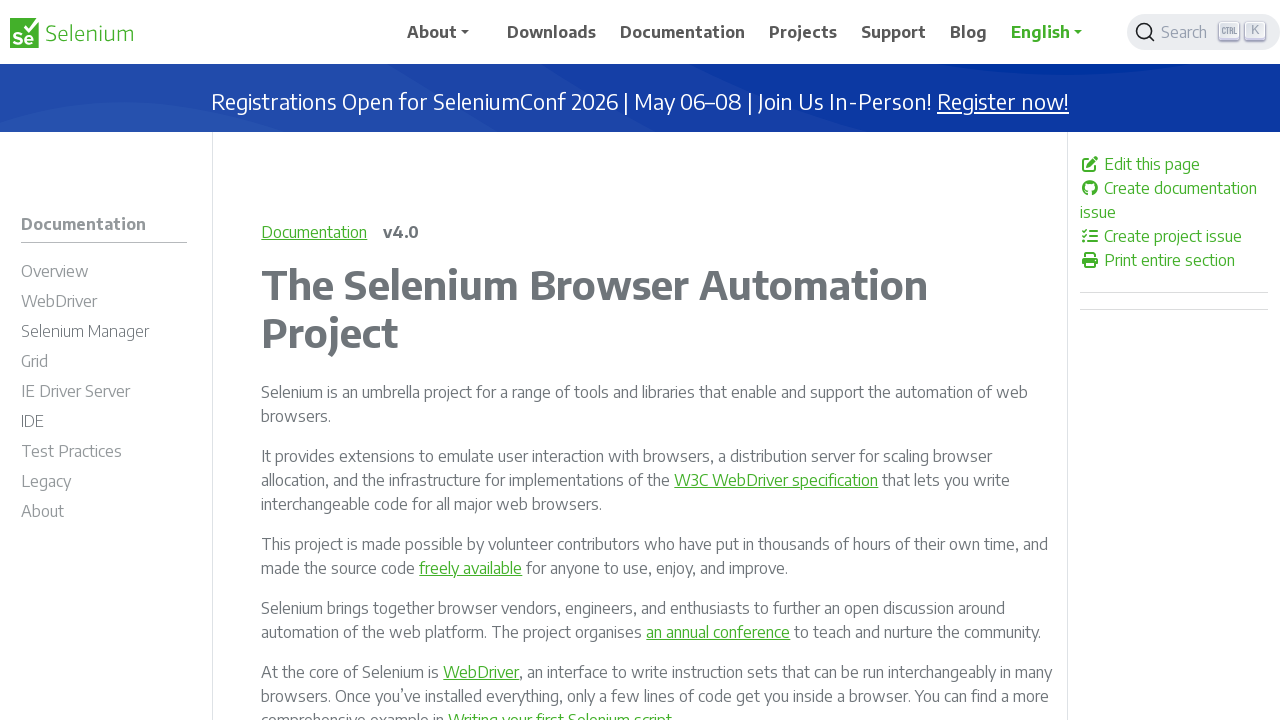

Verified link is enabled: https://www.netlify.com
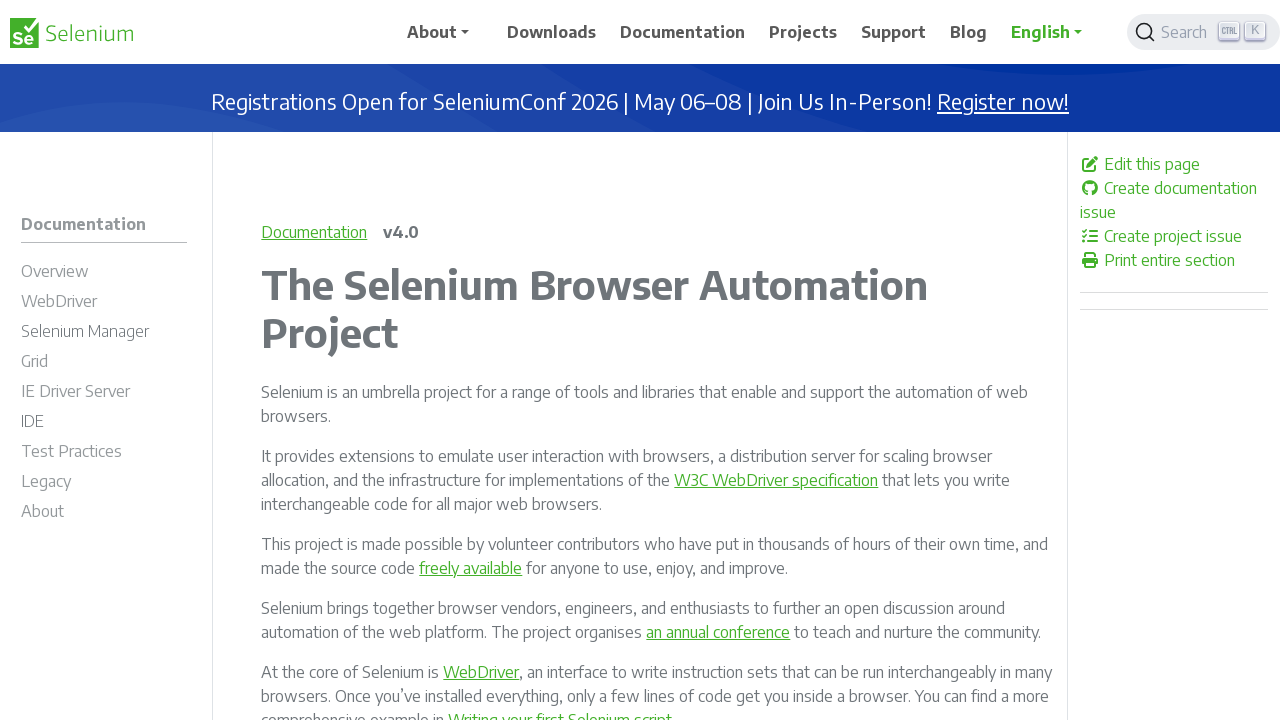

Verified link is enabled: /about/
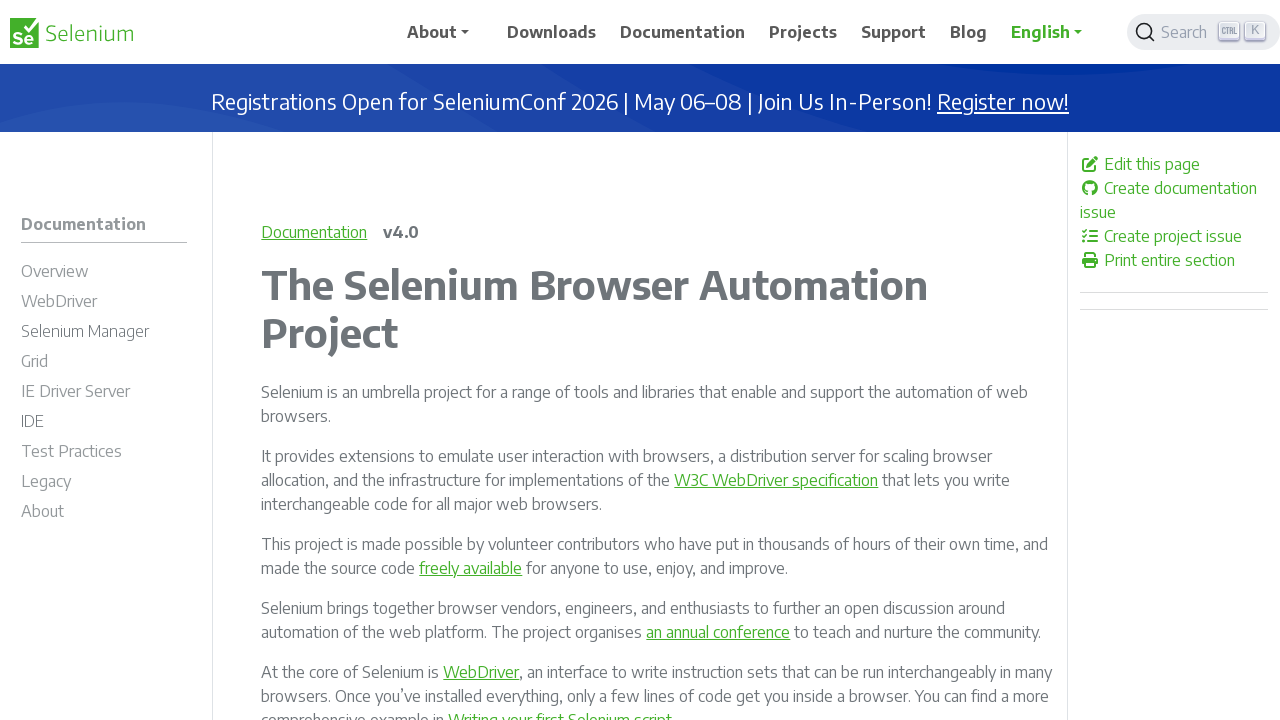

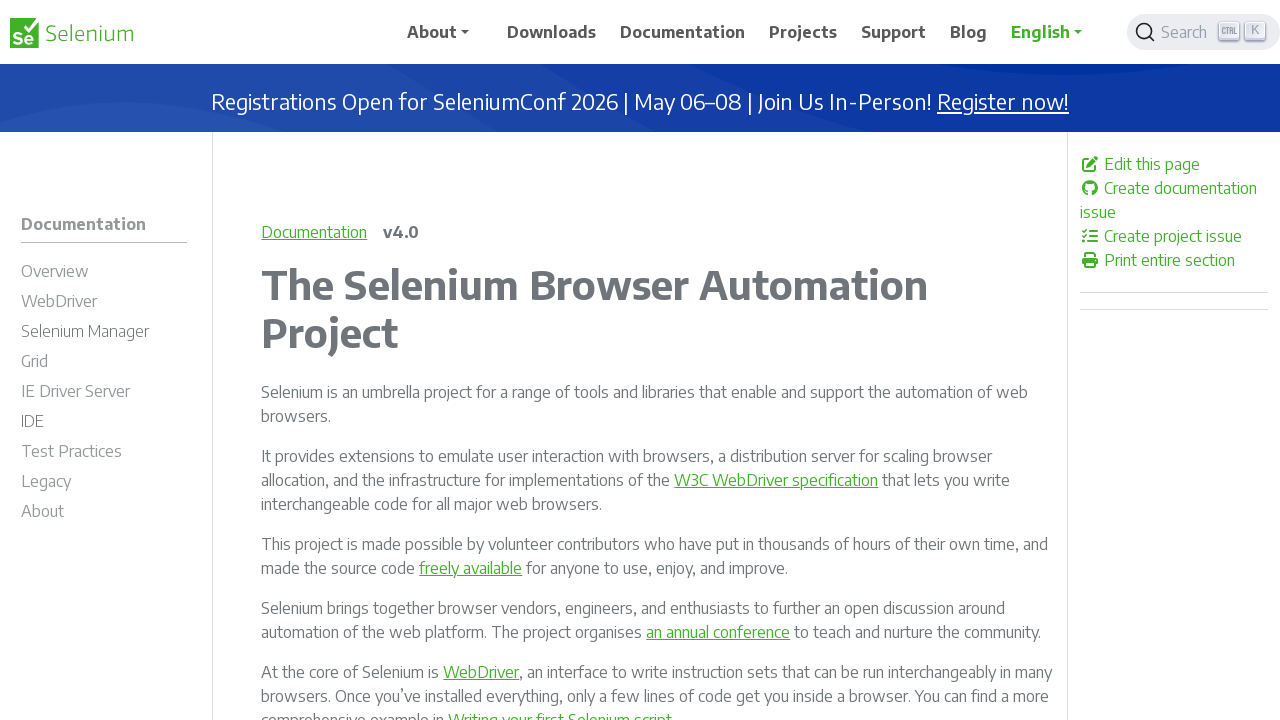